Tests form interaction with multiple iterations of filling fields, selecting options, and clicking checkboxes

Starting URL: https://katalon-test.s3.amazonaws.com/aut/html/form.html

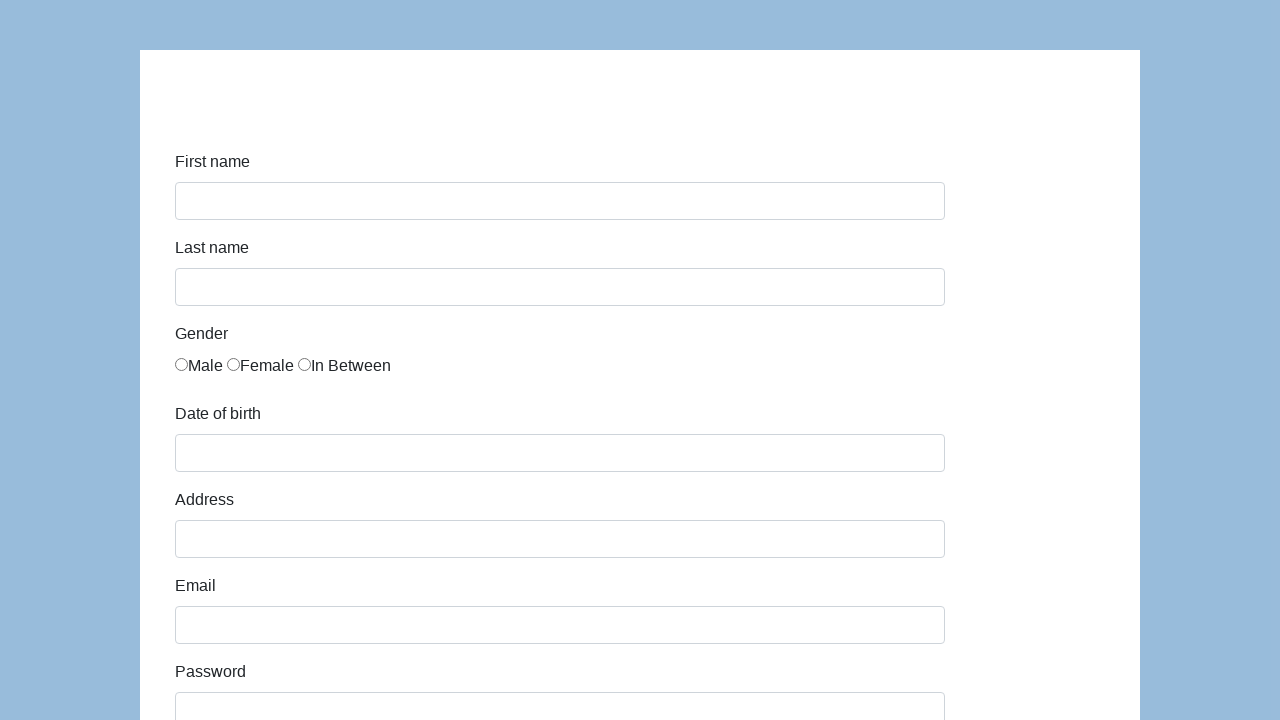

Navigated to form test page
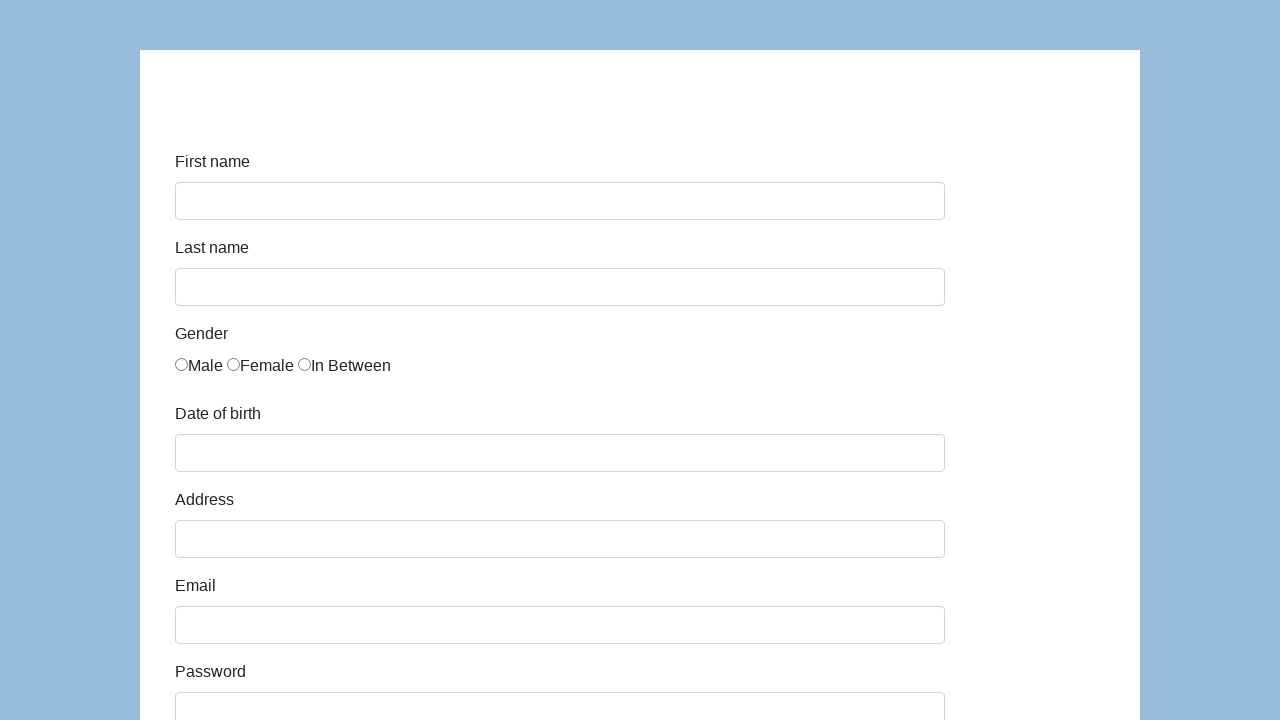

Cleared first name field (iteration 0) on #first-name
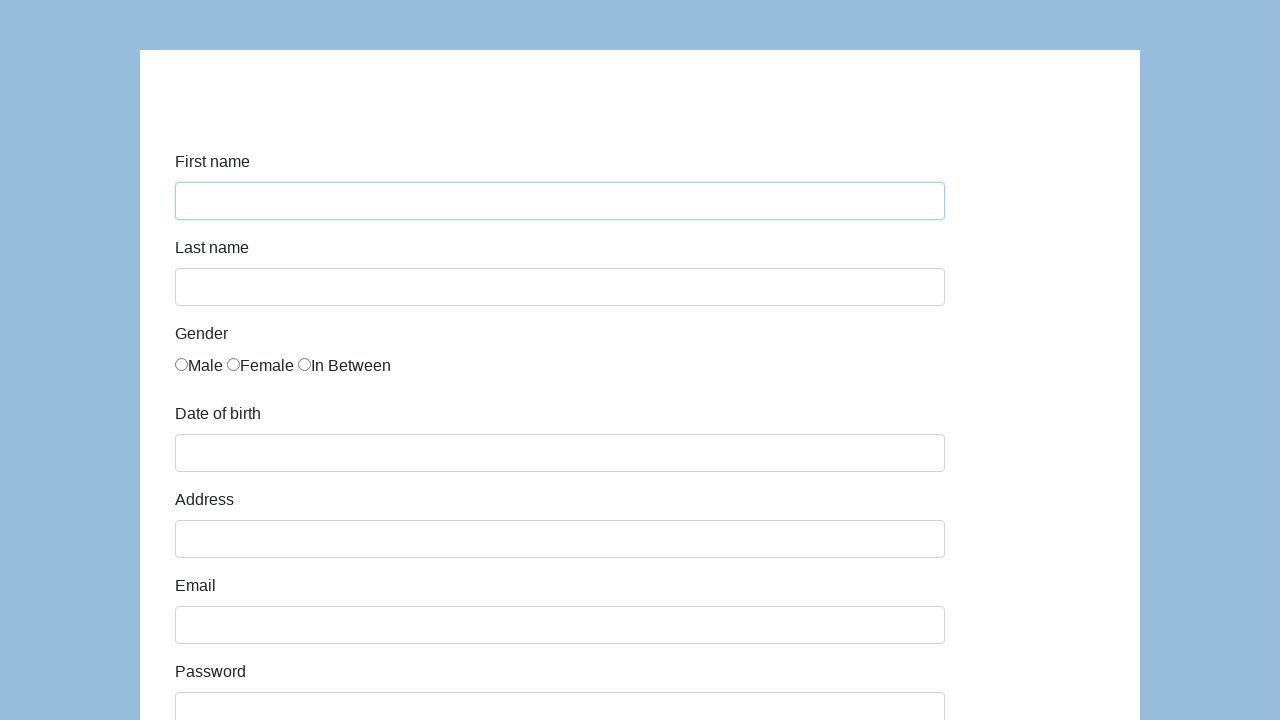

Filled first name field with 'Test0' (iteration 0) on #first-name
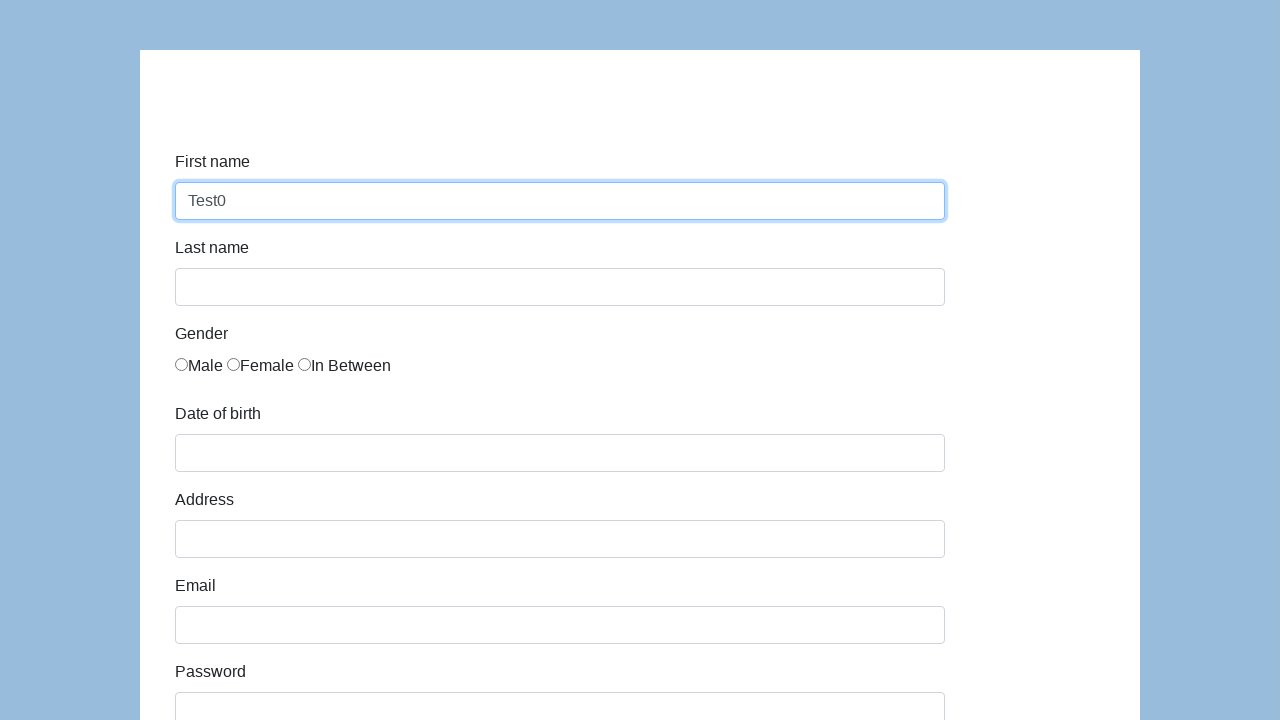

Cleared last name field (iteration 0) on #last-name
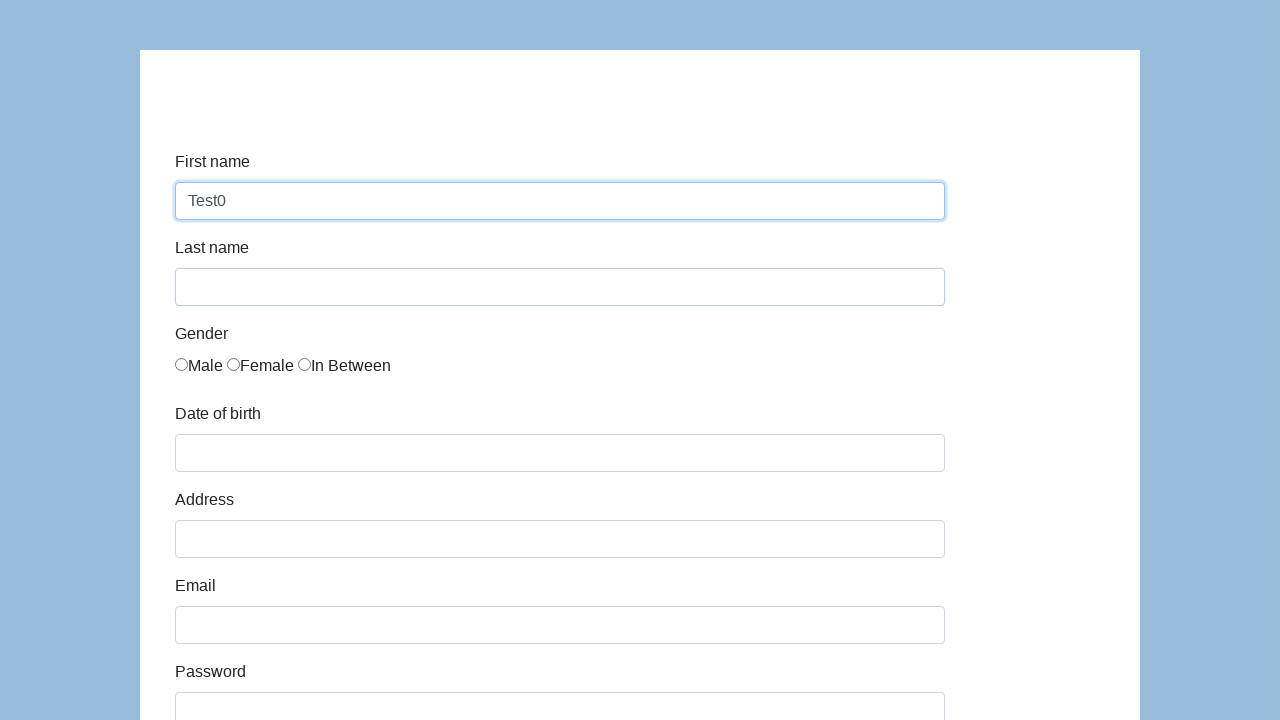

Filled last name field with 'User0' (iteration 0) on #last-name
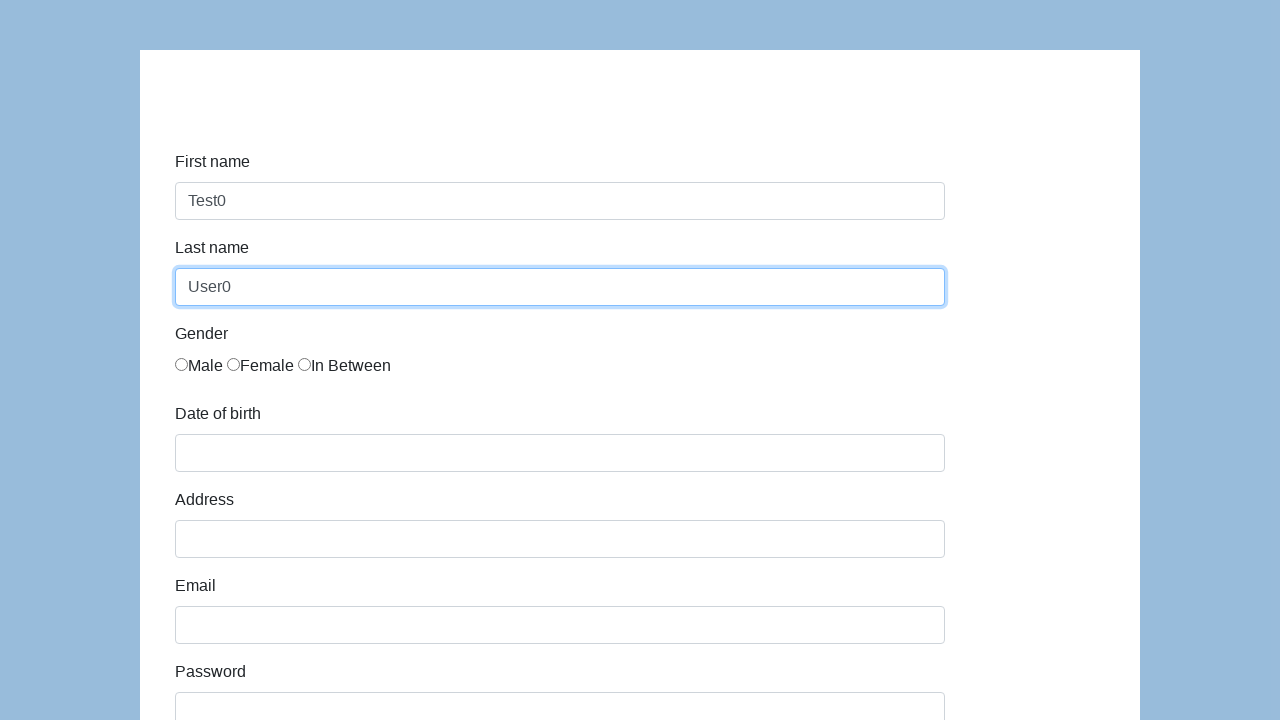

Selected role option at index 0 (iteration 0) on #role
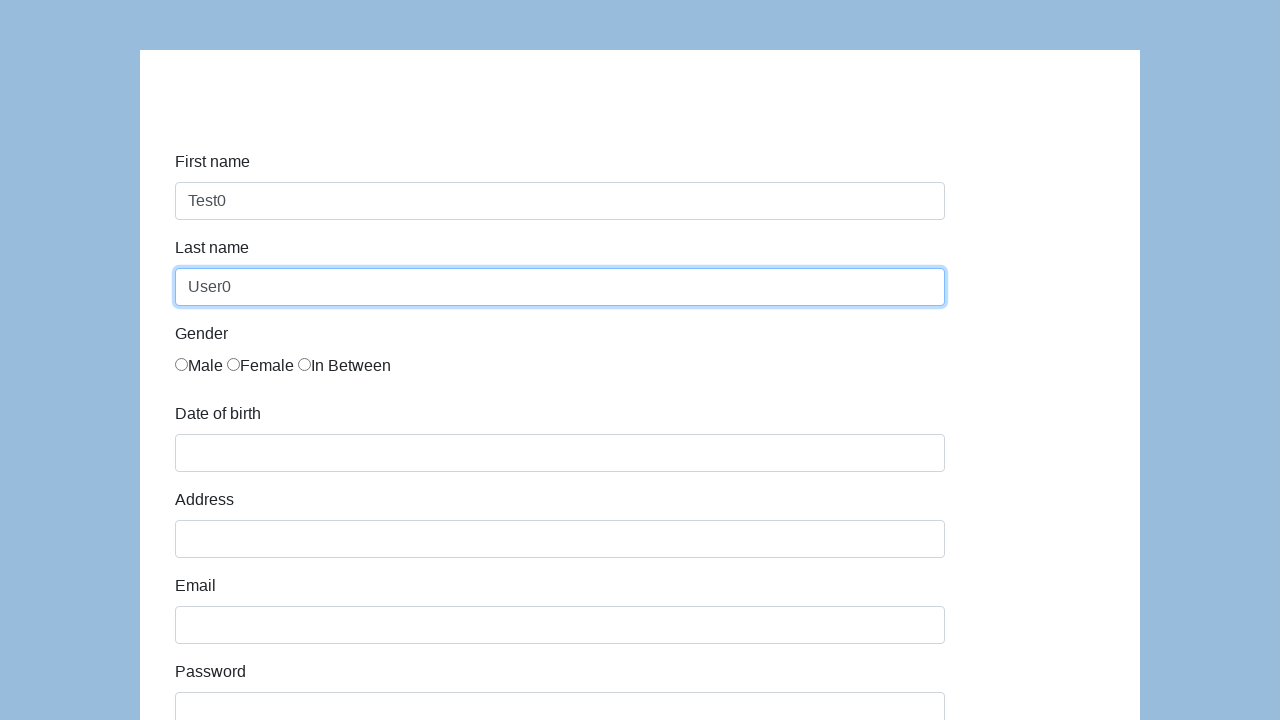

Retrieved all checkboxes (iteration 0)
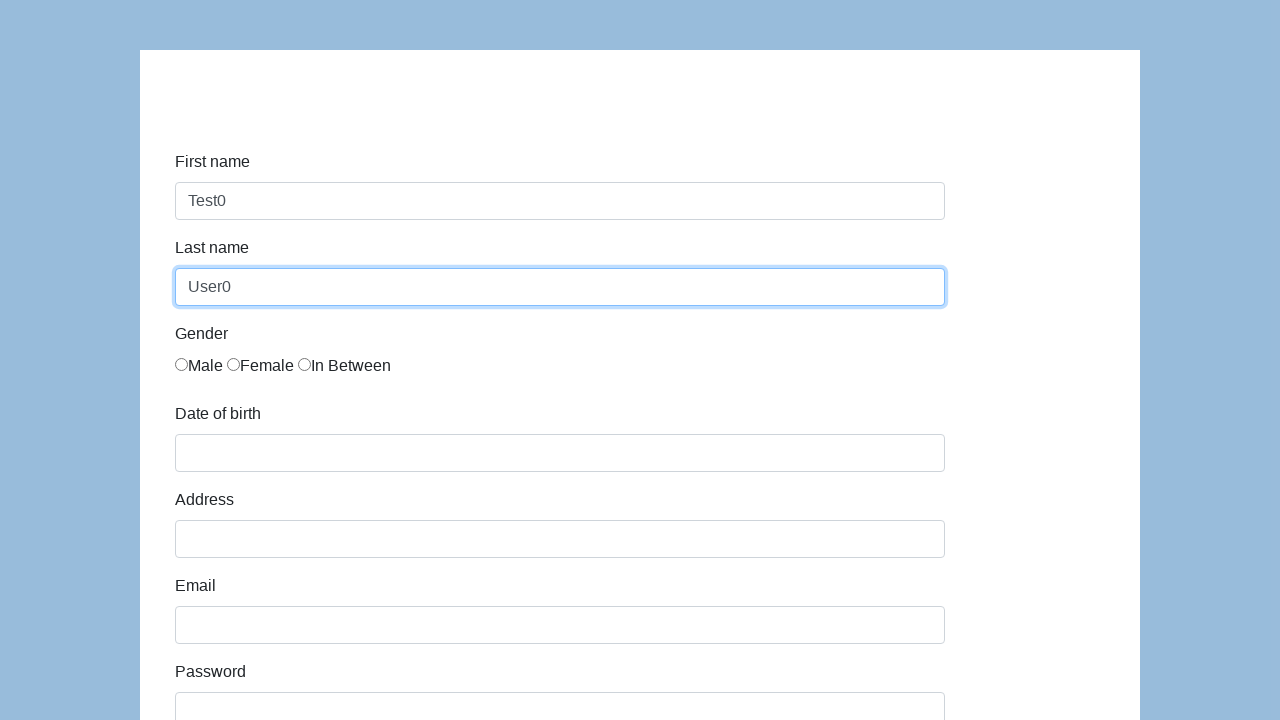

Clicked checkbox at index 0 (iteration 0) at (182, 360) on input[type='checkbox'] >> nth=0
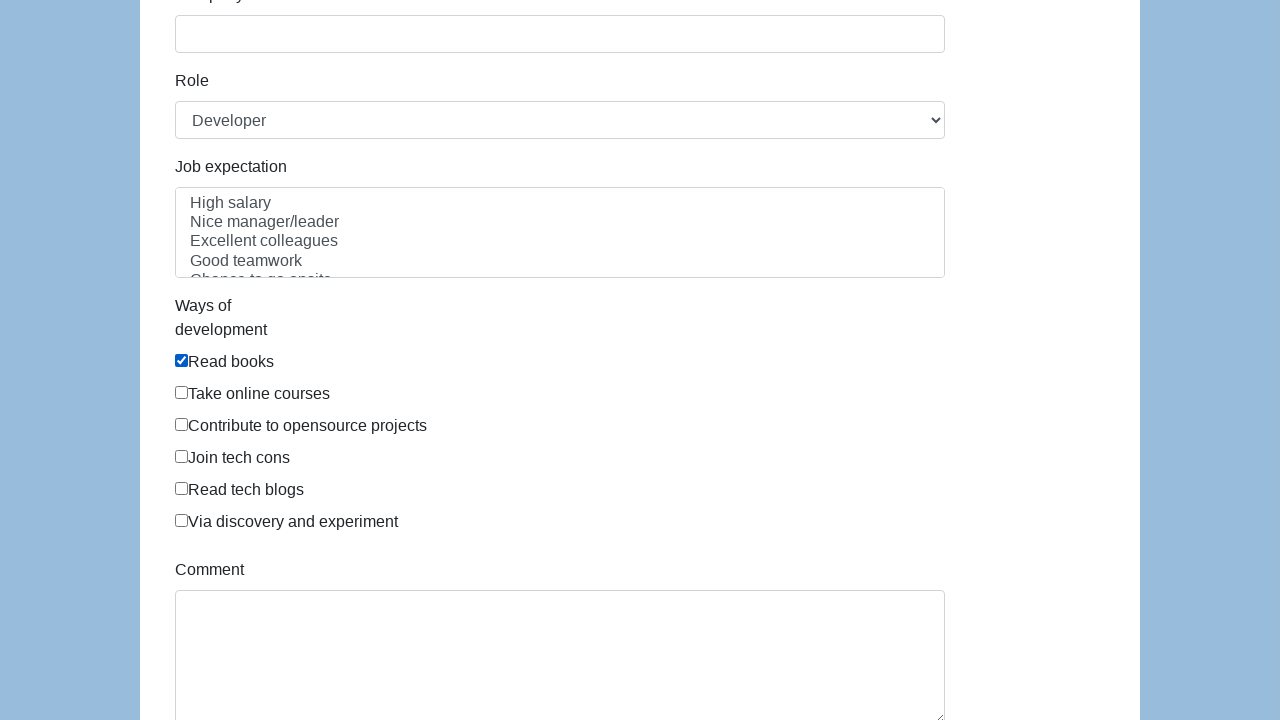

Cleared first name field (iteration 1) on #first-name
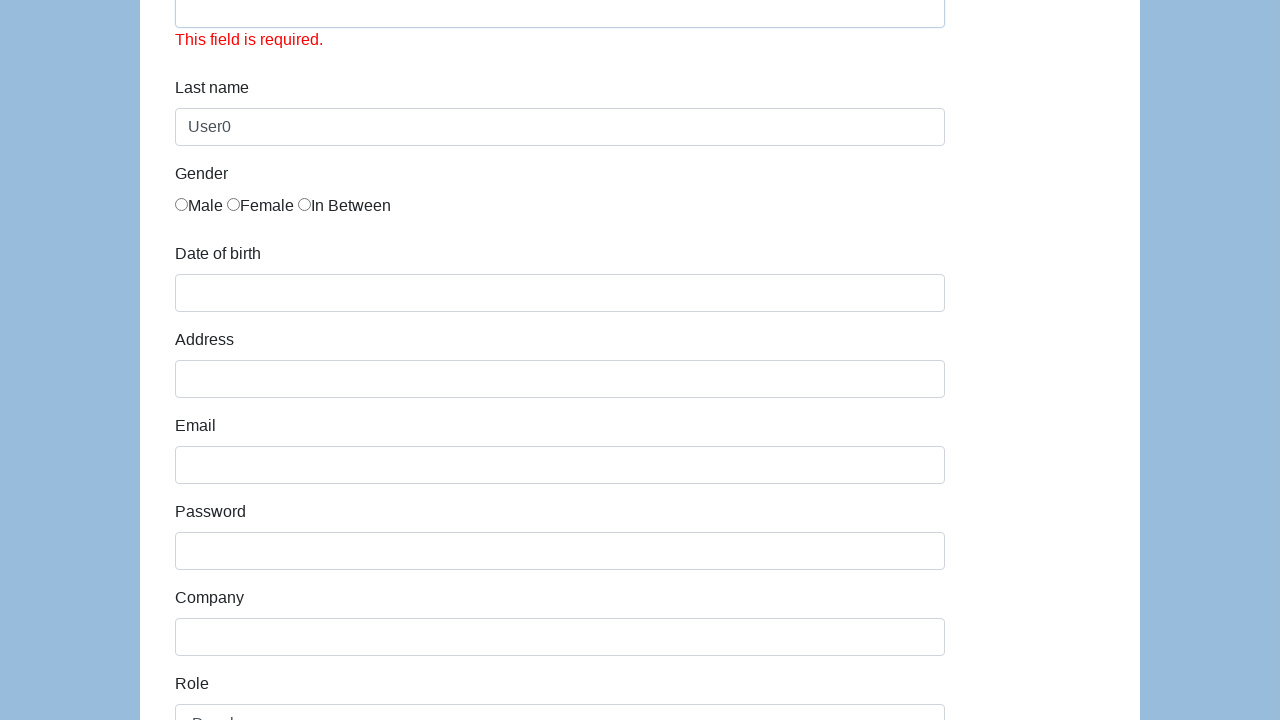

Filled first name field with 'Test1' (iteration 1) on #first-name
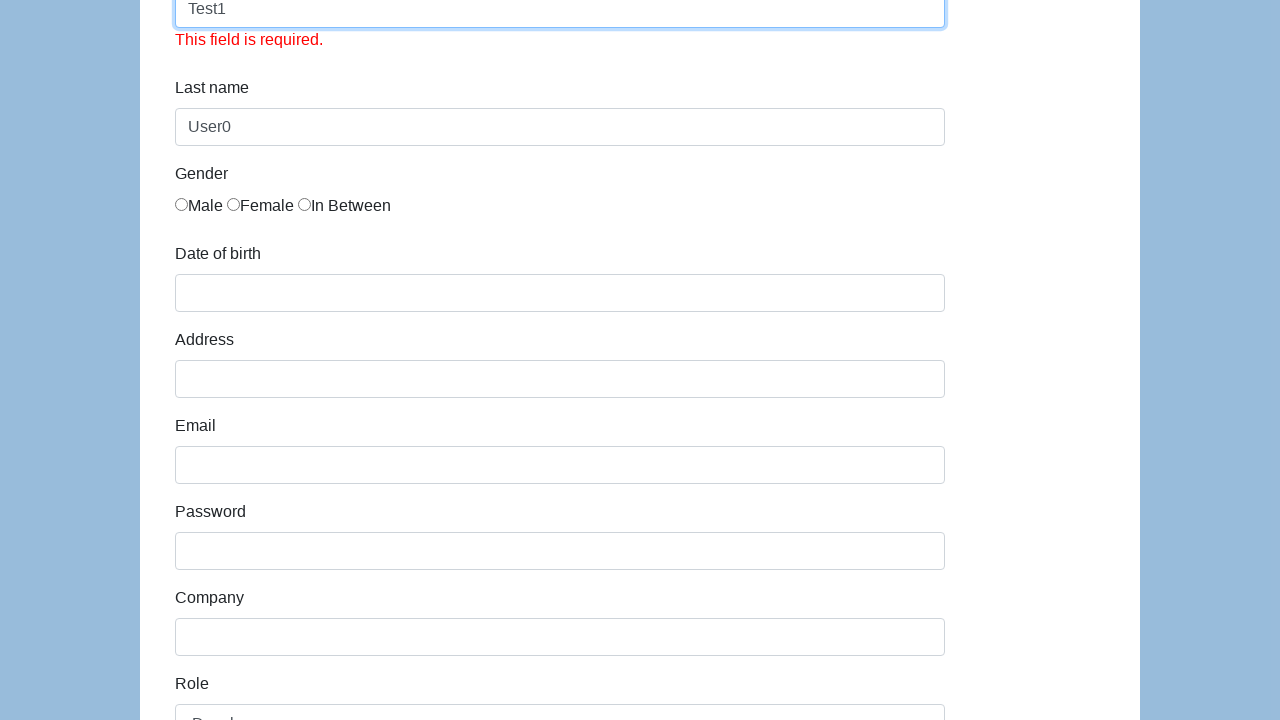

Cleared last name field (iteration 1) on #last-name
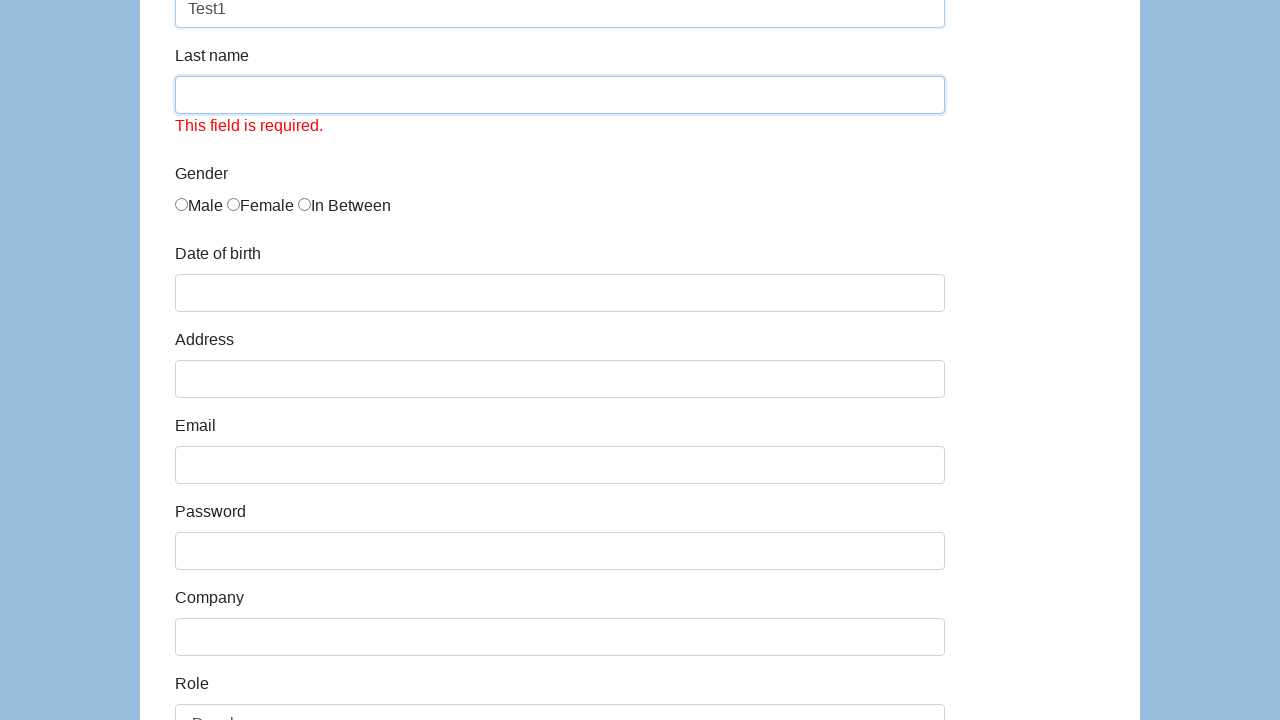

Filled last name field with 'User1' (iteration 1) on #last-name
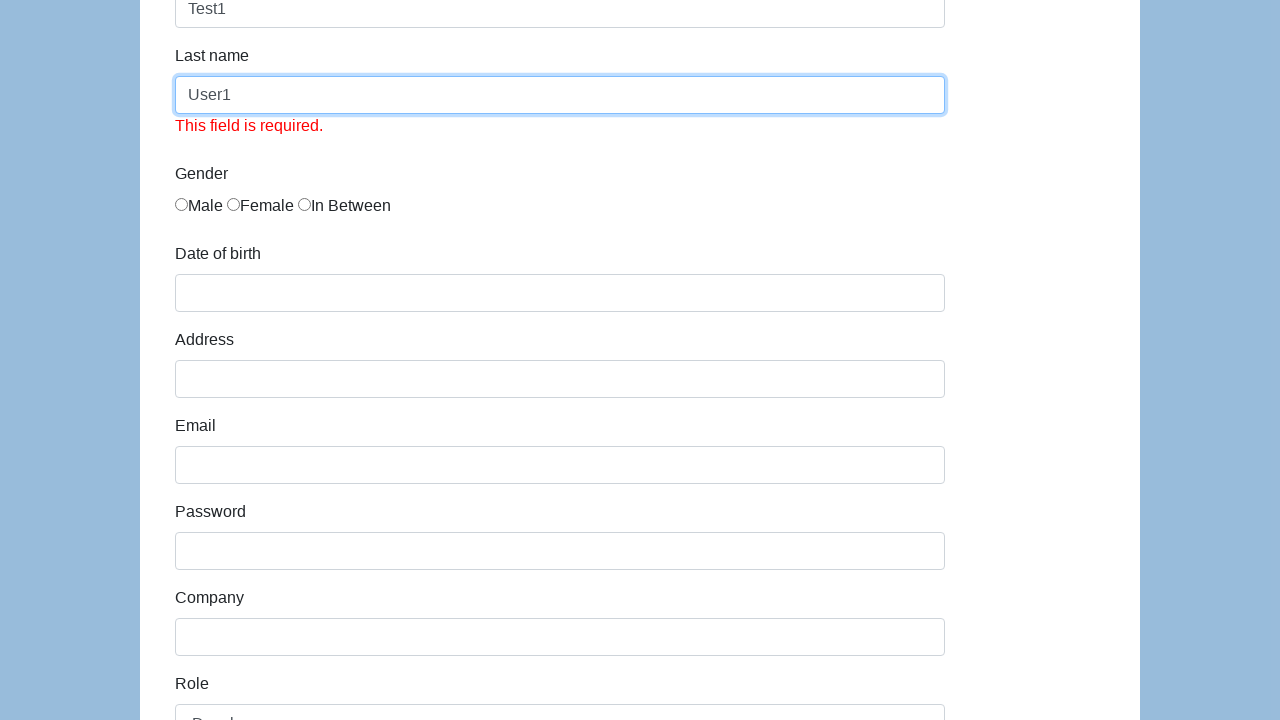

Selected role option at index 1 (iteration 1) on #role
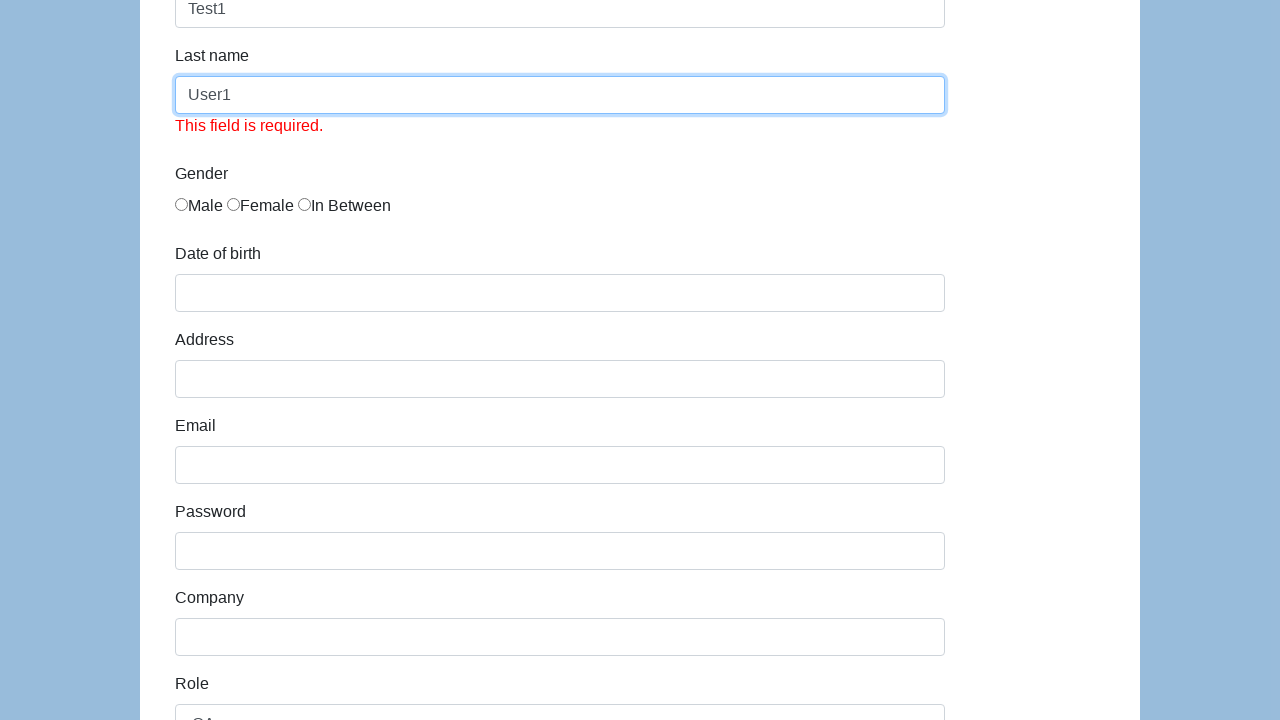

Cleared first name field (iteration 2) on #first-name
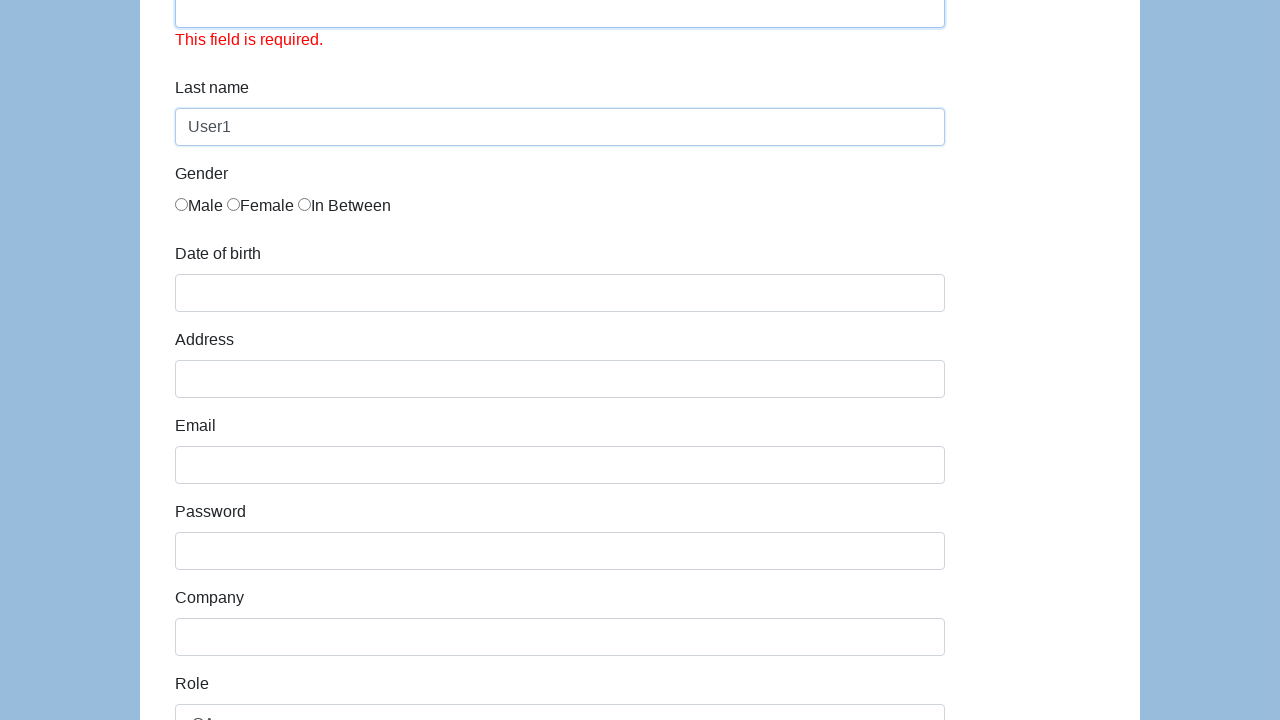

Filled first name field with 'Test2' (iteration 2) on #first-name
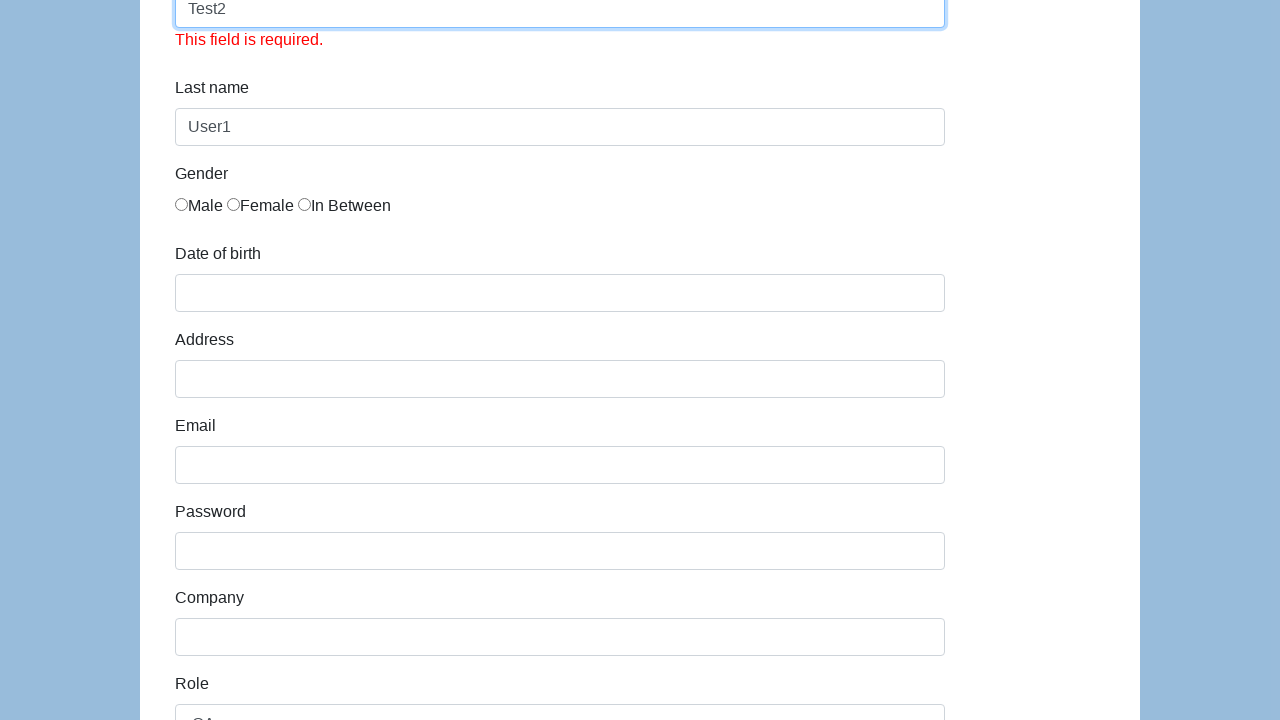

Cleared last name field (iteration 2) on #last-name
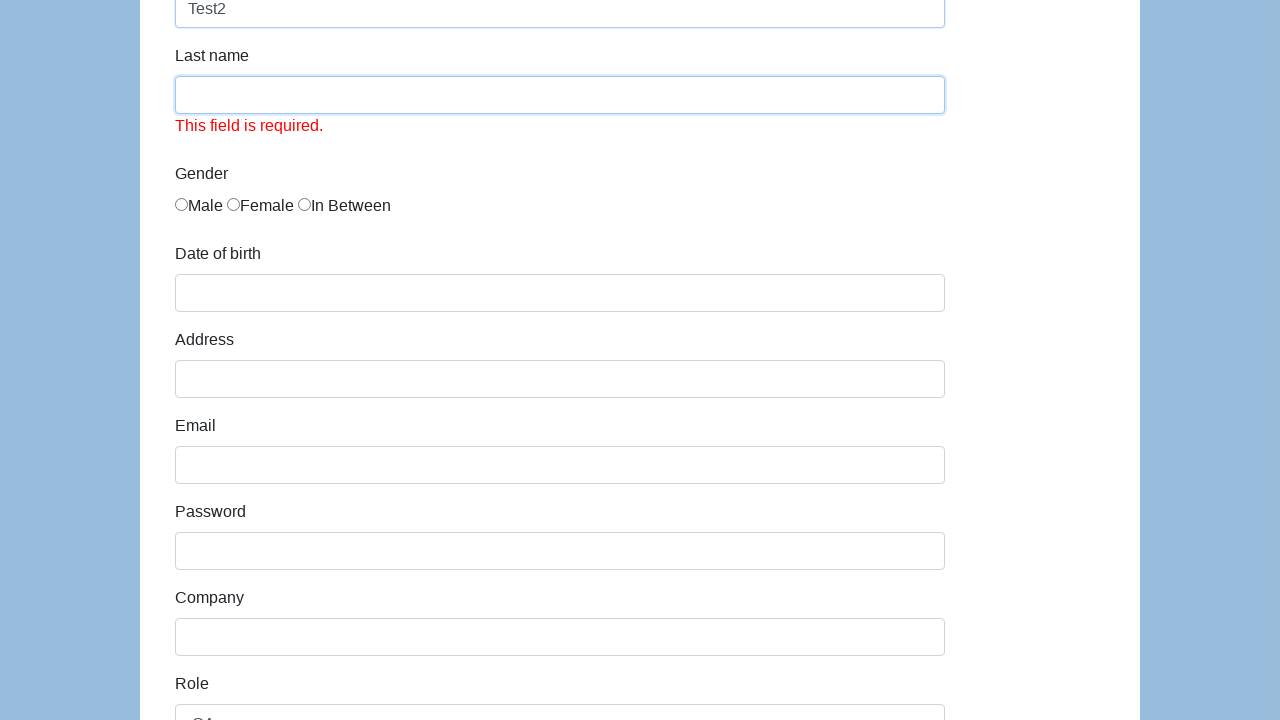

Filled last name field with 'User2' (iteration 2) on #last-name
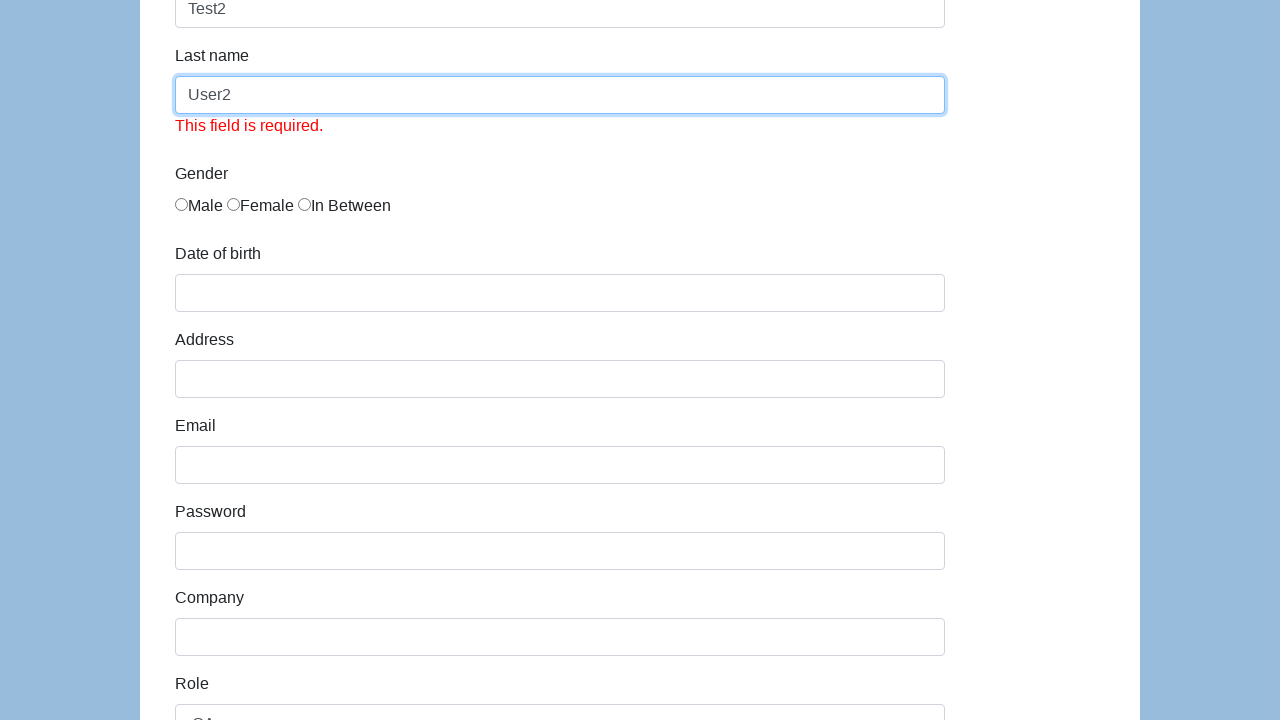

Selected role option at index 2 (iteration 2) on #role
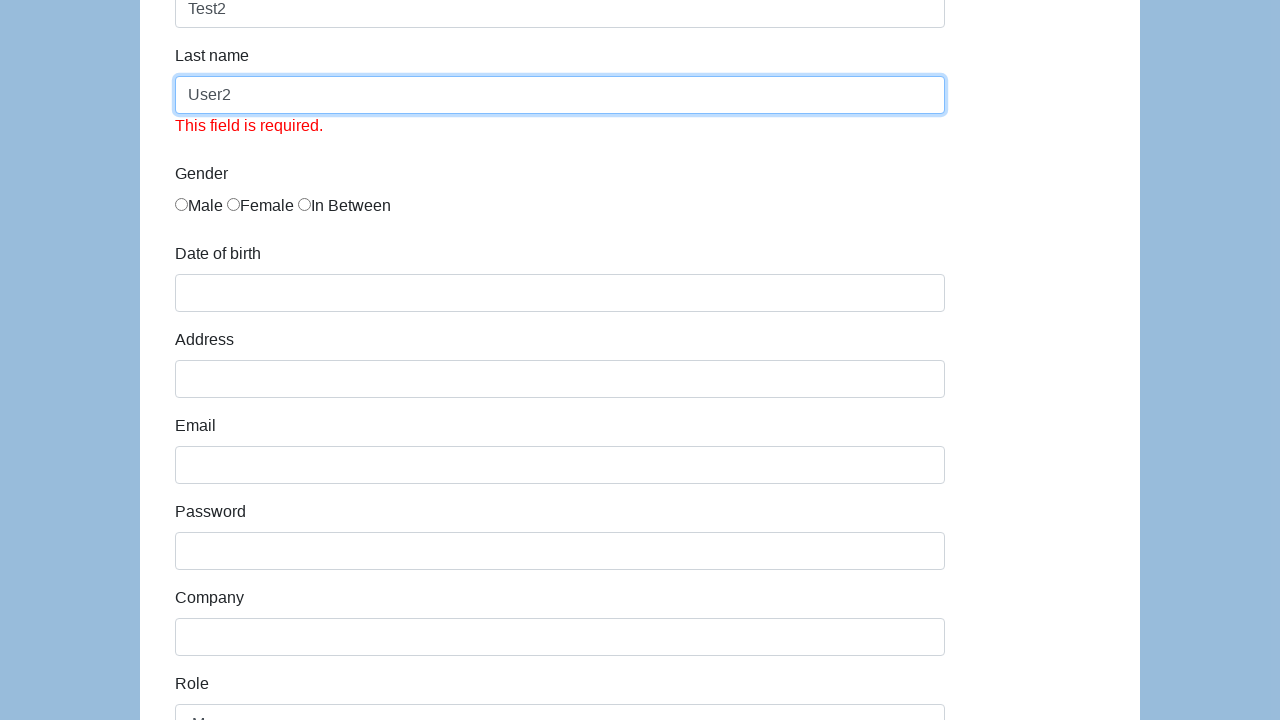

Retrieved all checkboxes (iteration 2)
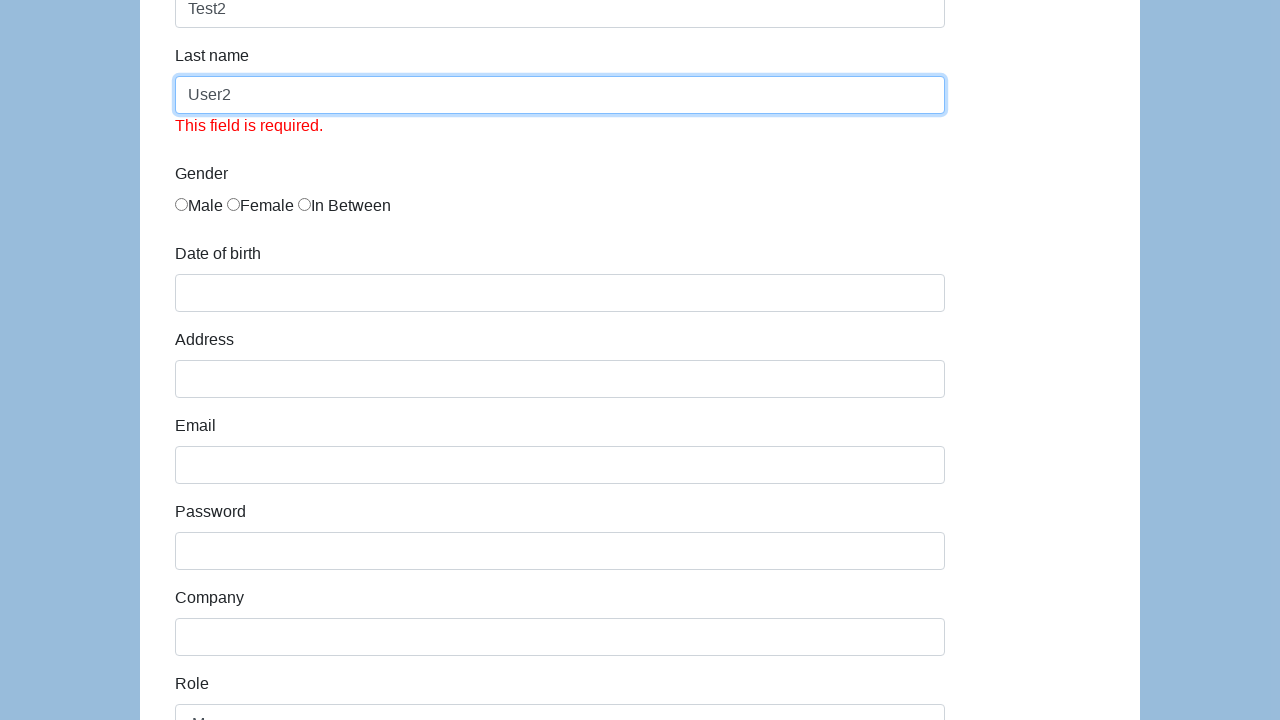

Clicked checkbox at index 2 (iteration 2) at (182, 360) on input[type='checkbox'] >> nth=2
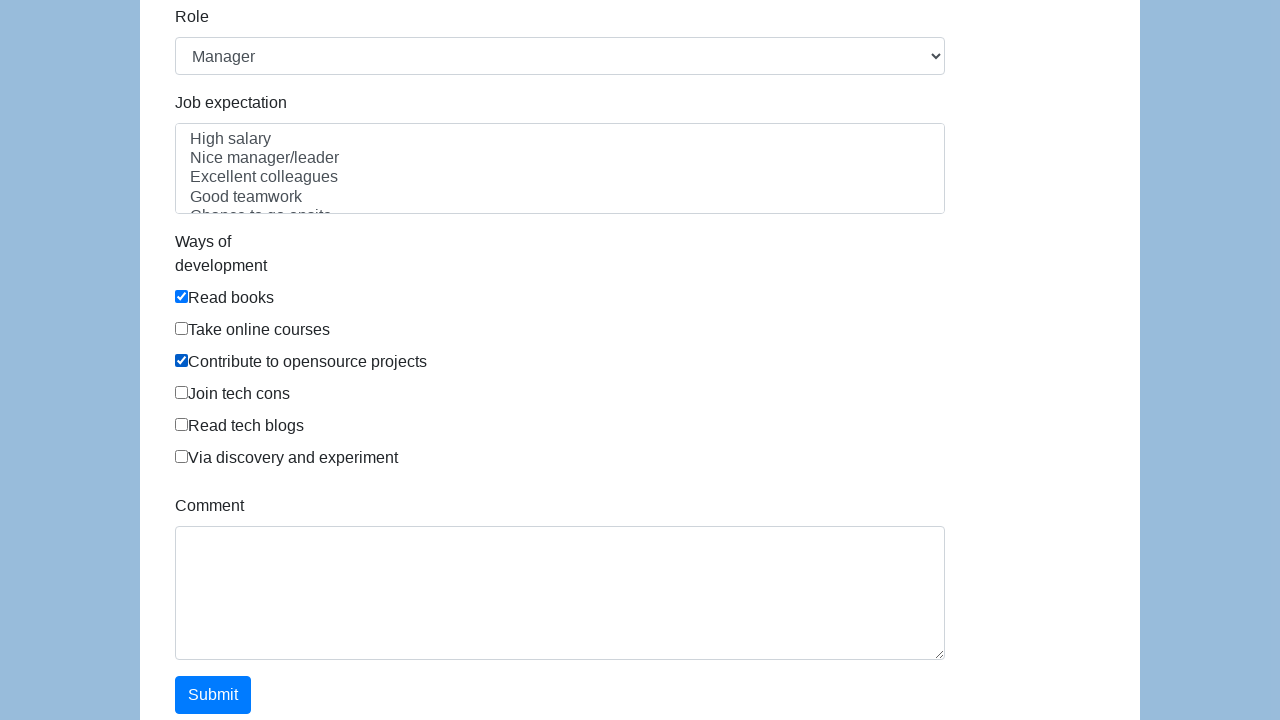

Cleared first name field (iteration 3) on #first-name
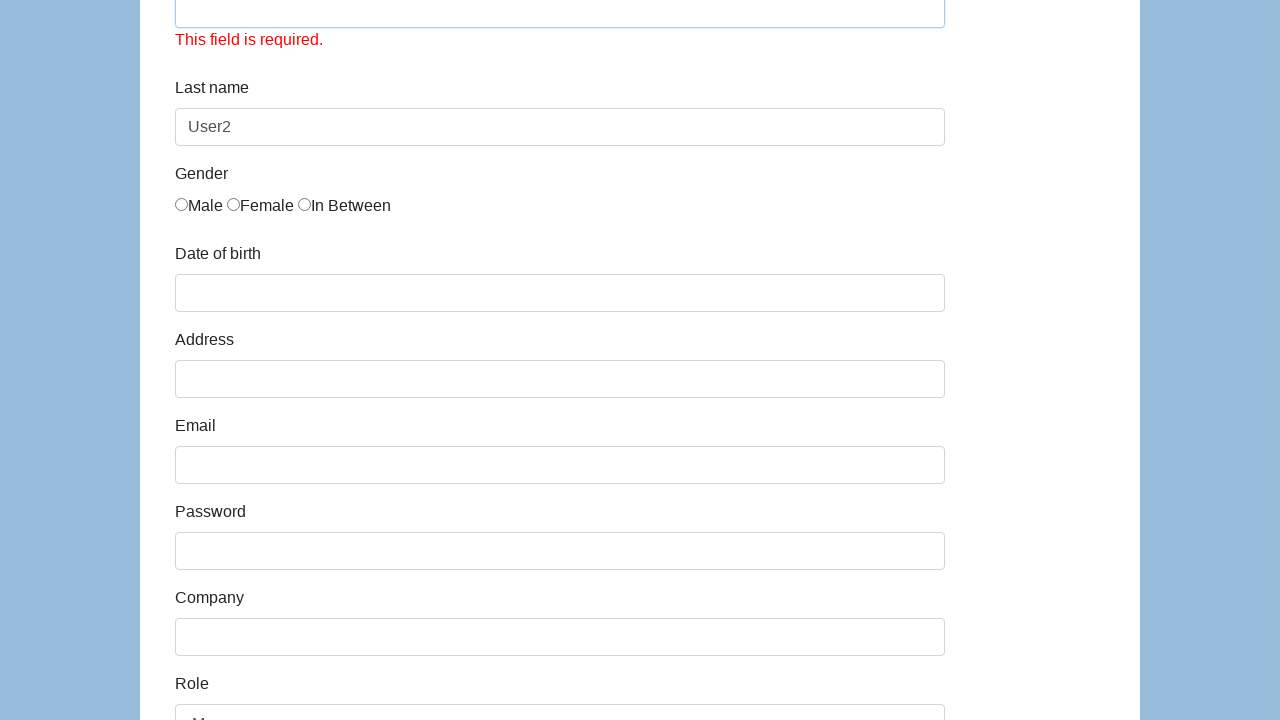

Filled first name field with 'Test3' (iteration 3) on #first-name
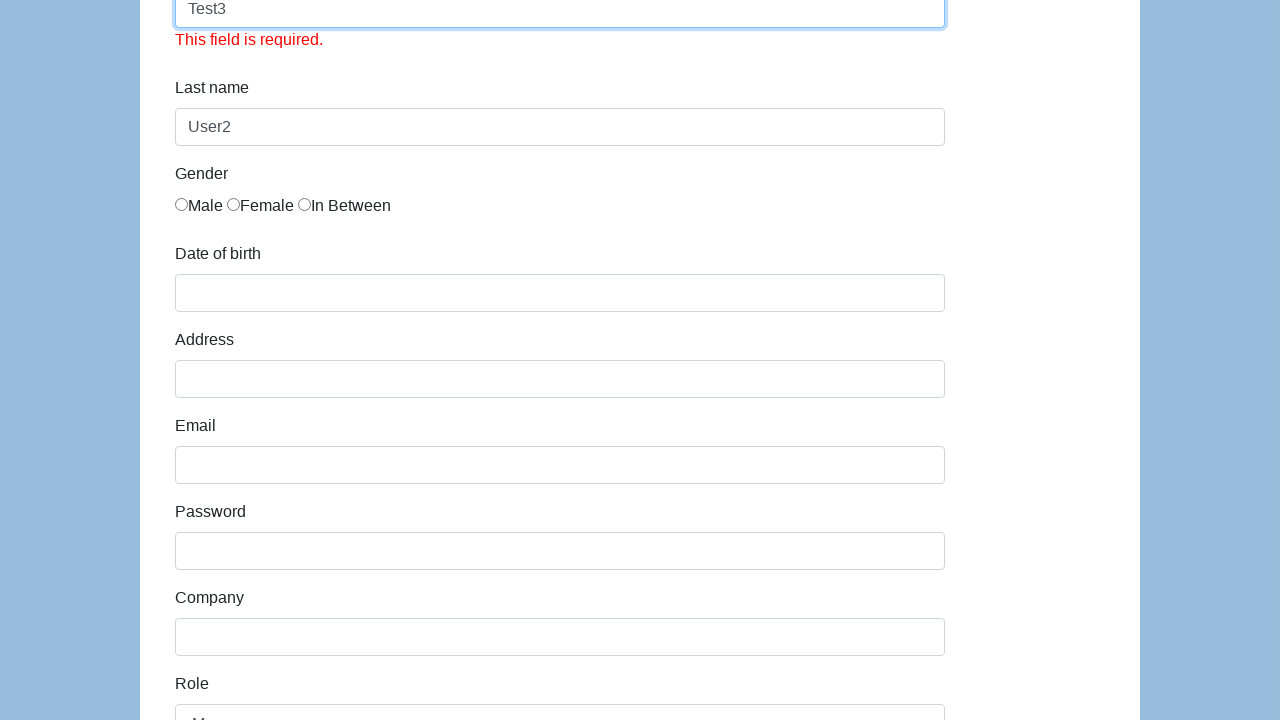

Cleared last name field (iteration 3) on #last-name
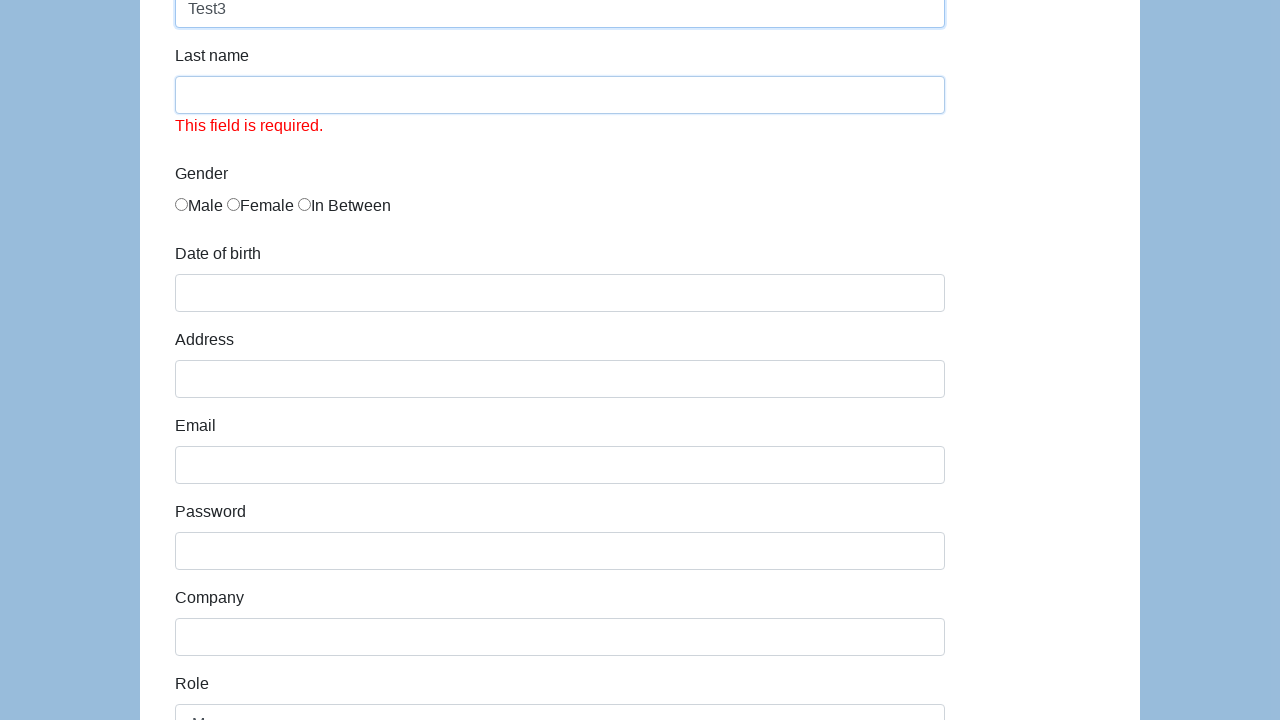

Filled last name field with 'User3' (iteration 3) on #last-name
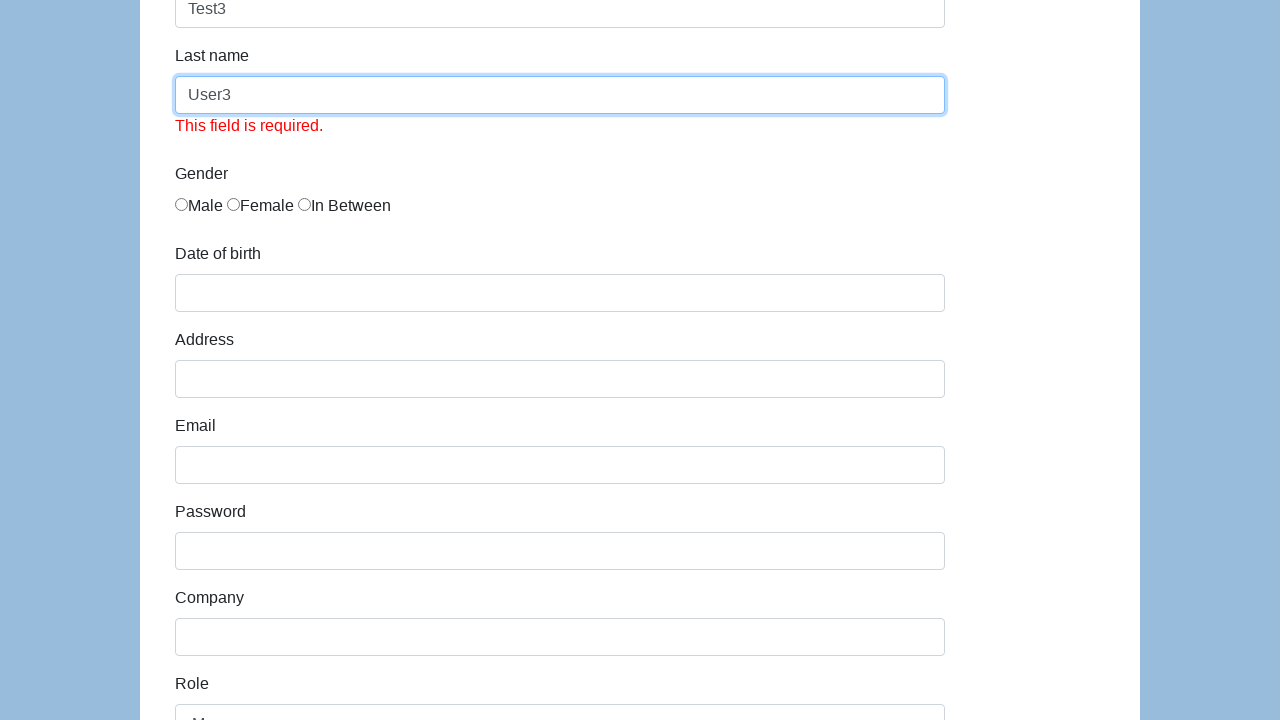

Selected role option at index 3 (iteration 3) on #role
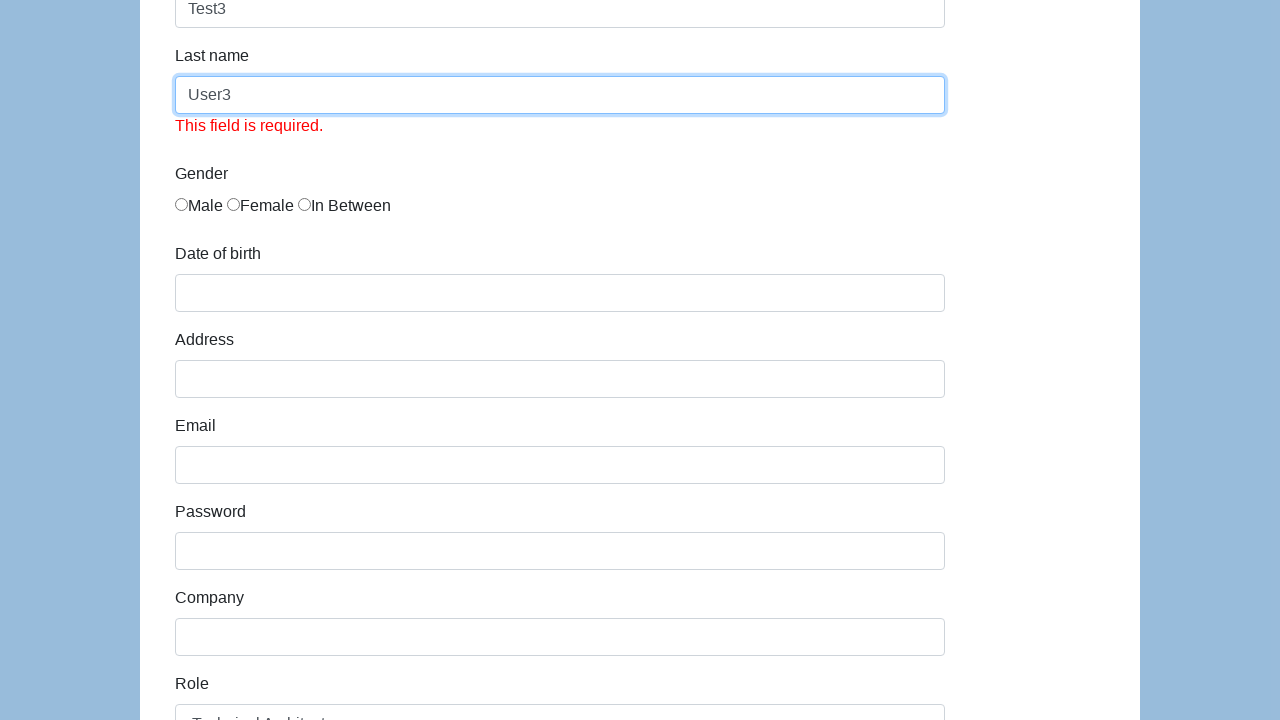

Cleared first name field (iteration 4) on #first-name
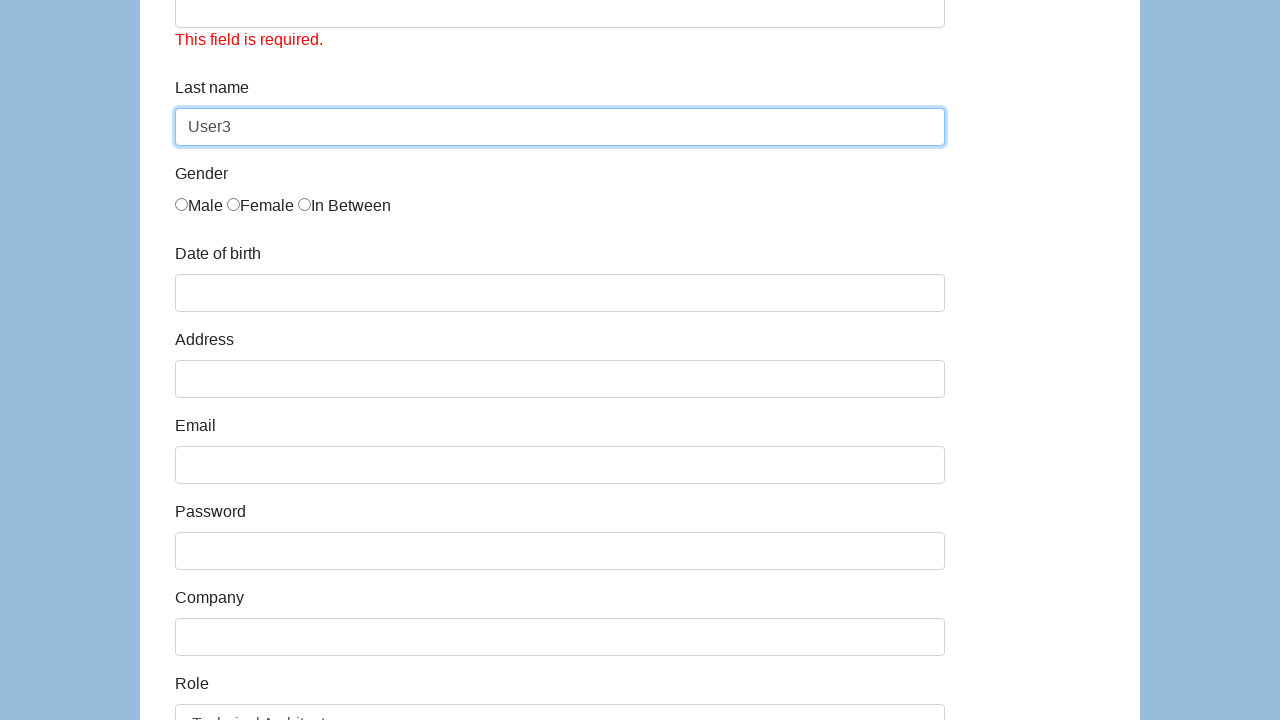

Filled first name field with 'Test4' (iteration 4) on #first-name
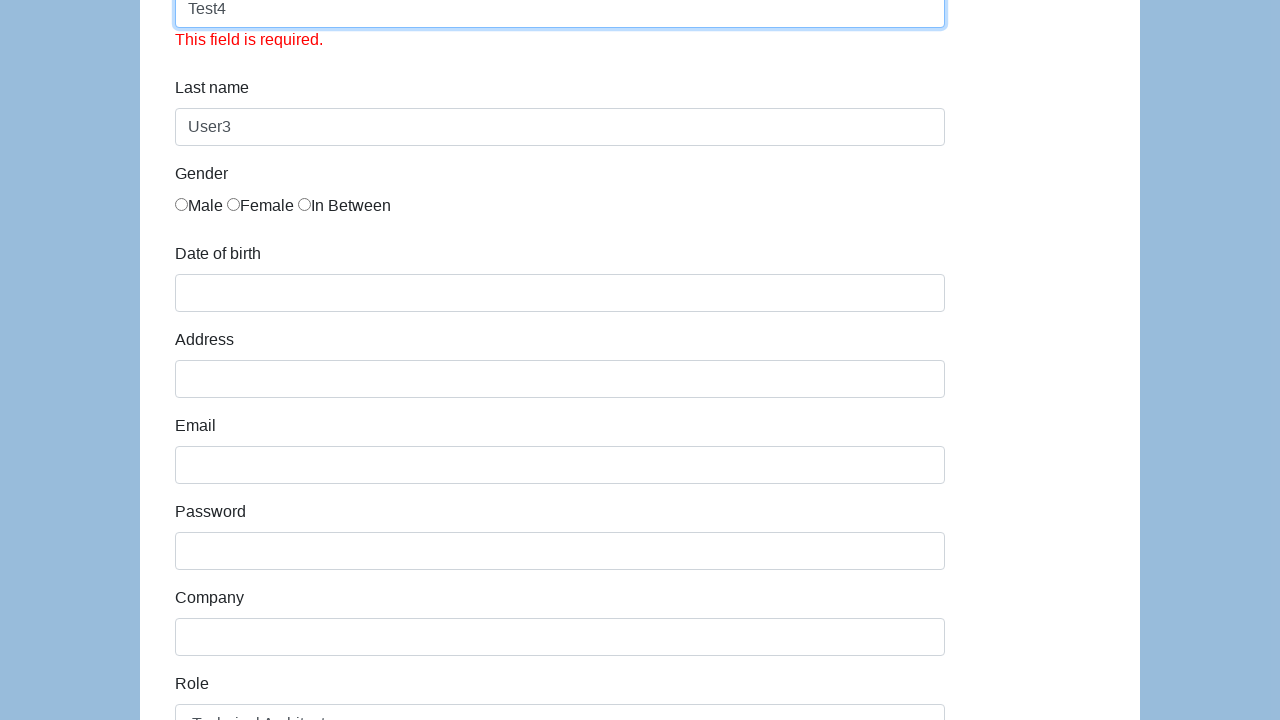

Cleared last name field (iteration 4) on #last-name
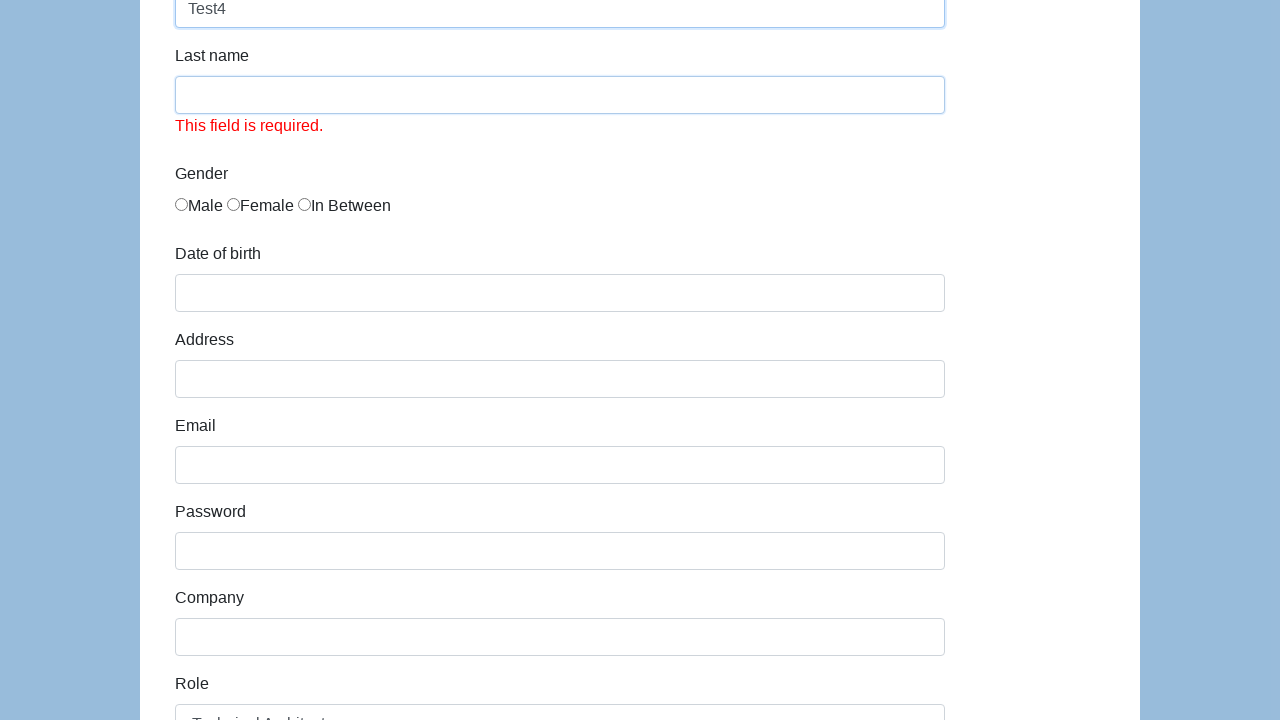

Filled last name field with 'User4' (iteration 4) on #last-name
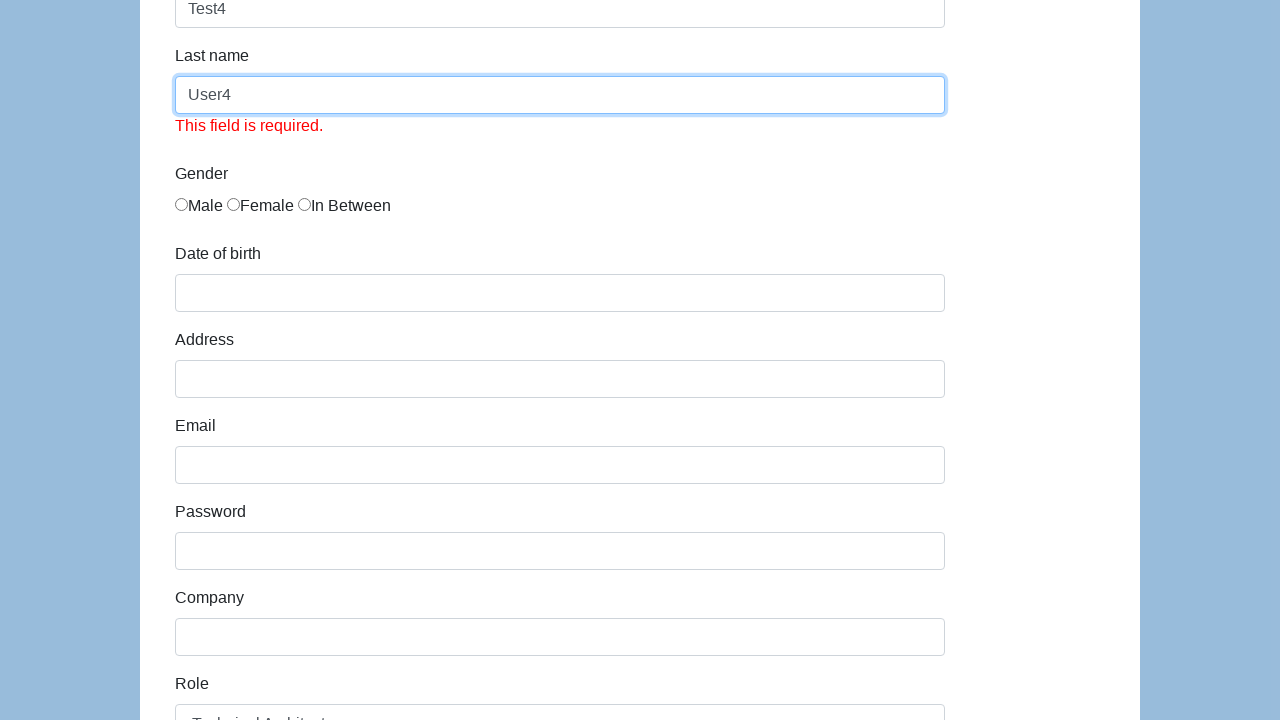

Selected role option at index 4 (iteration 4) on #role
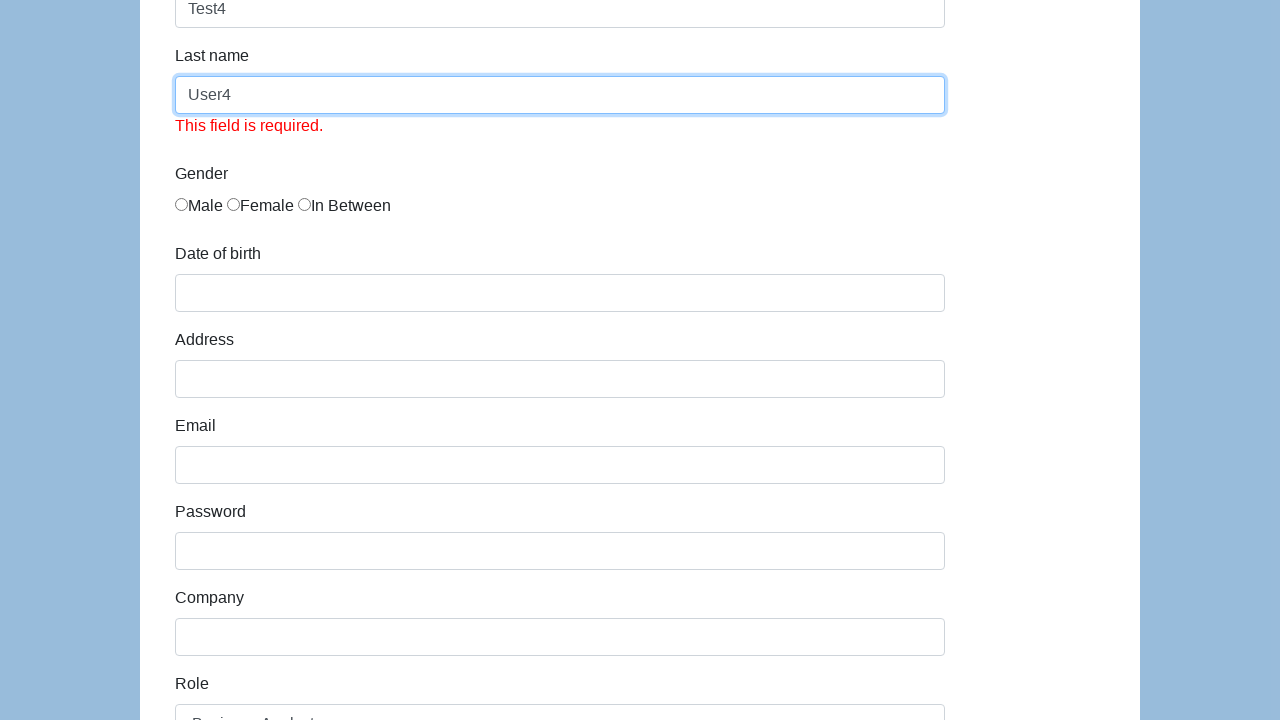

Retrieved all checkboxes (iteration 4)
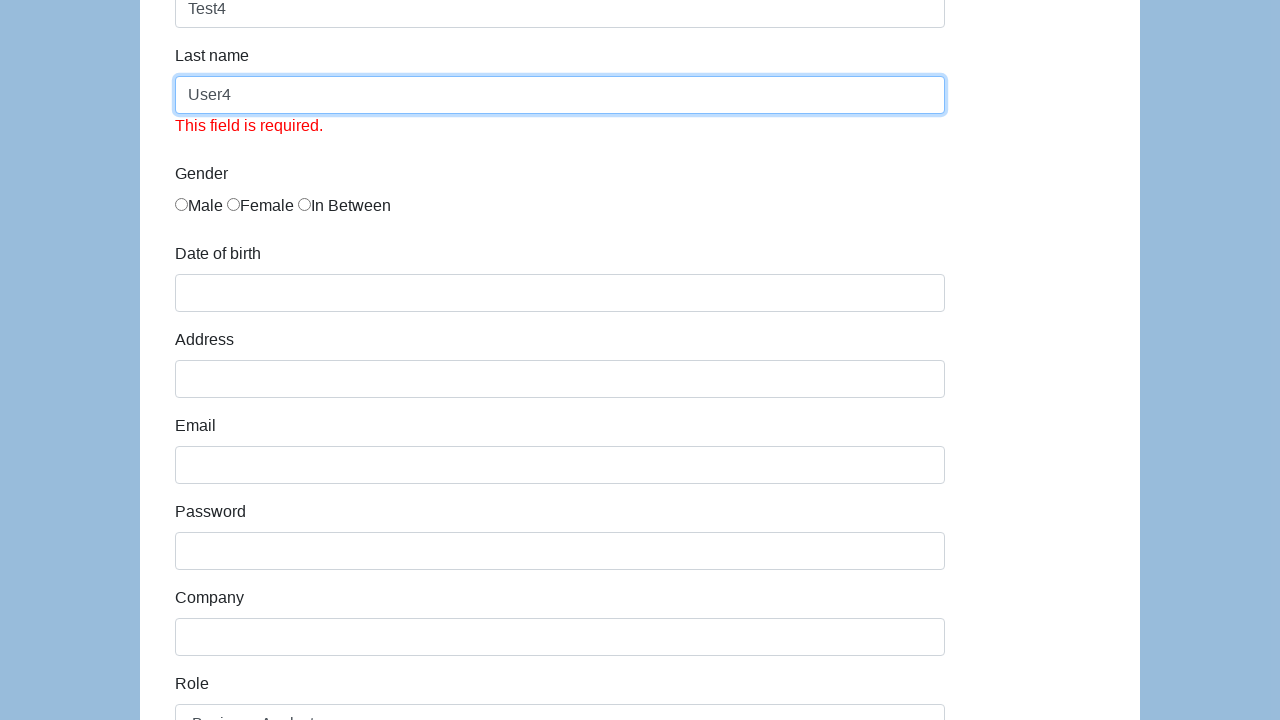

Clicked checkbox at index 4 (iteration 4) at (182, 394) on input[type='checkbox'] >> nth=4
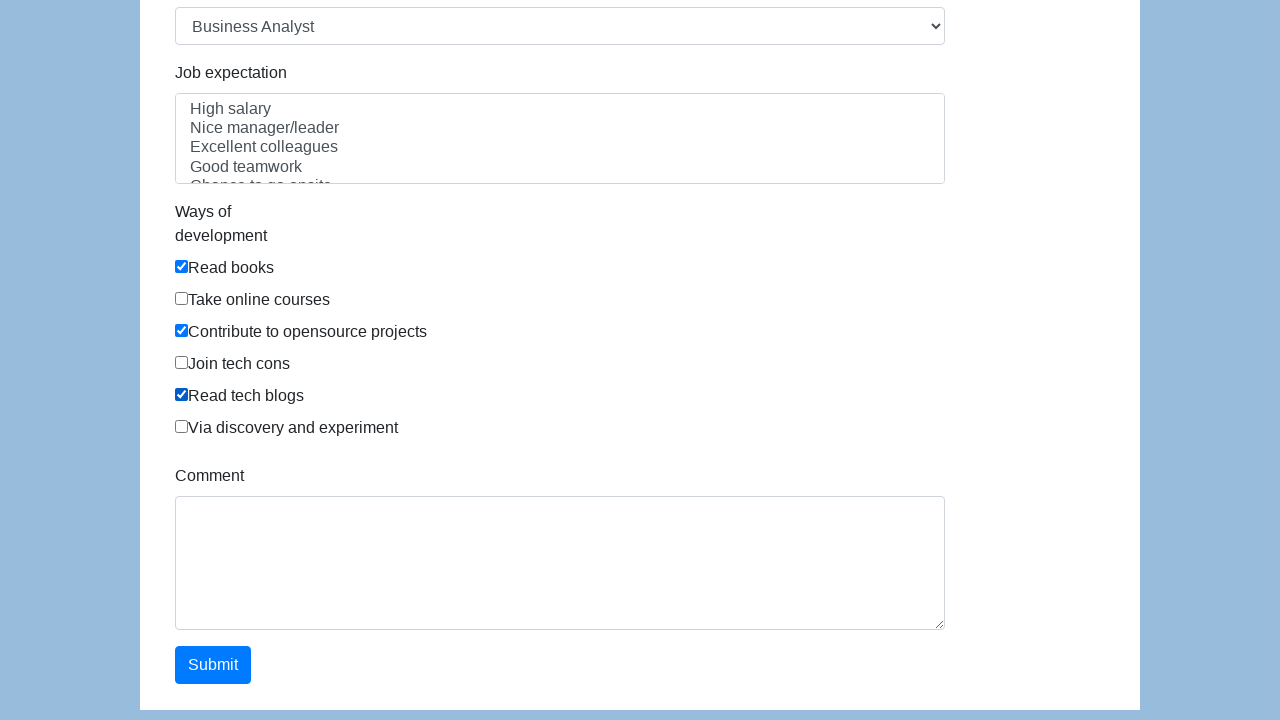

Cleared first name field (iteration 5) on #first-name
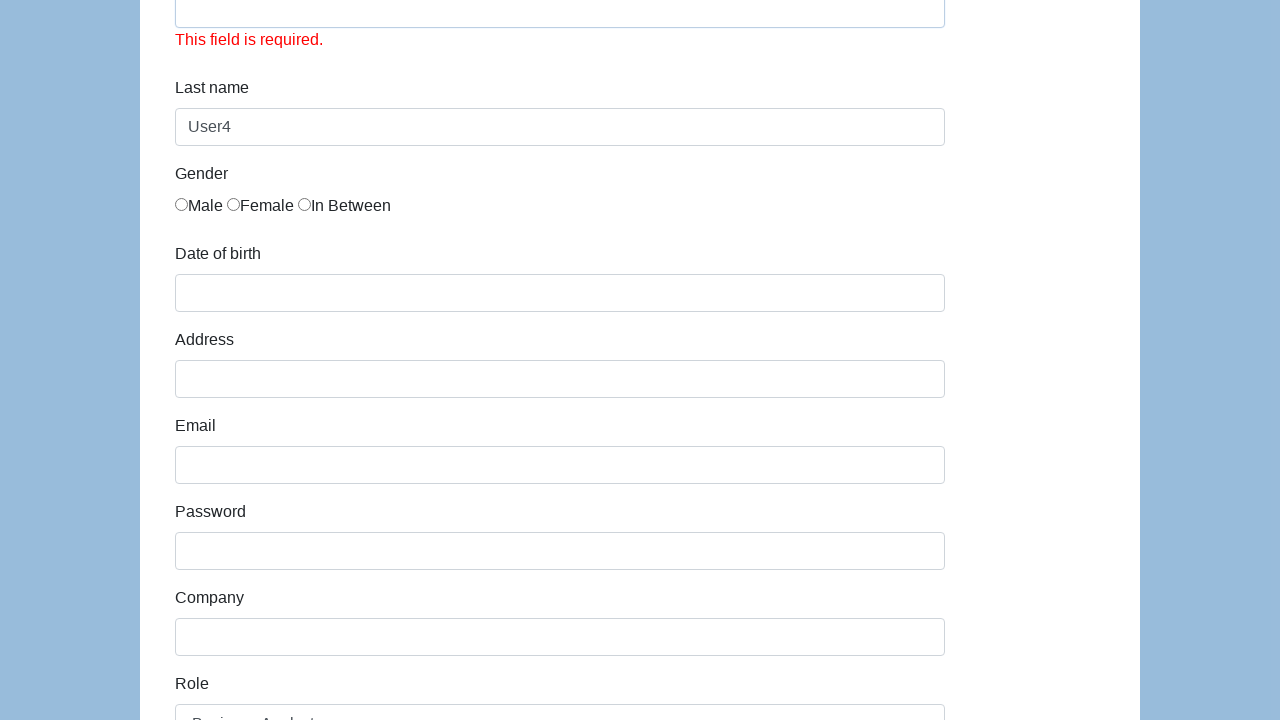

Filled first name field with 'Test5' (iteration 5) on #first-name
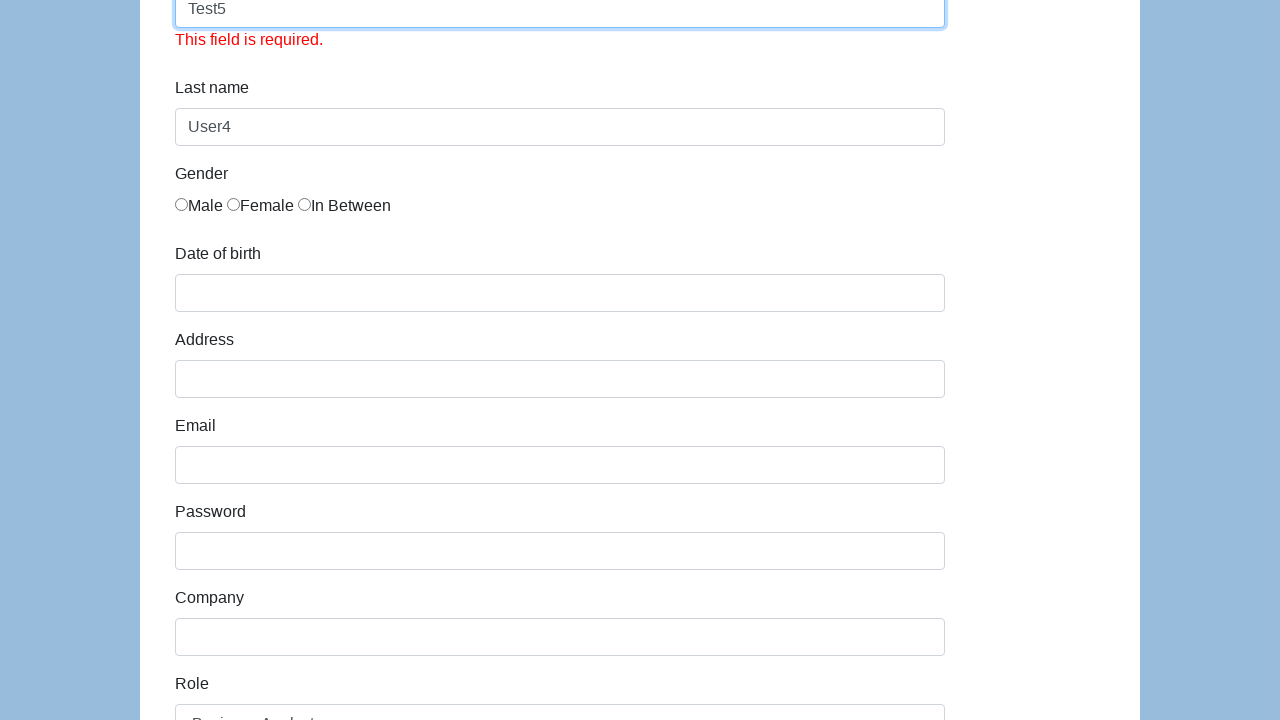

Cleared last name field (iteration 5) on #last-name
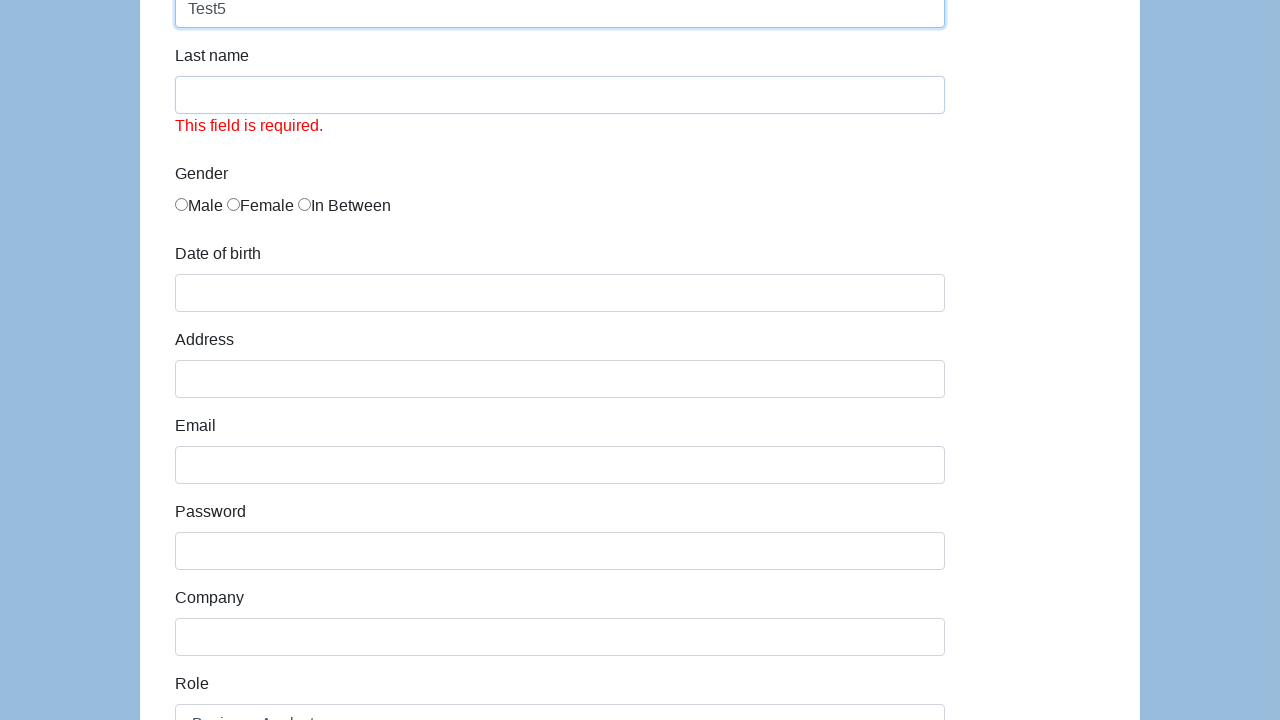

Filled last name field with 'User5' (iteration 5) on #last-name
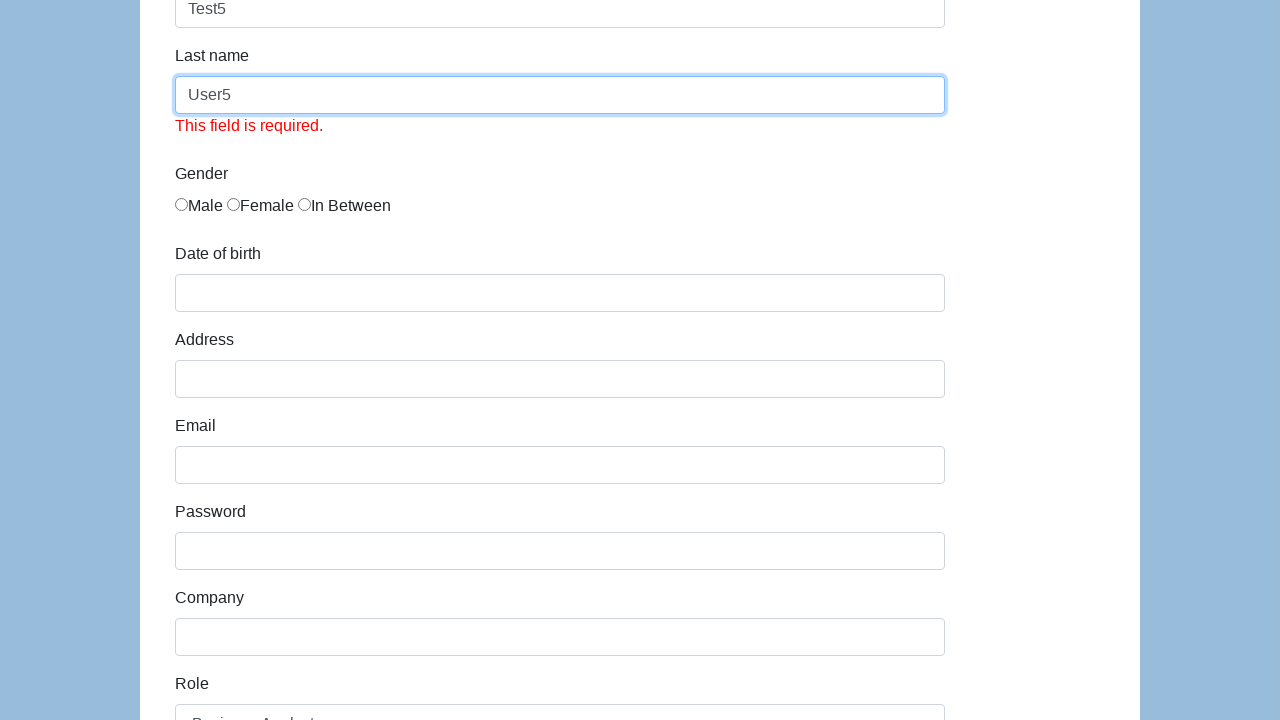

Selected role option at index 0 (iteration 5) on #role
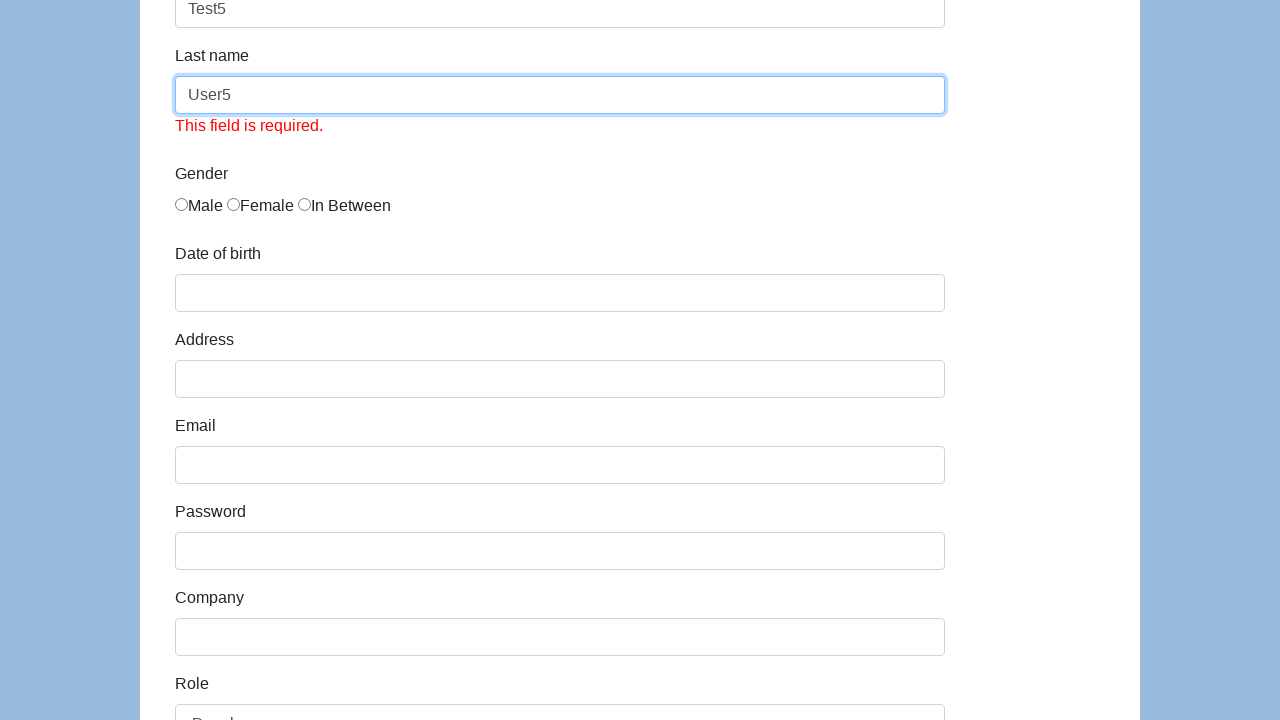

Cleared first name field (iteration 6) on #first-name
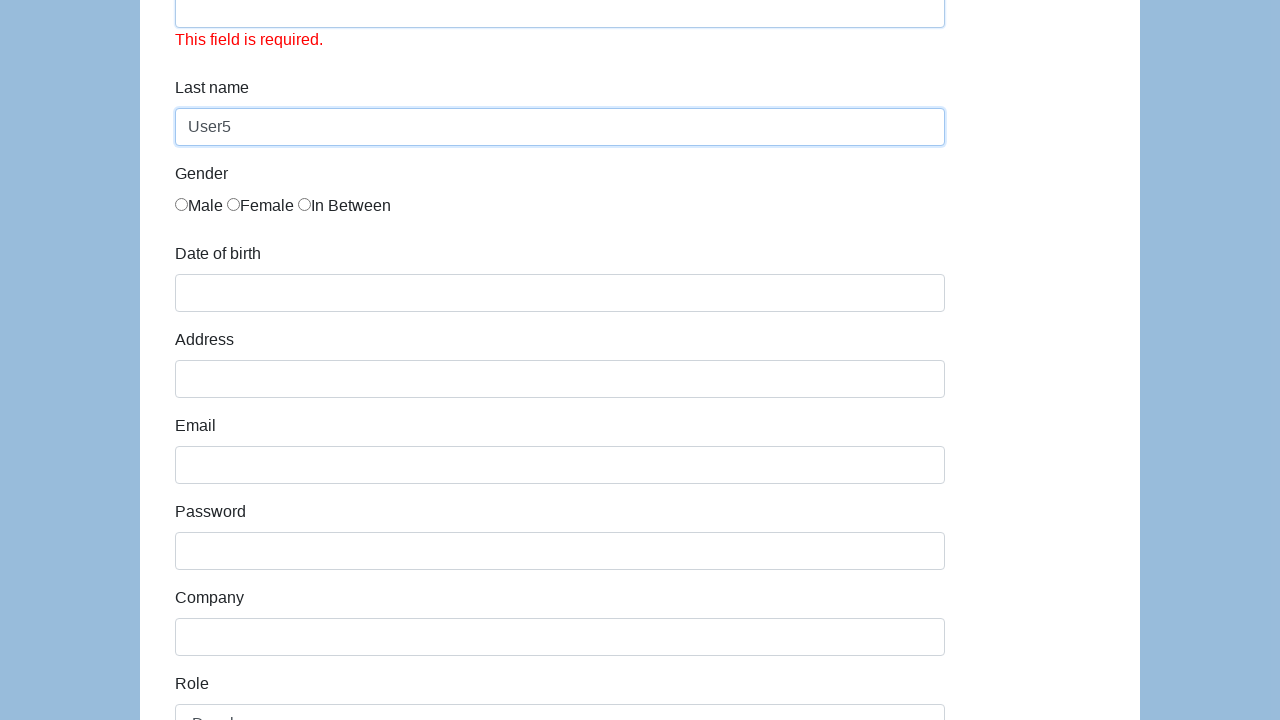

Filled first name field with 'Test6' (iteration 6) on #first-name
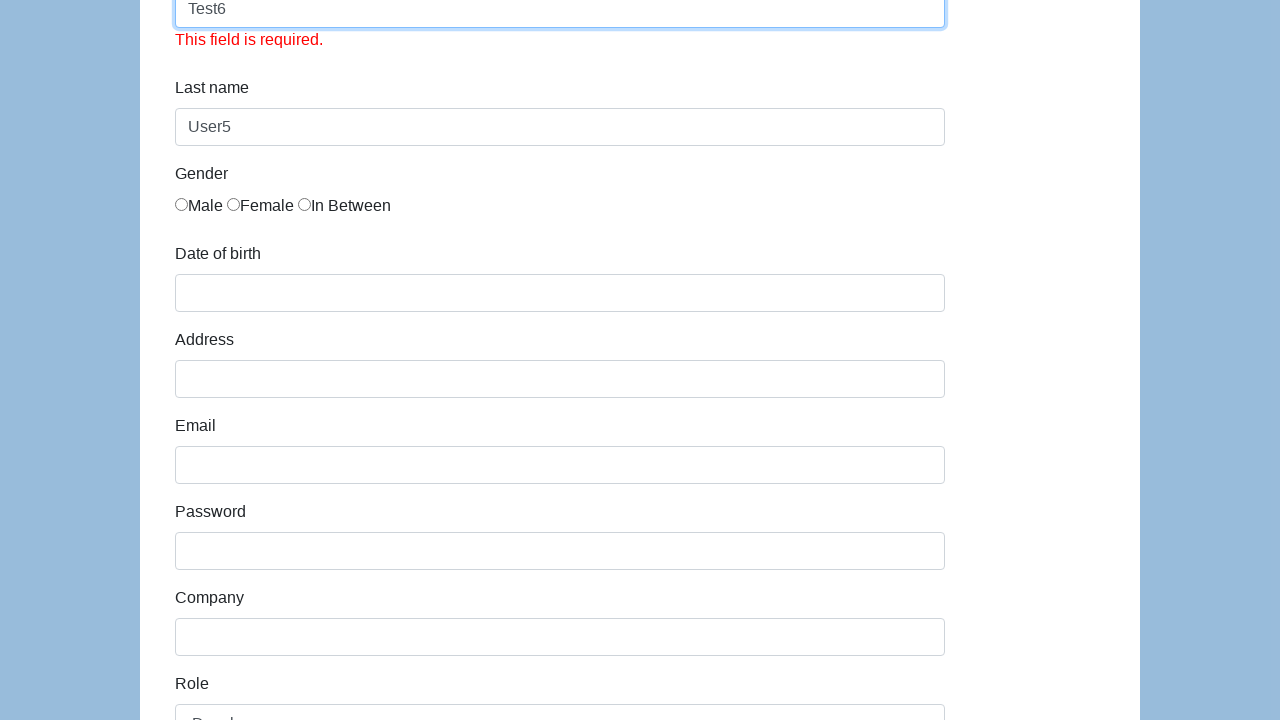

Cleared last name field (iteration 6) on #last-name
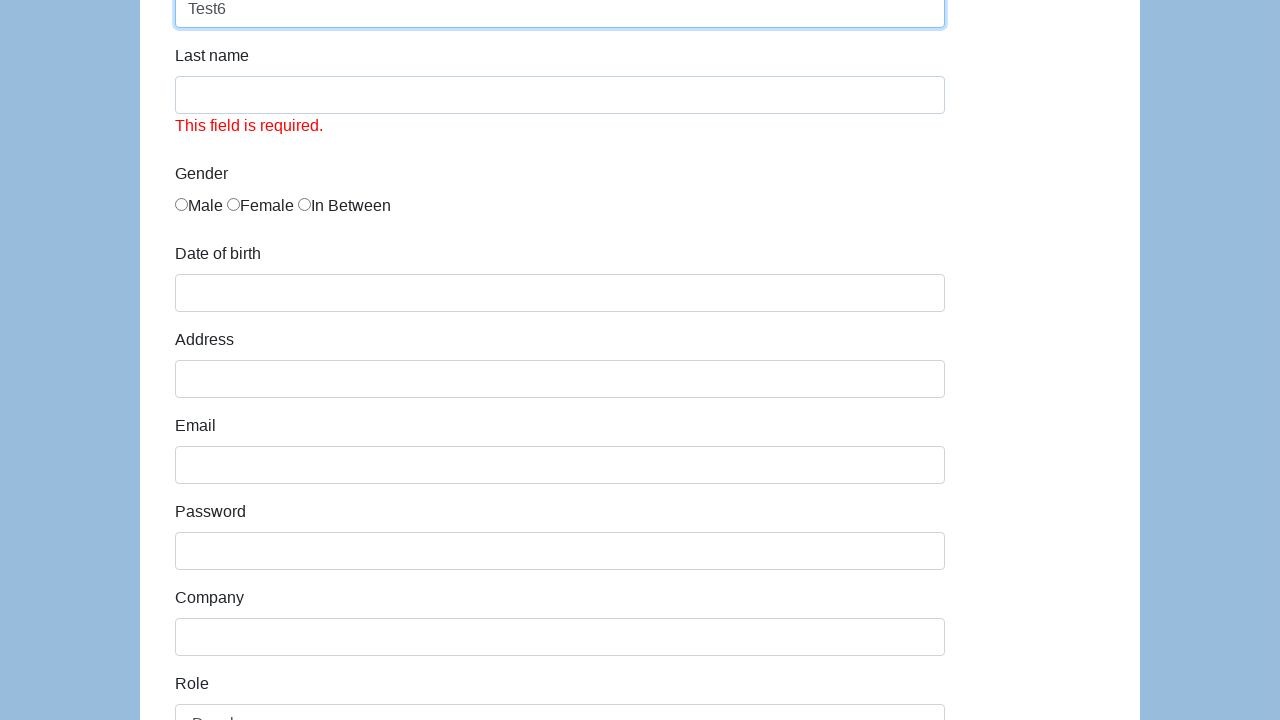

Filled last name field with 'User6' (iteration 6) on #last-name
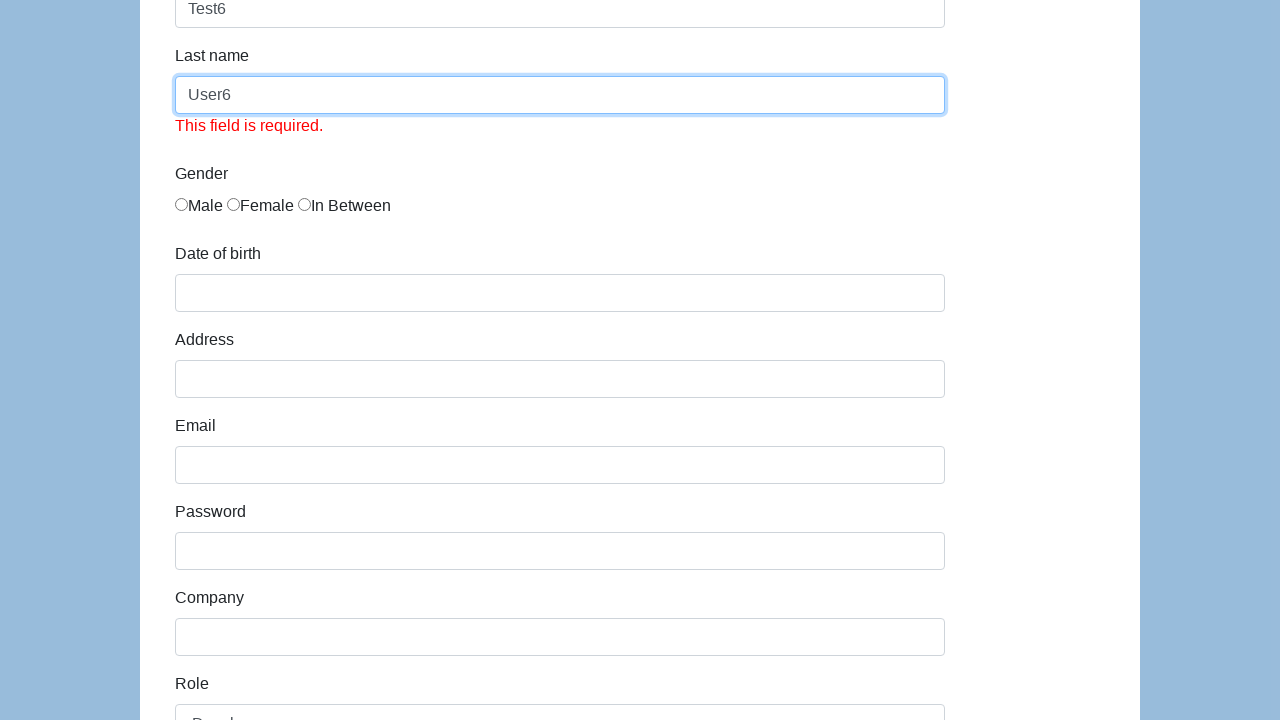

Selected role option at index 1 (iteration 6) on #role
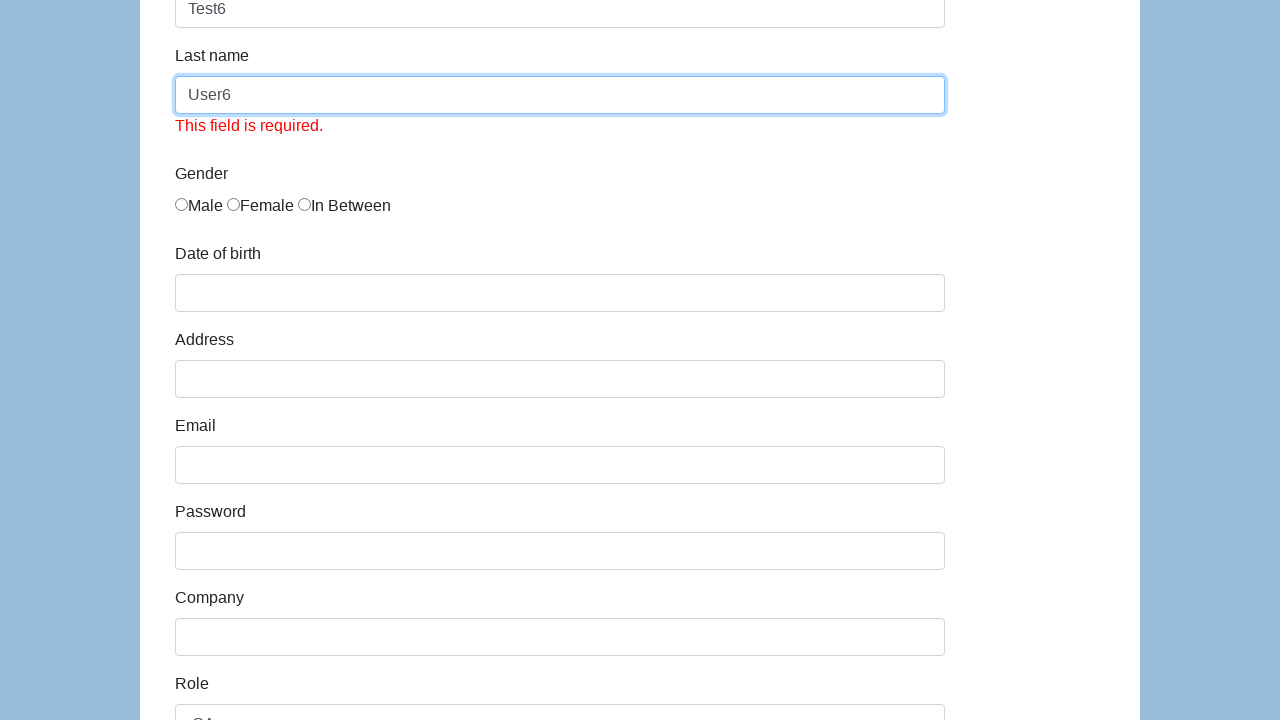

Retrieved all checkboxes (iteration 6)
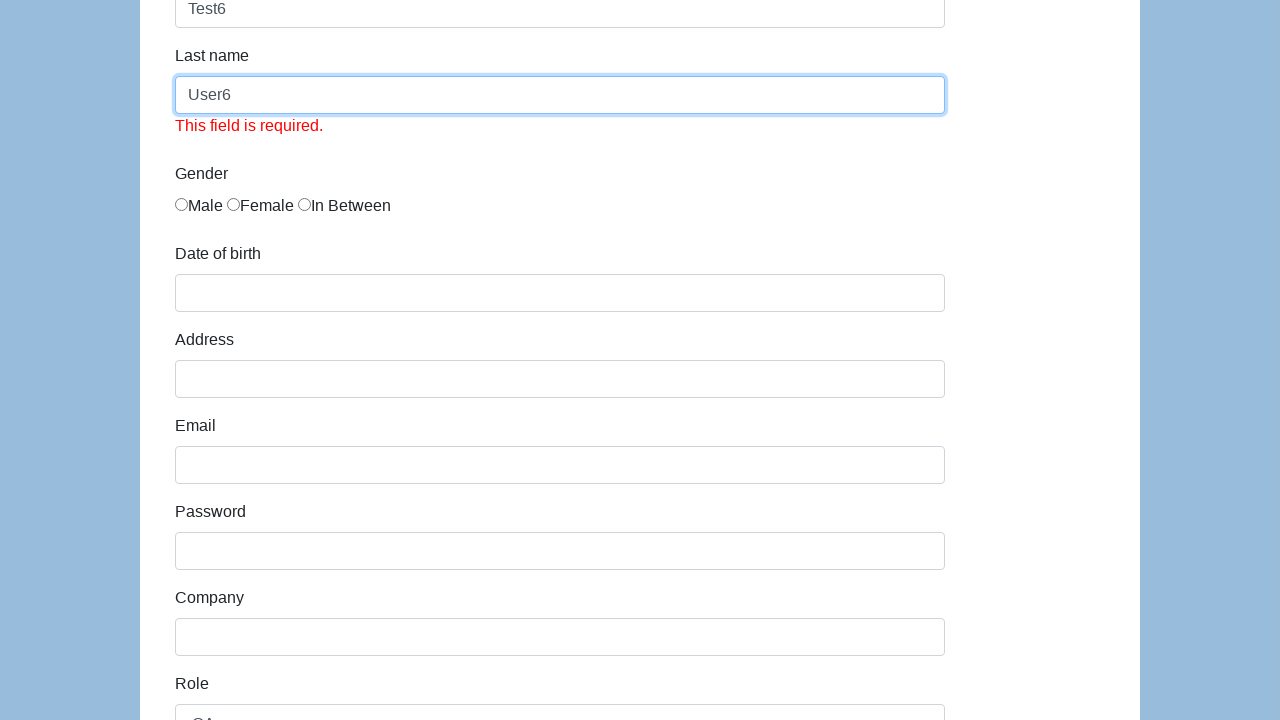

Clicked checkbox at index 0 (iteration 6) at (182, 360) on input[type='checkbox'] >> nth=0
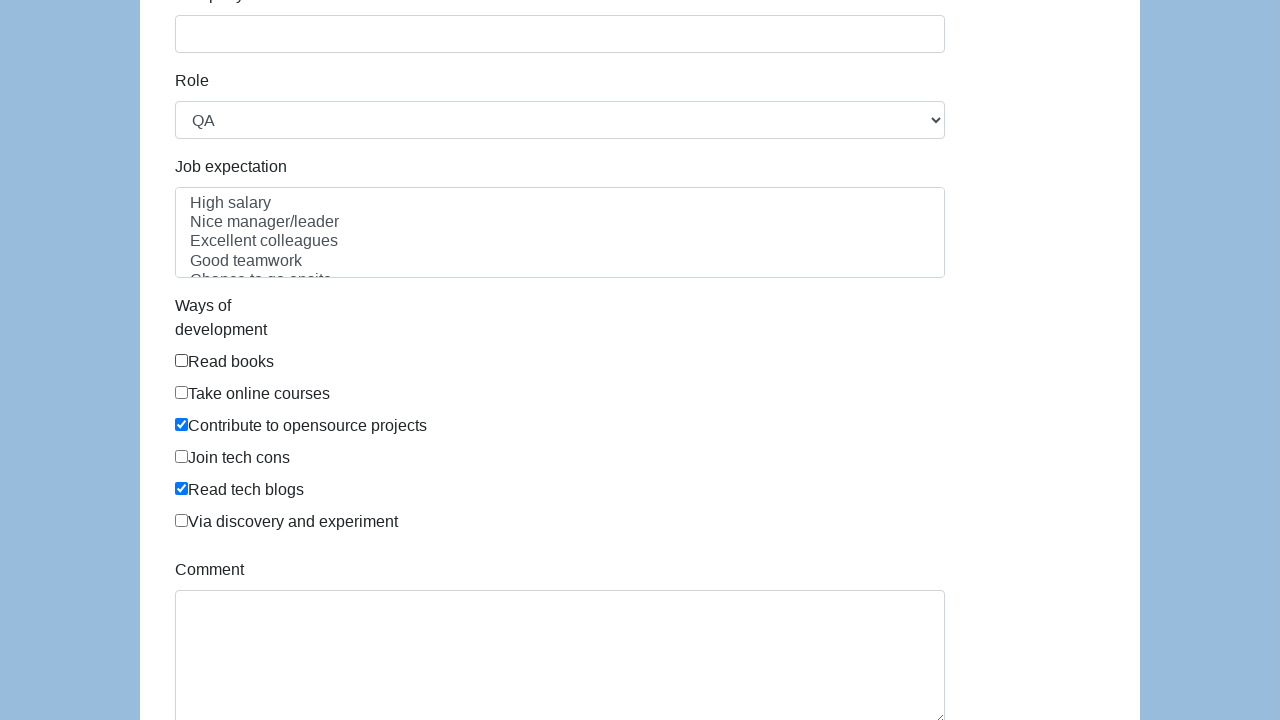

Cleared first name field (iteration 7) on #first-name
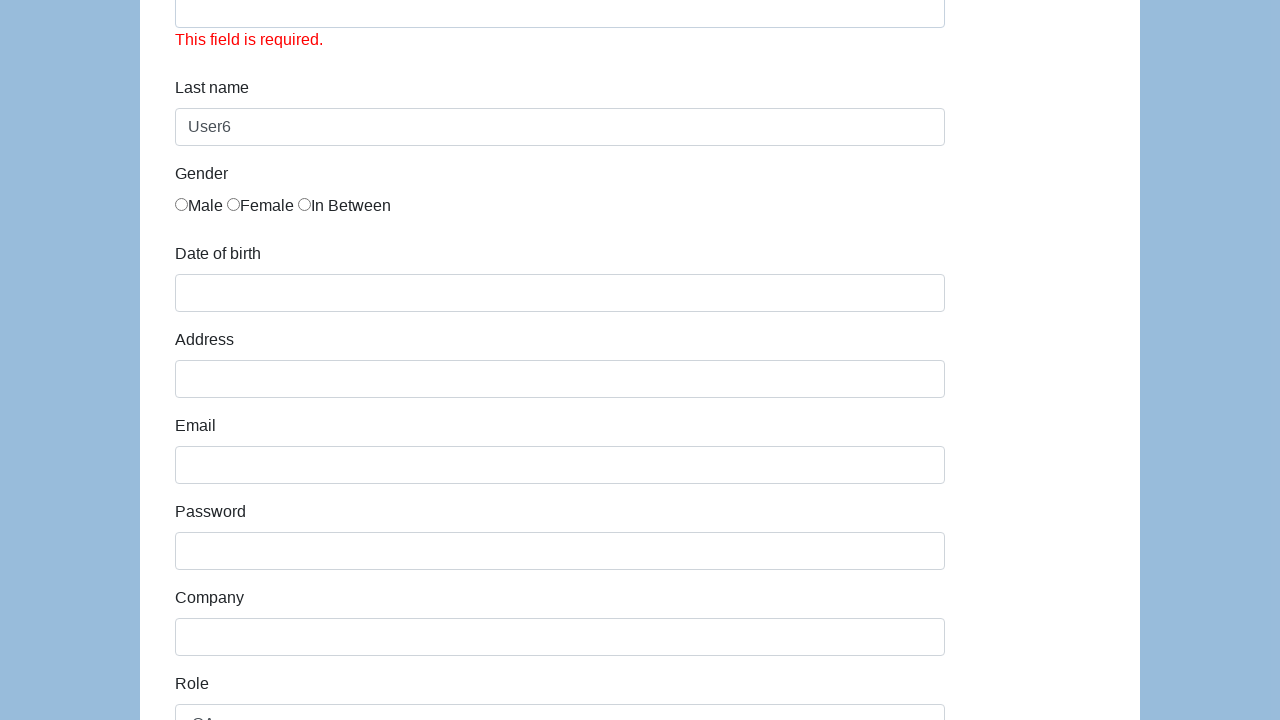

Filled first name field with 'Test7' (iteration 7) on #first-name
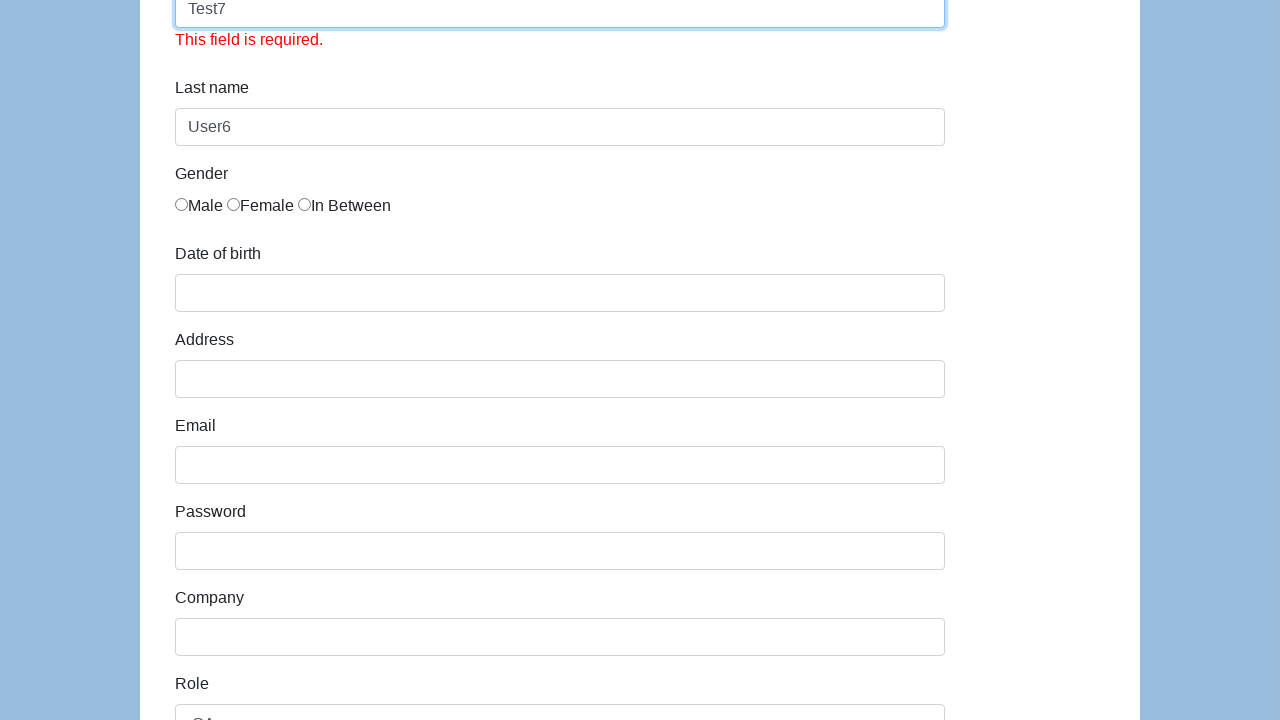

Cleared last name field (iteration 7) on #last-name
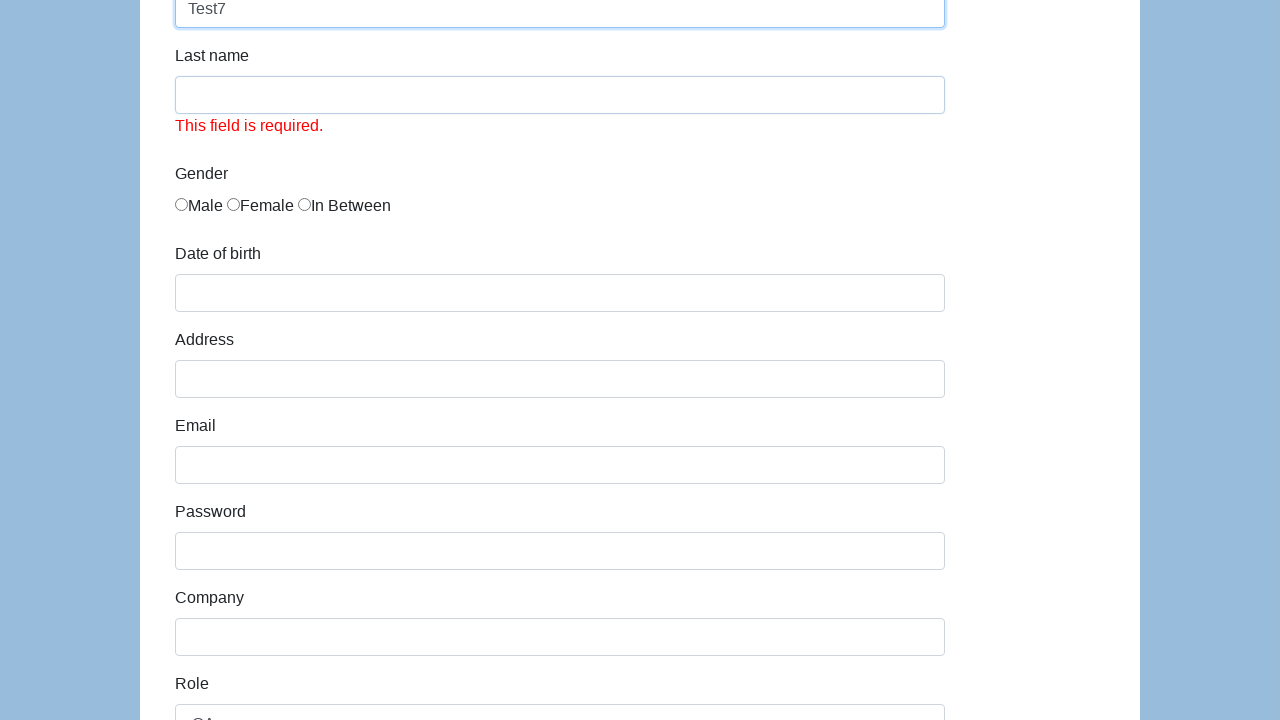

Filled last name field with 'User7' (iteration 7) on #last-name
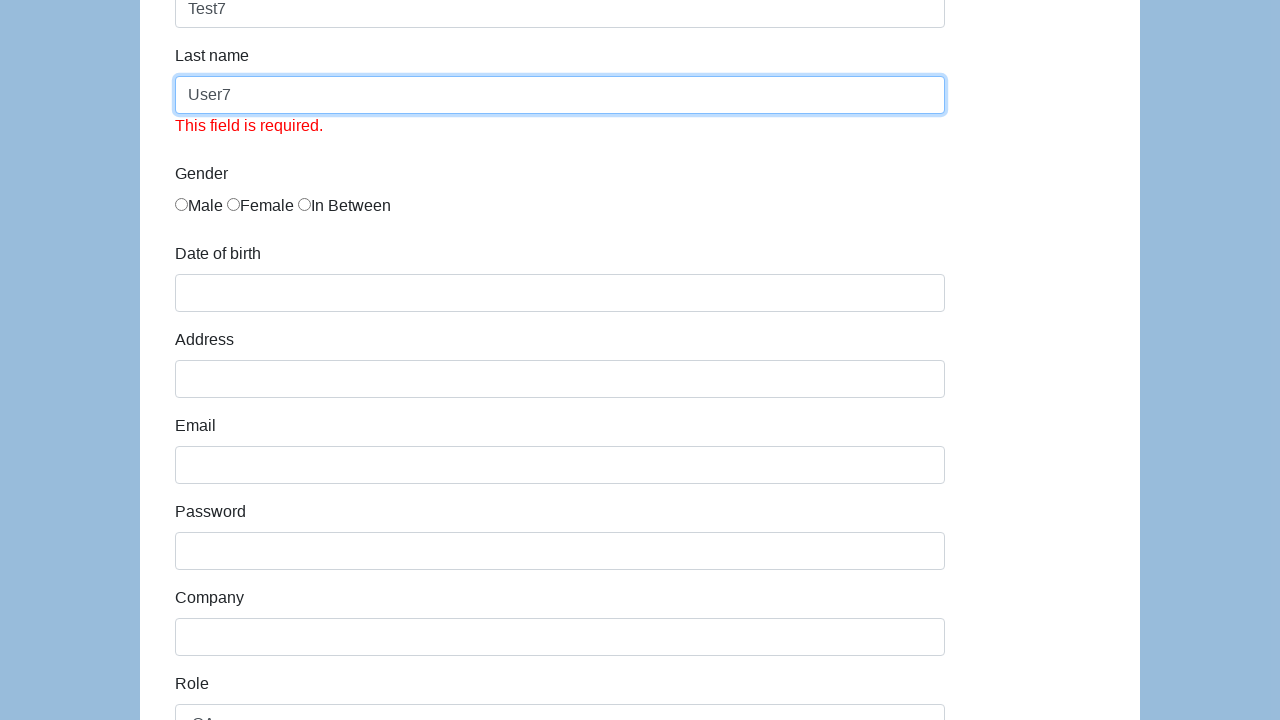

Selected role option at index 2 (iteration 7) on #role
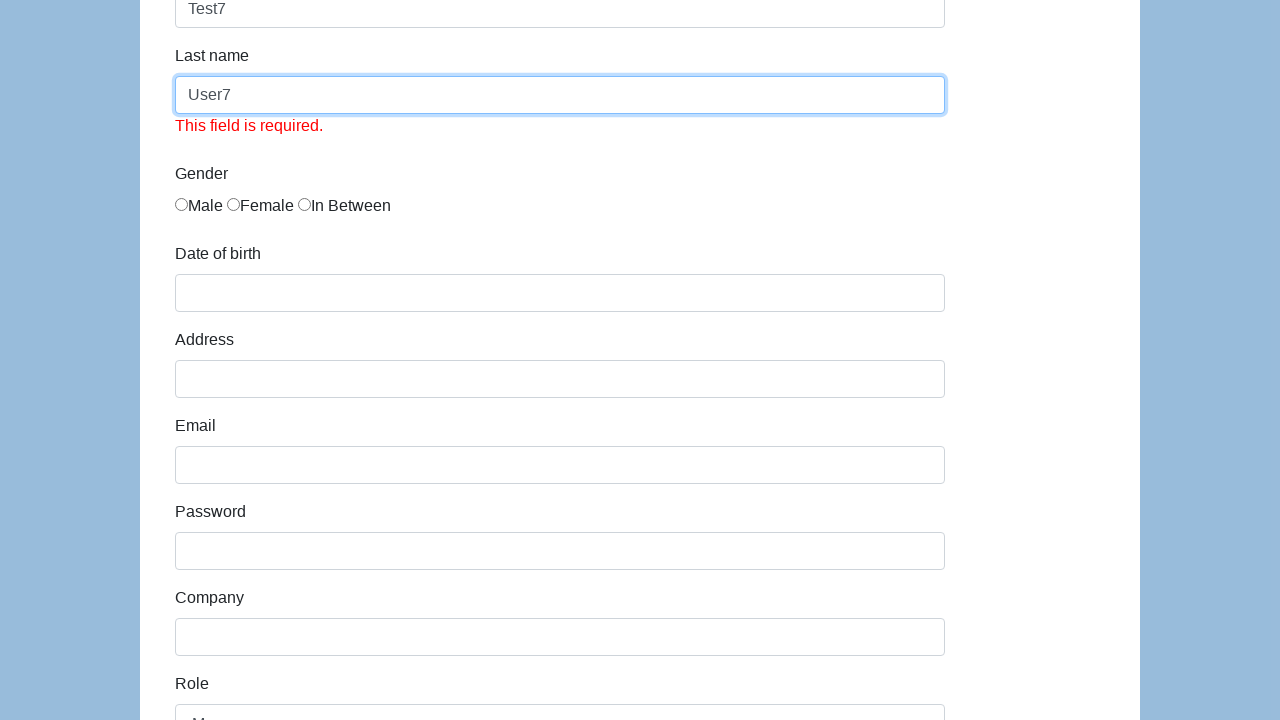

Cleared first name field (iteration 8) on #first-name
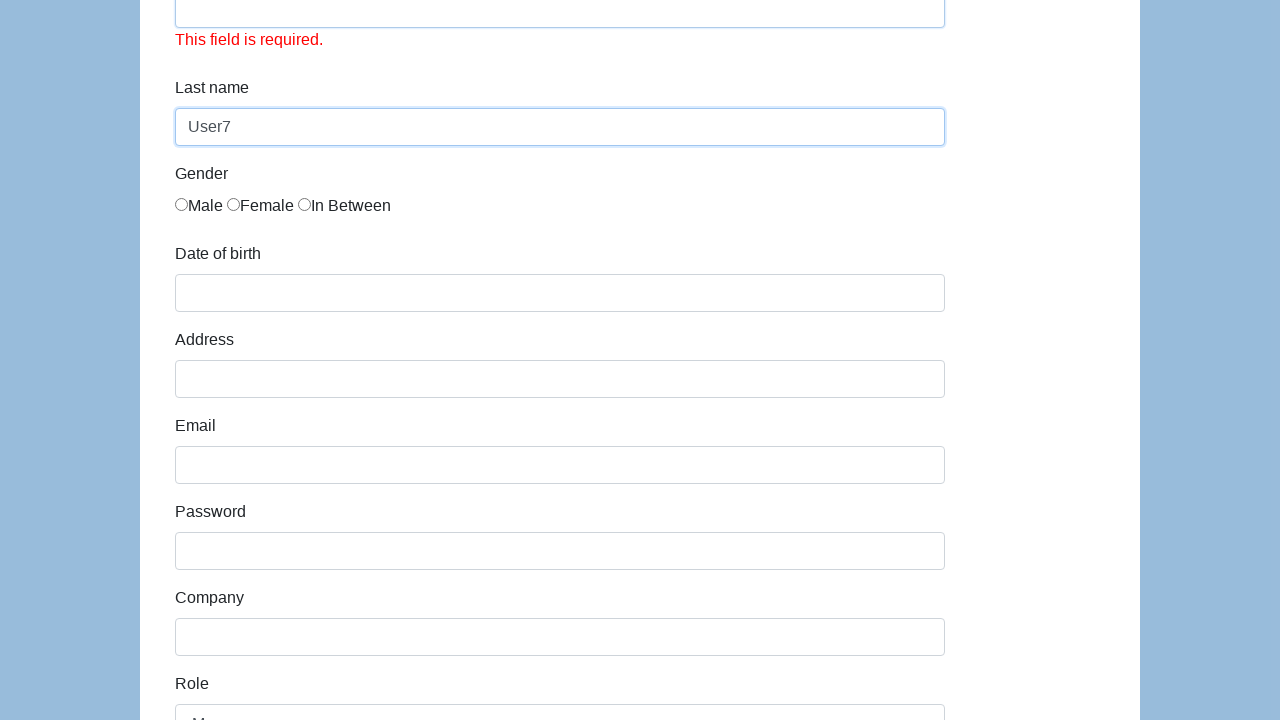

Filled first name field with 'Test8' (iteration 8) on #first-name
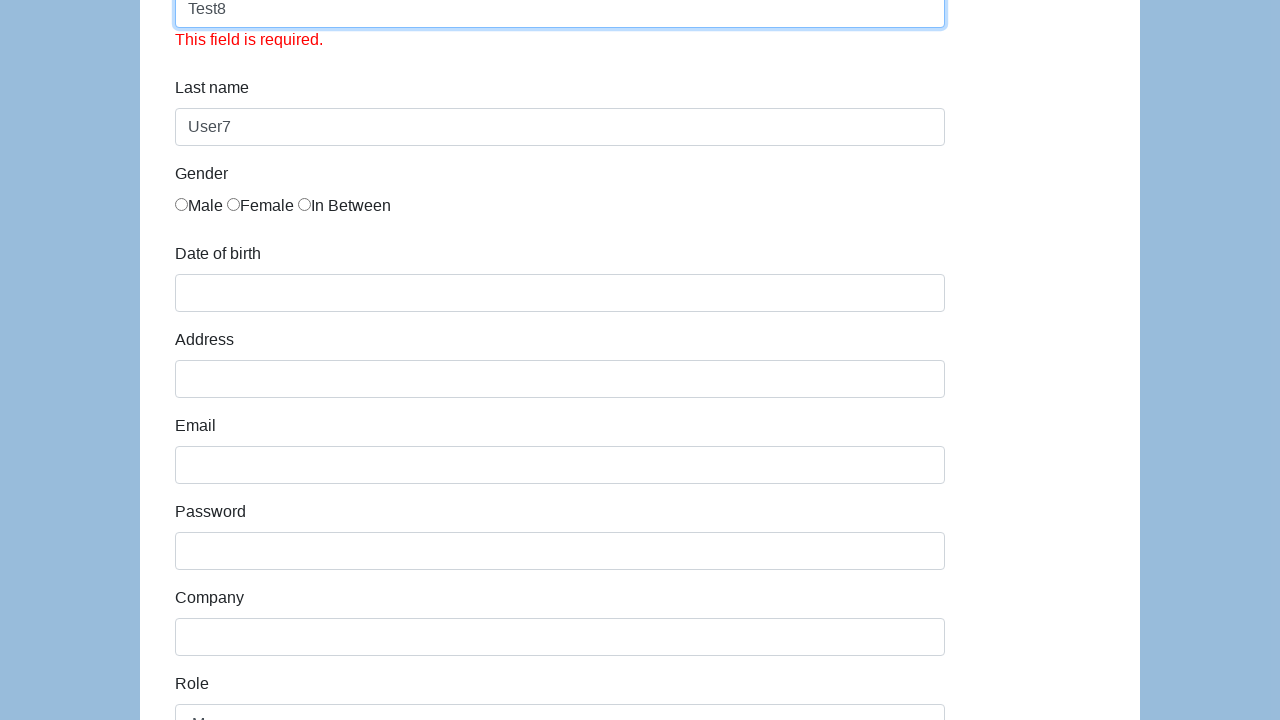

Cleared last name field (iteration 8) on #last-name
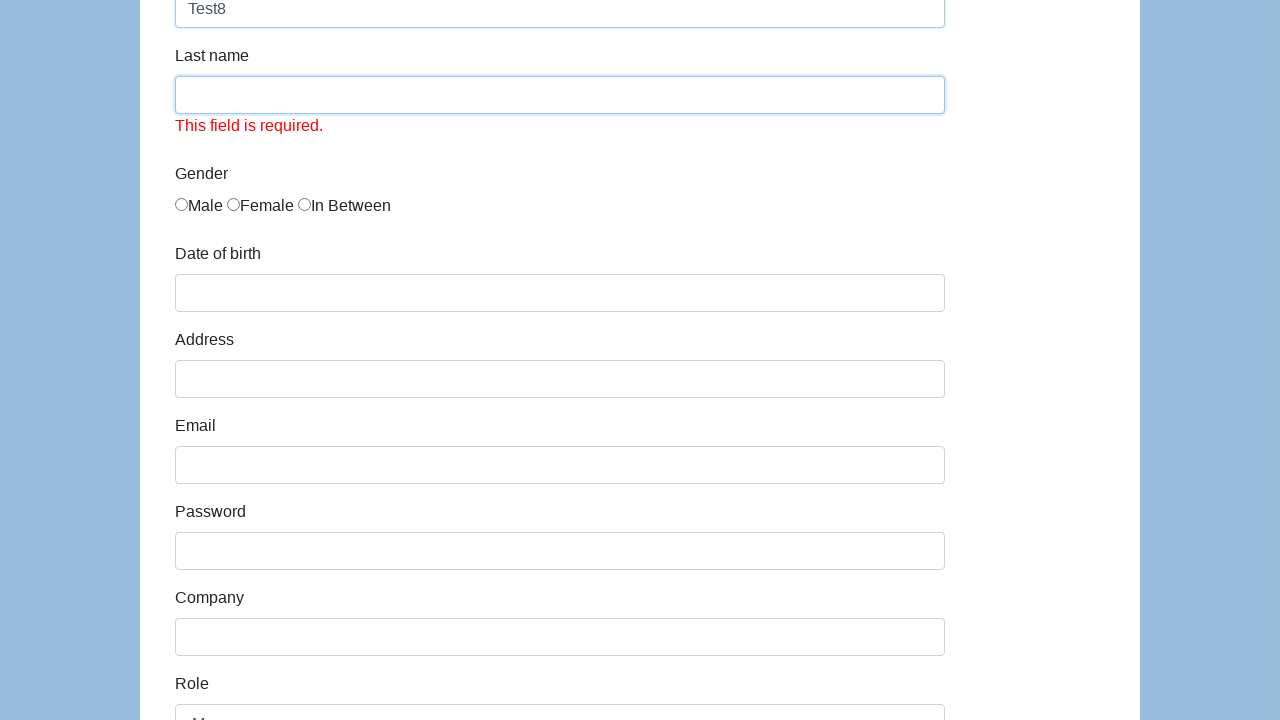

Filled last name field with 'User8' (iteration 8) on #last-name
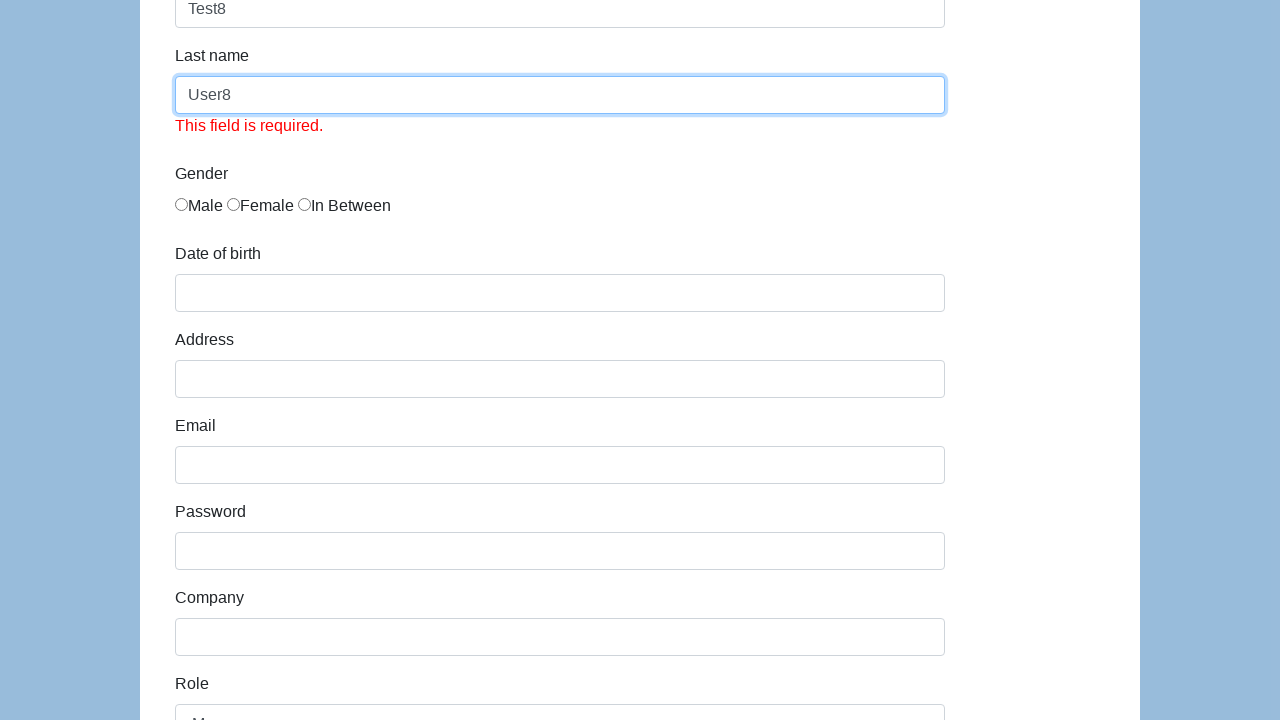

Selected role option at index 3 (iteration 8) on #role
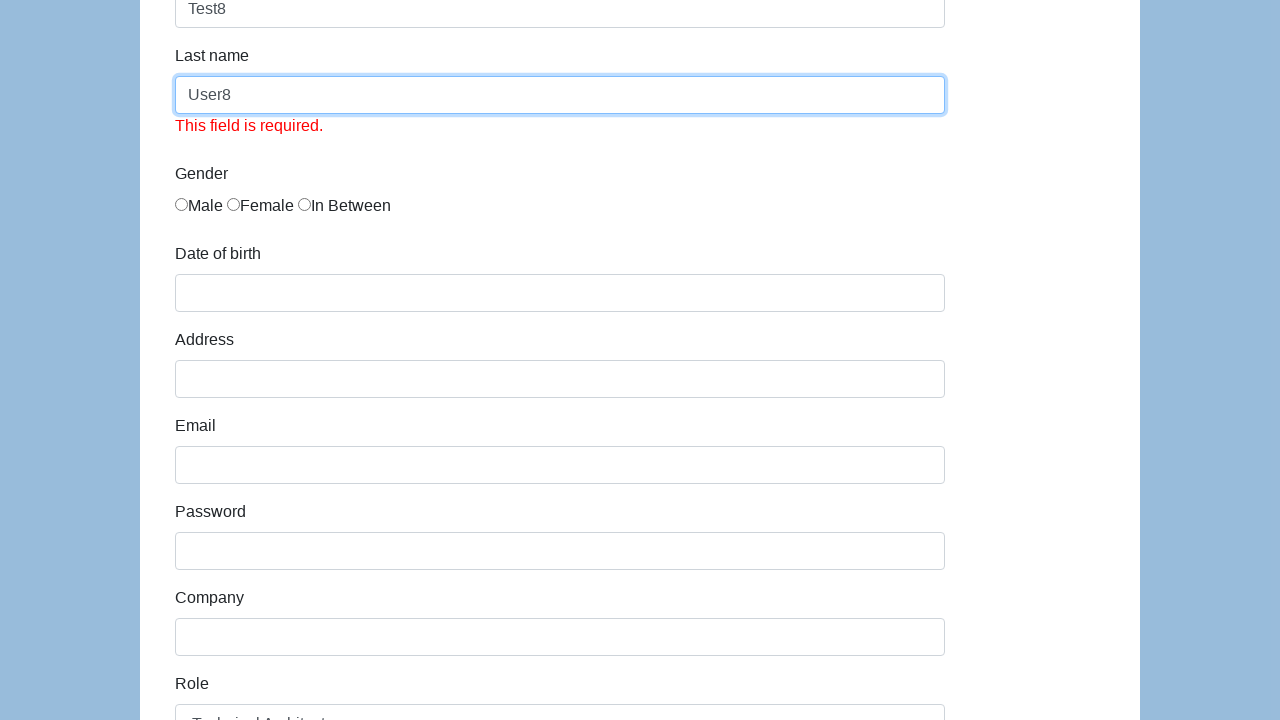

Retrieved all checkboxes (iteration 8)
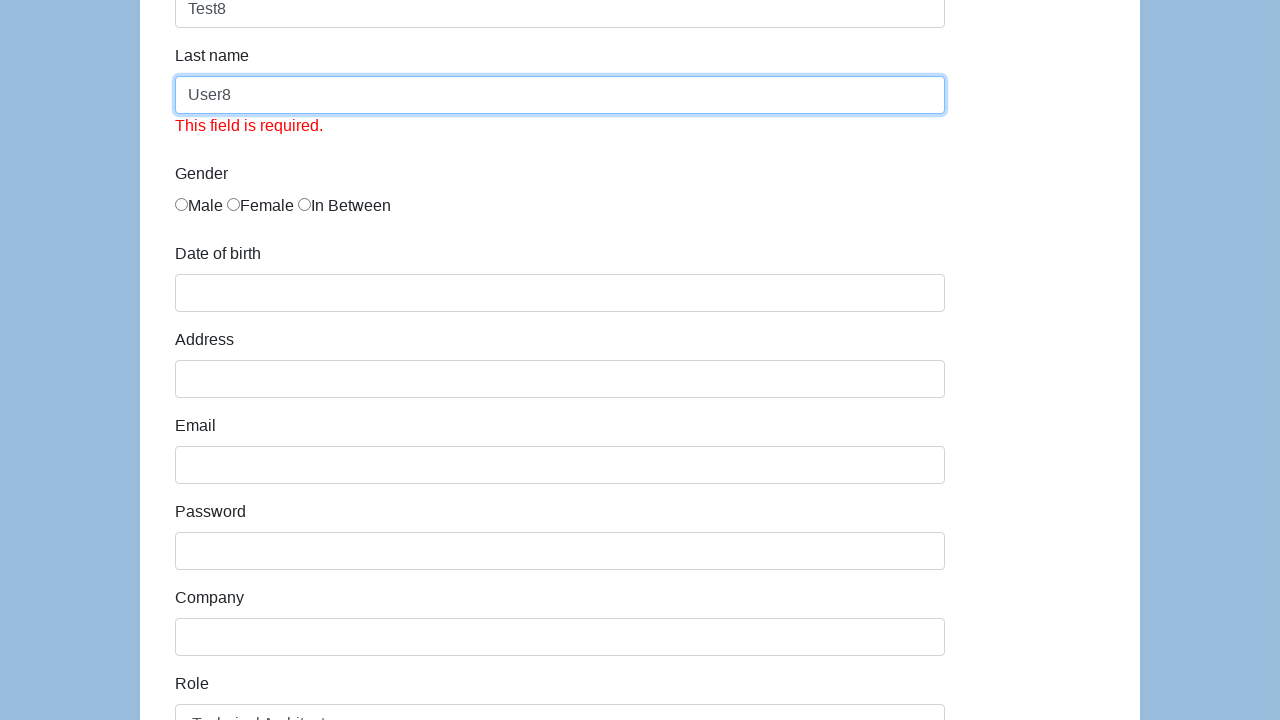

Clicked checkbox at index 2 (iteration 8) at (182, 360) on input[type='checkbox'] >> nth=2
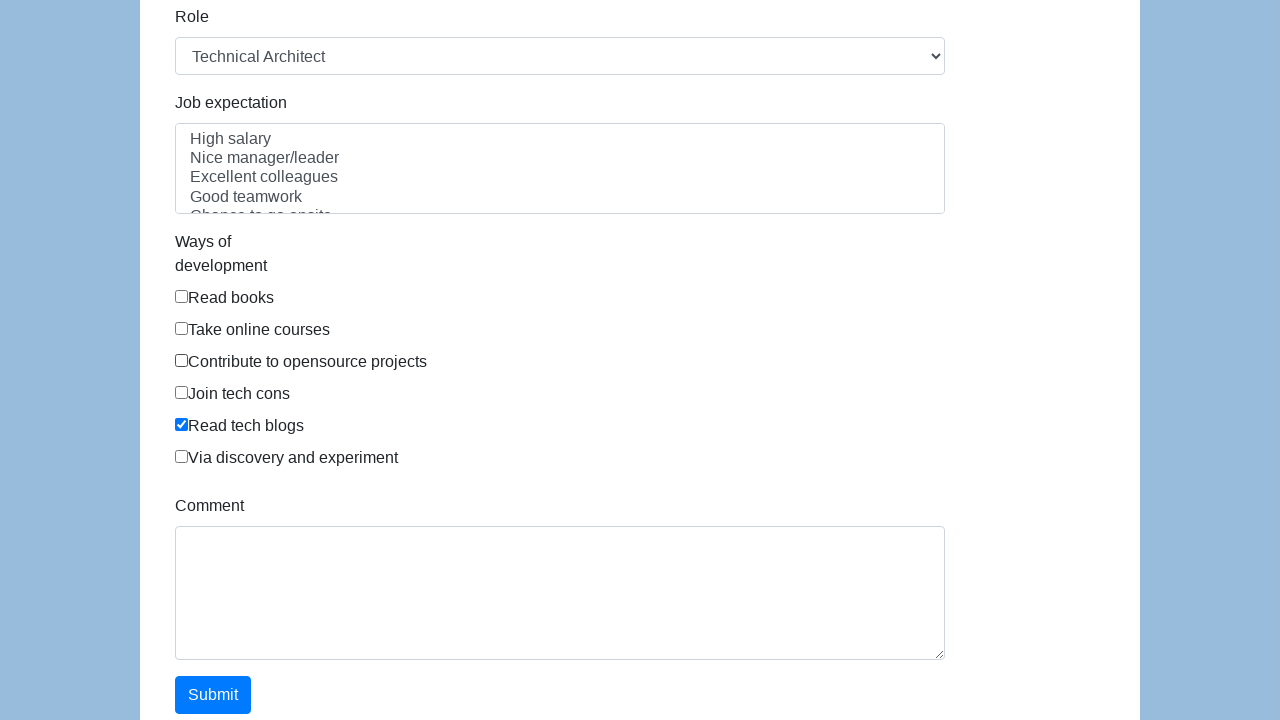

Cleared first name field (iteration 9) on #first-name
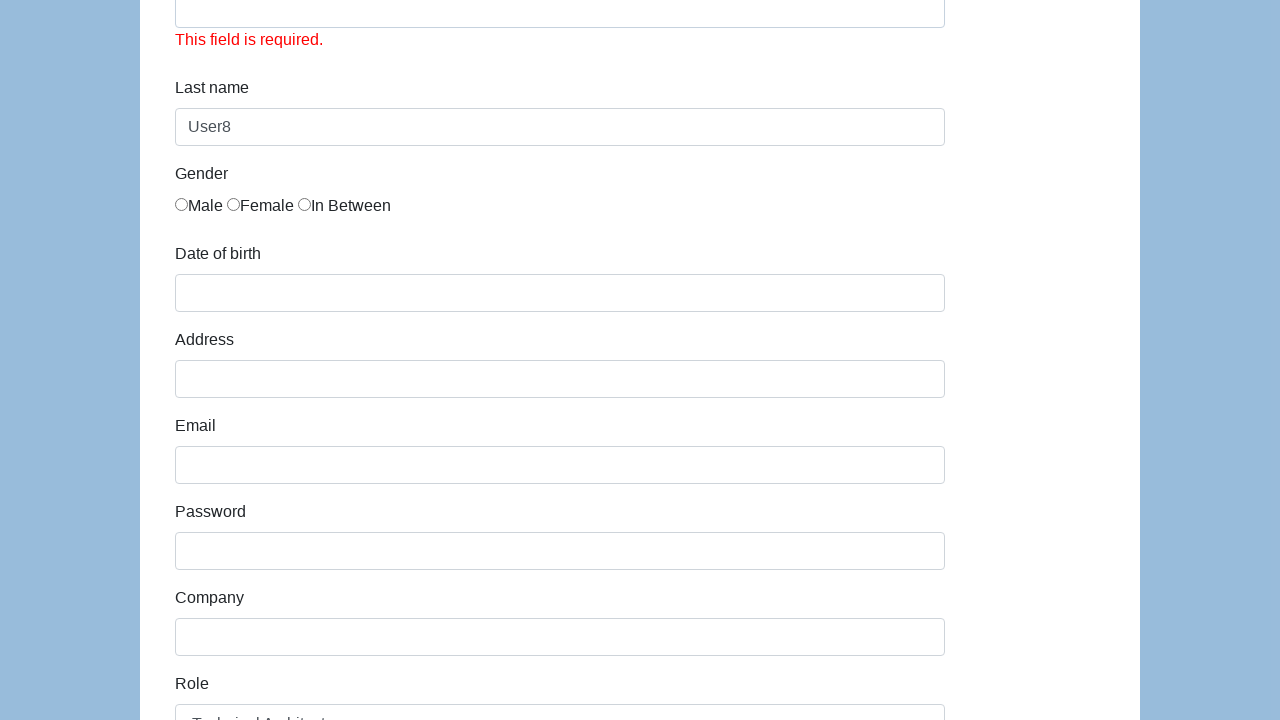

Filled first name field with 'Test9' (iteration 9) on #first-name
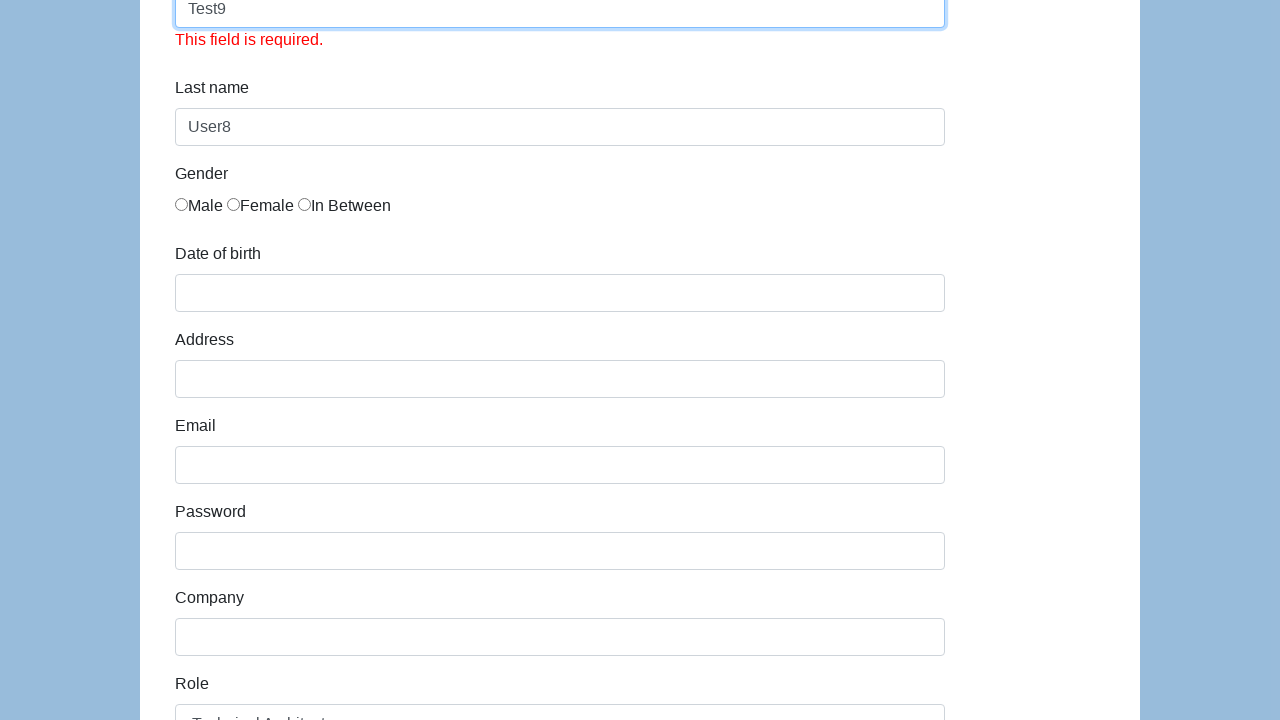

Cleared last name field (iteration 9) on #last-name
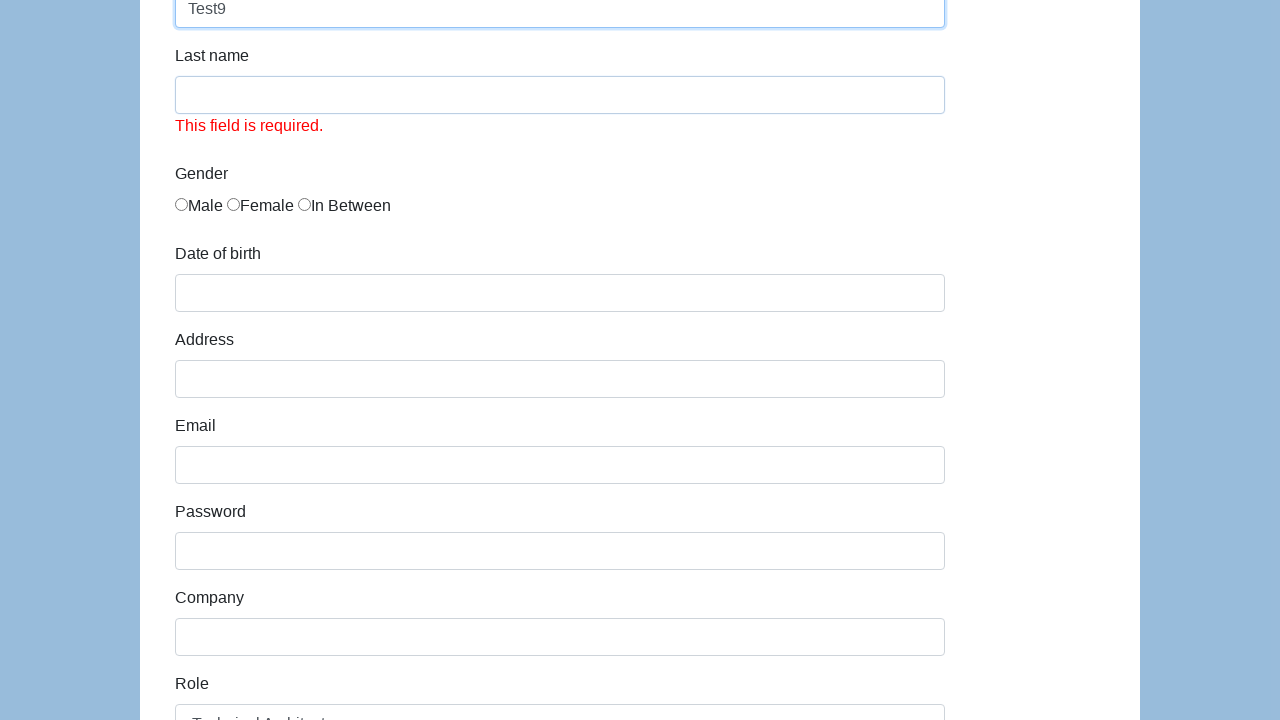

Filled last name field with 'User9' (iteration 9) on #last-name
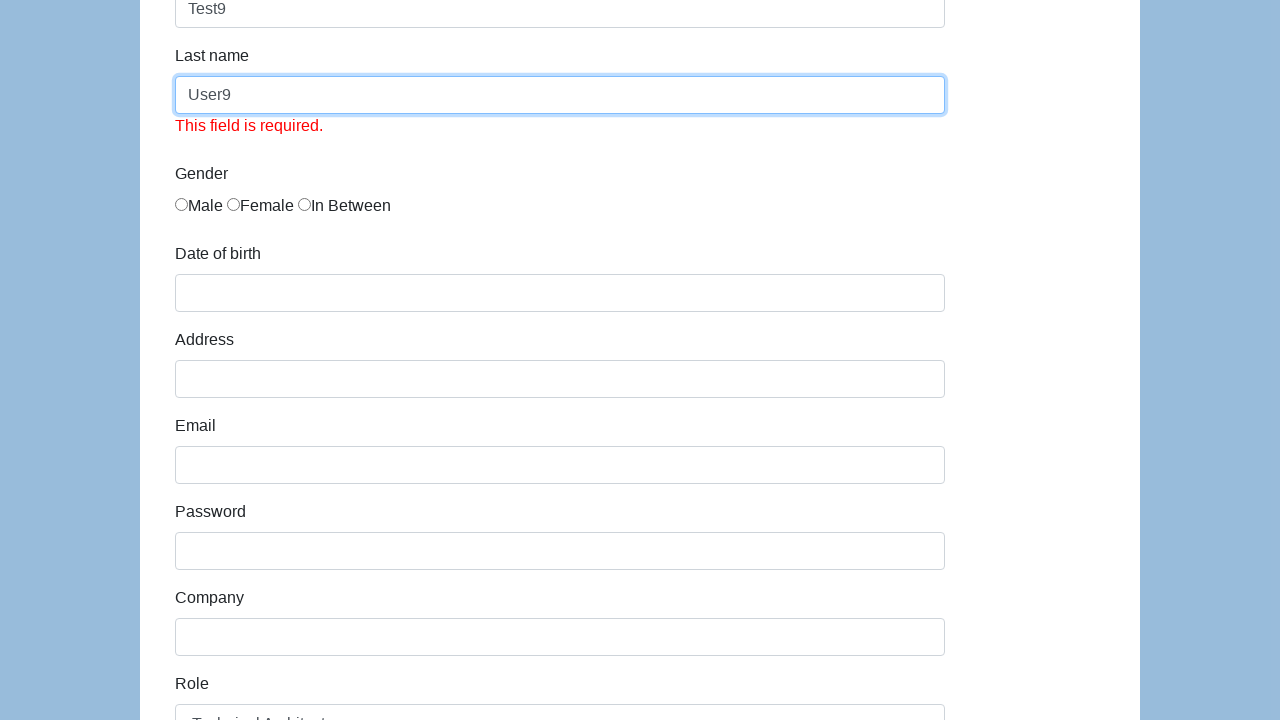

Selected role option at index 4 (iteration 9) on #role
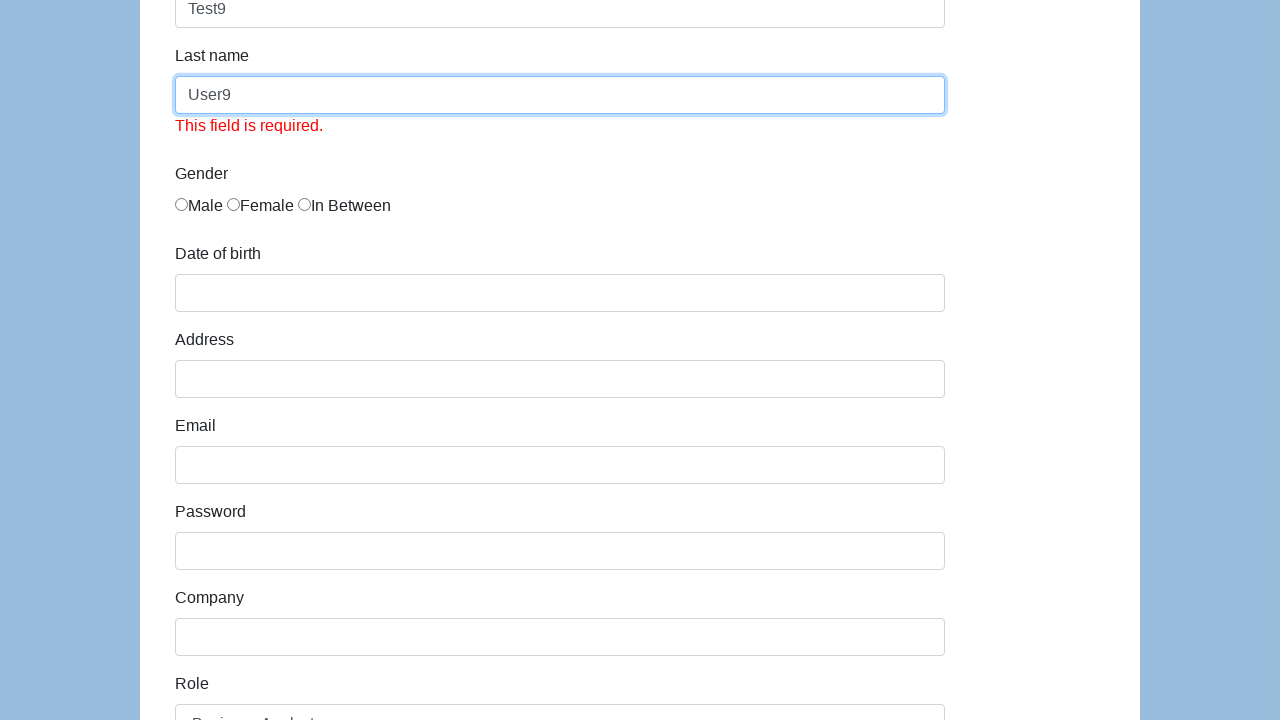

Cleared first name field (iteration 10) on #first-name
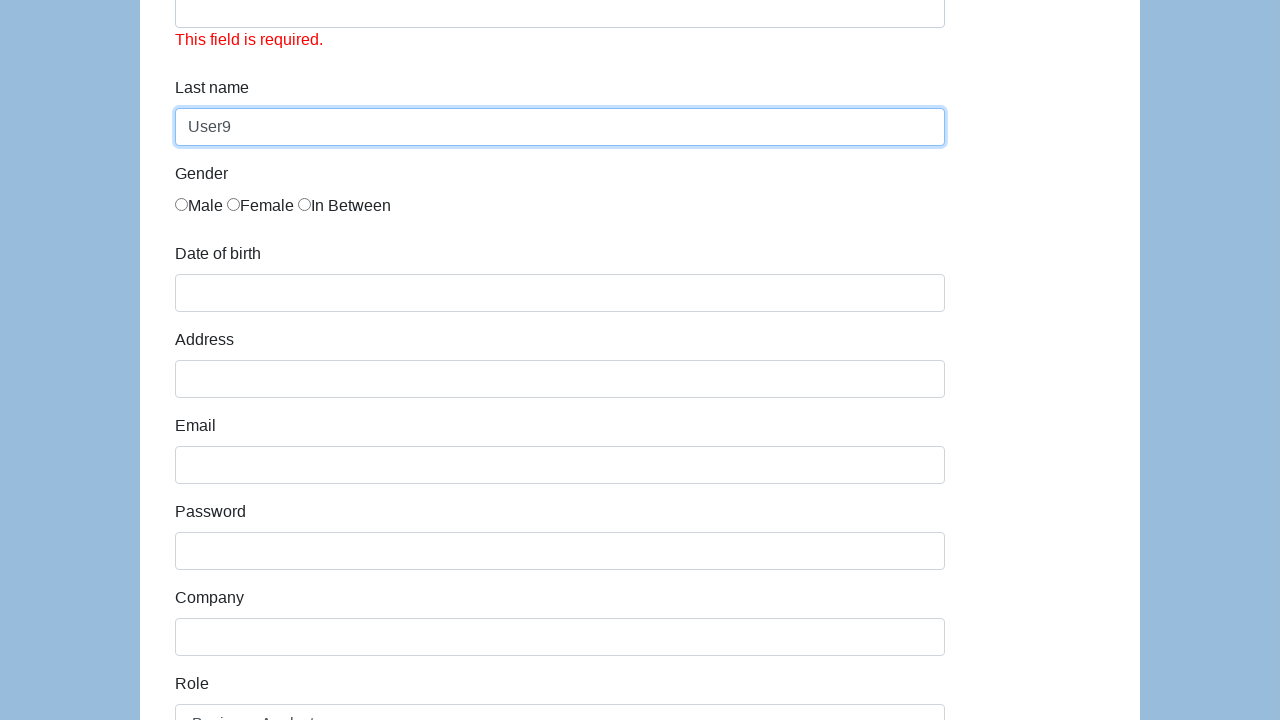

Filled first name field with 'Test10' (iteration 10) on #first-name
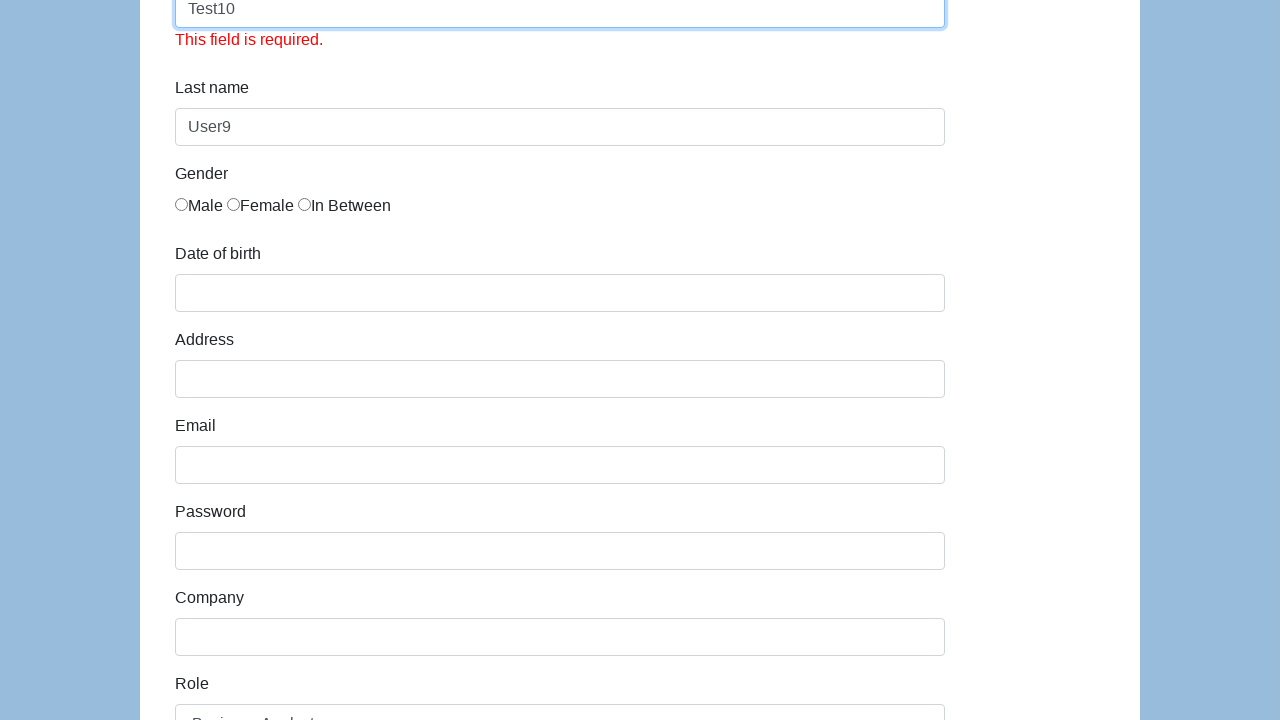

Cleared last name field (iteration 10) on #last-name
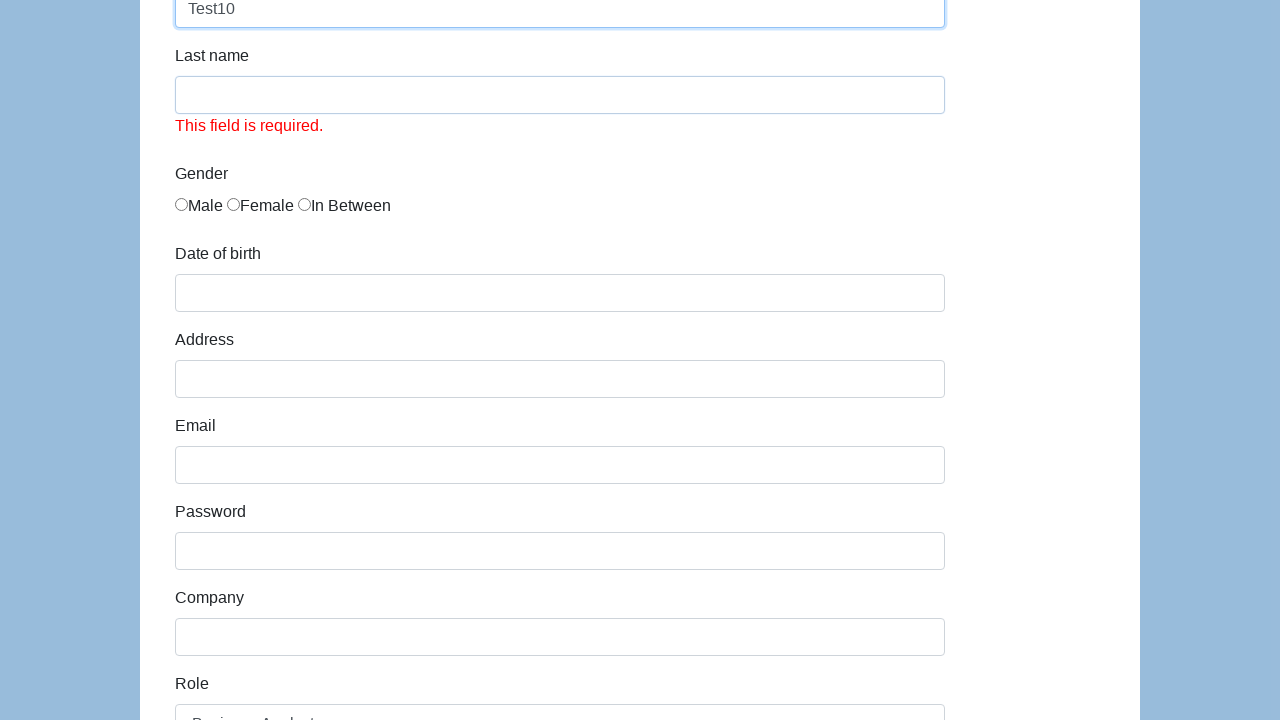

Filled last name field with 'User10' (iteration 10) on #last-name
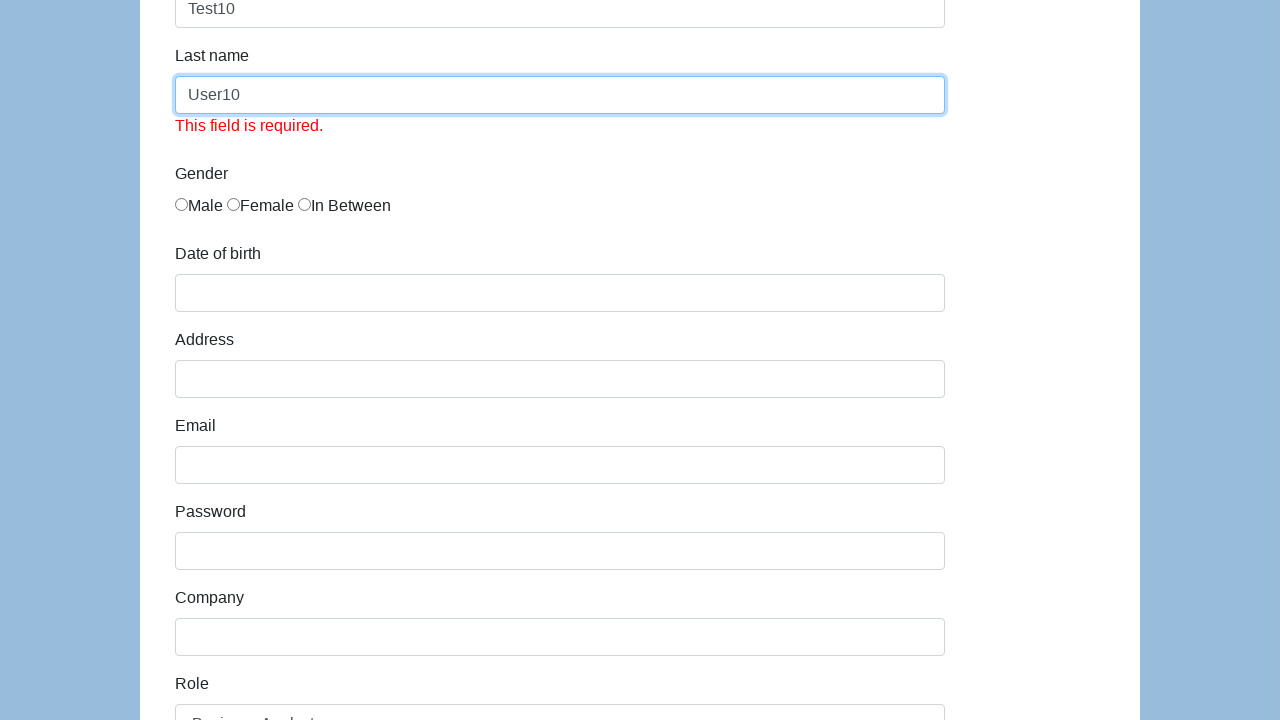

Selected role option at index 0 (iteration 10) on #role
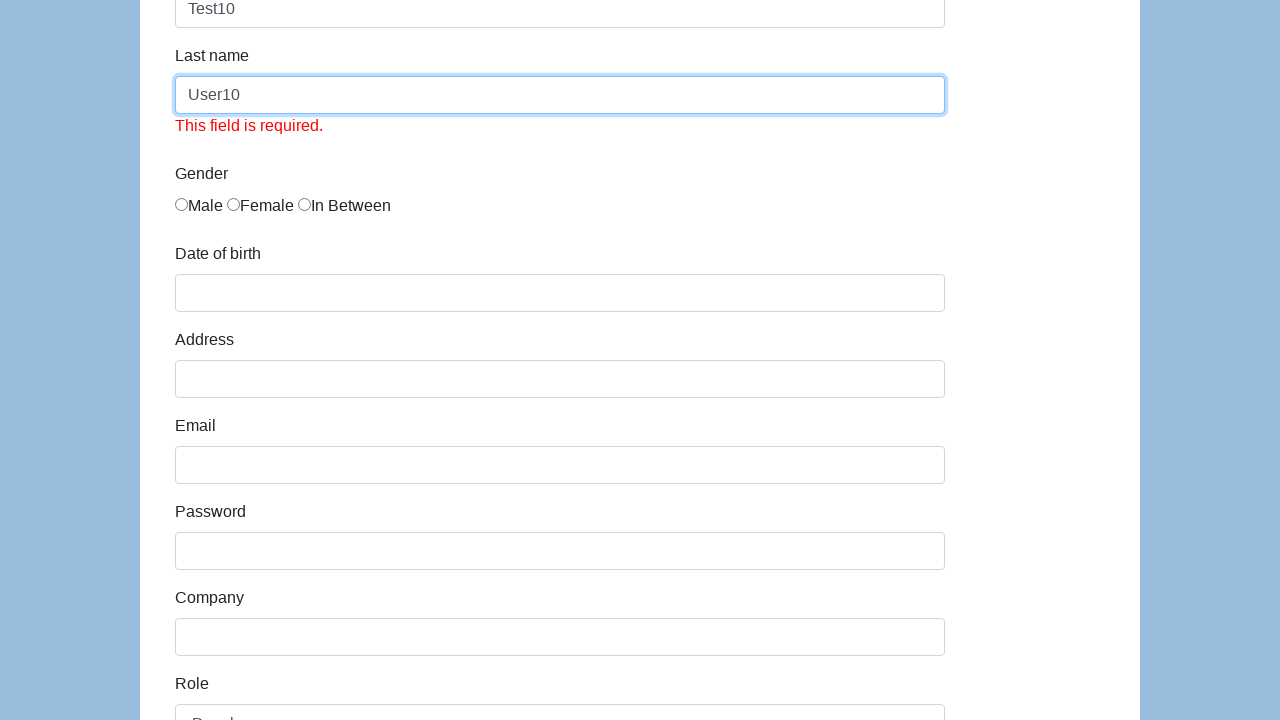

Retrieved all checkboxes (iteration 10)
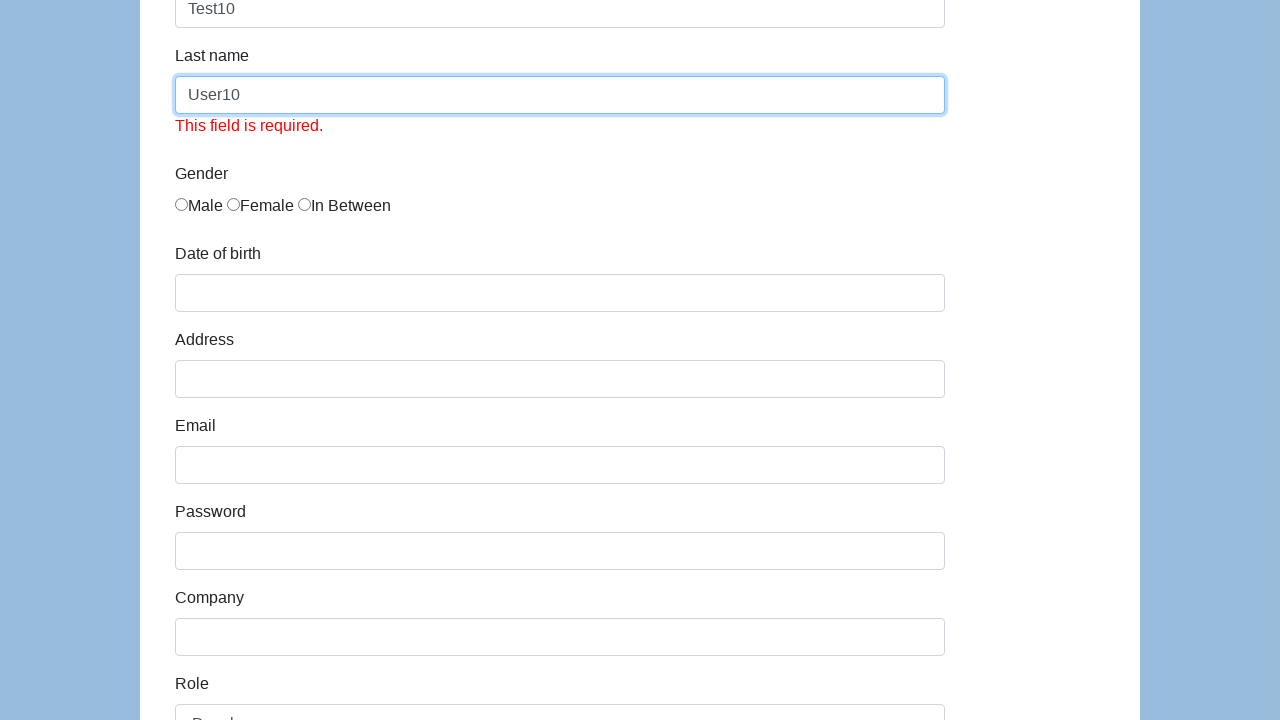

Clicked checkbox at index 4 (iteration 10) at (182, 394) on input[type='checkbox'] >> nth=4
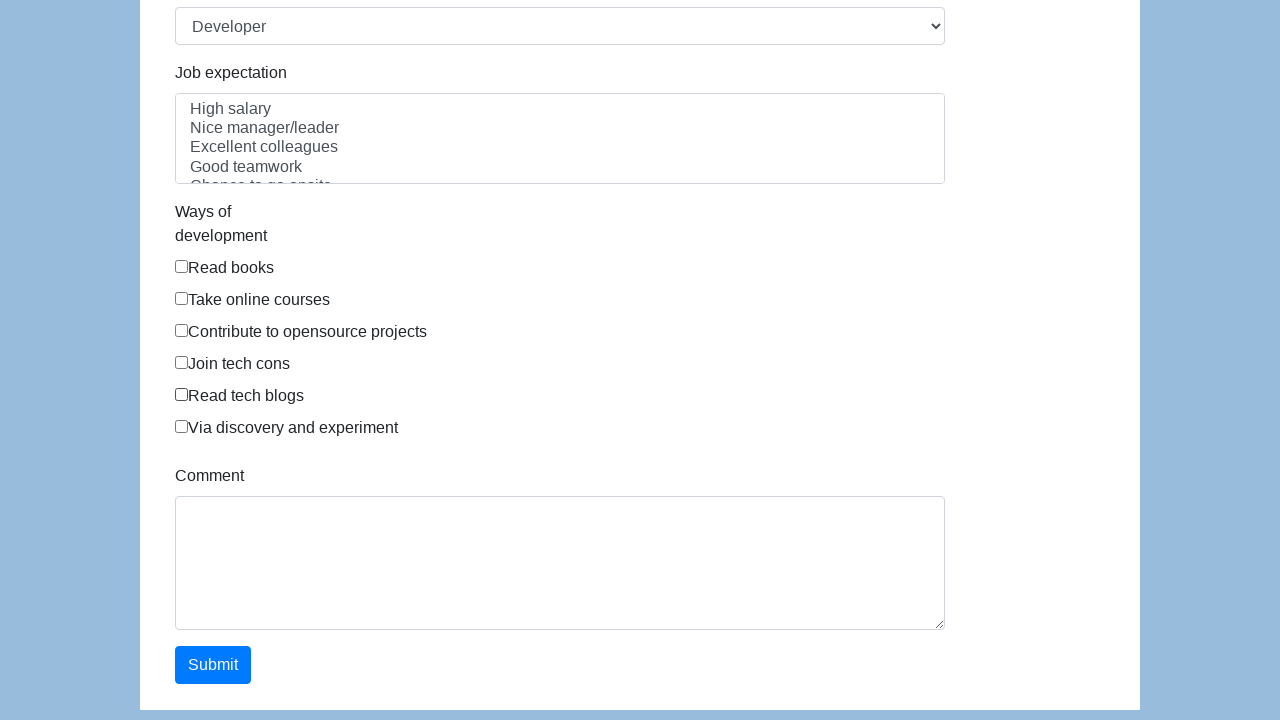

Cleared first name field (iteration 11) on #first-name
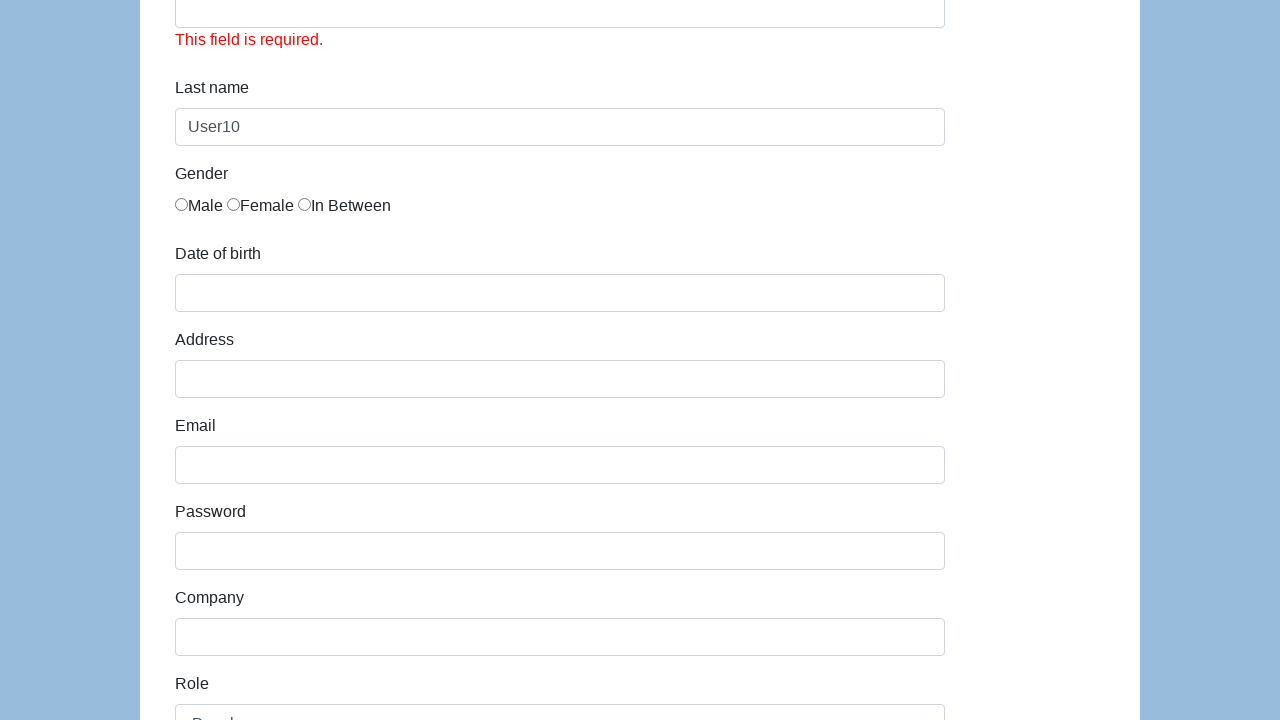

Filled first name field with 'Test11' (iteration 11) on #first-name
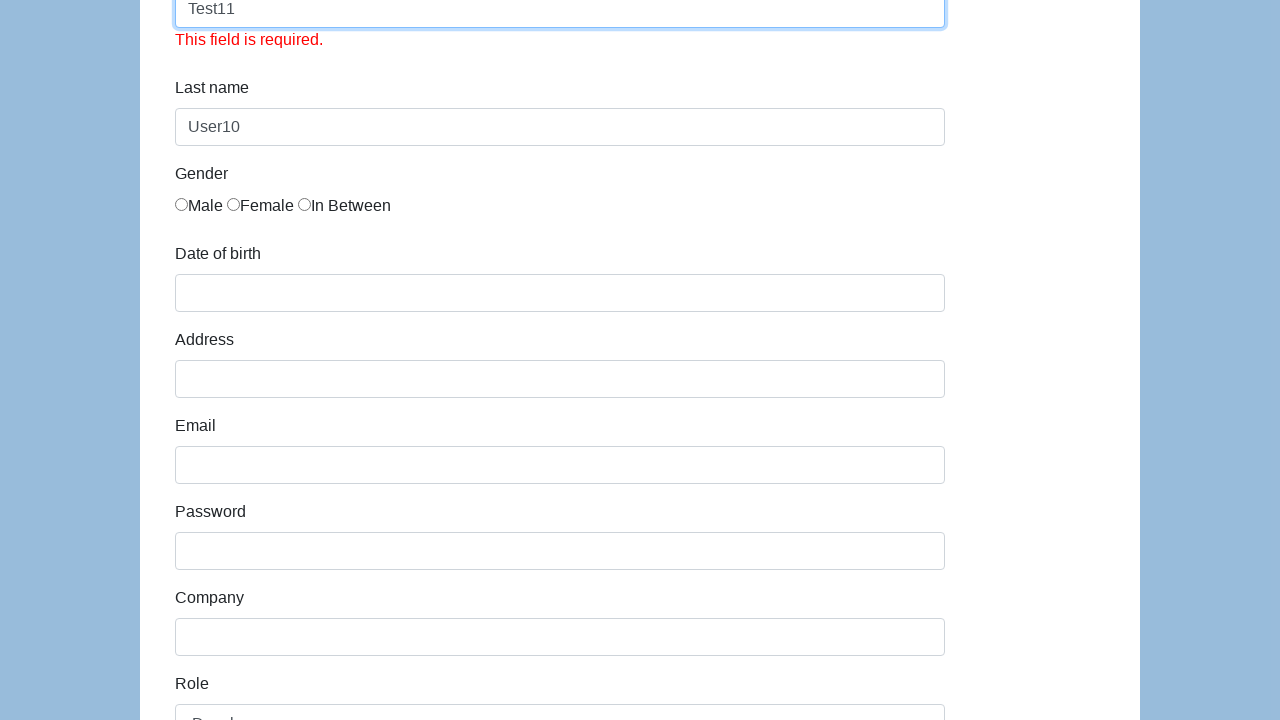

Cleared last name field (iteration 11) on #last-name
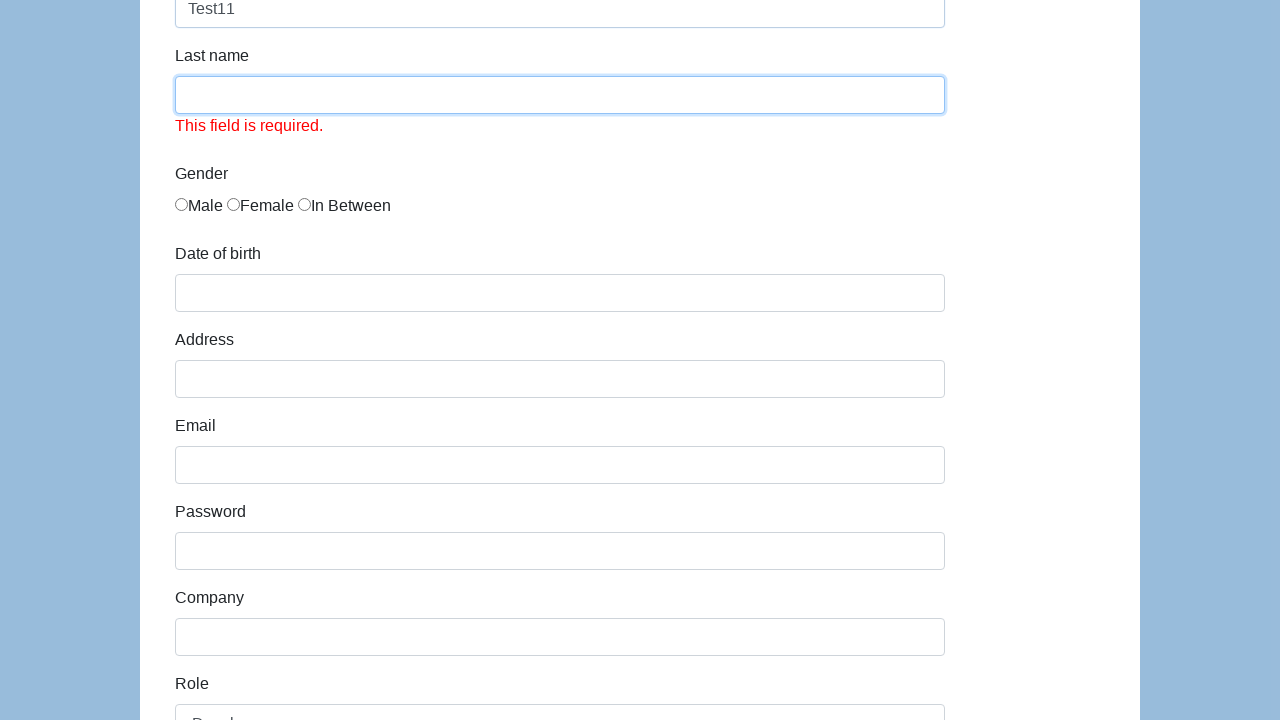

Filled last name field with 'User11' (iteration 11) on #last-name
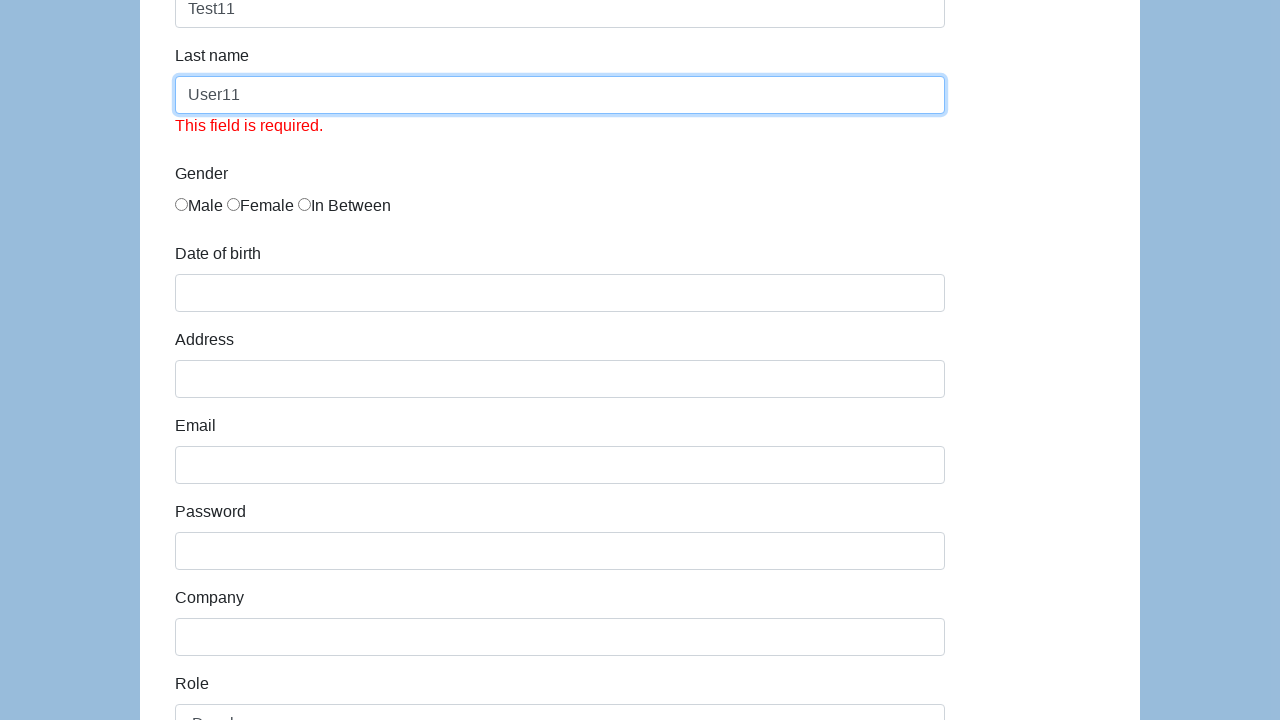

Selected role option at index 1 (iteration 11) on #role
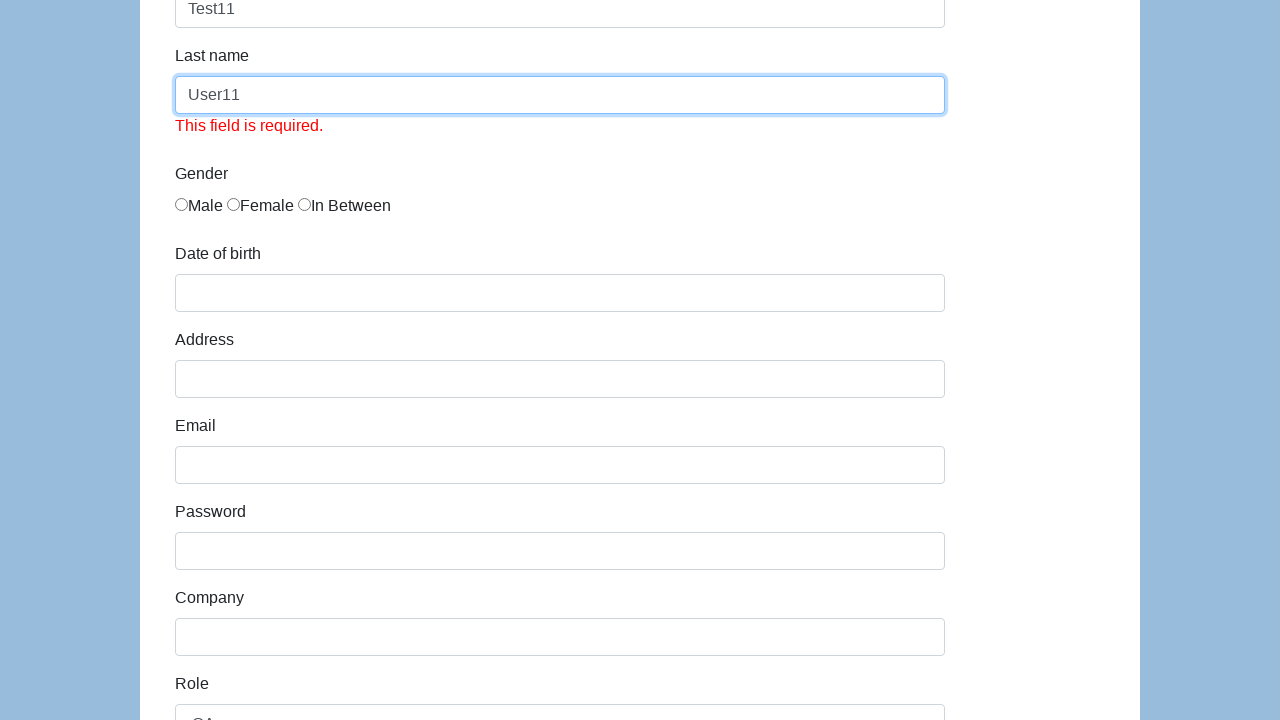

Cleared first name field (iteration 12) on #first-name
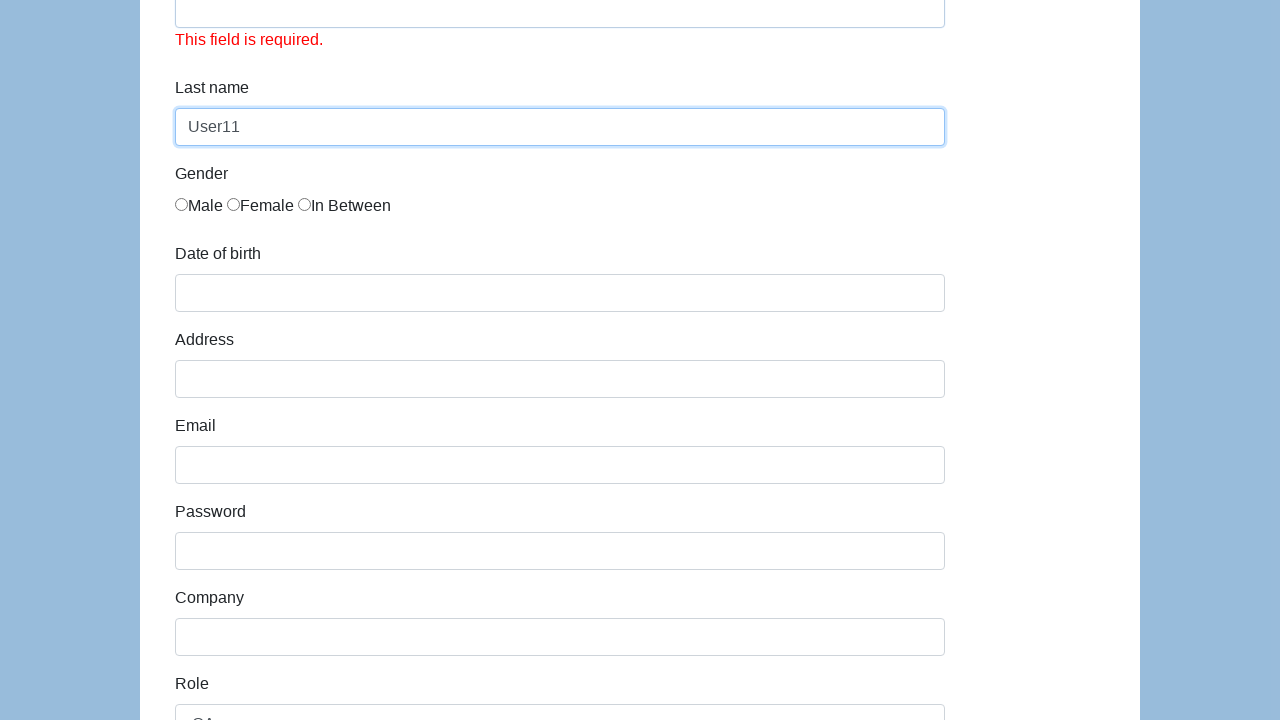

Filled first name field with 'Test12' (iteration 12) on #first-name
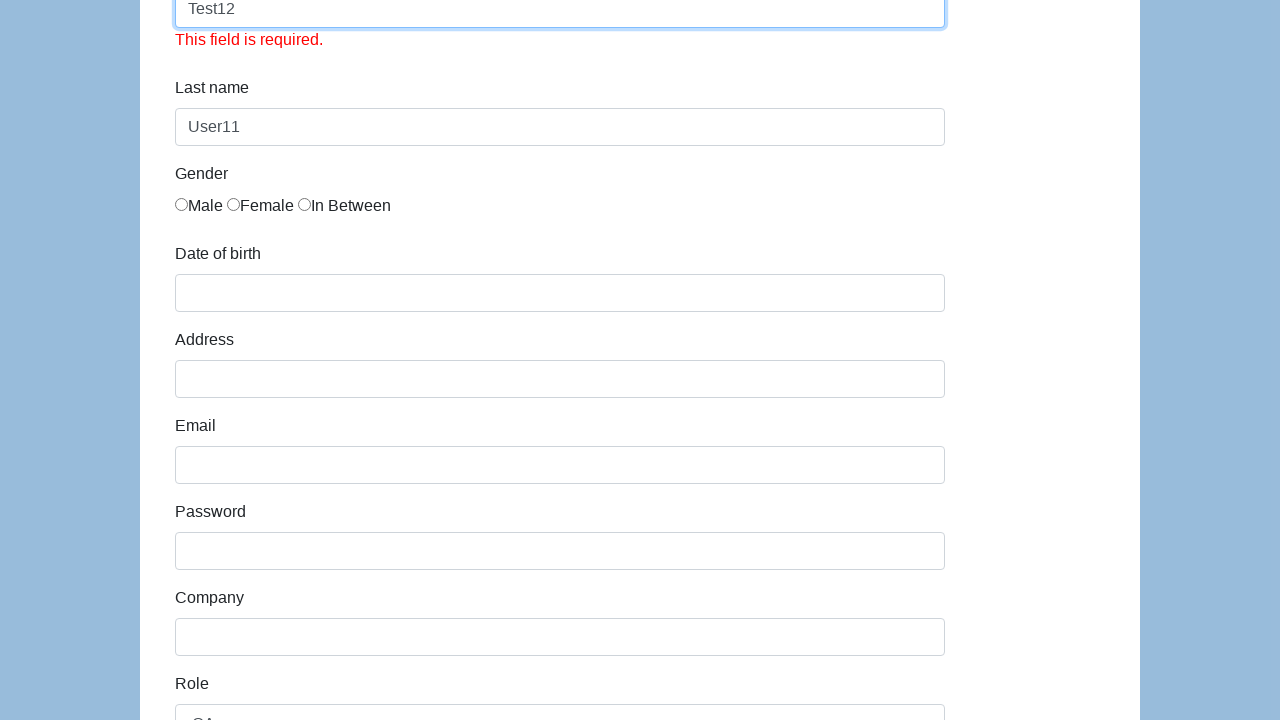

Cleared last name field (iteration 12) on #last-name
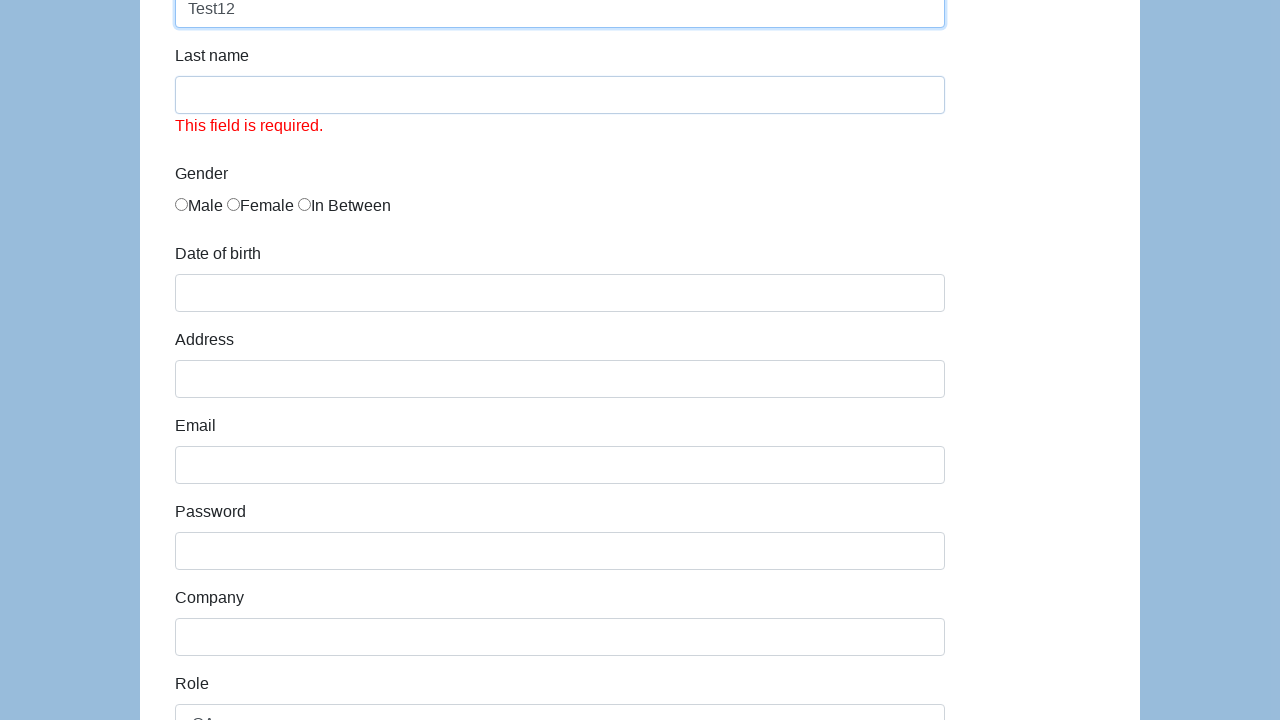

Filled last name field with 'User12' (iteration 12) on #last-name
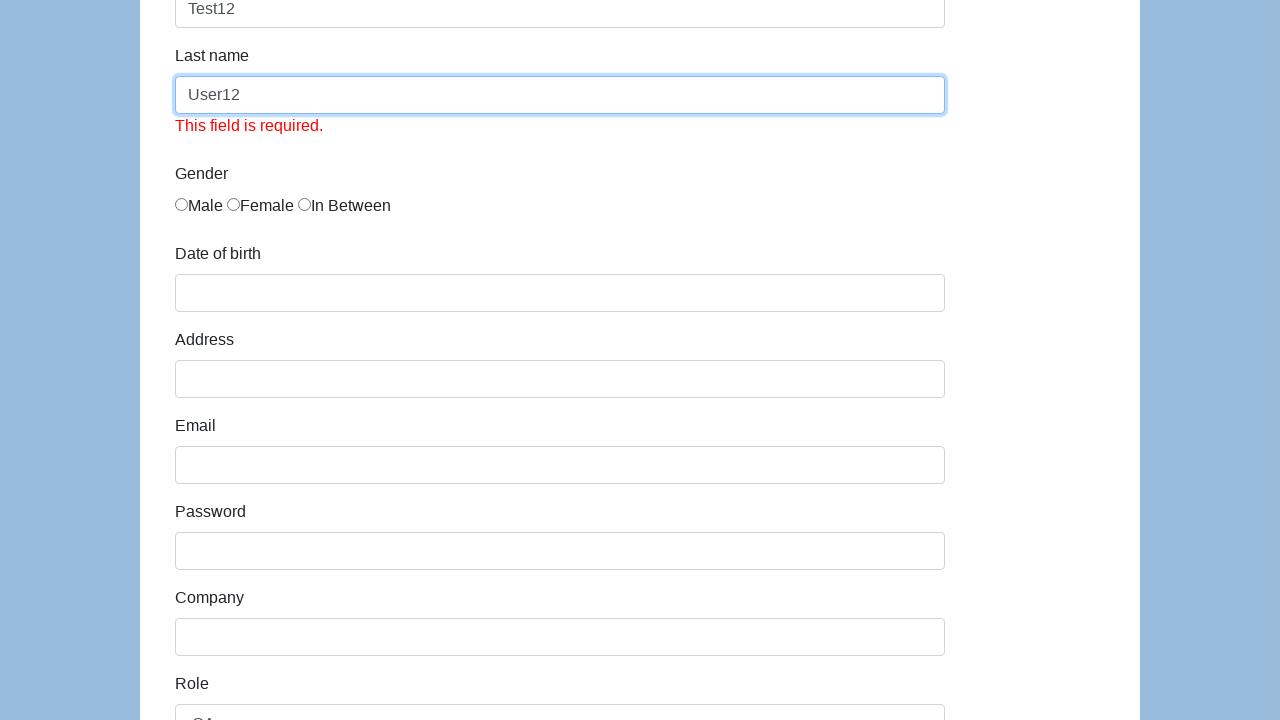

Selected role option at index 2 (iteration 12) on #role
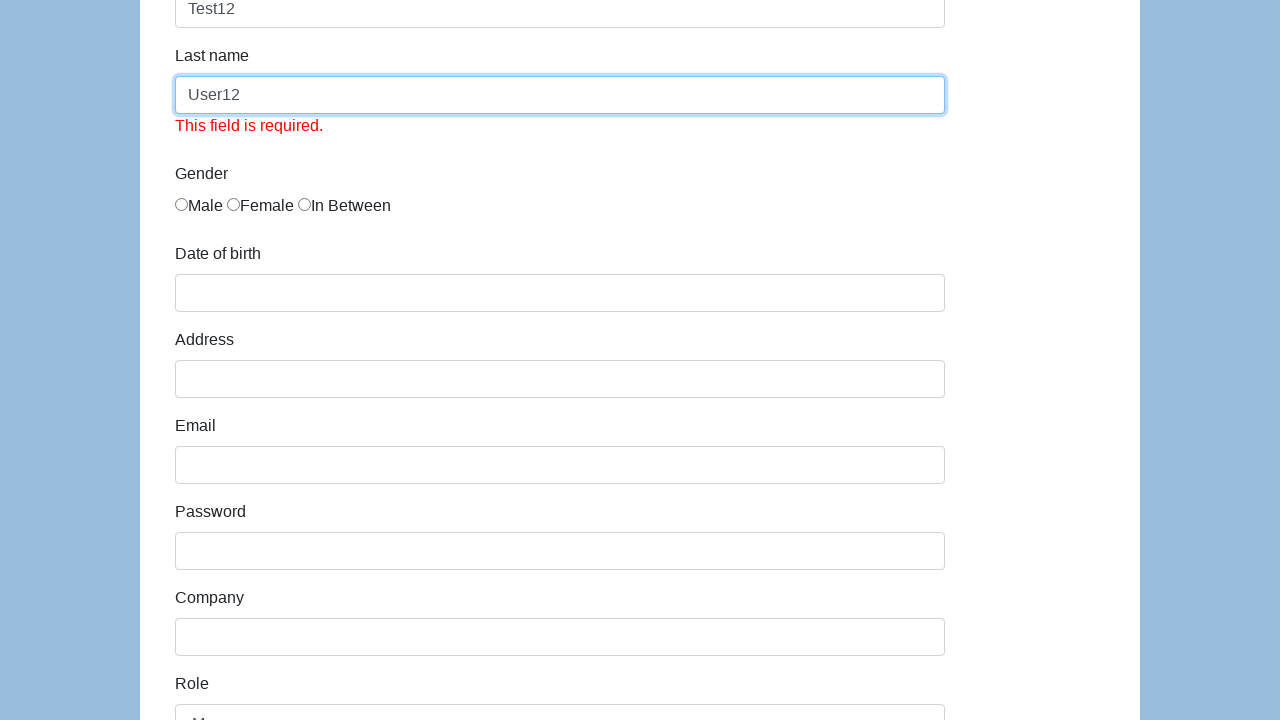

Retrieved all checkboxes (iteration 12)
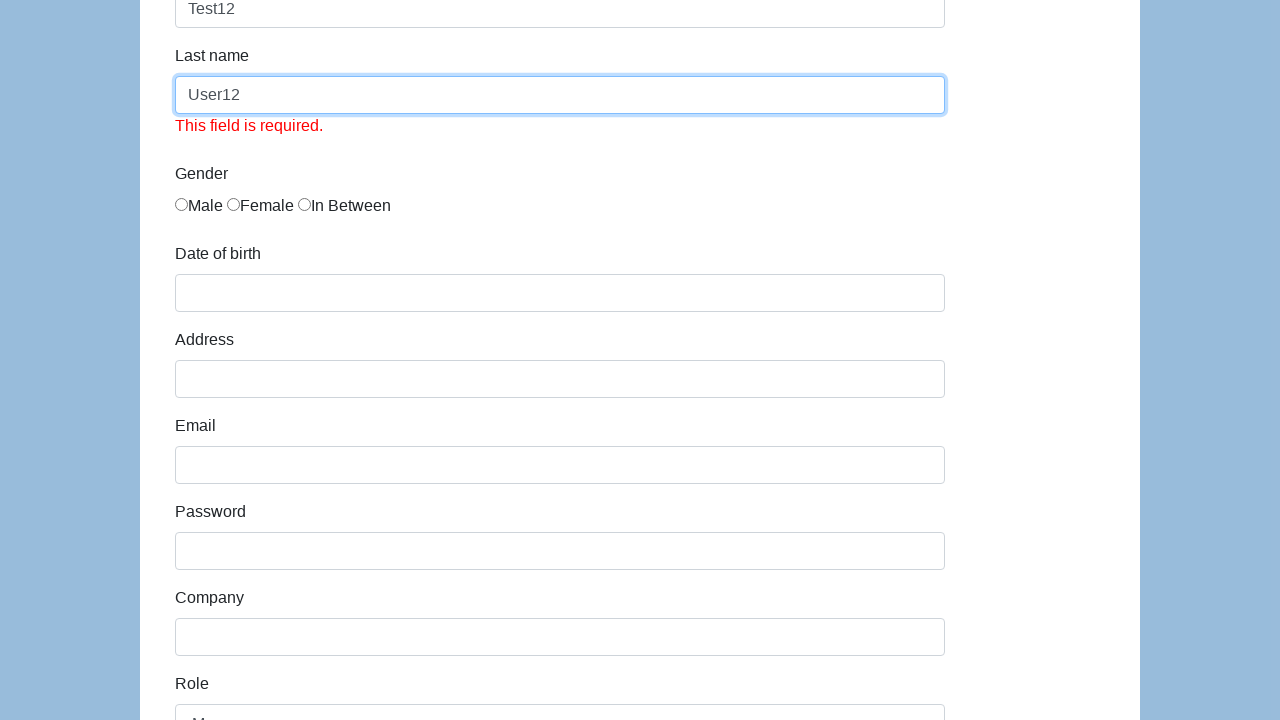

Clicked checkbox at index 0 (iteration 12) at (182, 360) on input[type='checkbox'] >> nth=0
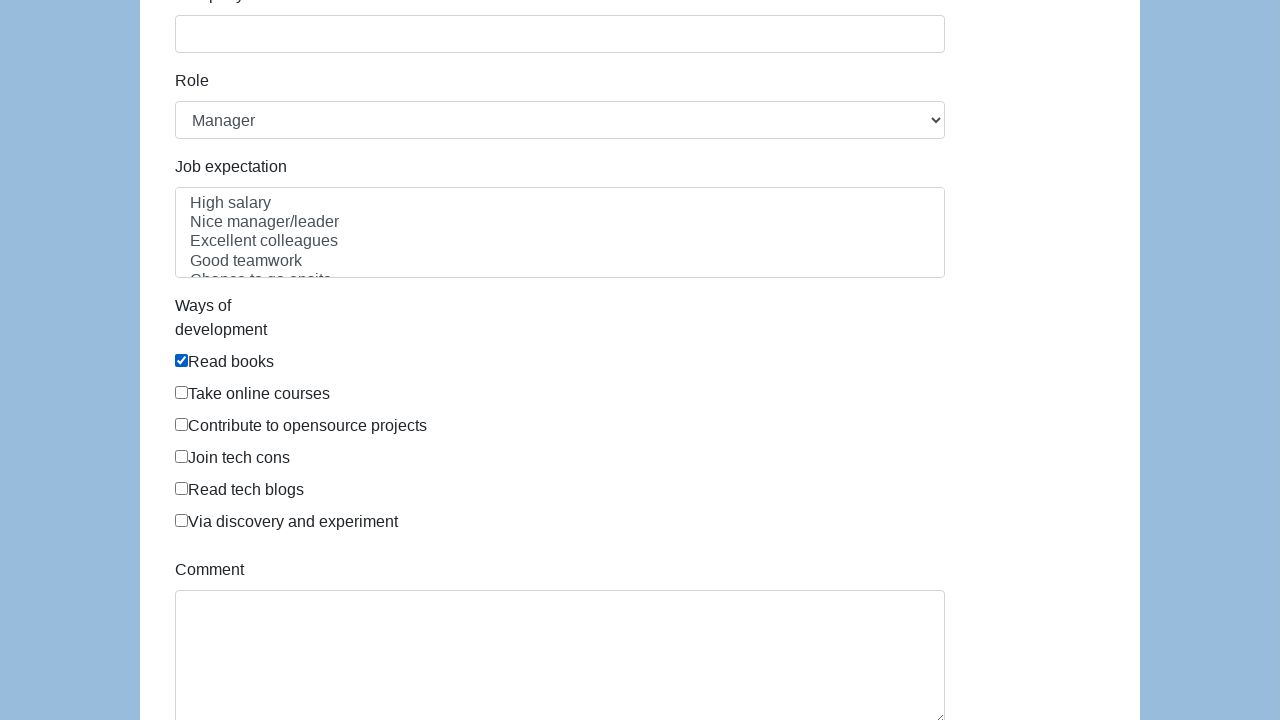

Cleared first name field (iteration 13) on #first-name
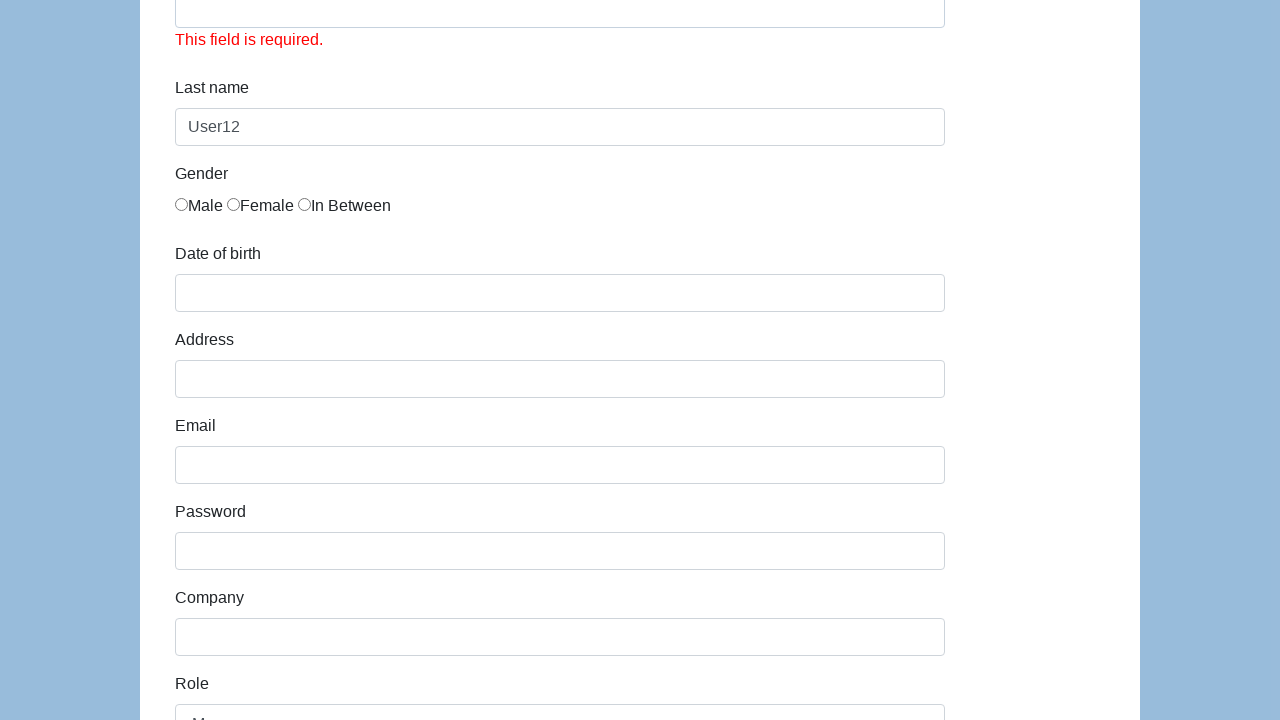

Filled first name field with 'Test13' (iteration 13) on #first-name
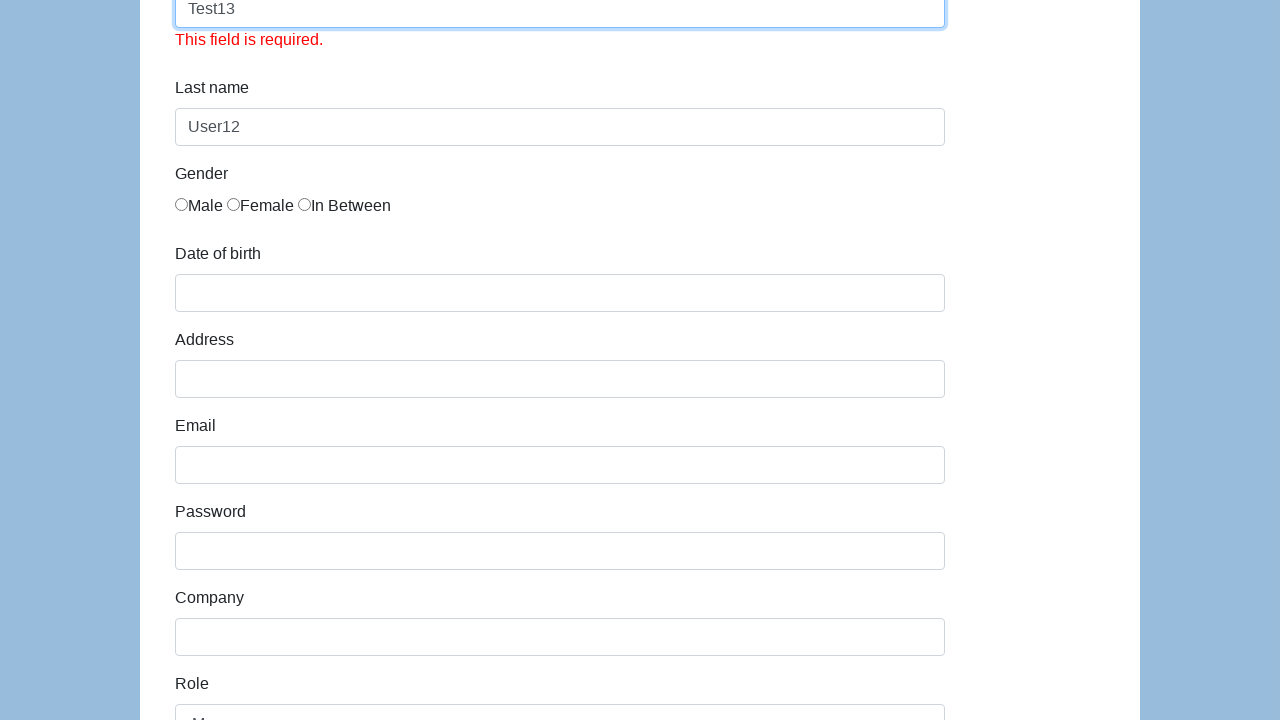

Cleared last name field (iteration 13) on #last-name
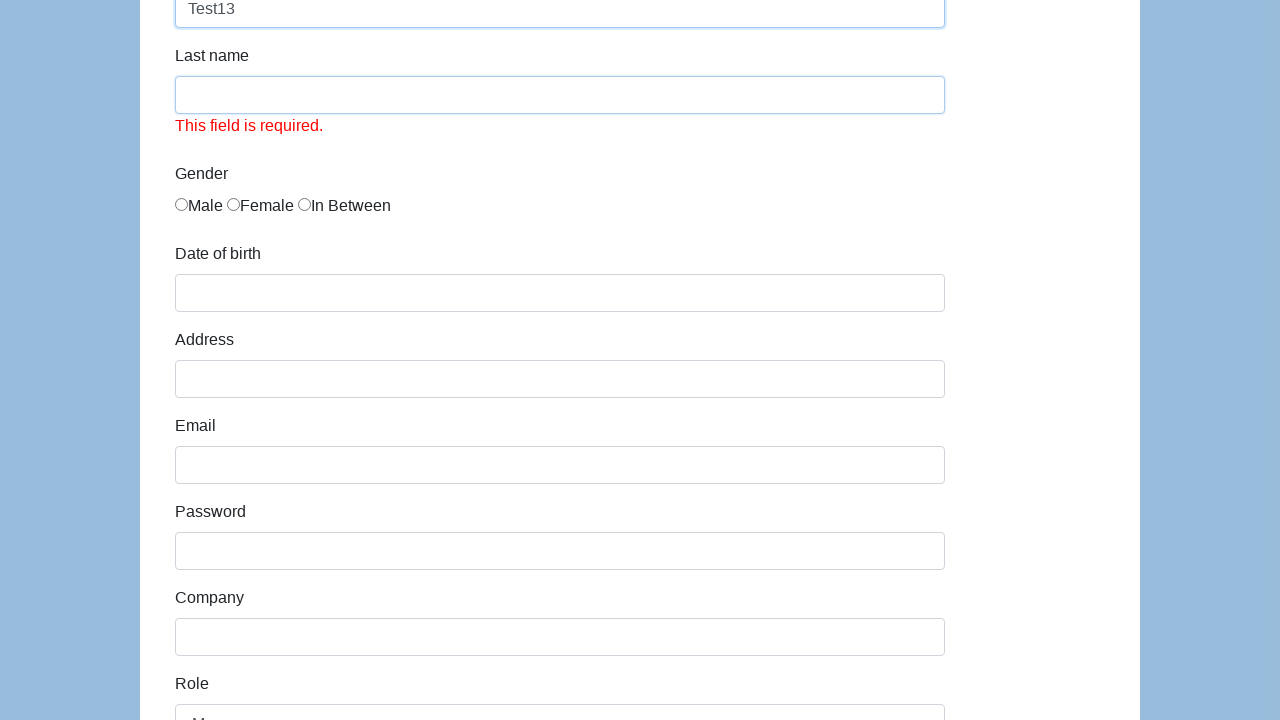

Filled last name field with 'User13' (iteration 13) on #last-name
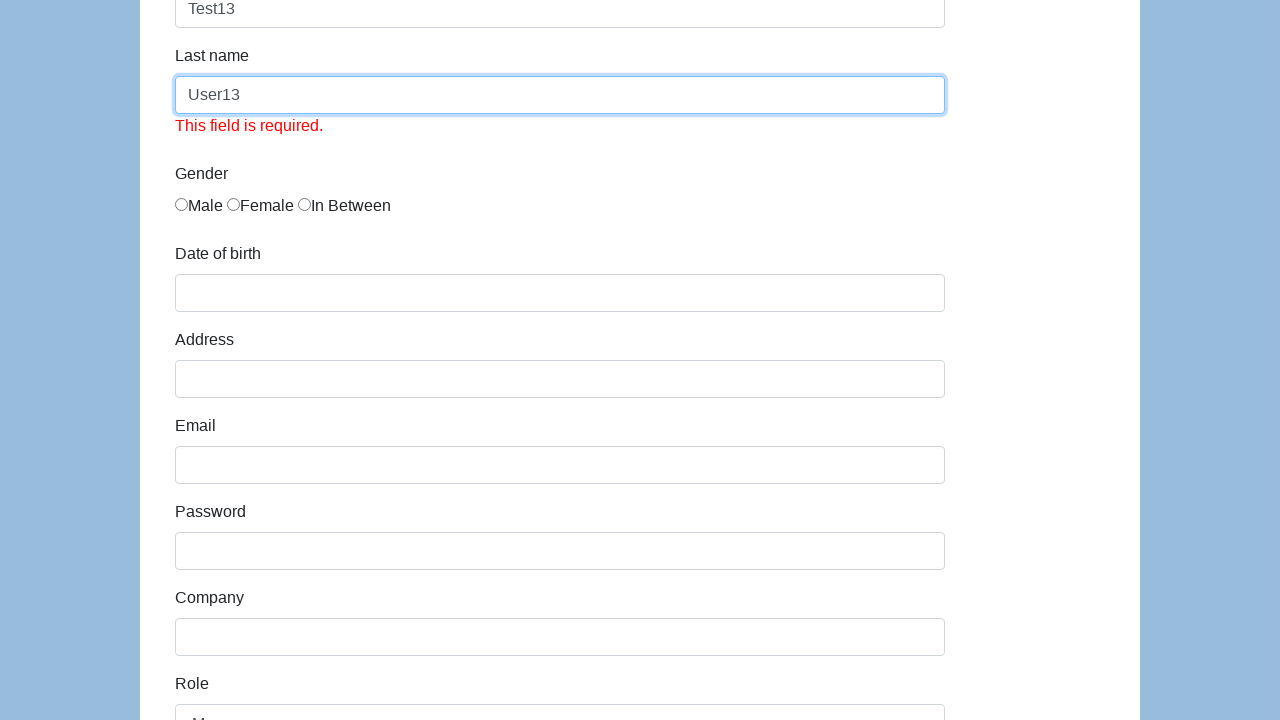

Selected role option at index 3 (iteration 13) on #role
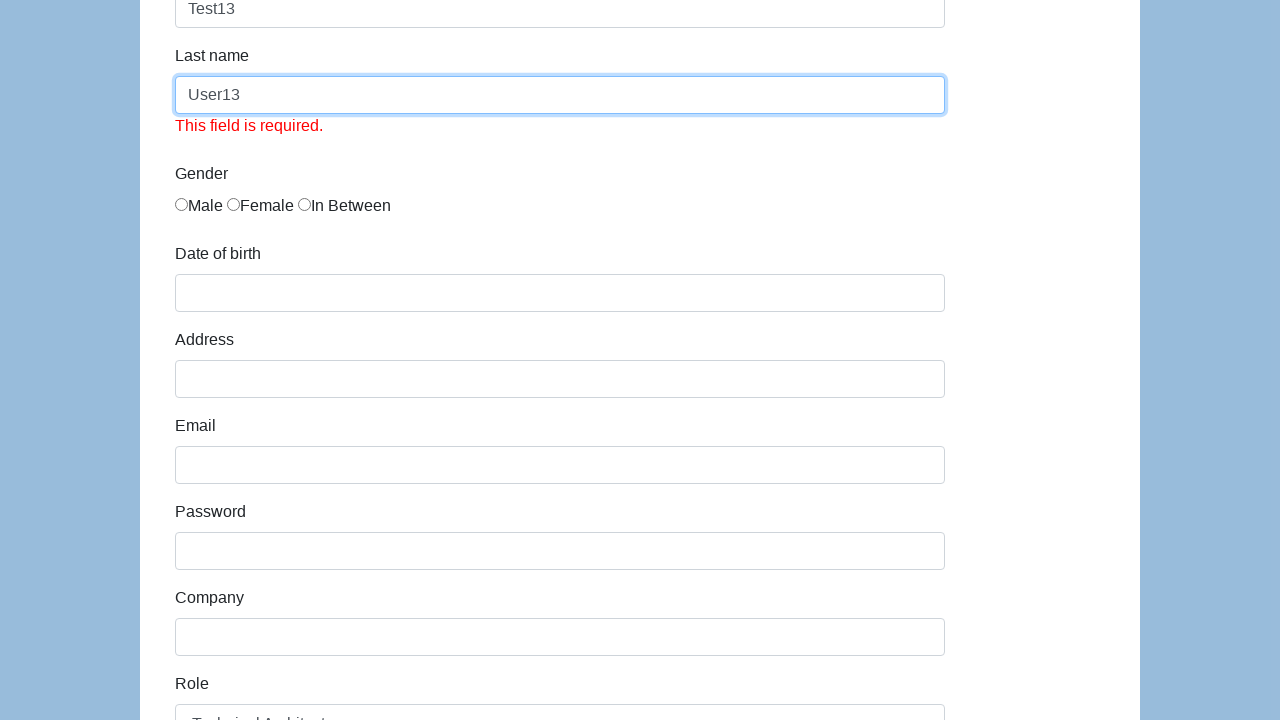

Cleared first name field (iteration 14) on #first-name
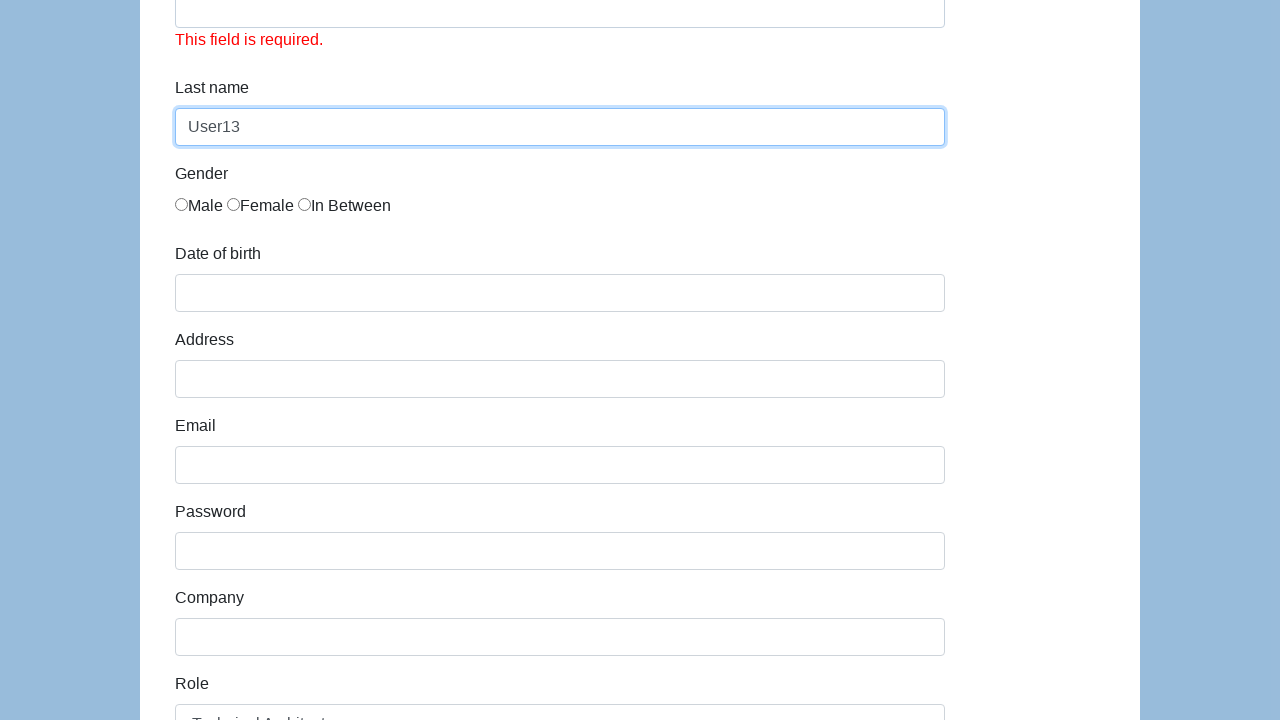

Filled first name field with 'Test14' (iteration 14) on #first-name
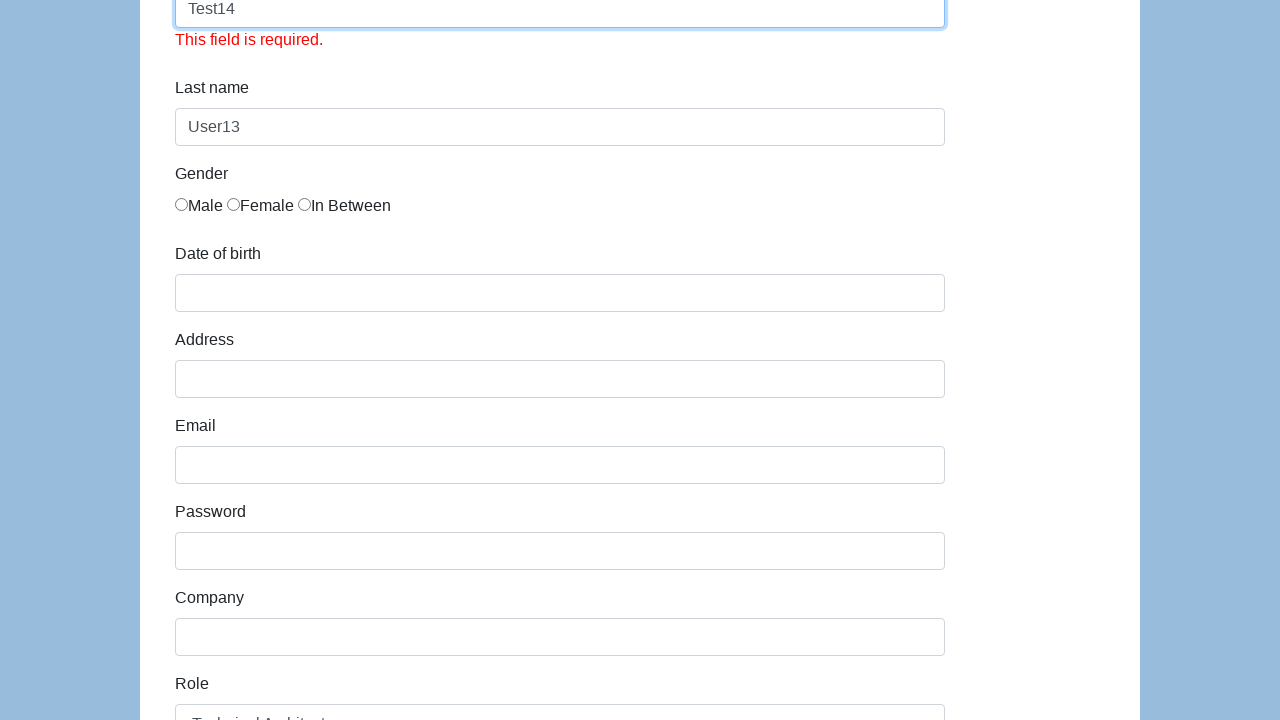

Cleared last name field (iteration 14) on #last-name
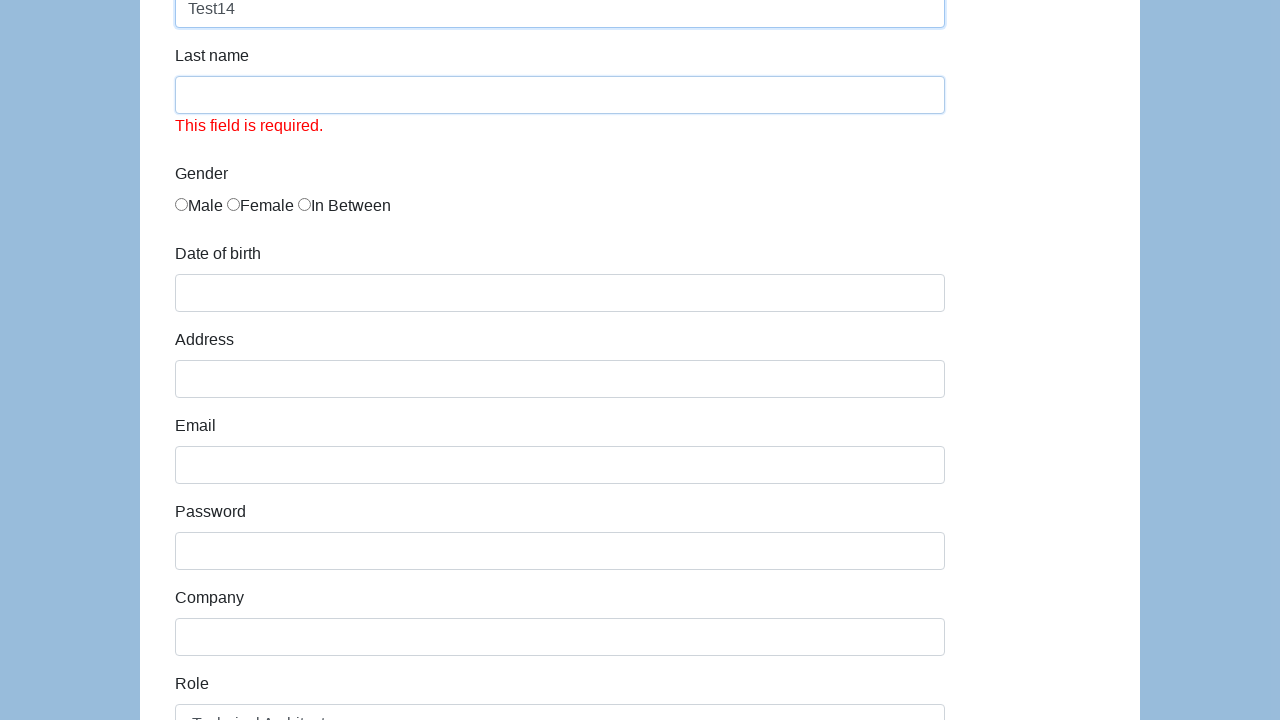

Filled last name field with 'User14' (iteration 14) on #last-name
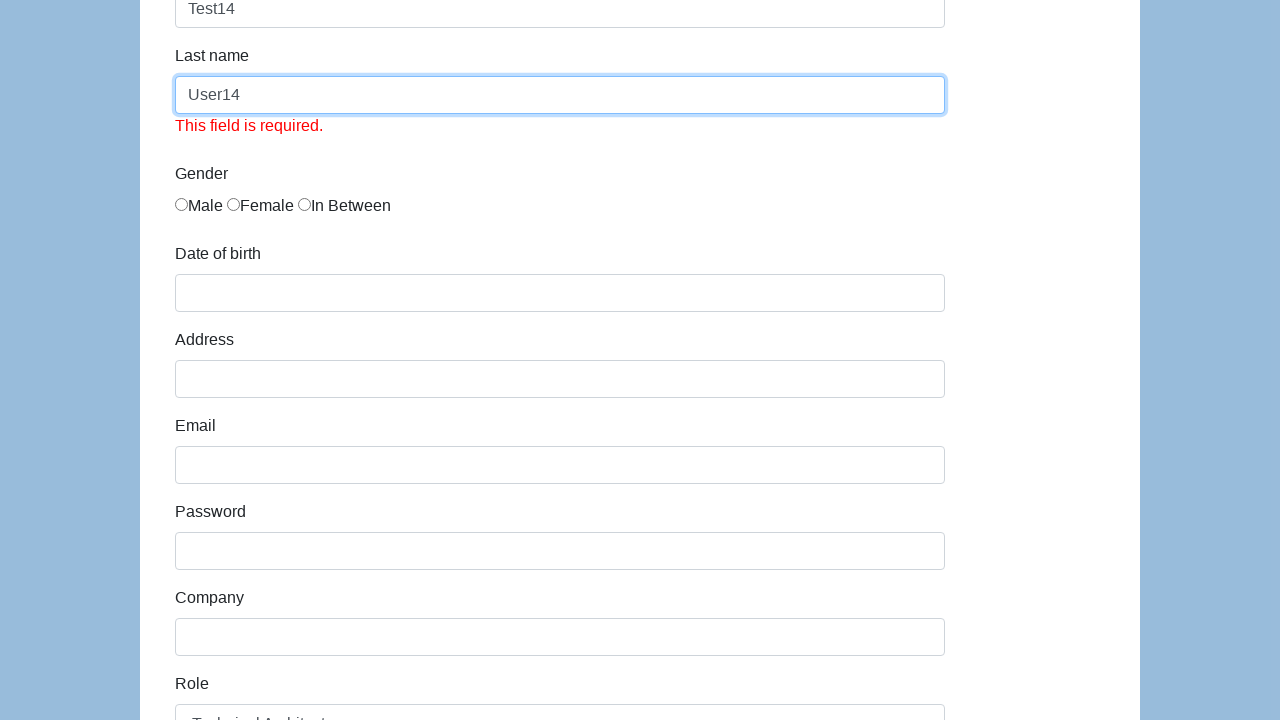

Selected role option at index 4 (iteration 14) on #role
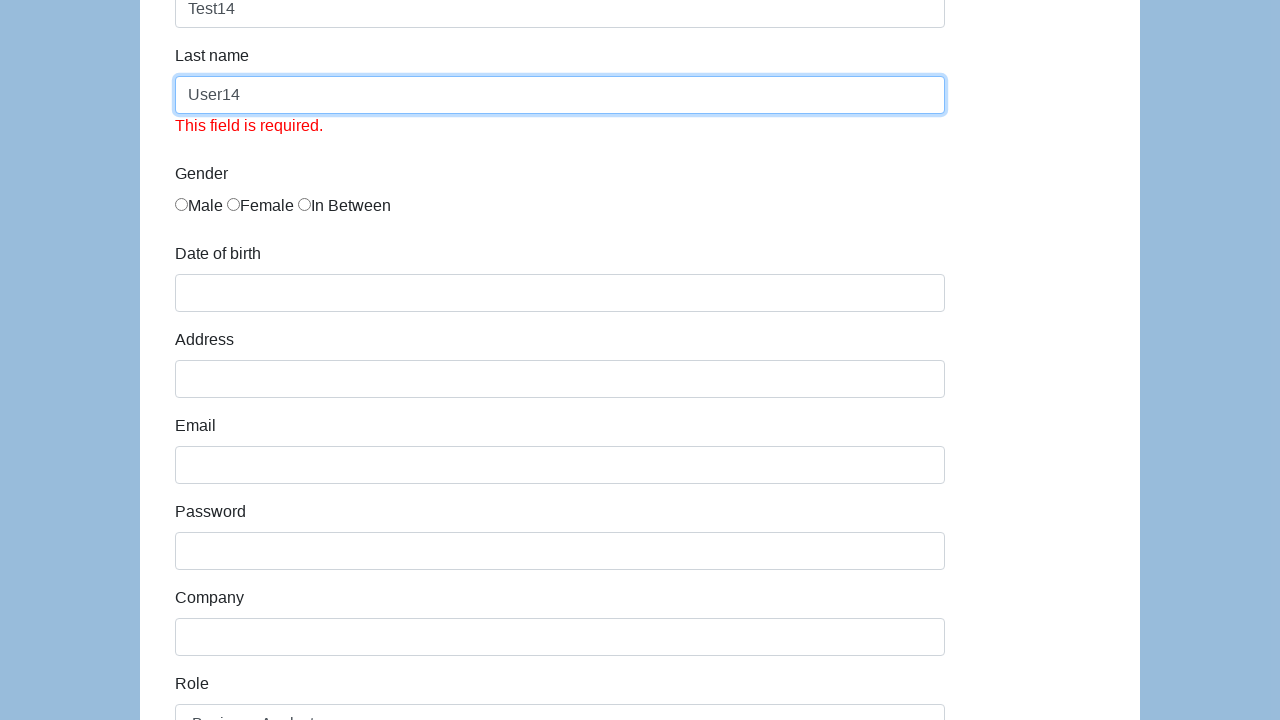

Retrieved all checkboxes (iteration 14)
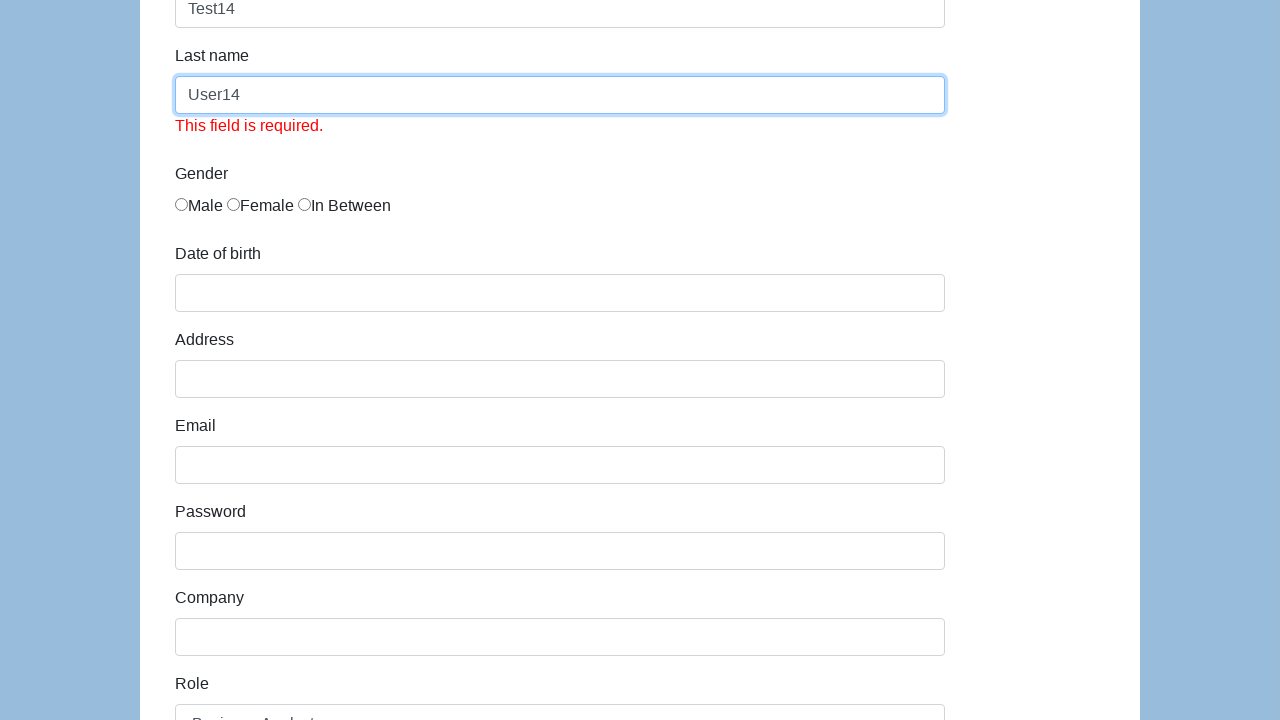

Clicked checkbox at index 2 (iteration 14) at (182, 360) on input[type='checkbox'] >> nth=2
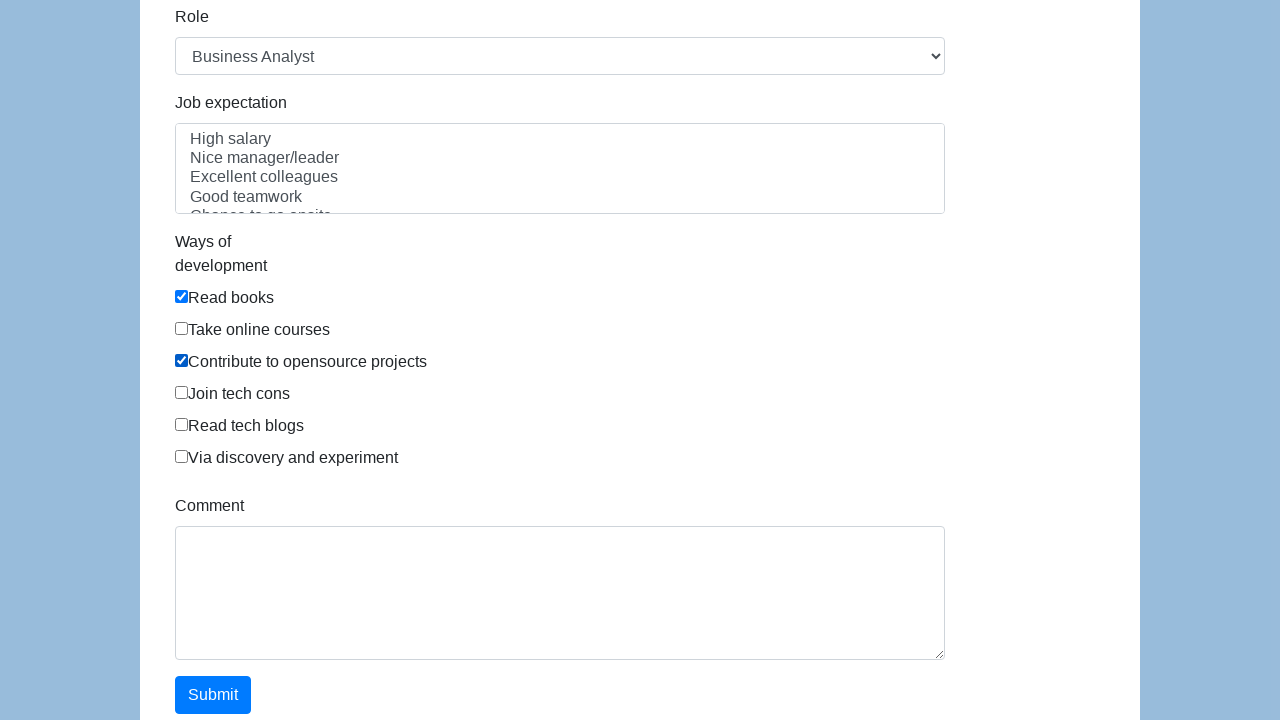

Cleared first name field (iteration 15) on #first-name
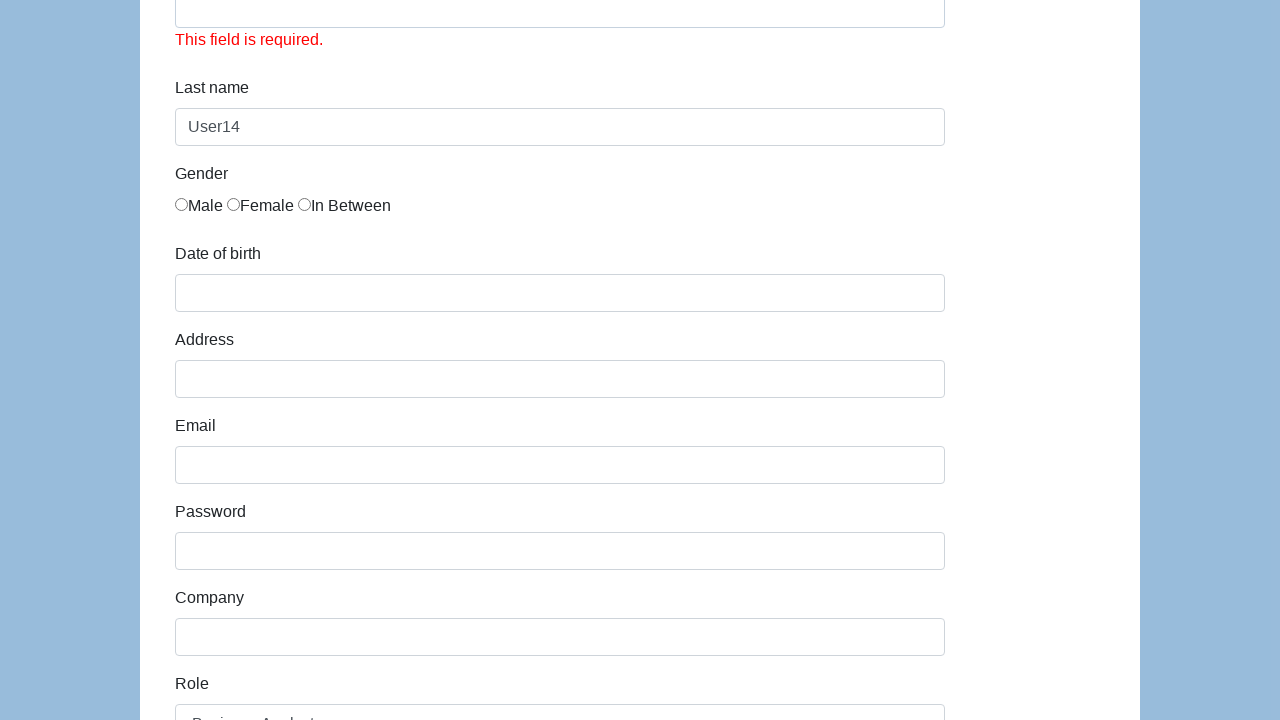

Filled first name field with 'Test15' (iteration 15) on #first-name
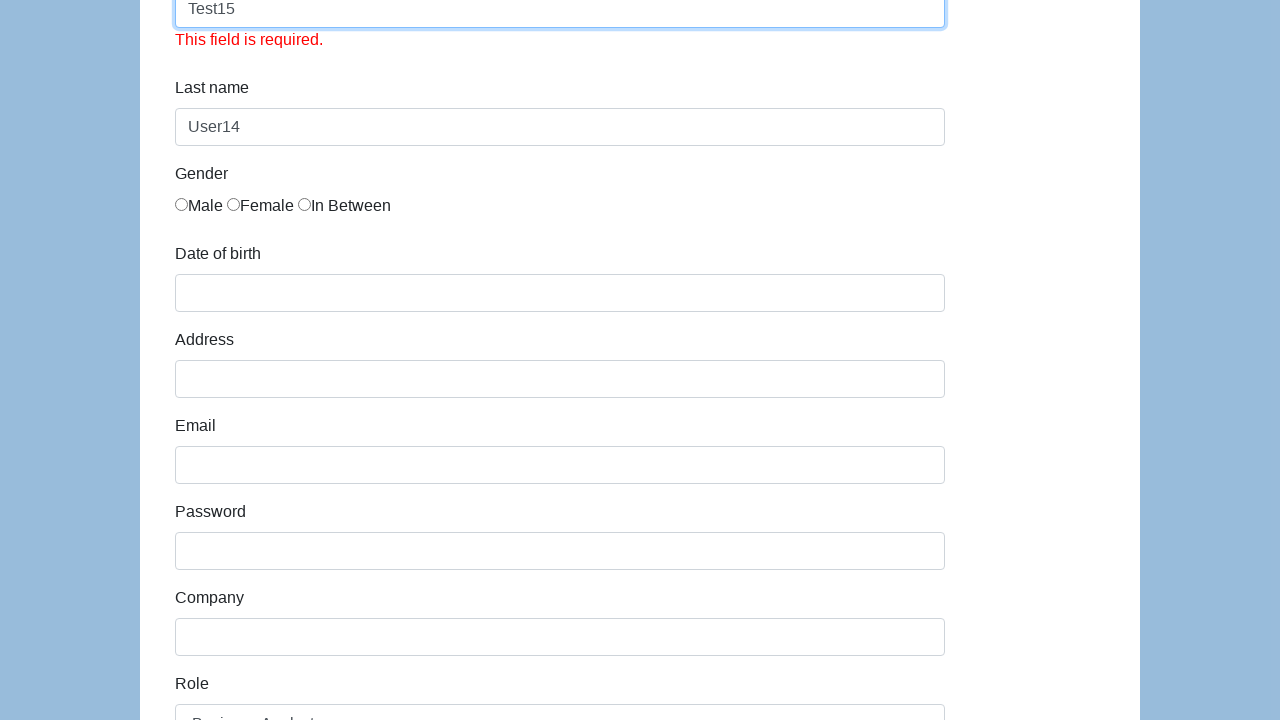

Cleared last name field (iteration 15) on #last-name
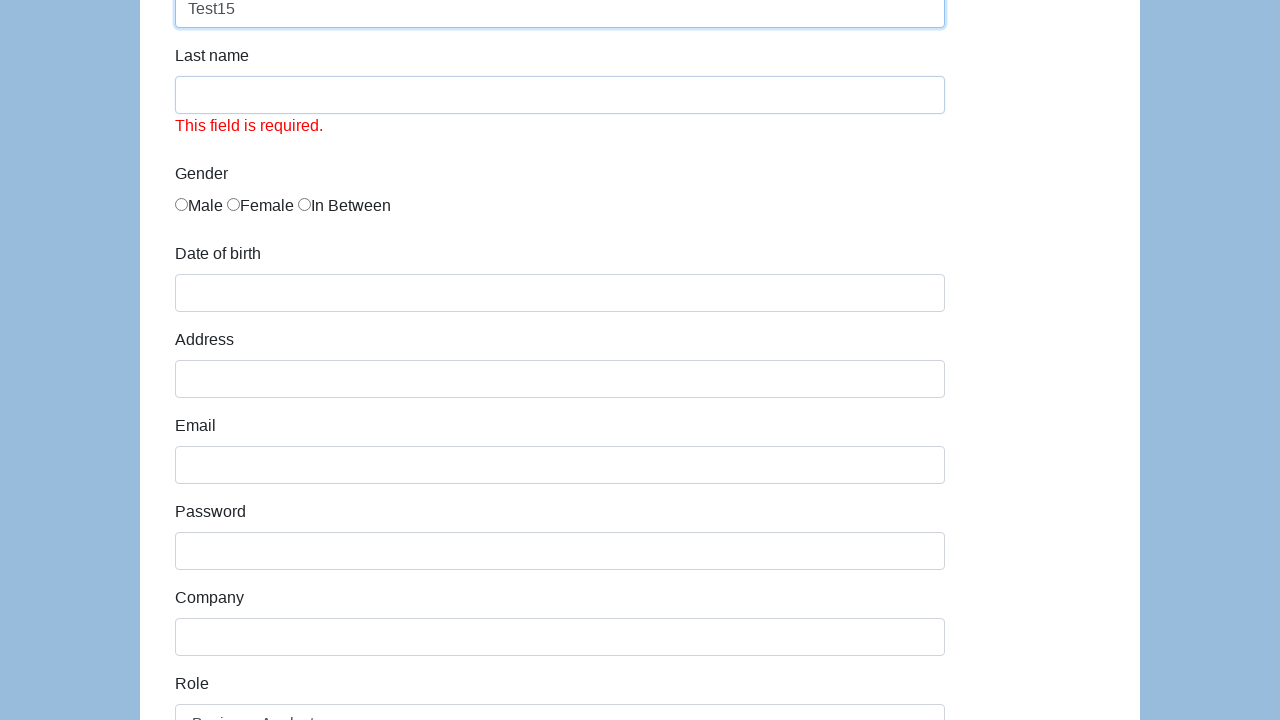

Filled last name field with 'User15' (iteration 15) on #last-name
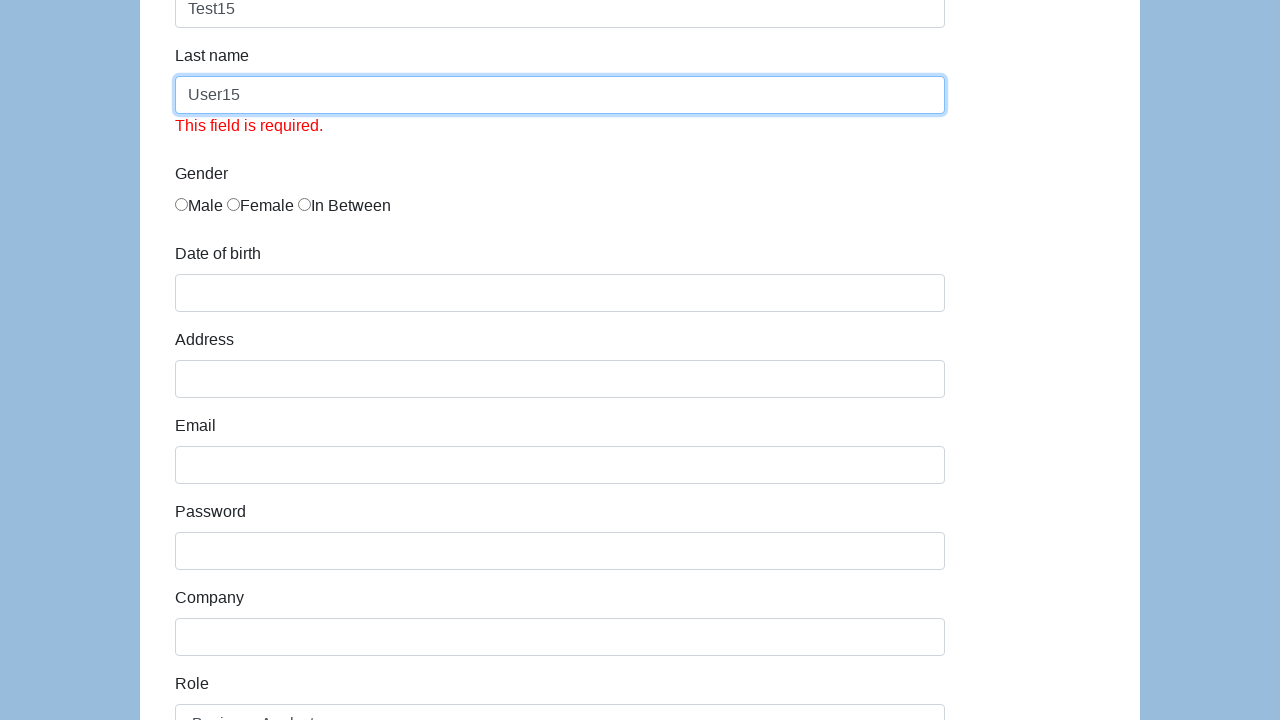

Selected role option at index 0 (iteration 15) on #role
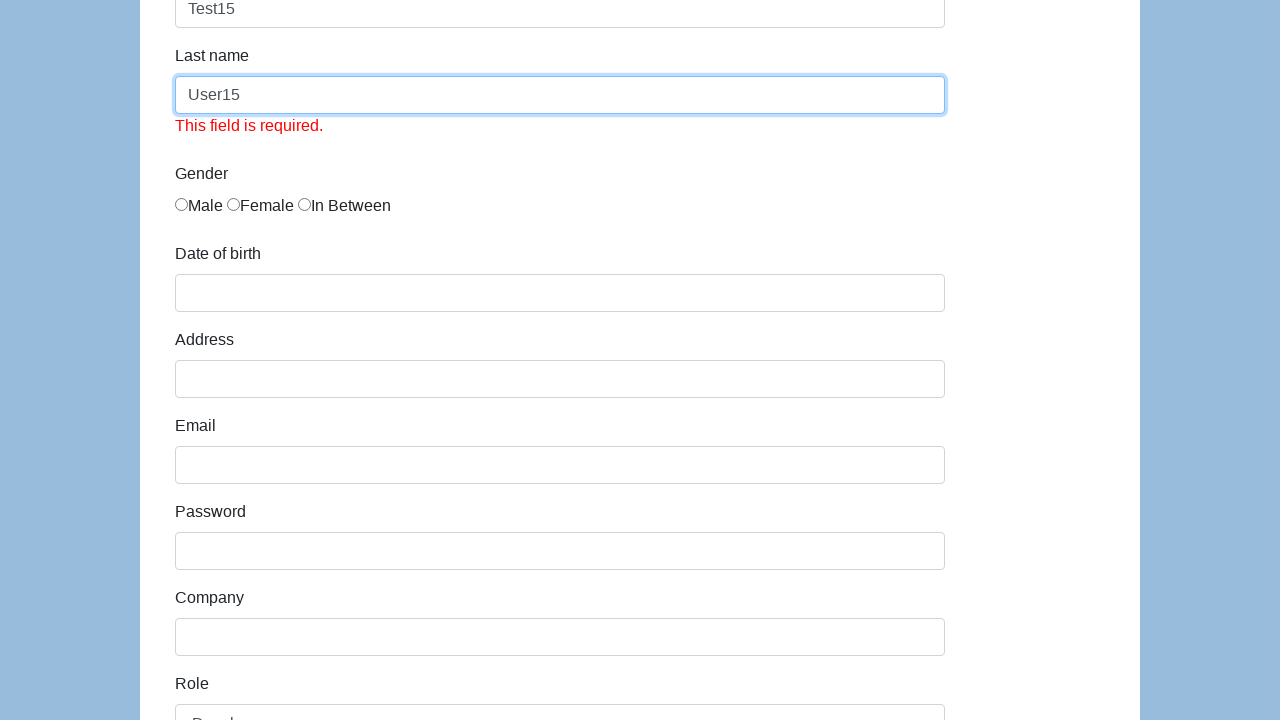

Cleared first name field (iteration 16) on #first-name
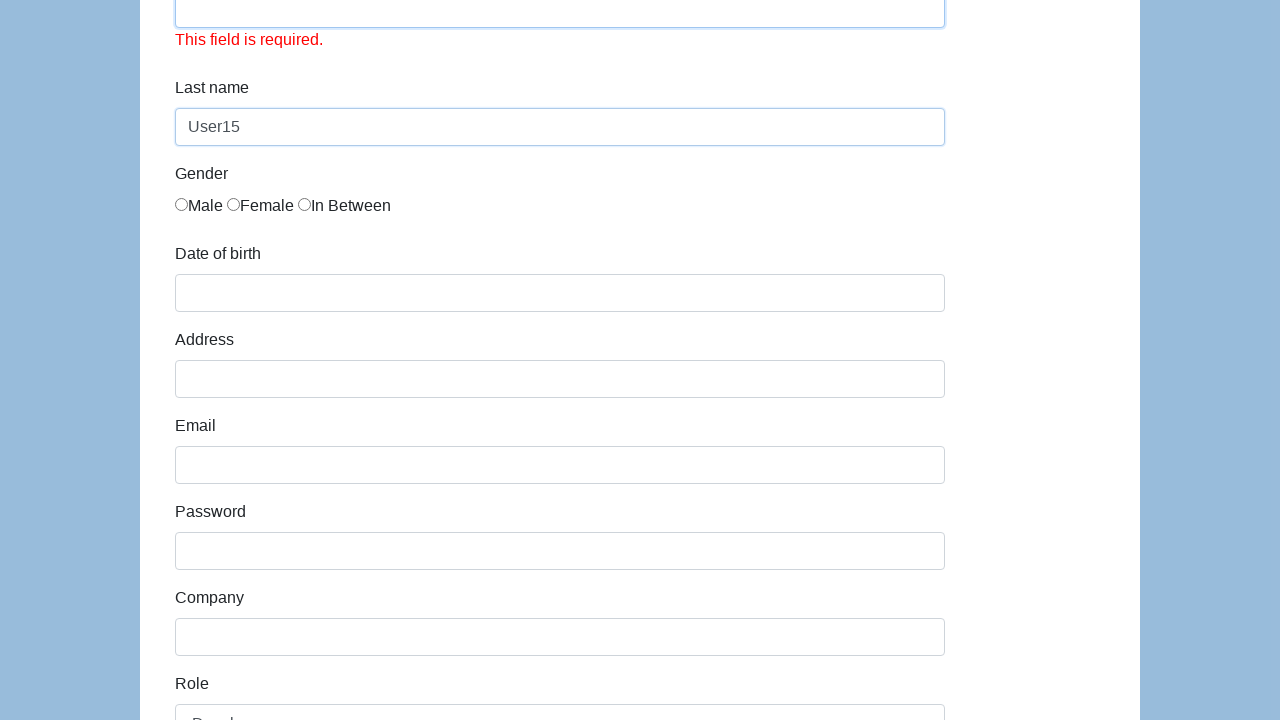

Filled first name field with 'Test16' (iteration 16) on #first-name
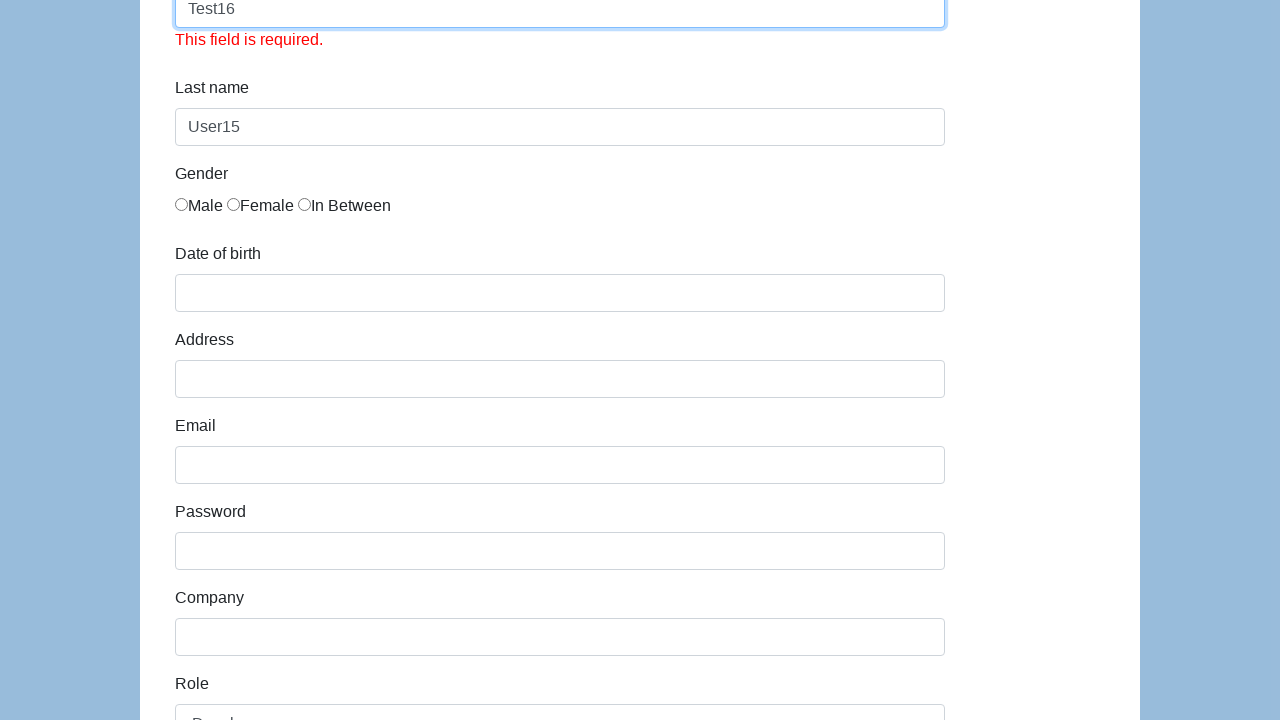

Cleared last name field (iteration 16) on #last-name
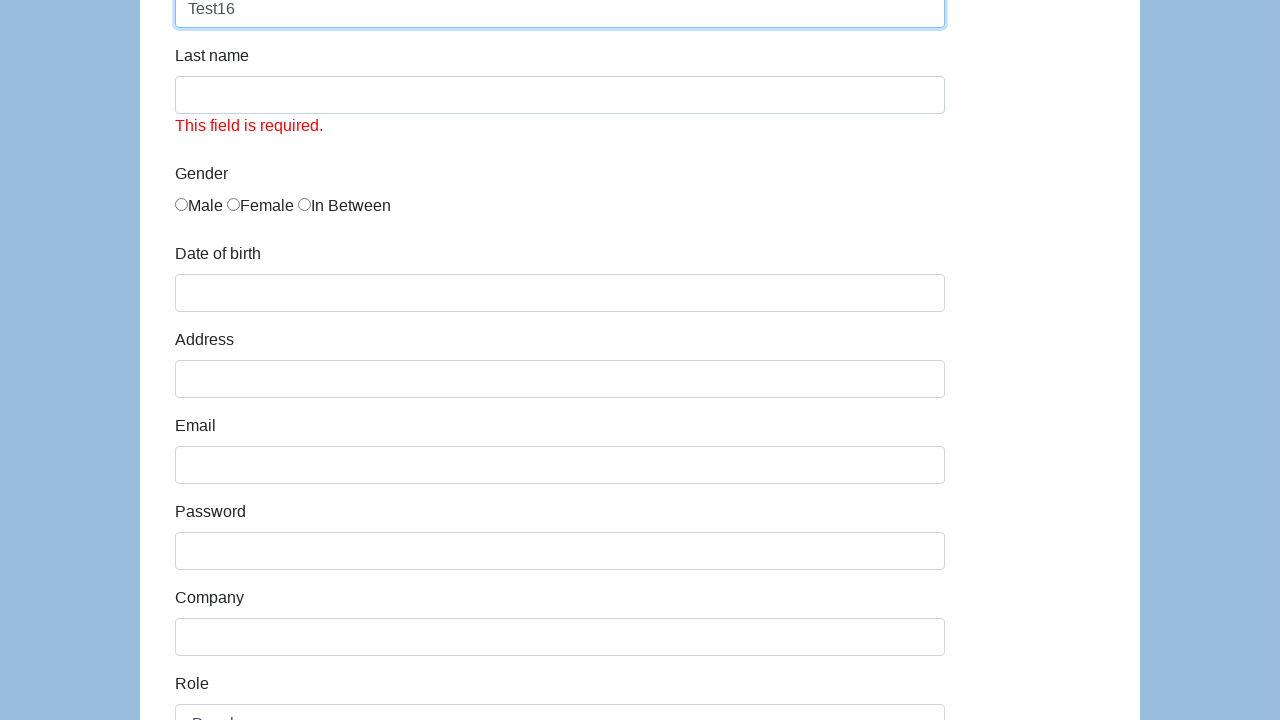

Filled last name field with 'User16' (iteration 16) on #last-name
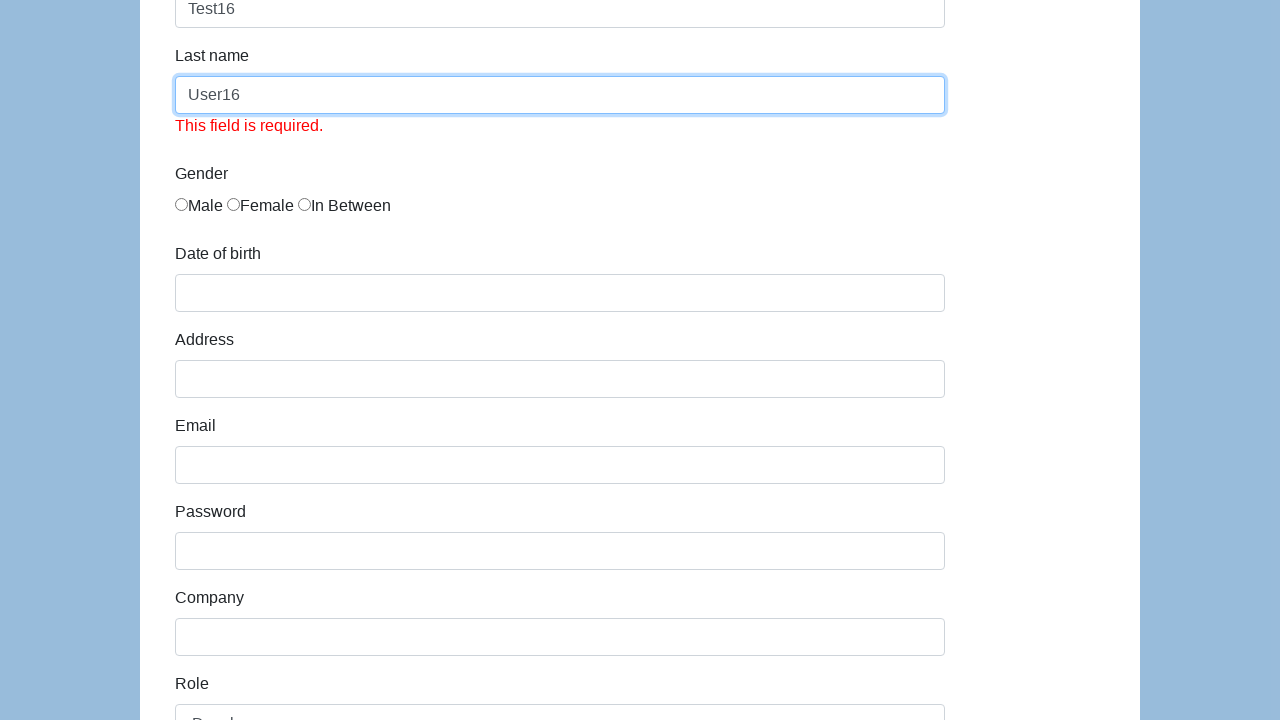

Selected role option at index 1 (iteration 16) on #role
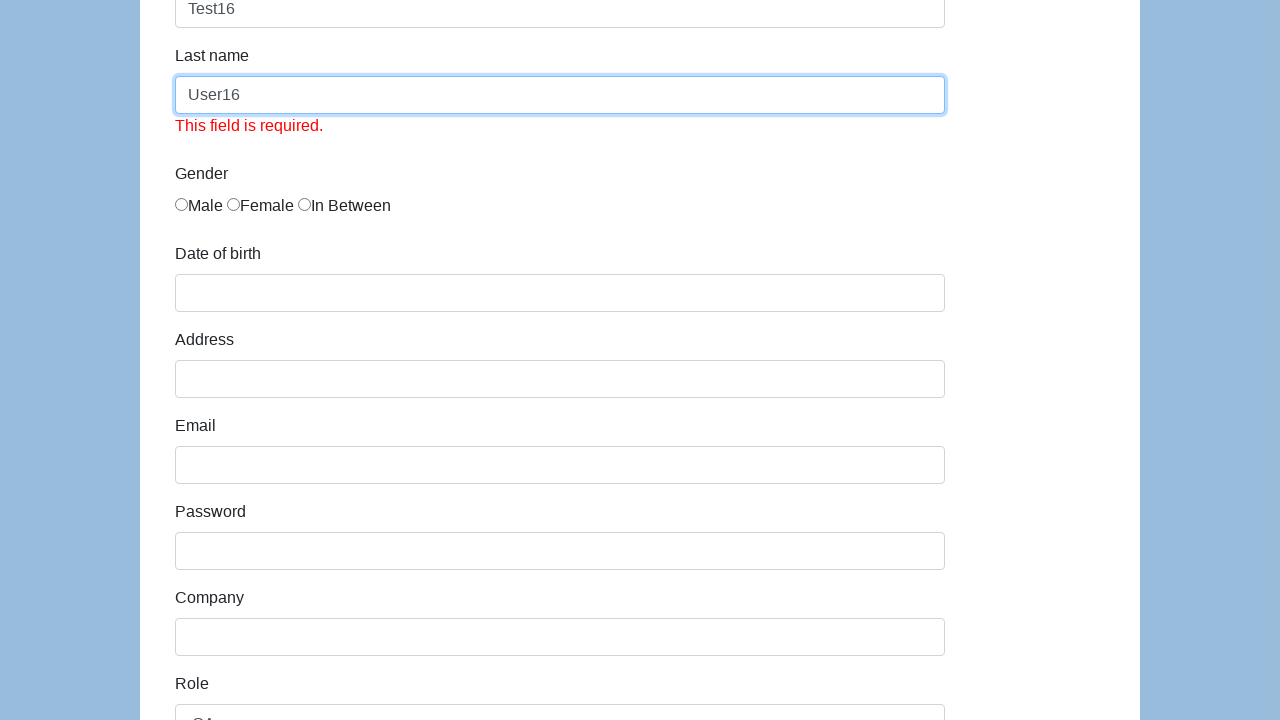

Retrieved all checkboxes (iteration 16)
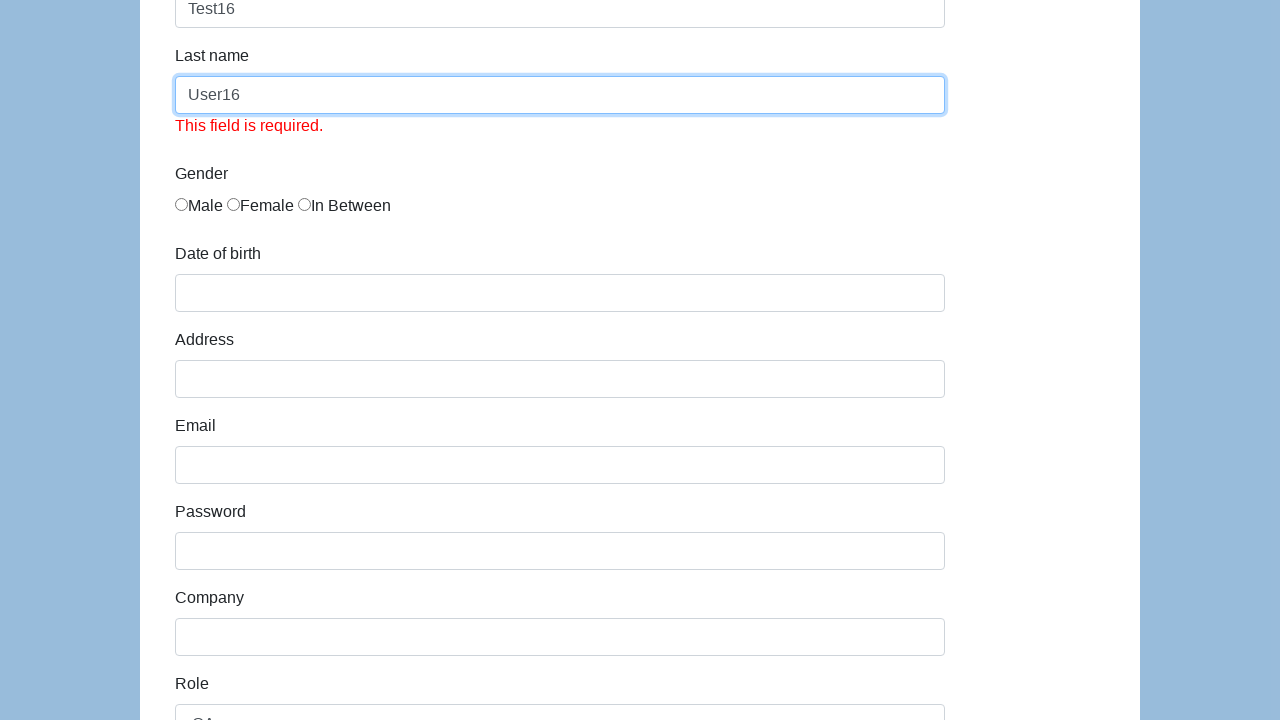

Clicked checkbox at index 4 (iteration 16) at (182, 394) on input[type='checkbox'] >> nth=4
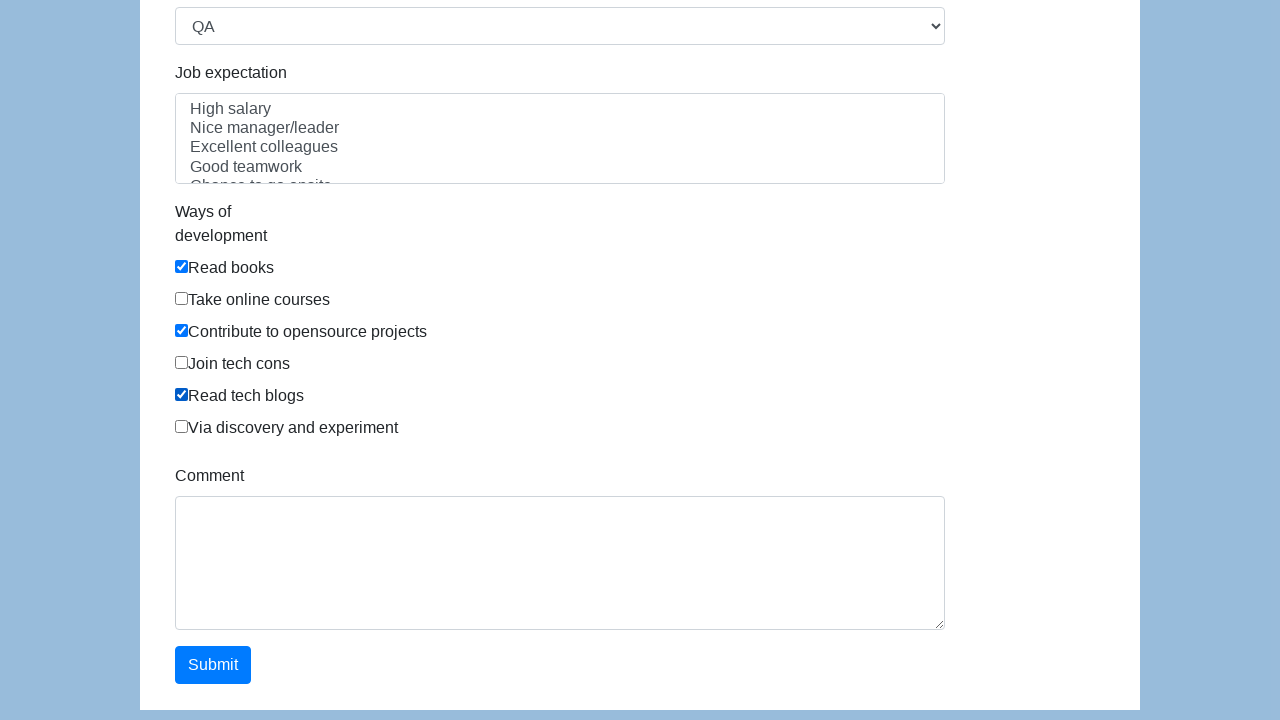

Cleared first name field (iteration 17) on #first-name
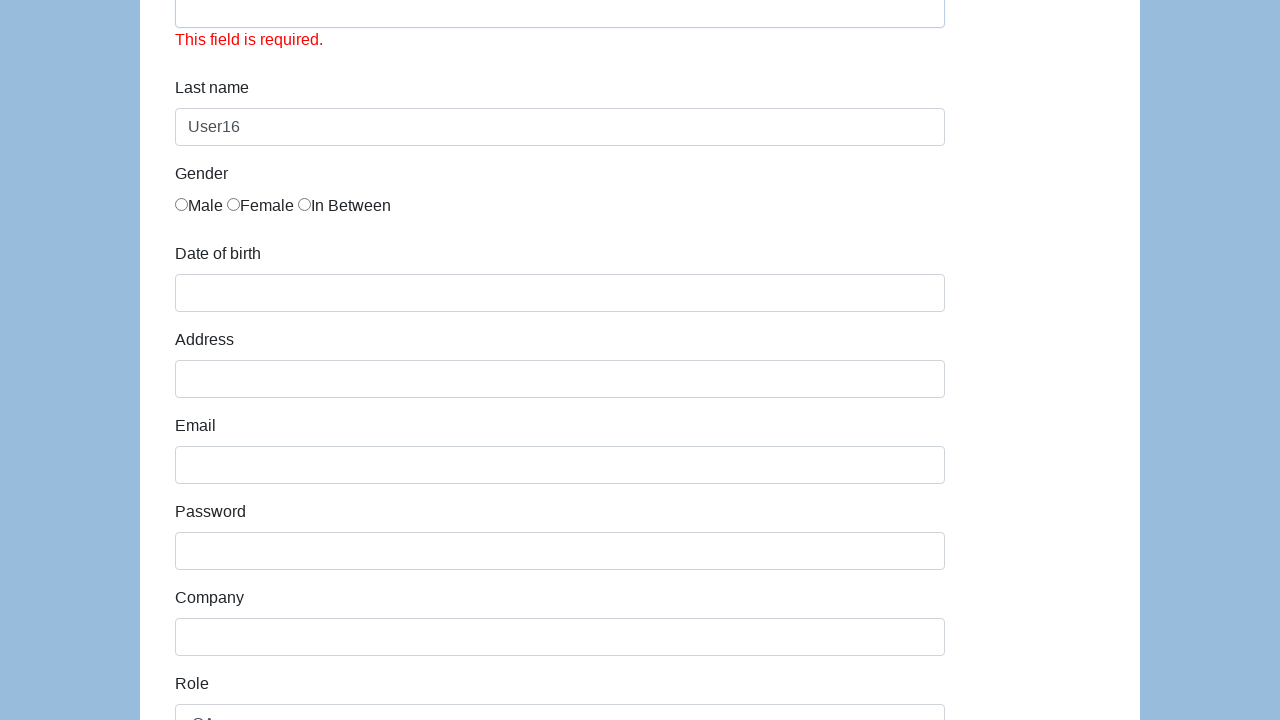

Filled first name field with 'Test17' (iteration 17) on #first-name
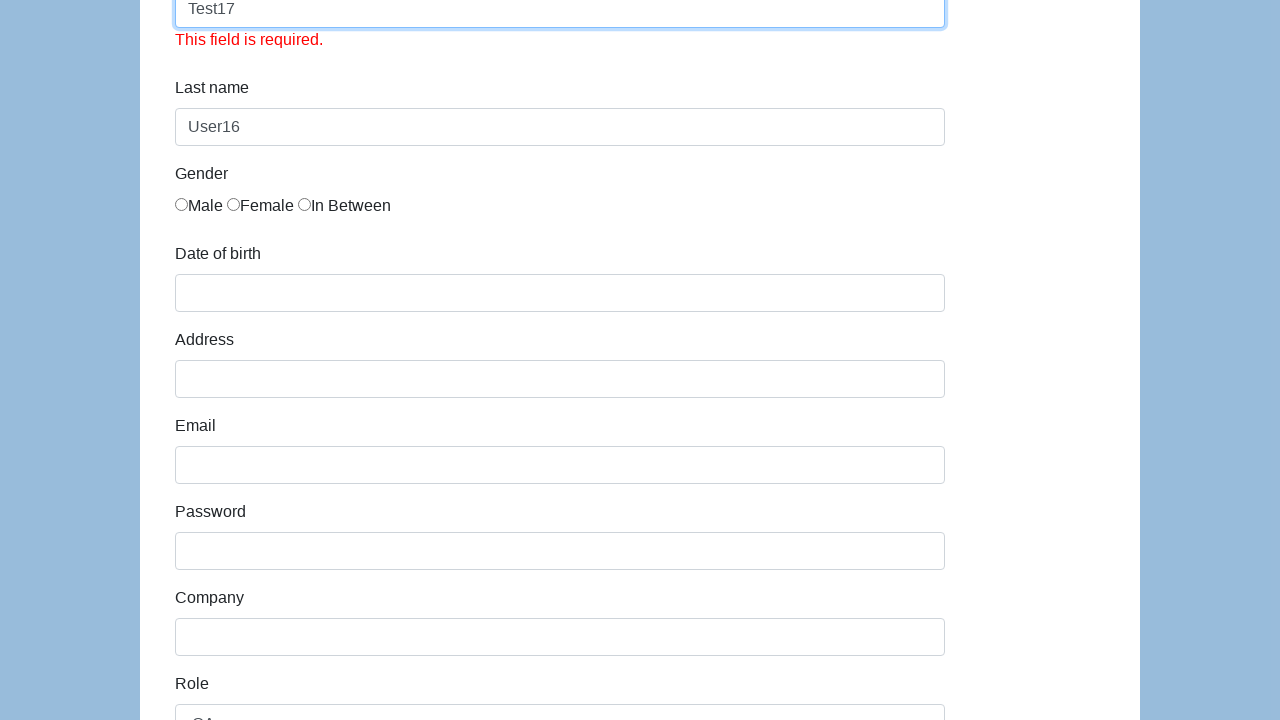

Cleared last name field (iteration 17) on #last-name
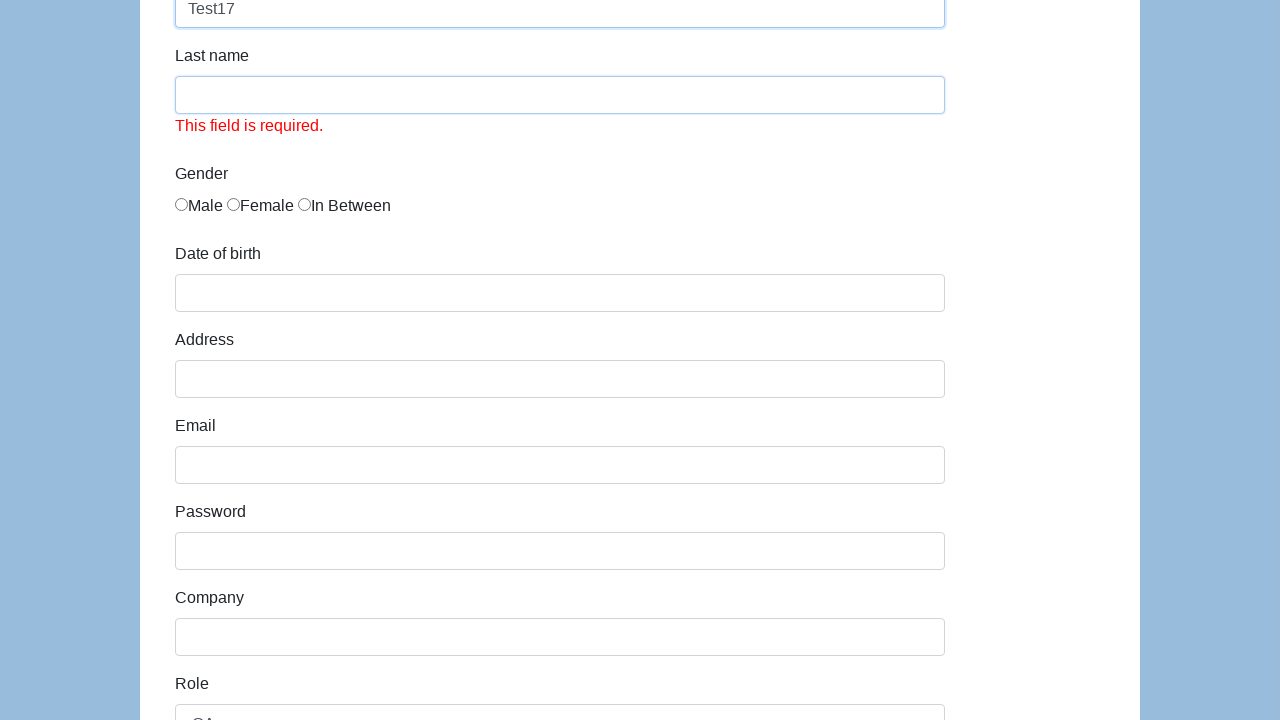

Filled last name field with 'User17' (iteration 17) on #last-name
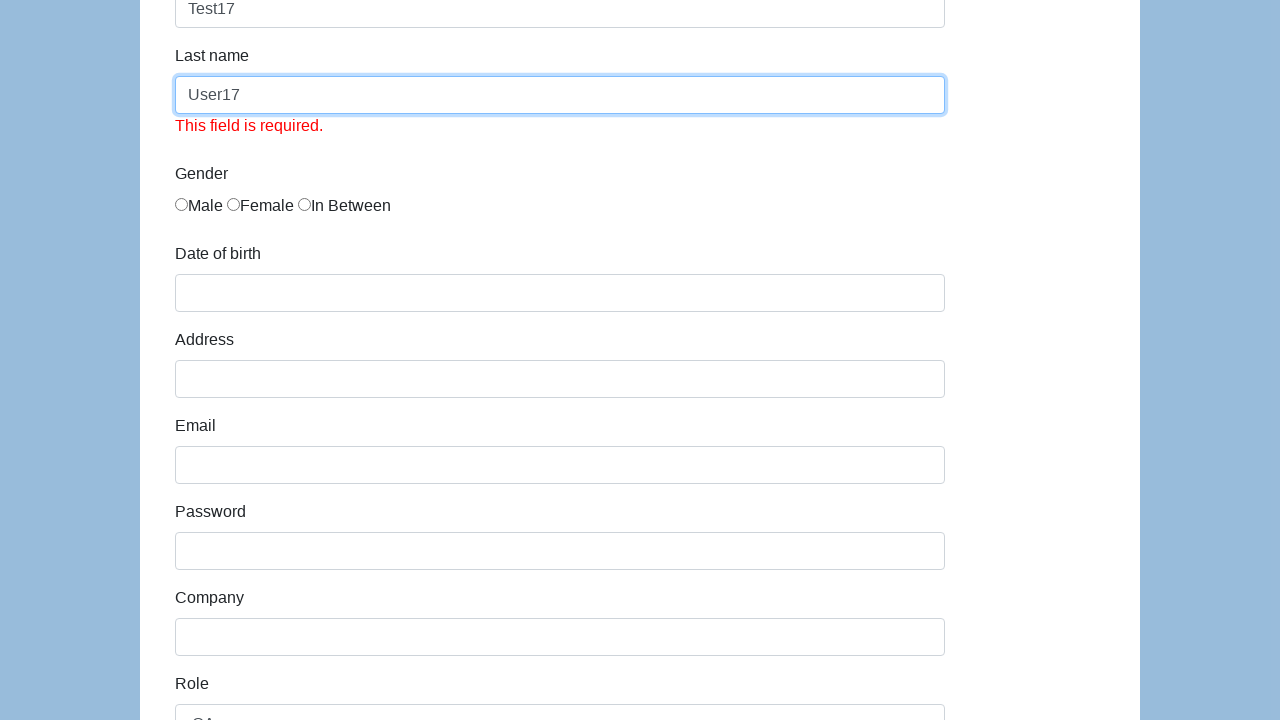

Selected role option at index 2 (iteration 17) on #role
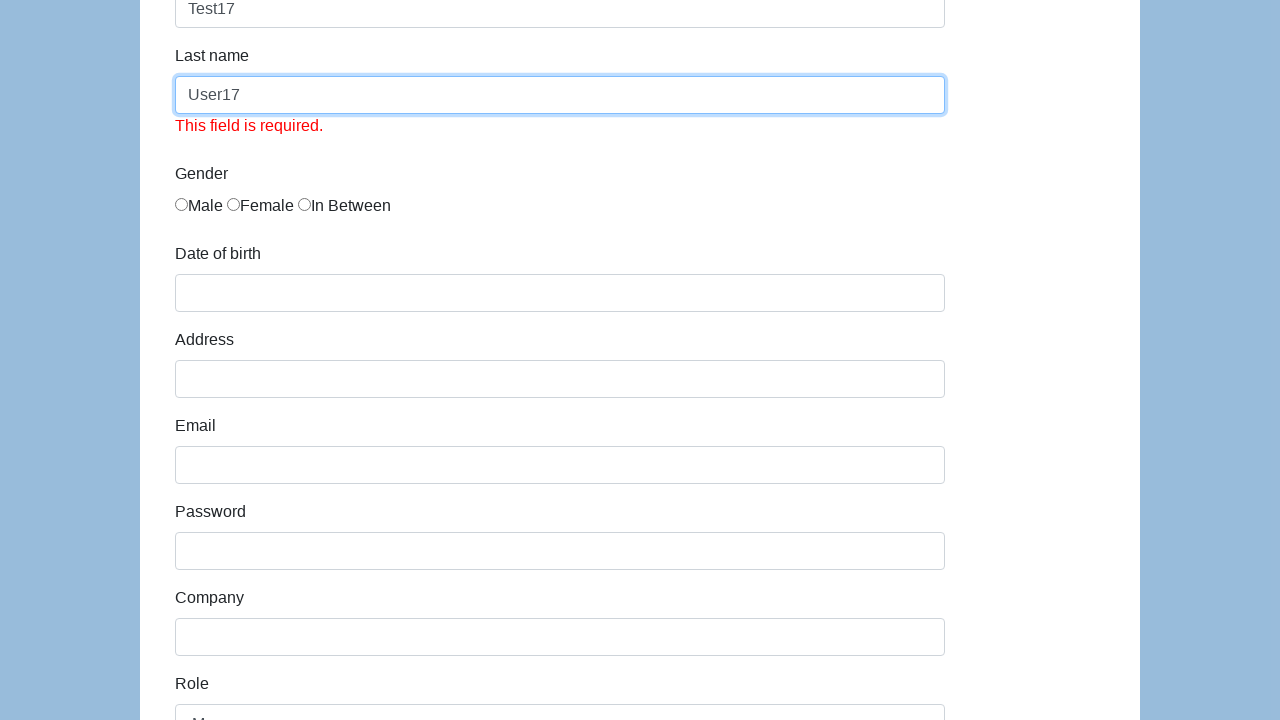

Cleared first name field (iteration 18) on #first-name
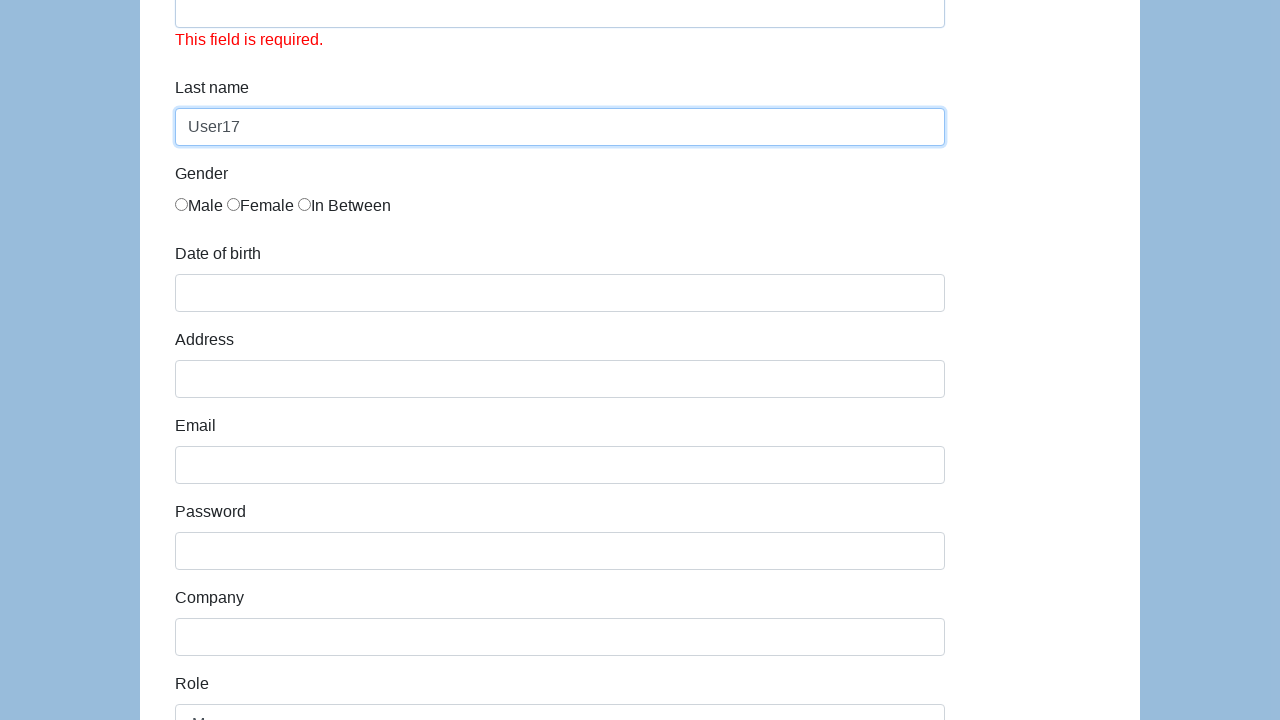

Filled first name field with 'Test18' (iteration 18) on #first-name
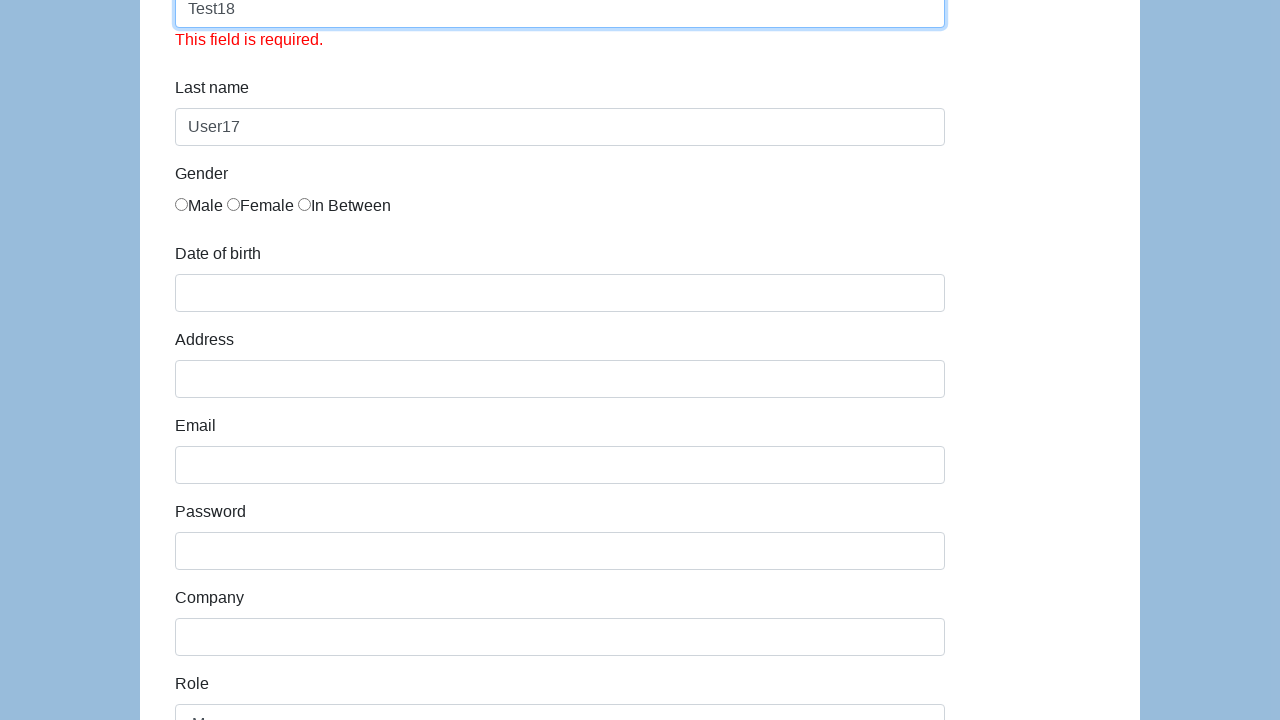

Cleared last name field (iteration 18) on #last-name
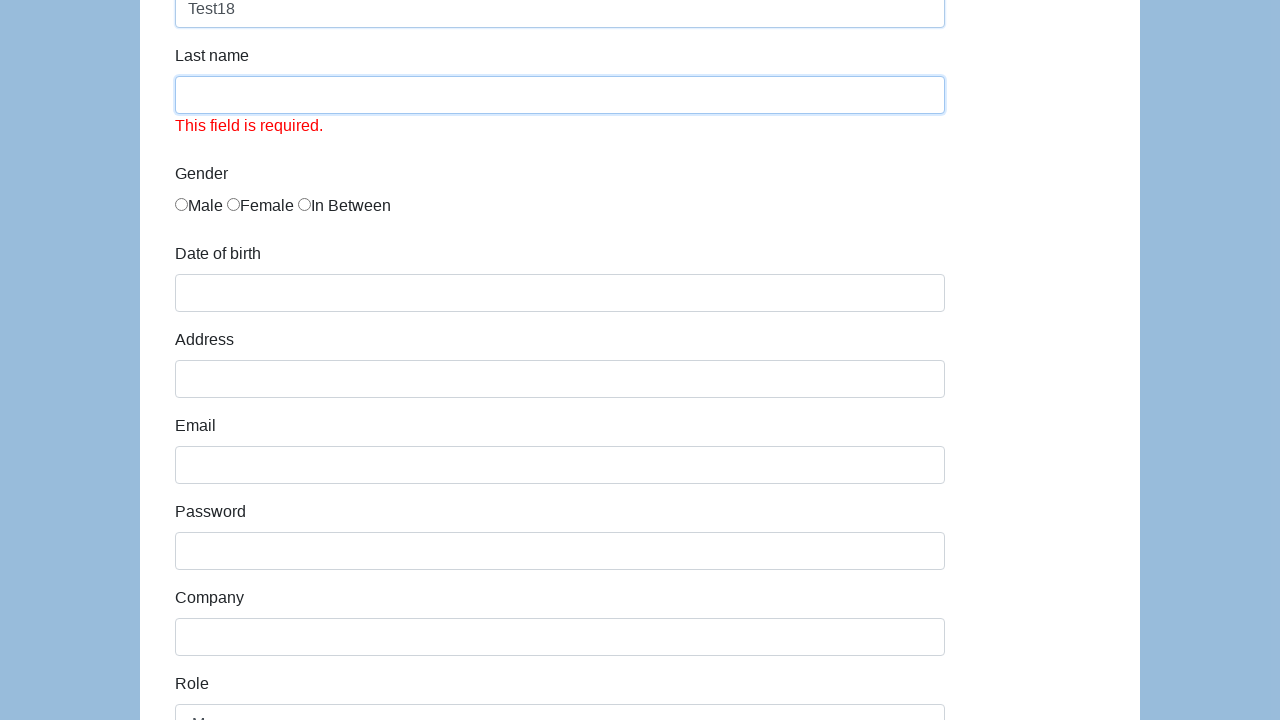

Filled last name field with 'User18' (iteration 18) on #last-name
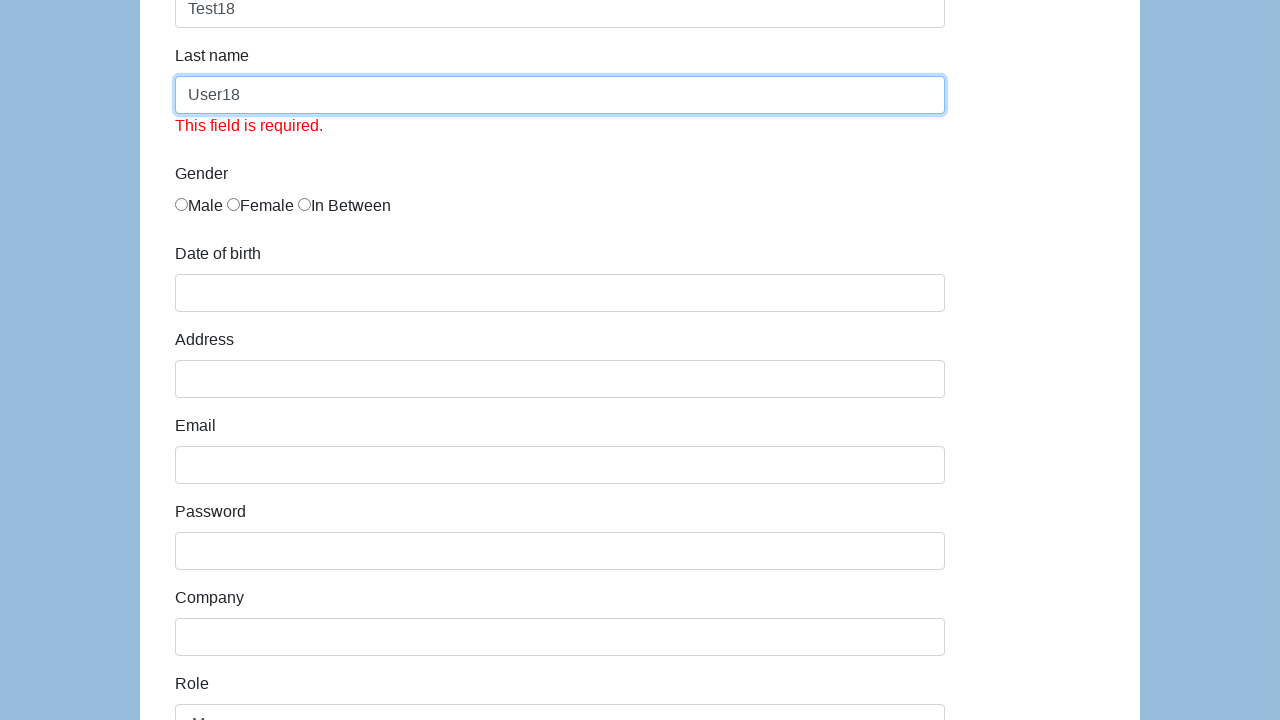

Selected role option at index 3 (iteration 18) on #role
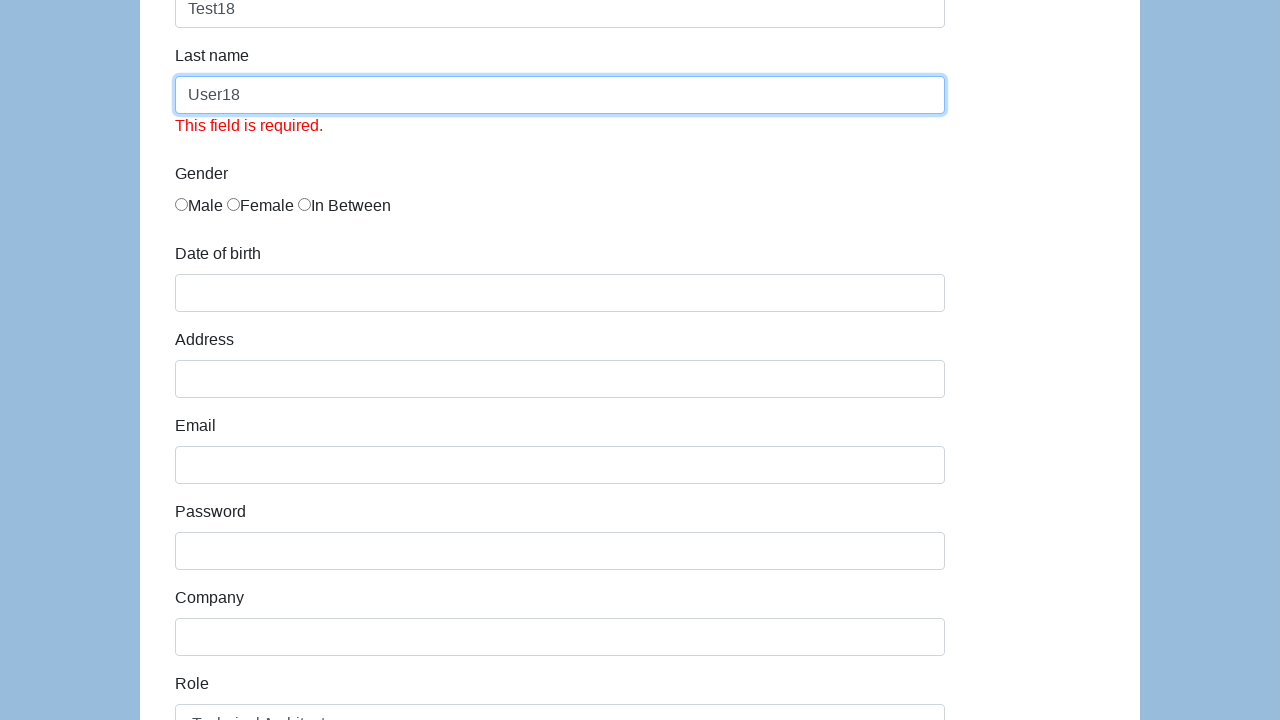

Retrieved all checkboxes (iteration 18)
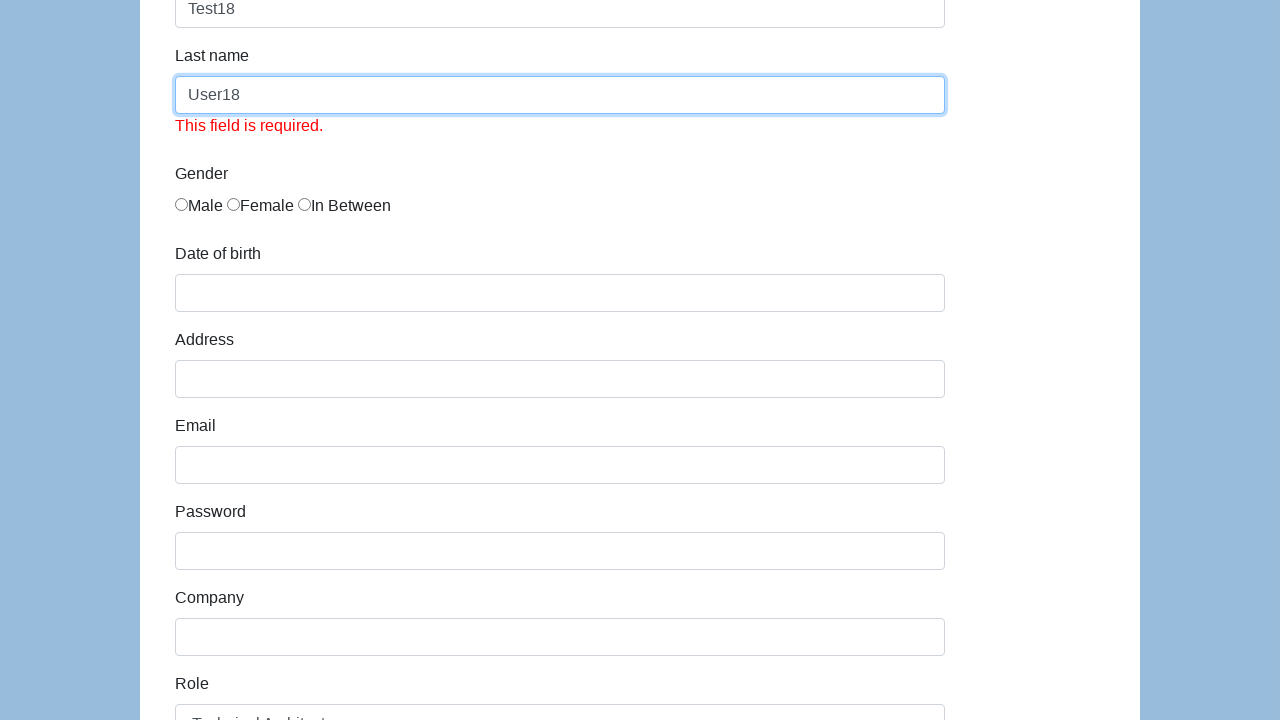

Clicked checkbox at index 0 (iteration 18) at (182, 360) on input[type='checkbox'] >> nth=0
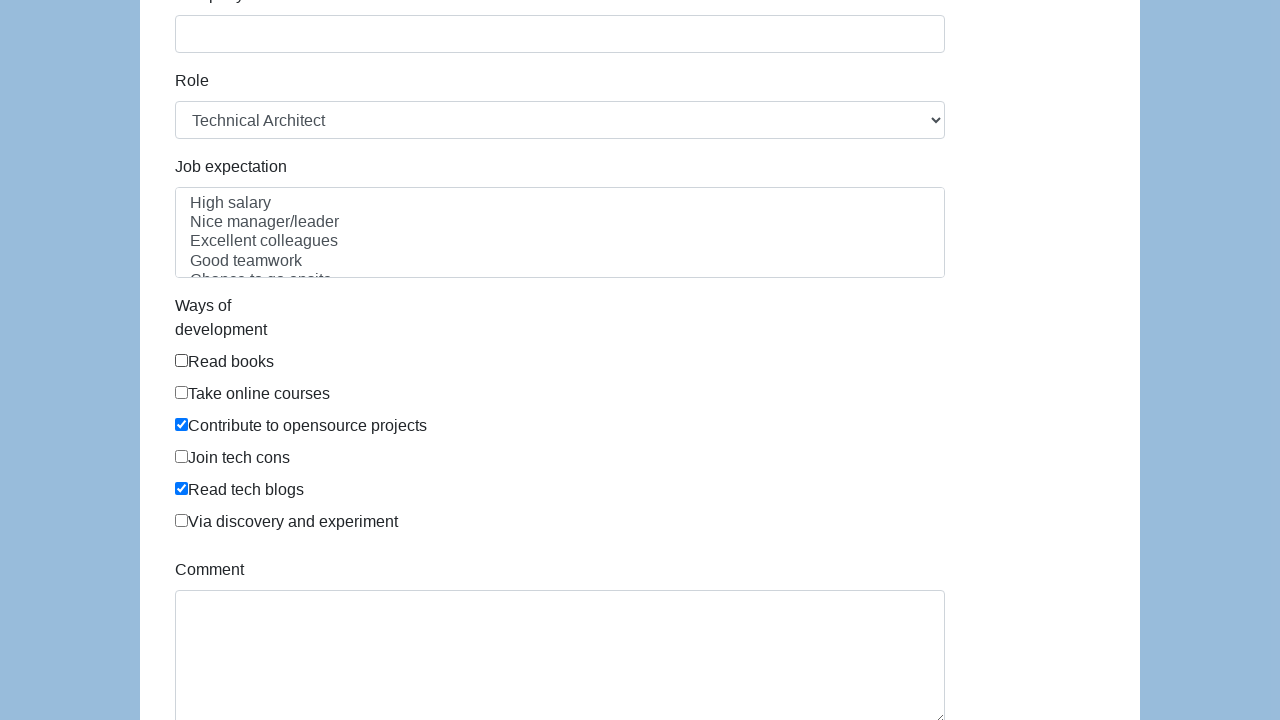

Cleared first name field (iteration 19) on #first-name
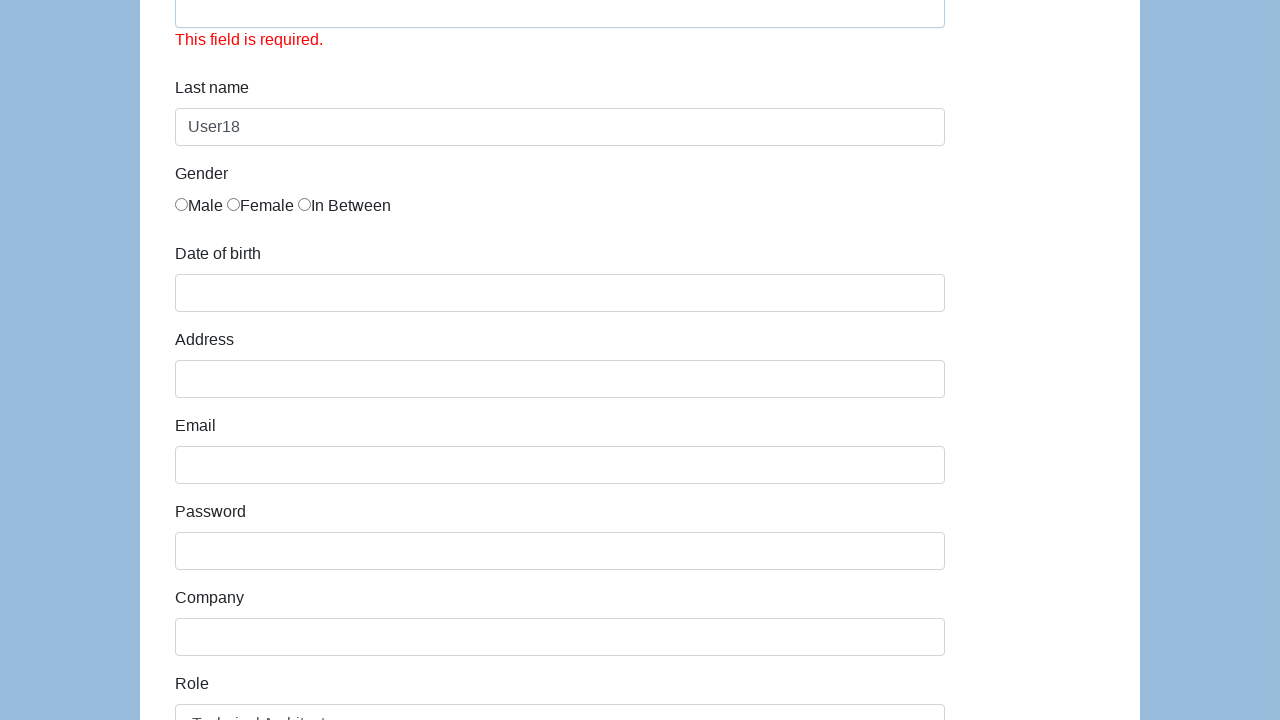

Filled first name field with 'Test19' (iteration 19) on #first-name
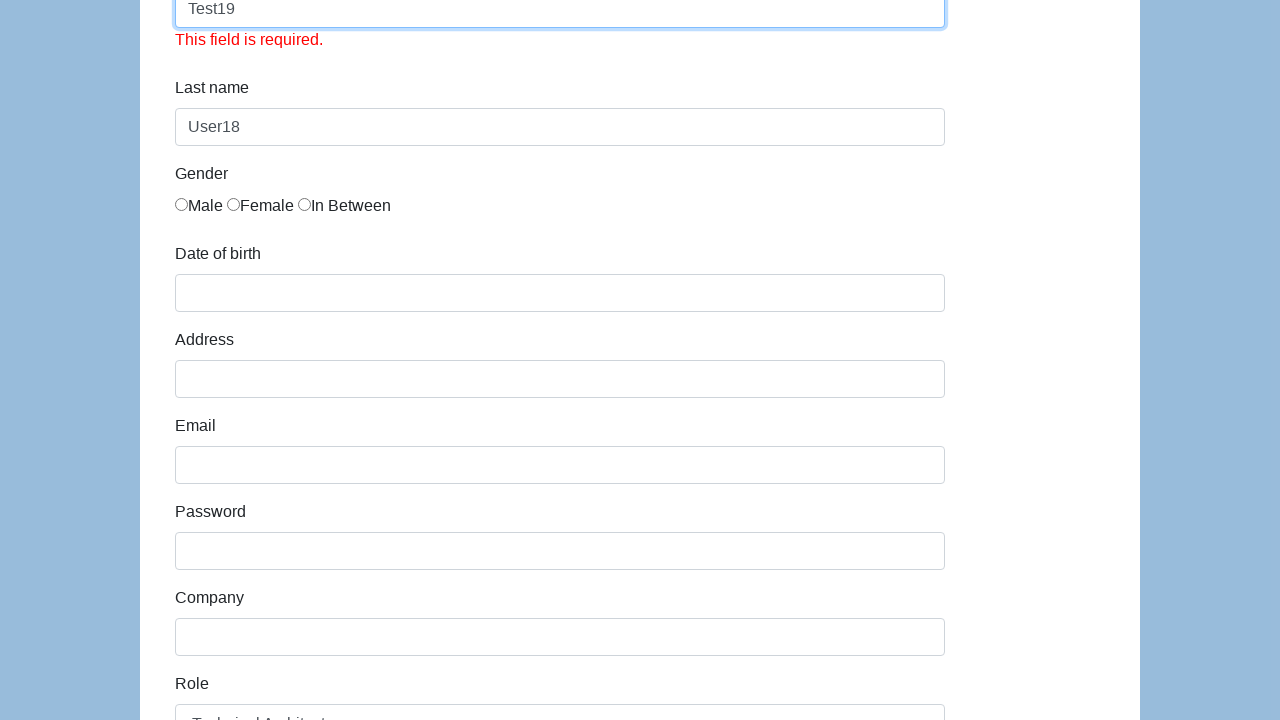

Cleared last name field (iteration 19) on #last-name
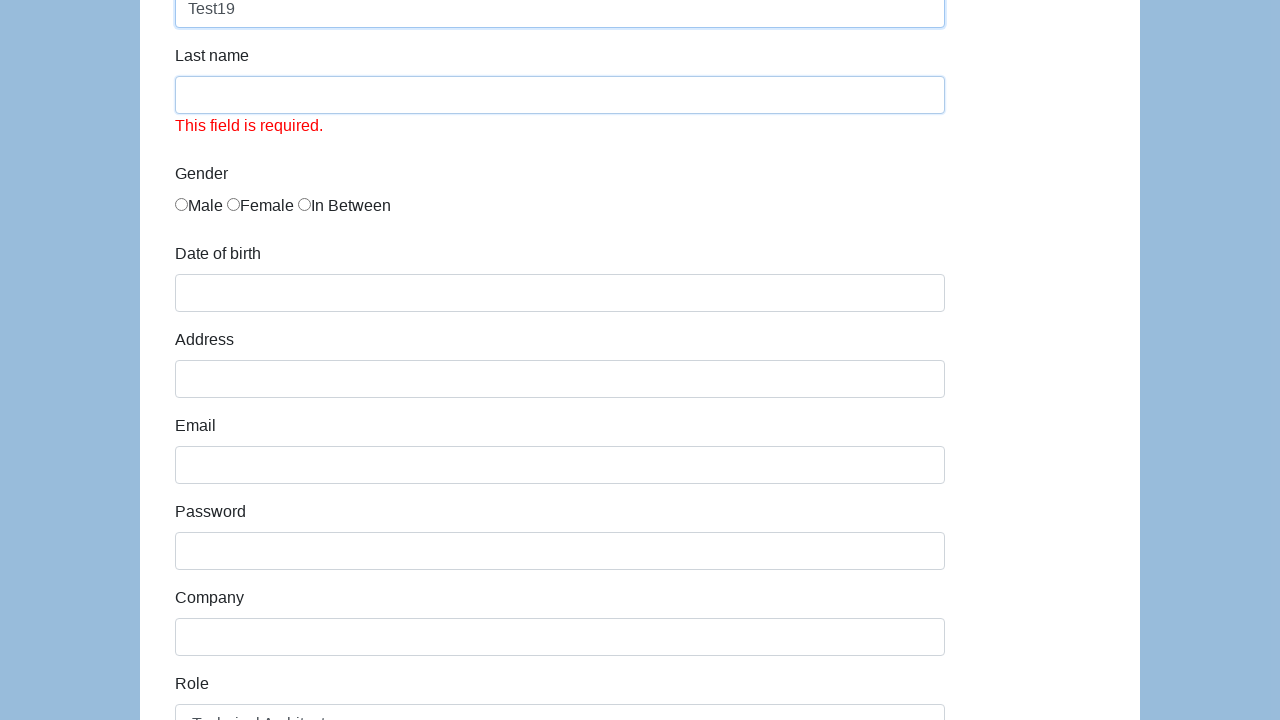

Filled last name field with 'User19' (iteration 19) on #last-name
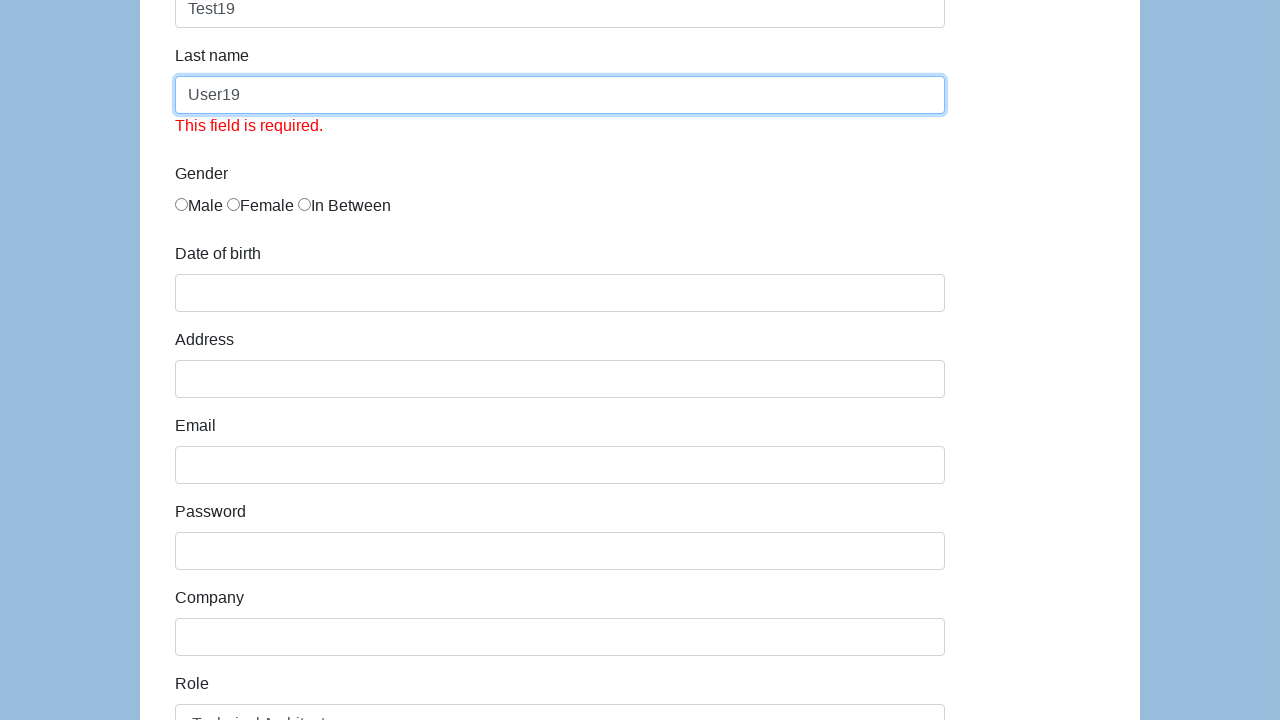

Selected role option at index 4 (iteration 19) on #role
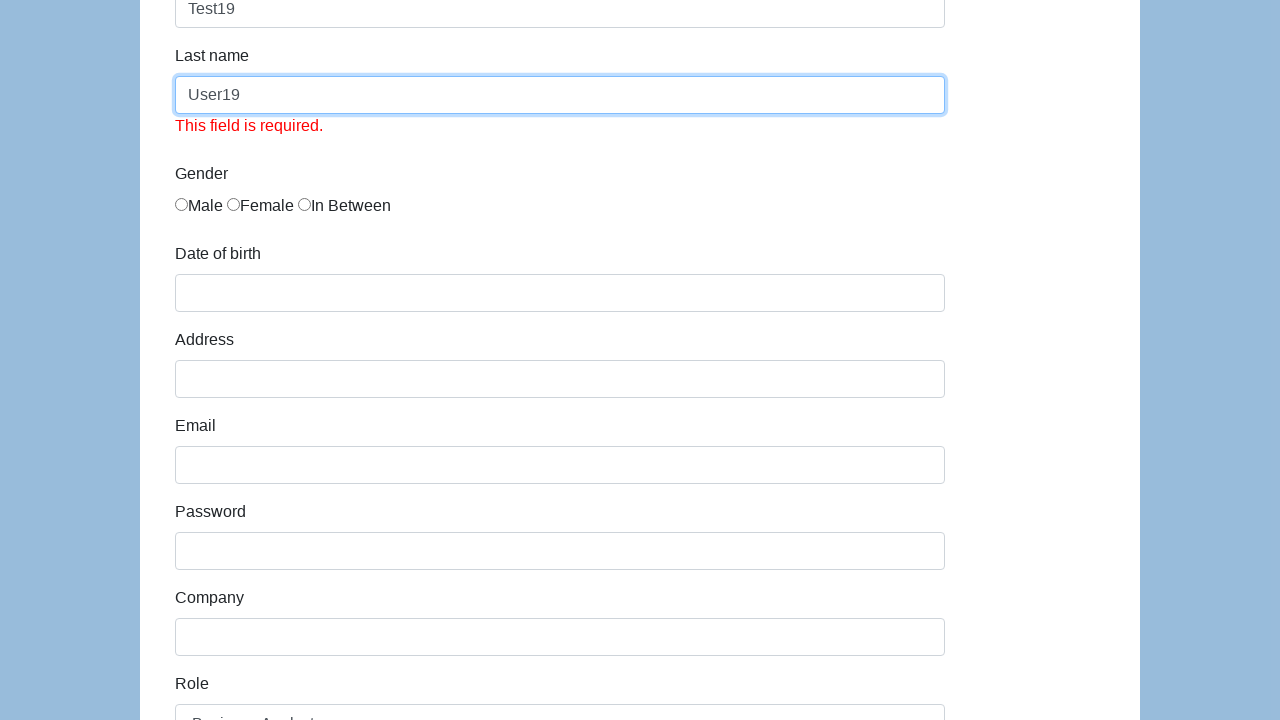

Cleared first name field (iteration 20) on #first-name
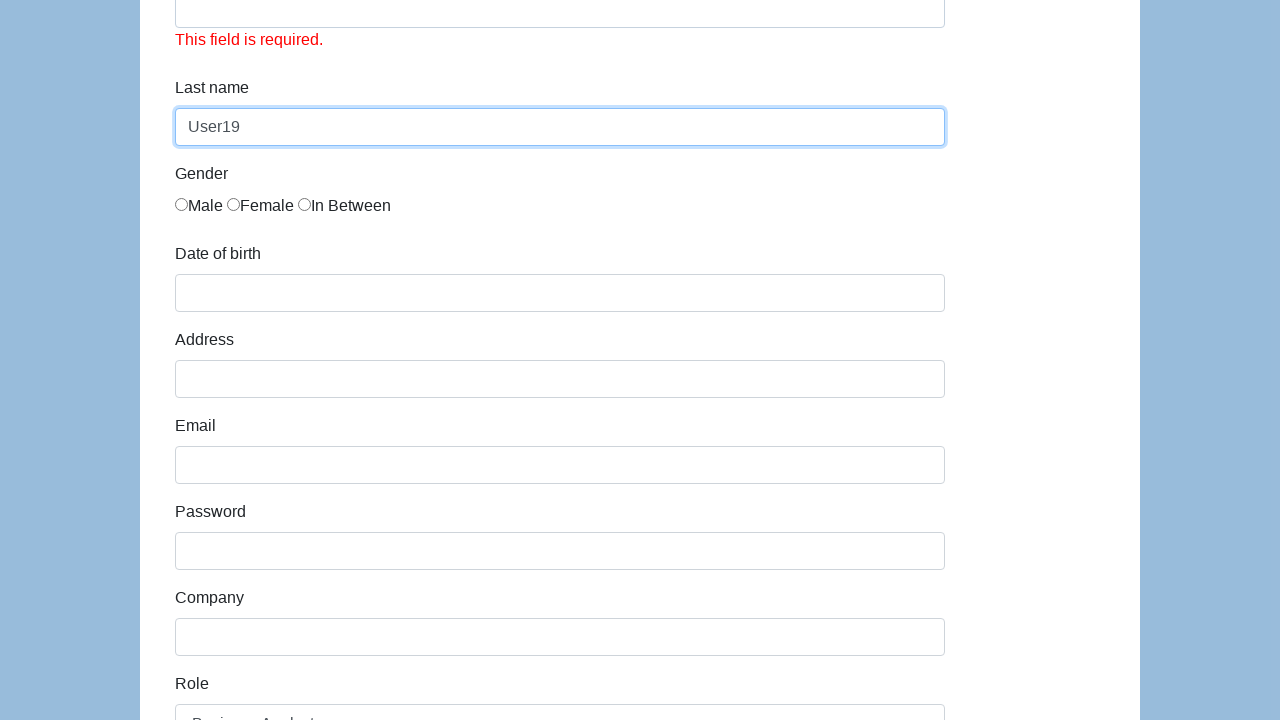

Filled first name field with 'Test20' (iteration 20) on #first-name
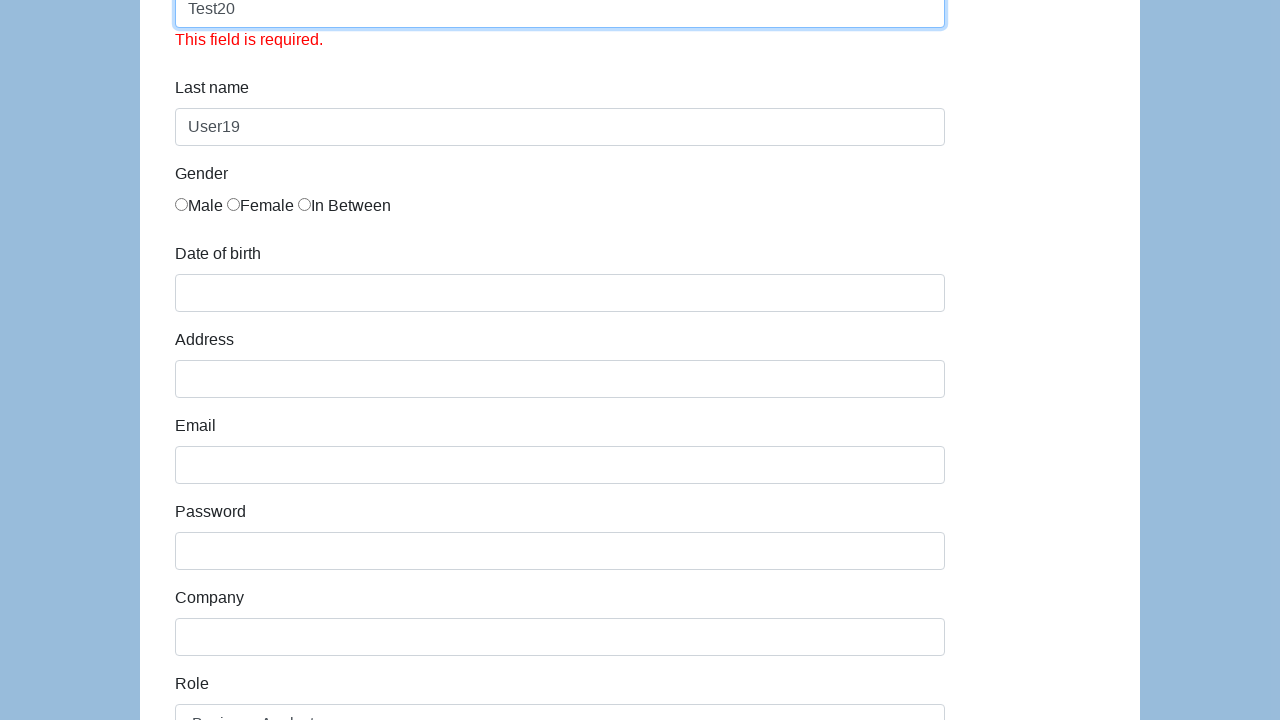

Cleared last name field (iteration 20) on #last-name
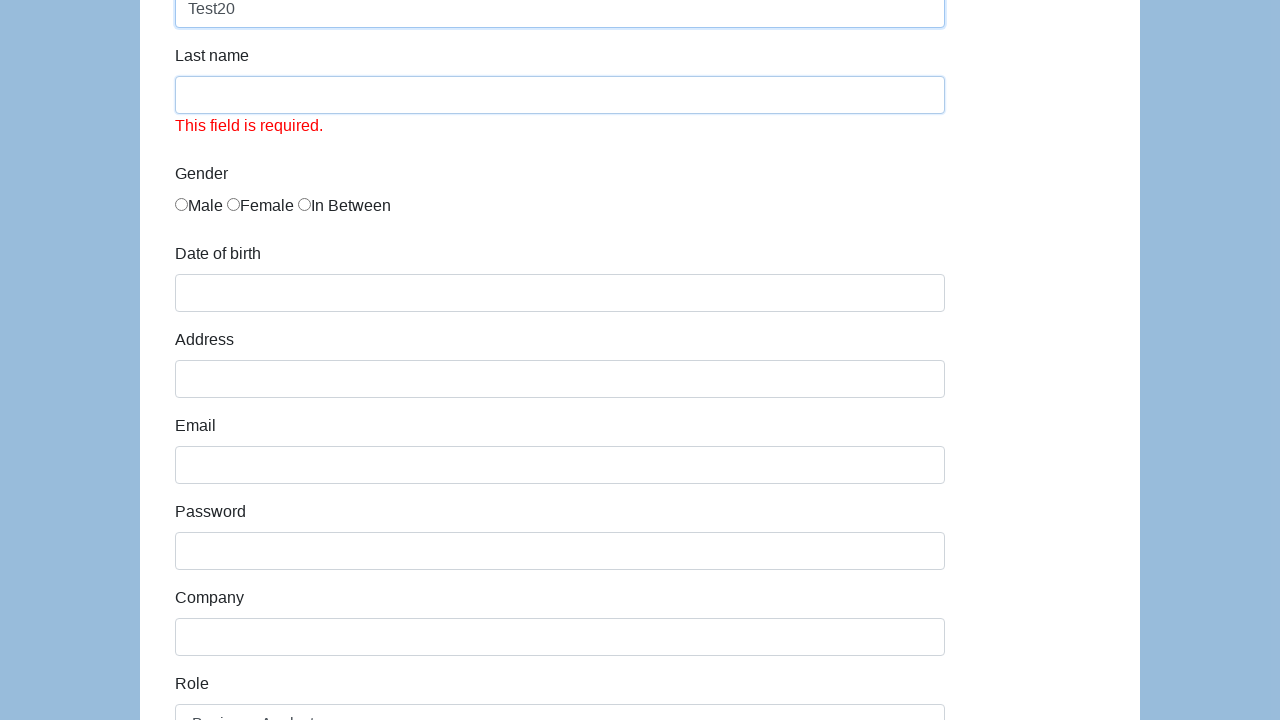

Filled last name field with 'User20' (iteration 20) on #last-name
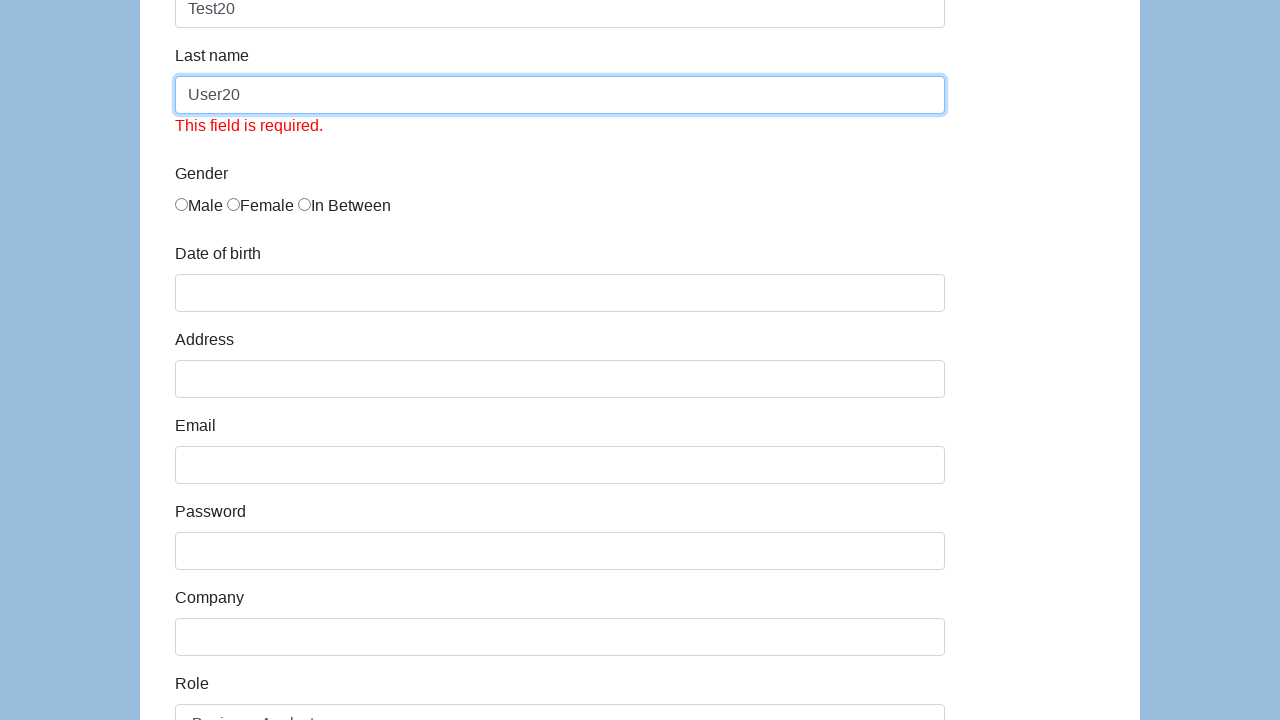

Selected role option at index 0 (iteration 20) on #role
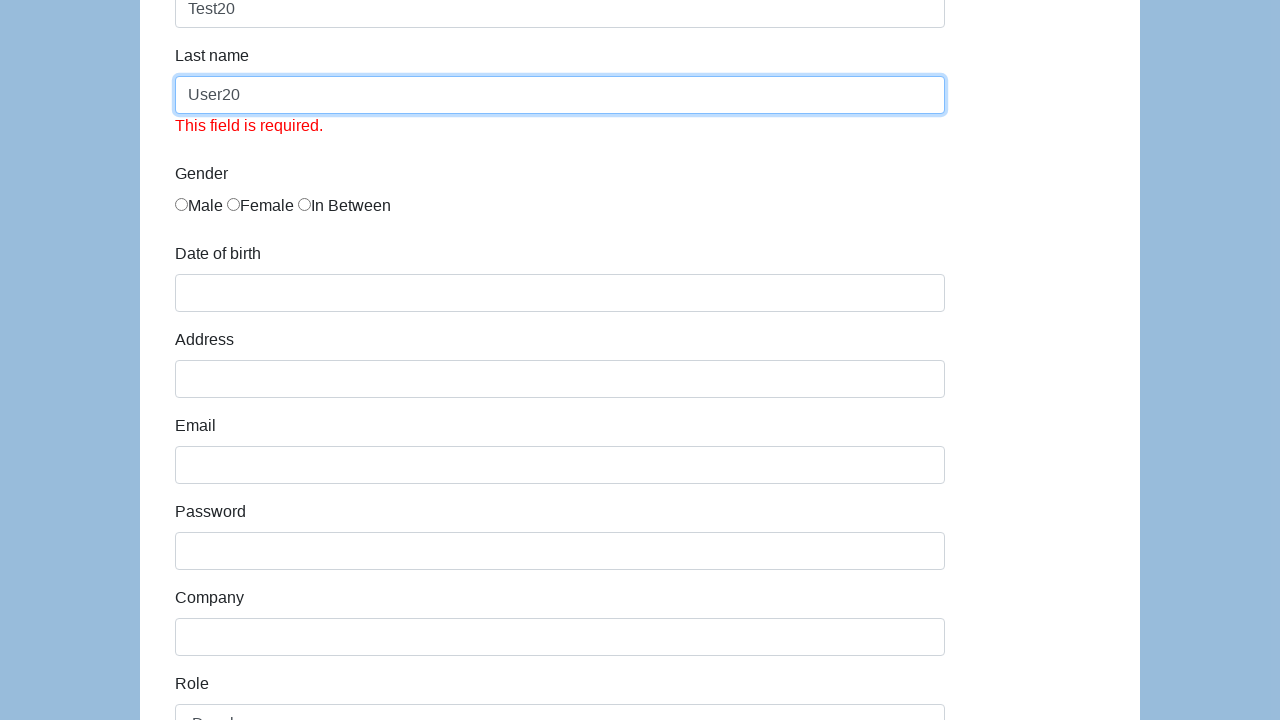

Retrieved all checkboxes (iteration 20)
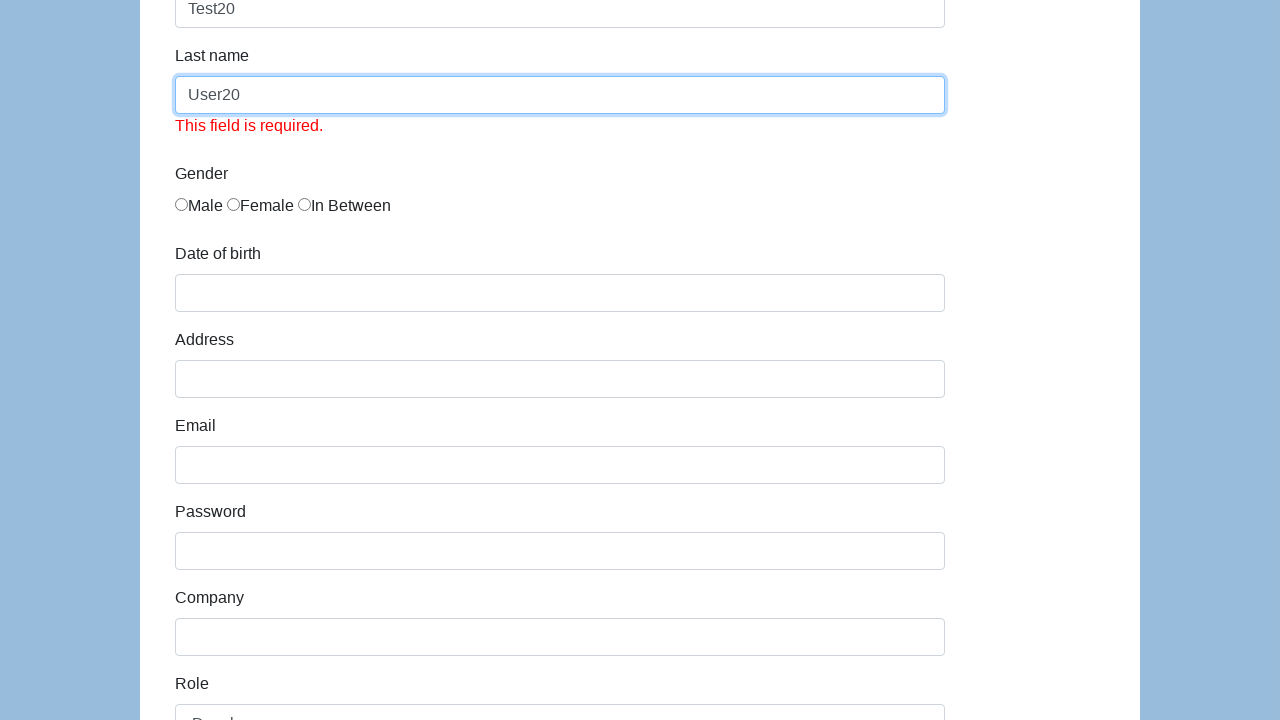

Clicked checkbox at index 2 (iteration 20) at (182, 360) on input[type='checkbox'] >> nth=2
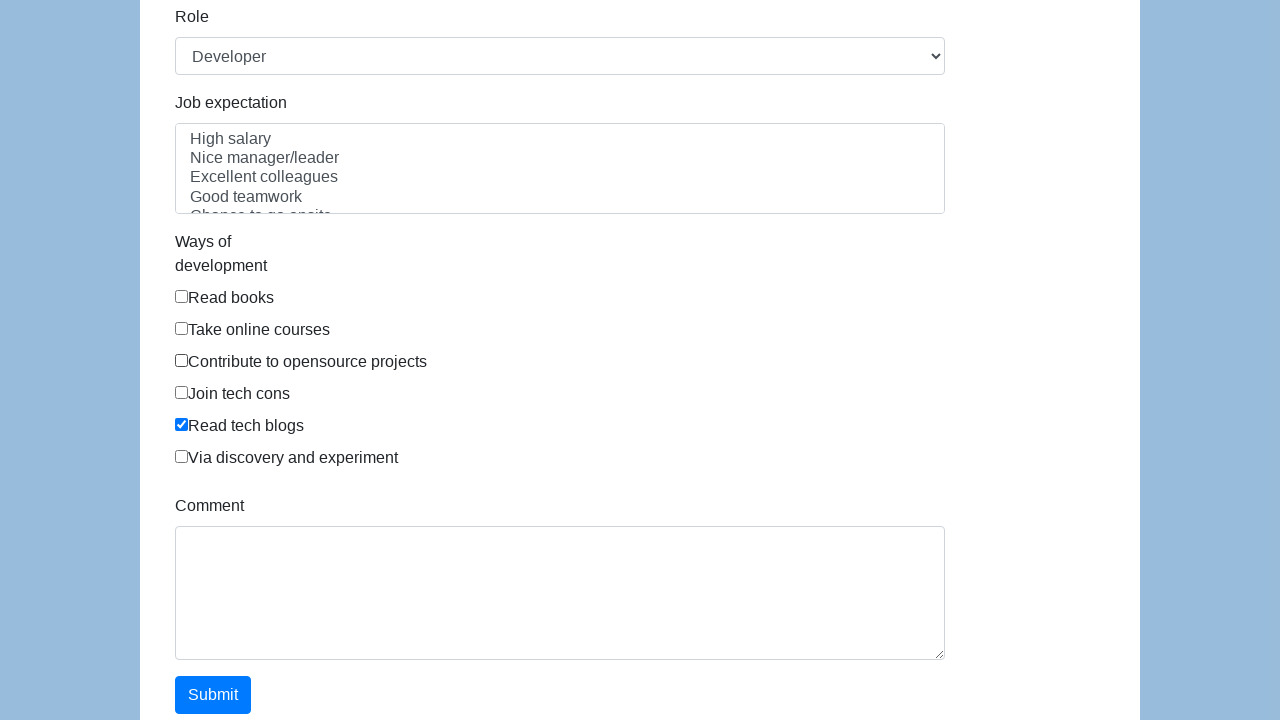

Cleared first name field (iteration 21) on #first-name
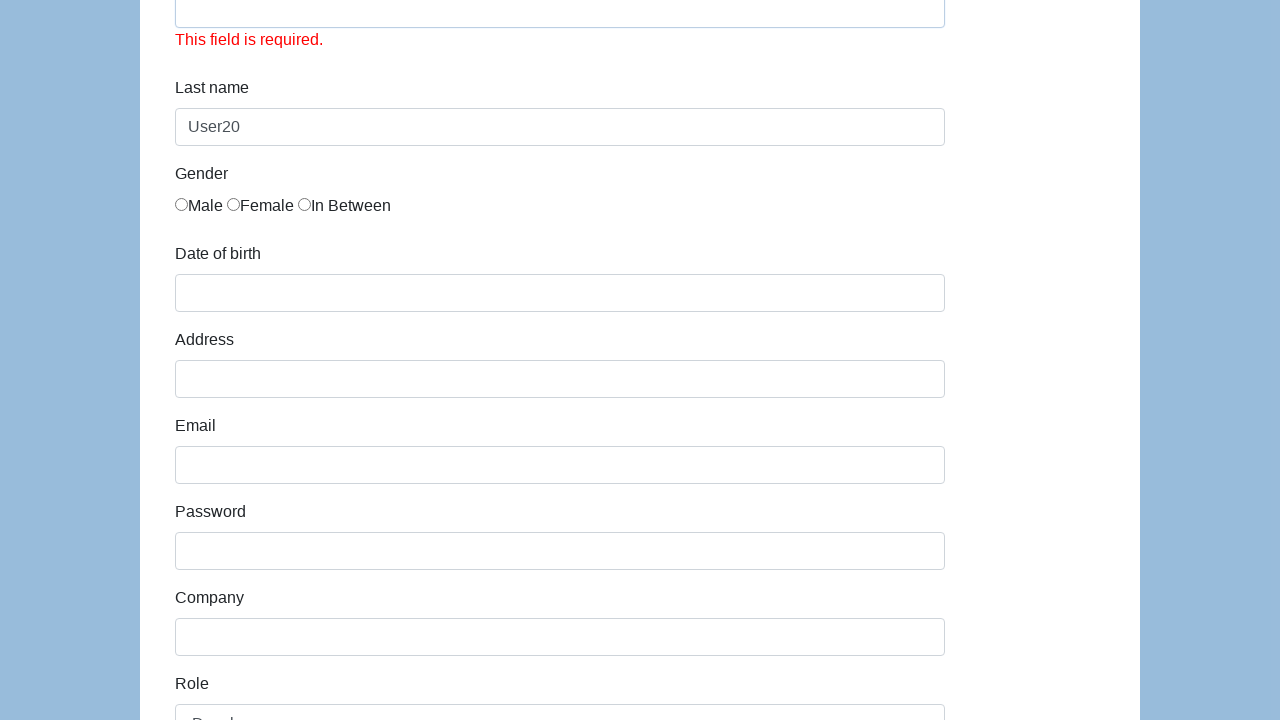

Filled first name field with 'Test21' (iteration 21) on #first-name
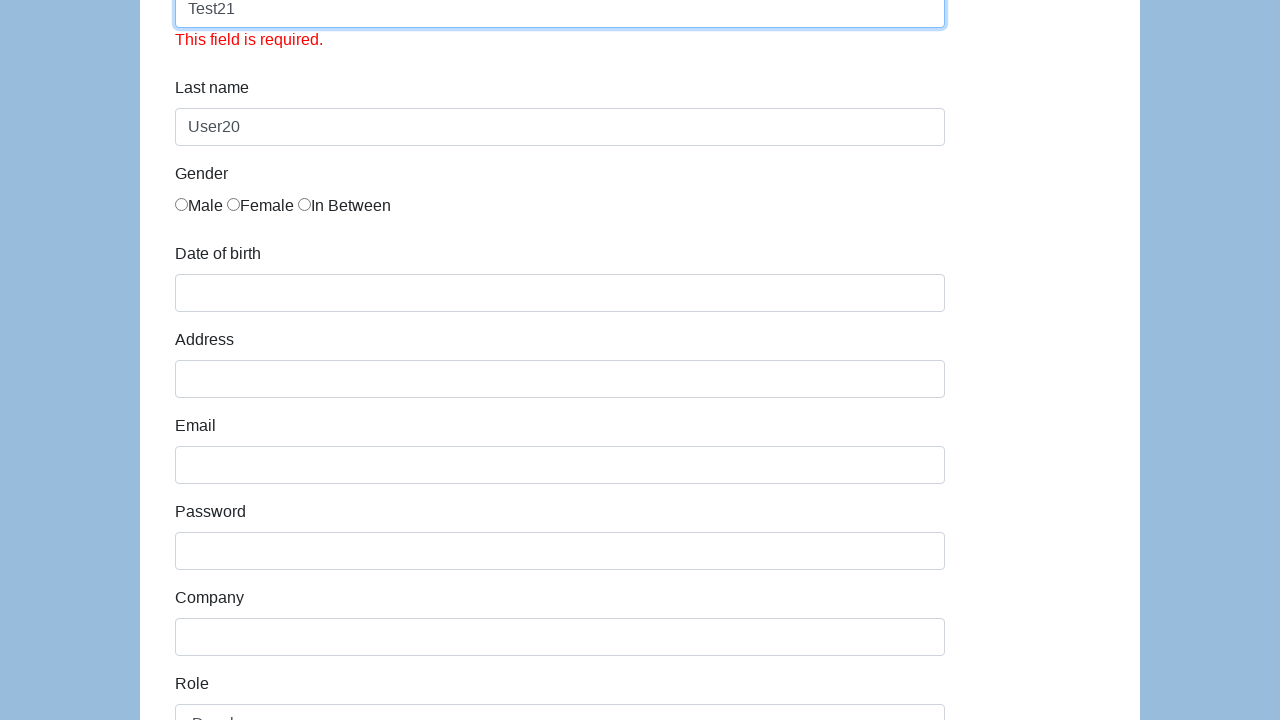

Cleared last name field (iteration 21) on #last-name
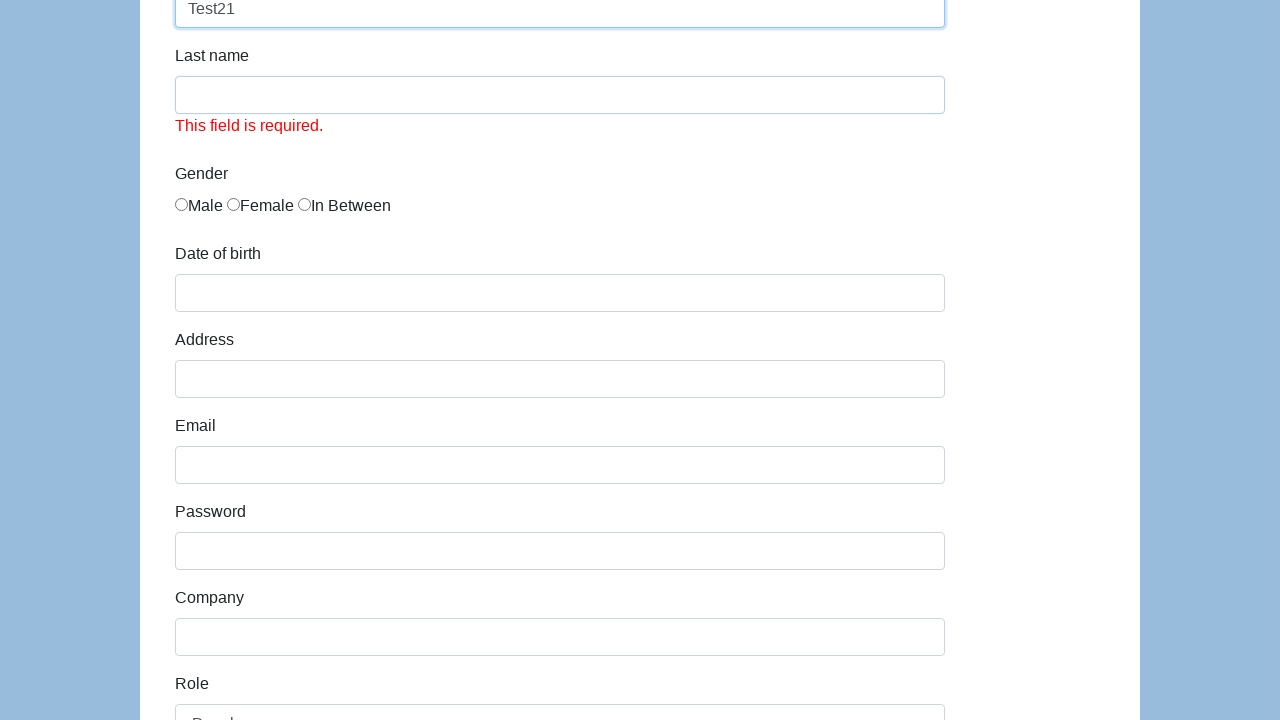

Filled last name field with 'User21' (iteration 21) on #last-name
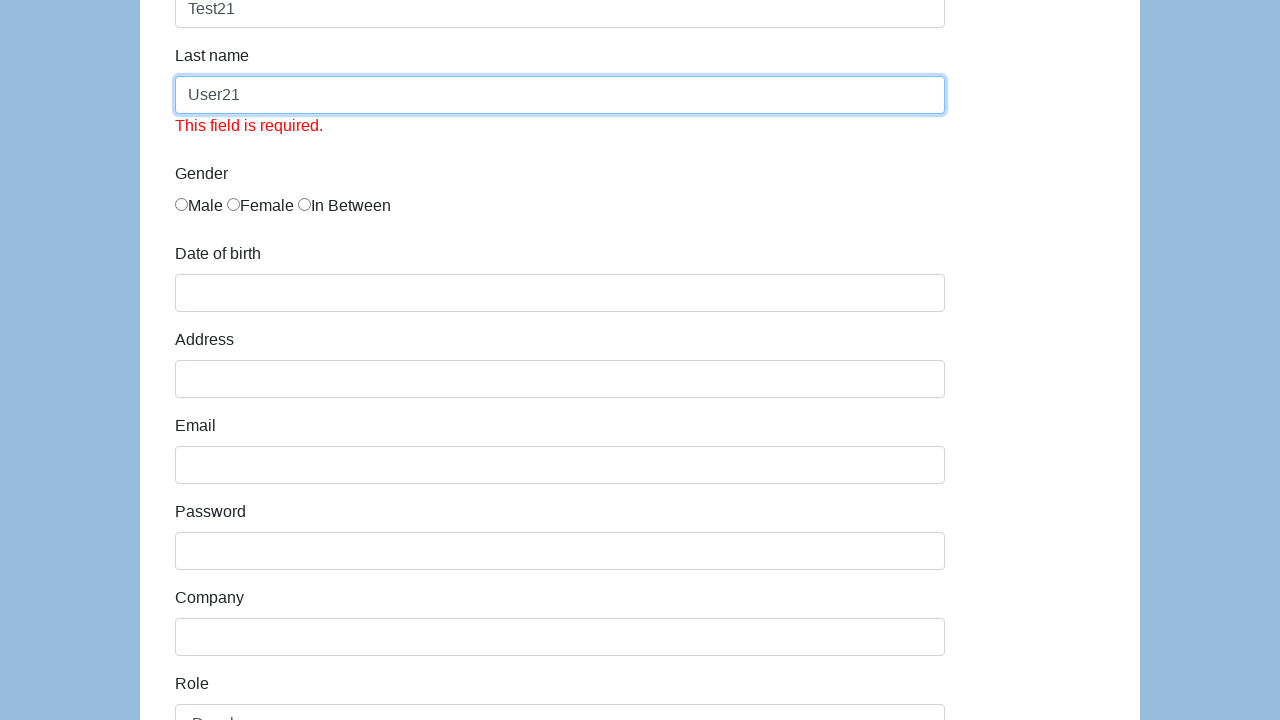

Selected role option at index 1 (iteration 21) on #role
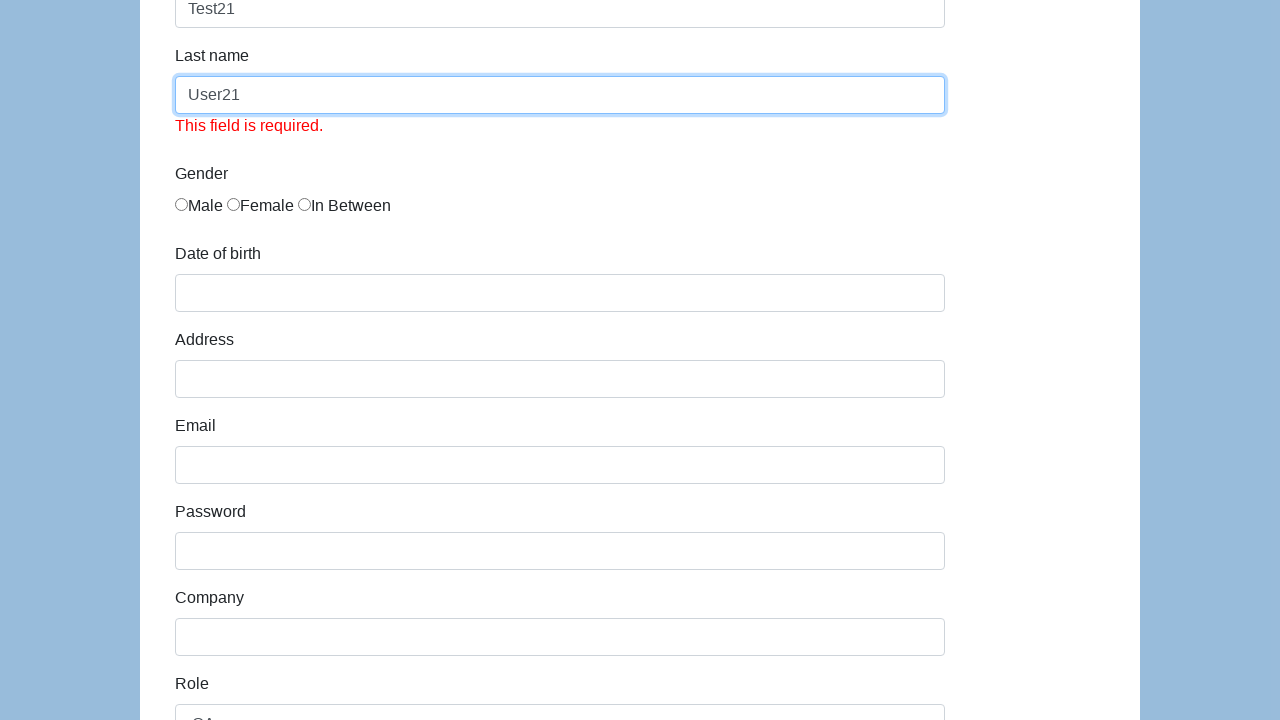

Cleared first name field (iteration 22) on #first-name
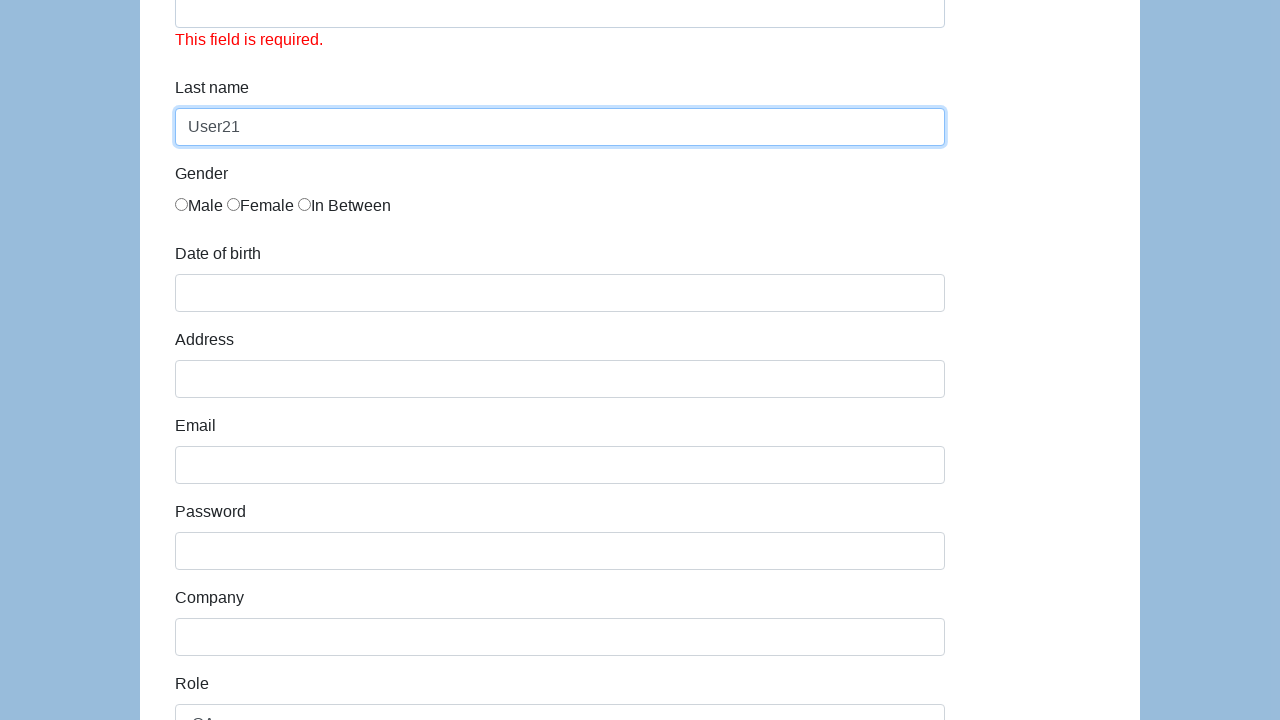

Filled first name field with 'Test22' (iteration 22) on #first-name
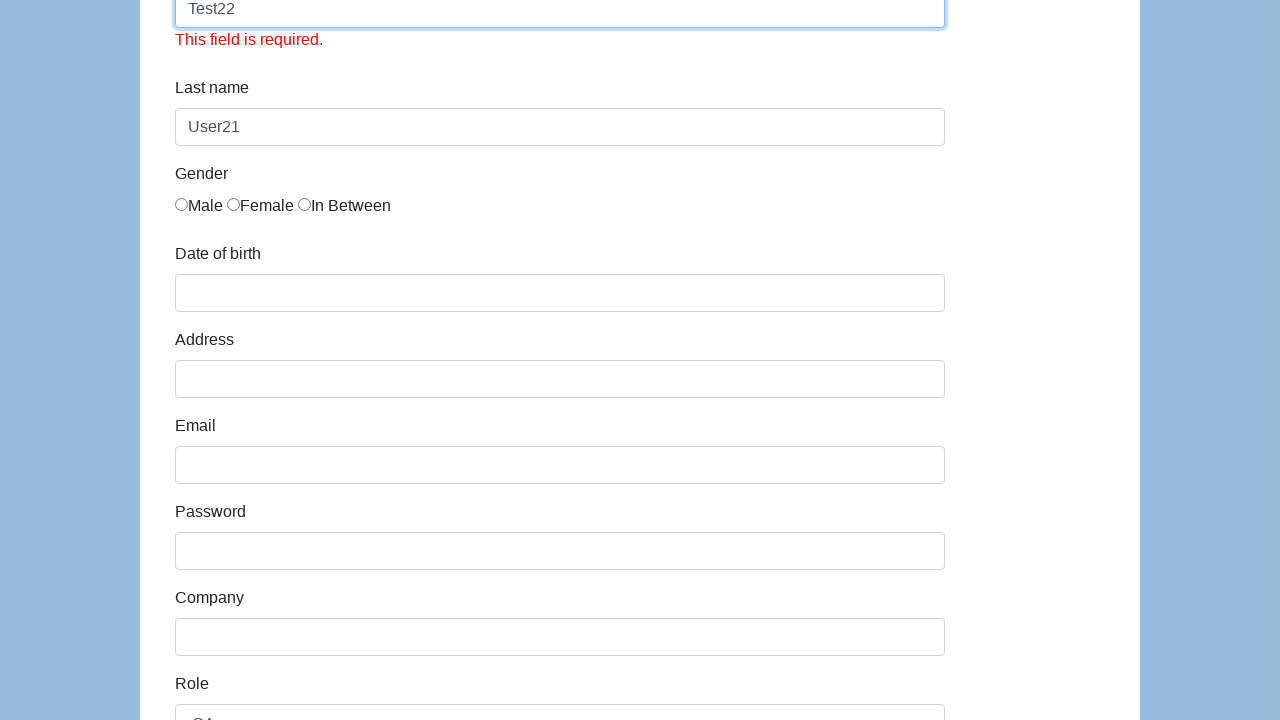

Cleared last name field (iteration 22) on #last-name
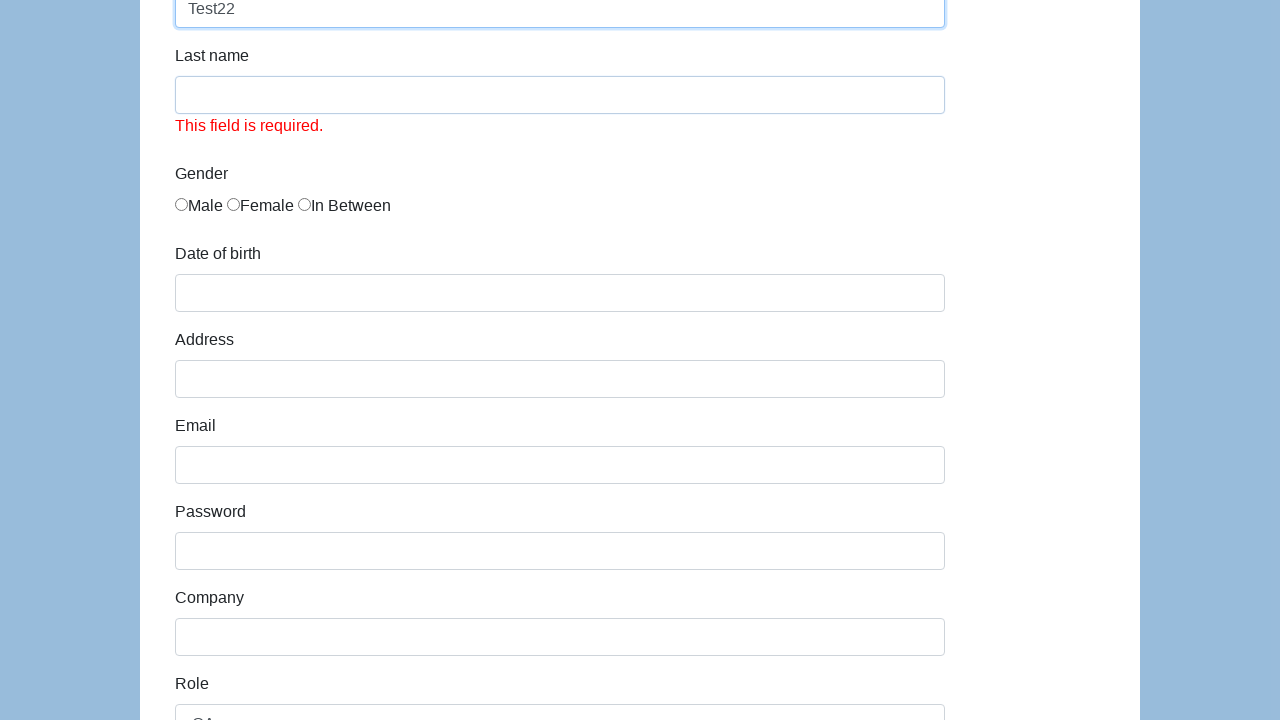

Filled last name field with 'User22' (iteration 22) on #last-name
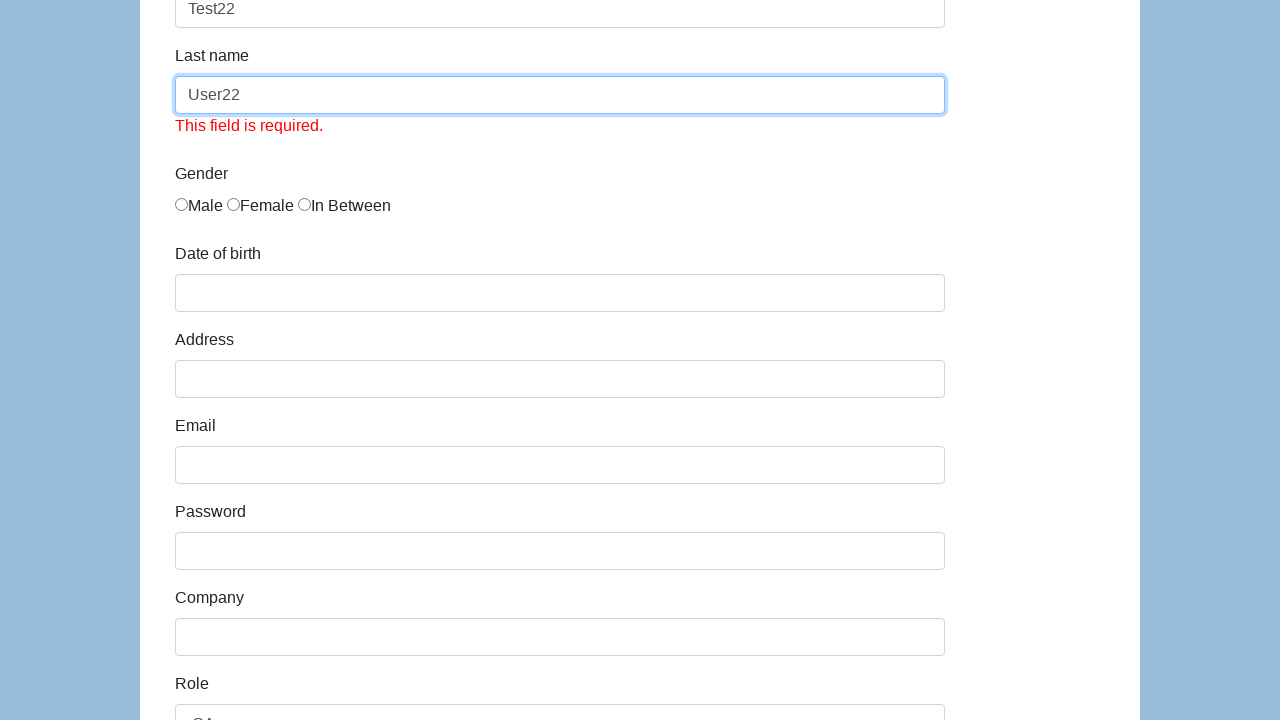

Selected role option at index 2 (iteration 22) on #role
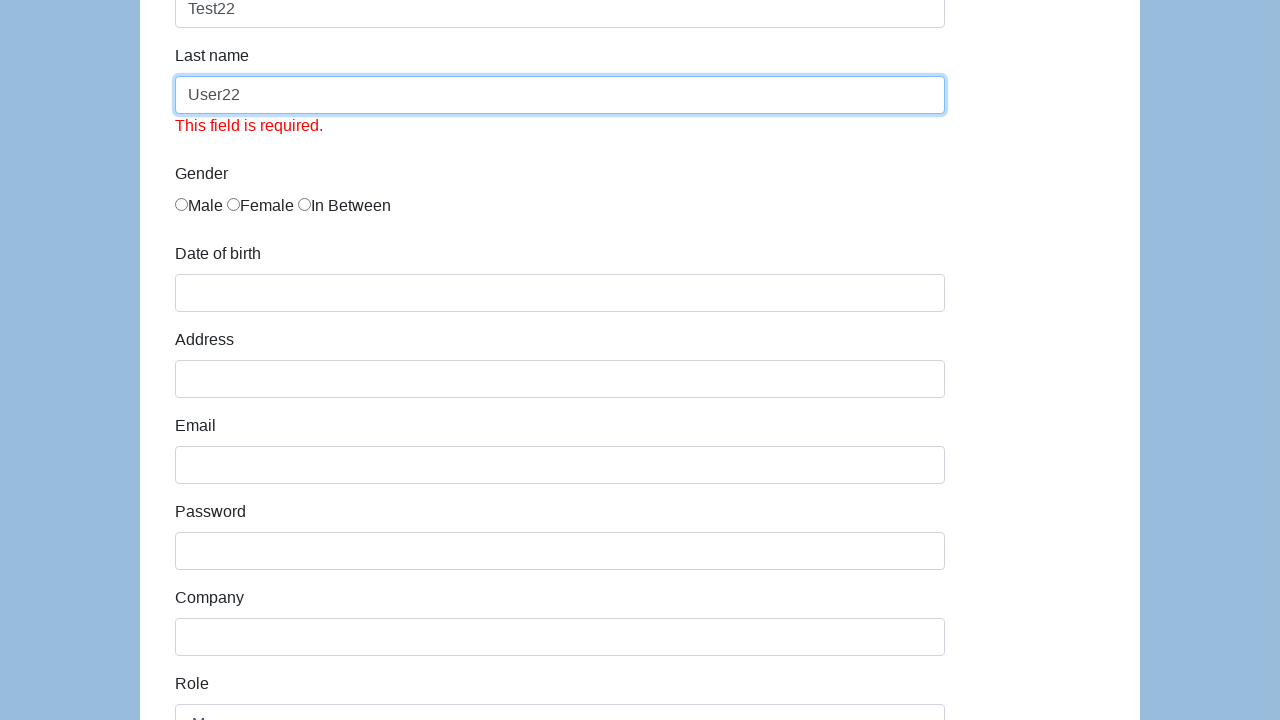

Retrieved all checkboxes (iteration 22)
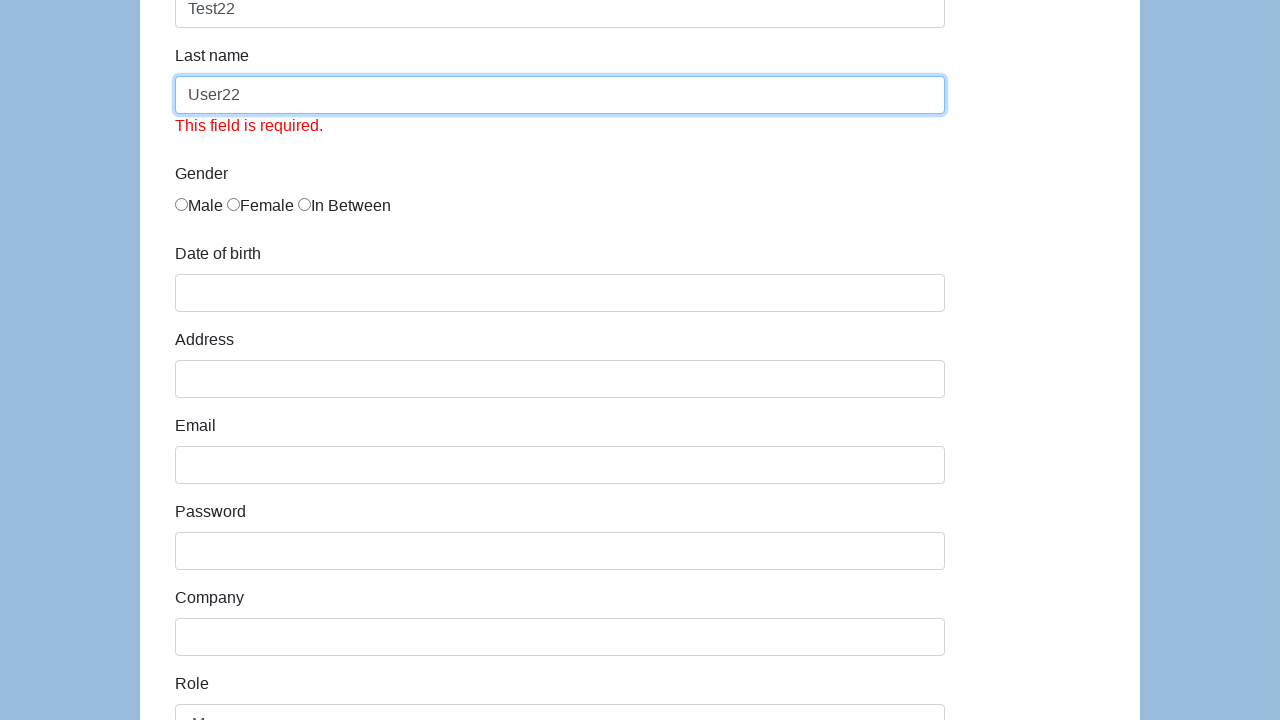

Clicked checkbox at index 4 (iteration 22) at (182, 394) on input[type='checkbox'] >> nth=4
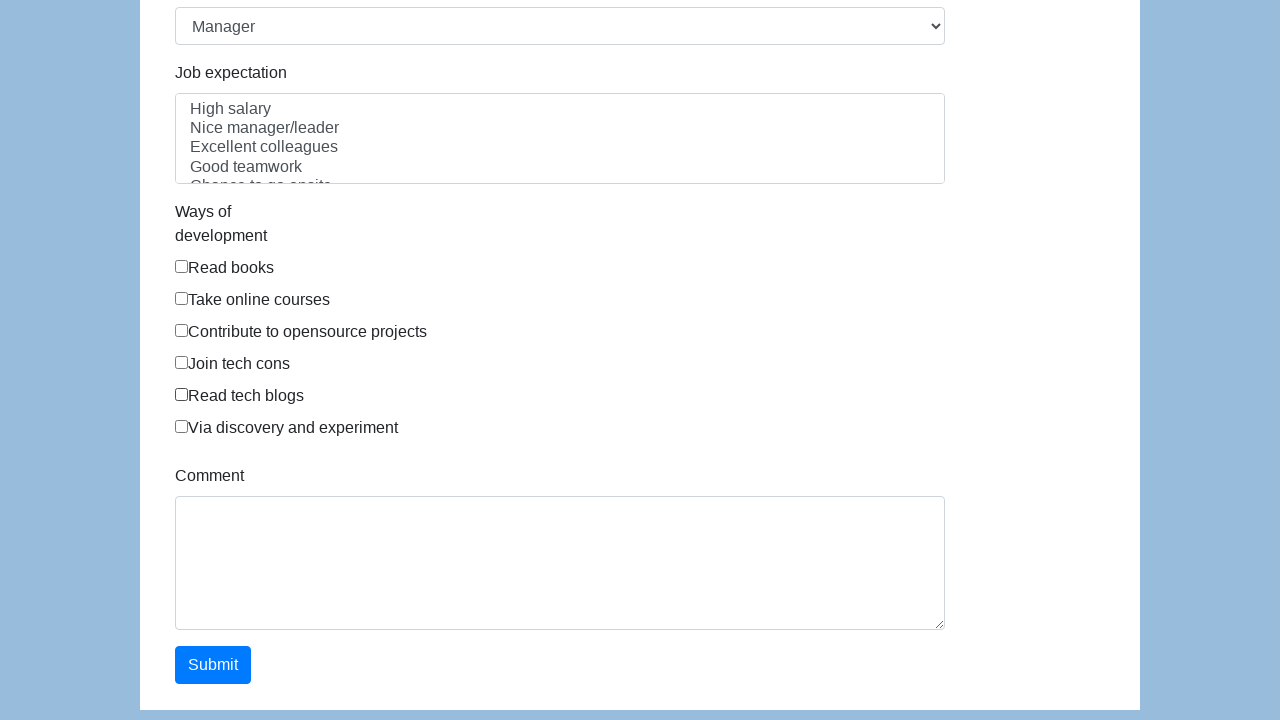

Cleared first name field (iteration 23) on #first-name
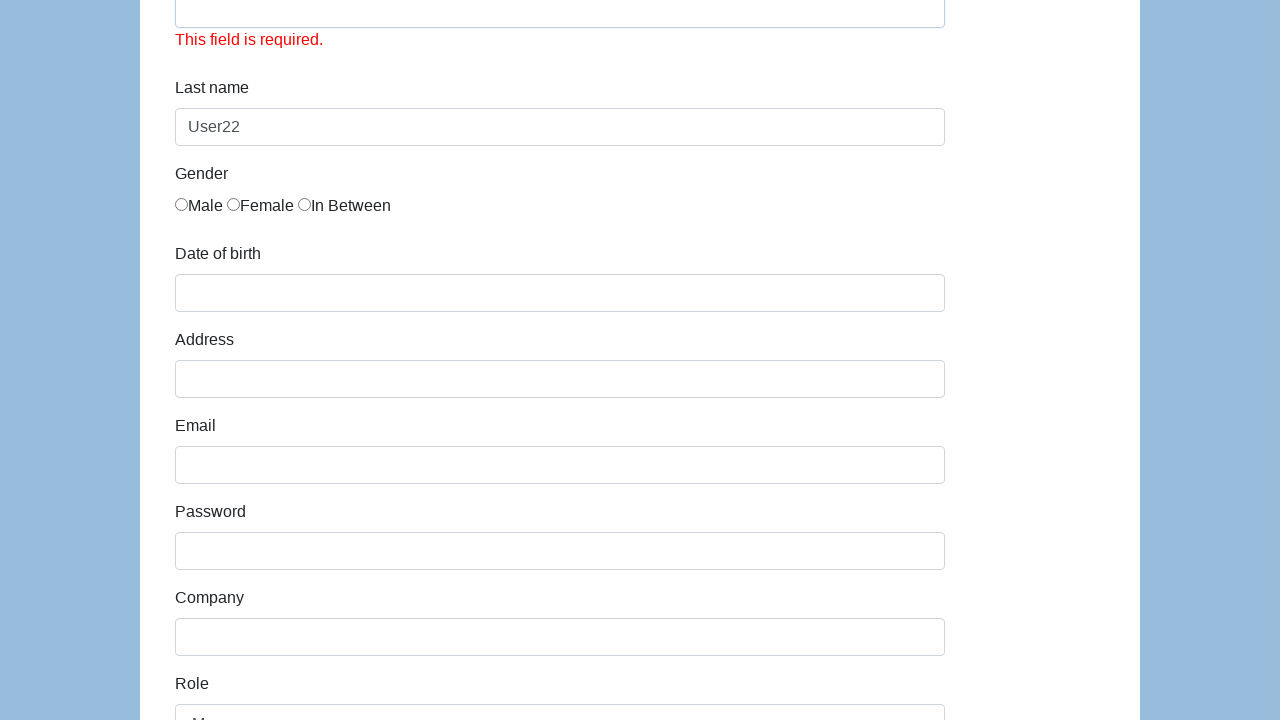

Filled first name field with 'Test23' (iteration 23) on #first-name
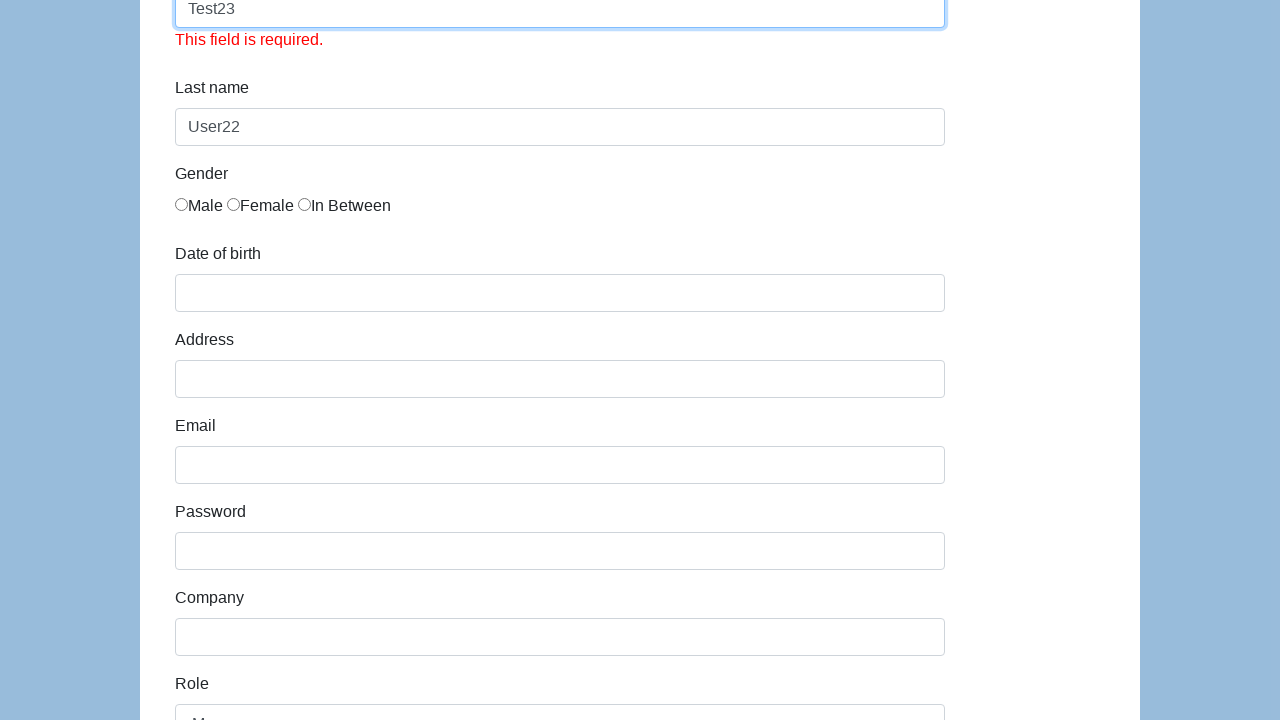

Cleared last name field (iteration 23) on #last-name
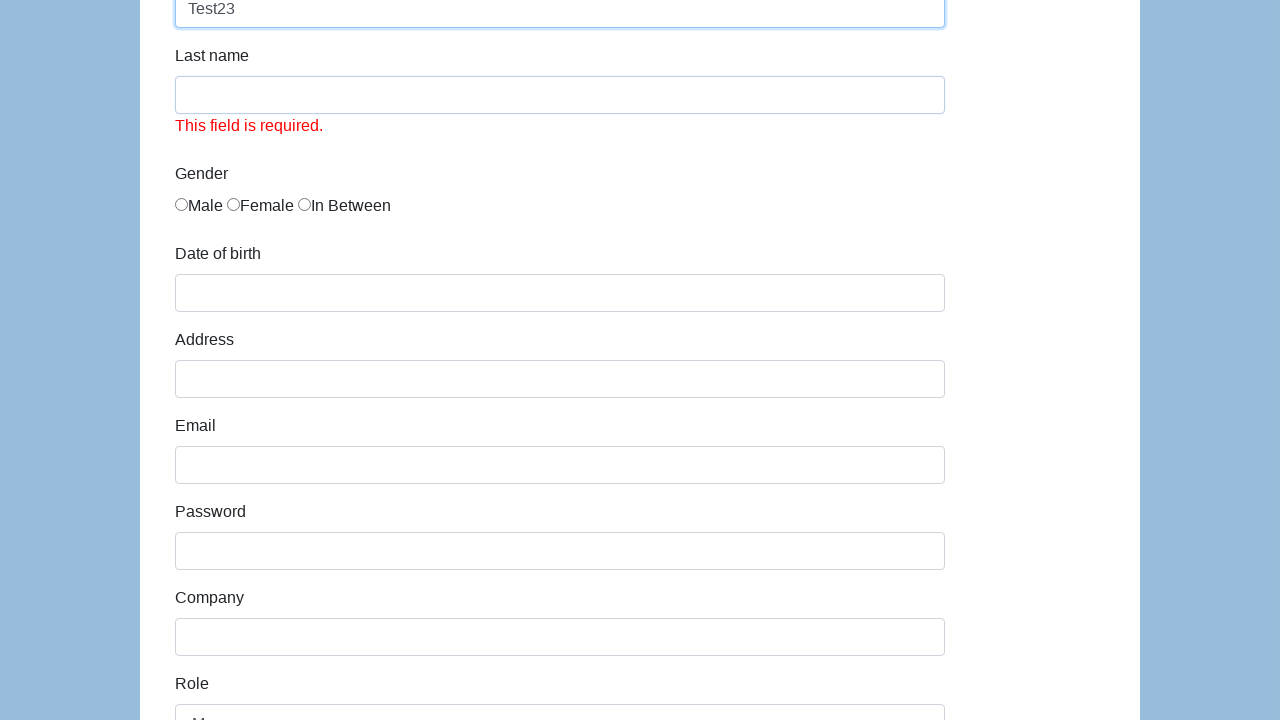

Filled last name field with 'User23' (iteration 23) on #last-name
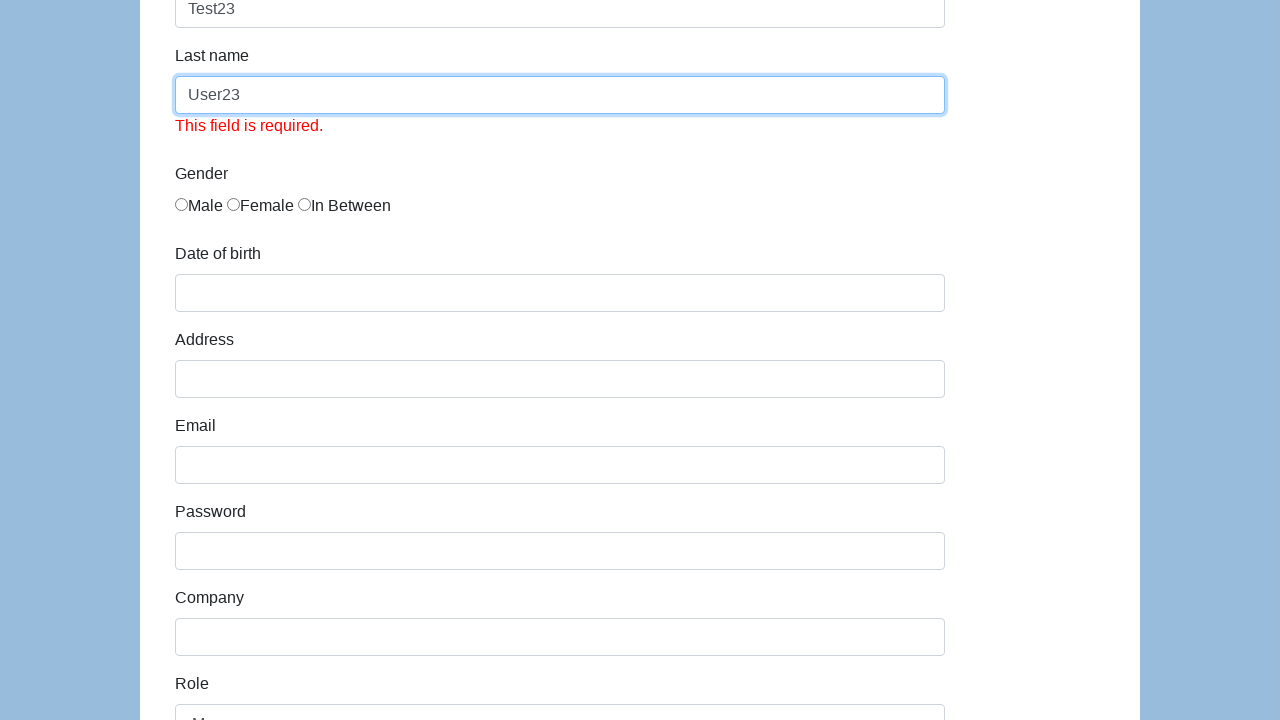

Selected role option at index 3 (iteration 23) on #role
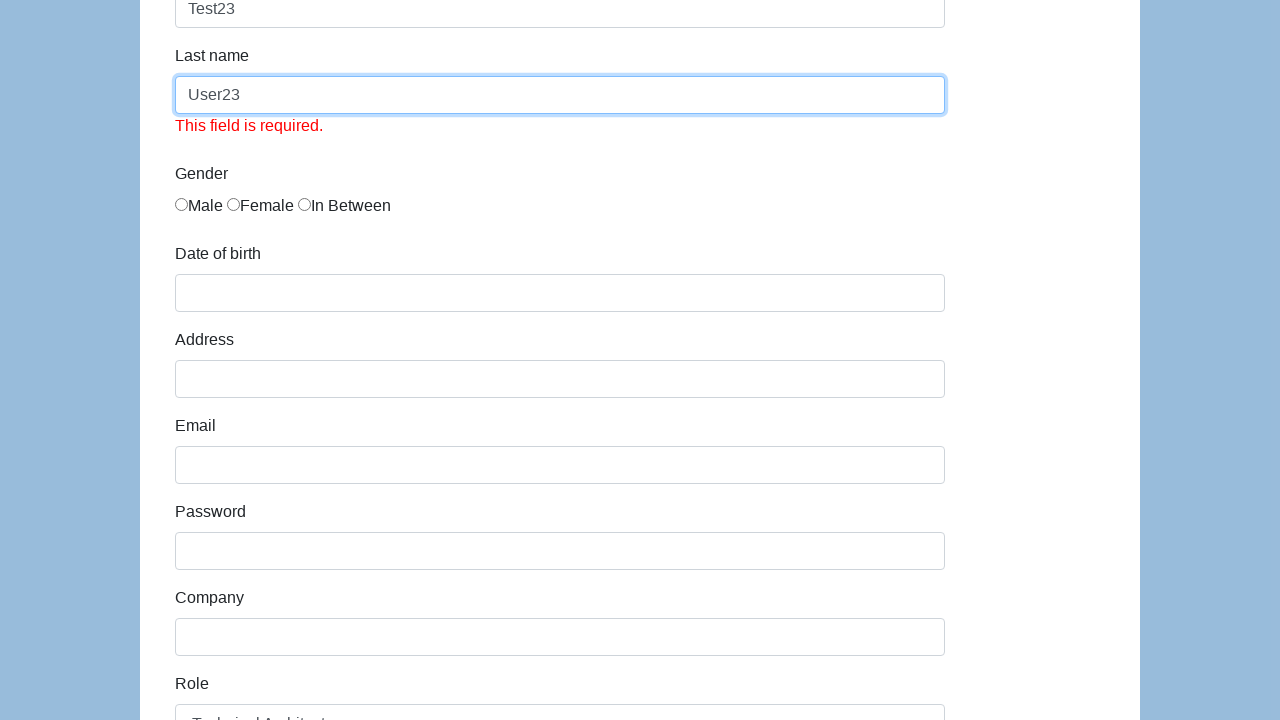

Cleared first name field (iteration 24) on #first-name
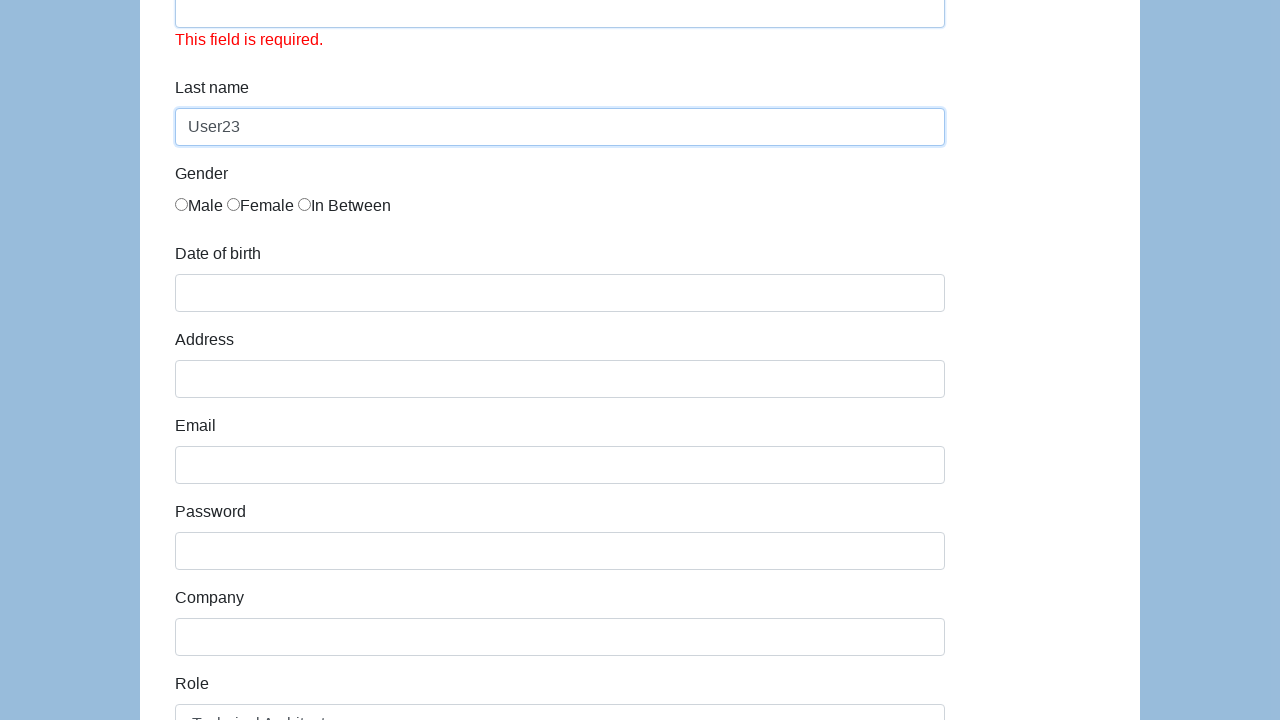

Filled first name field with 'Test24' (iteration 24) on #first-name
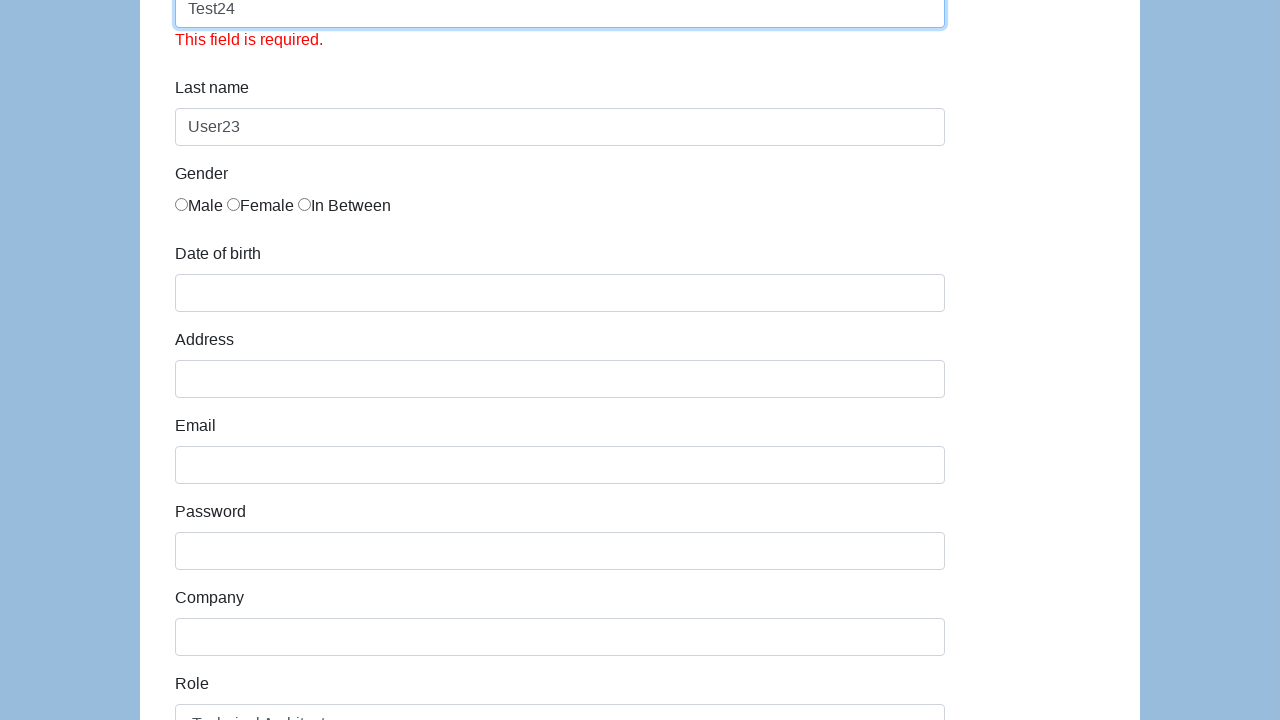

Cleared last name field (iteration 24) on #last-name
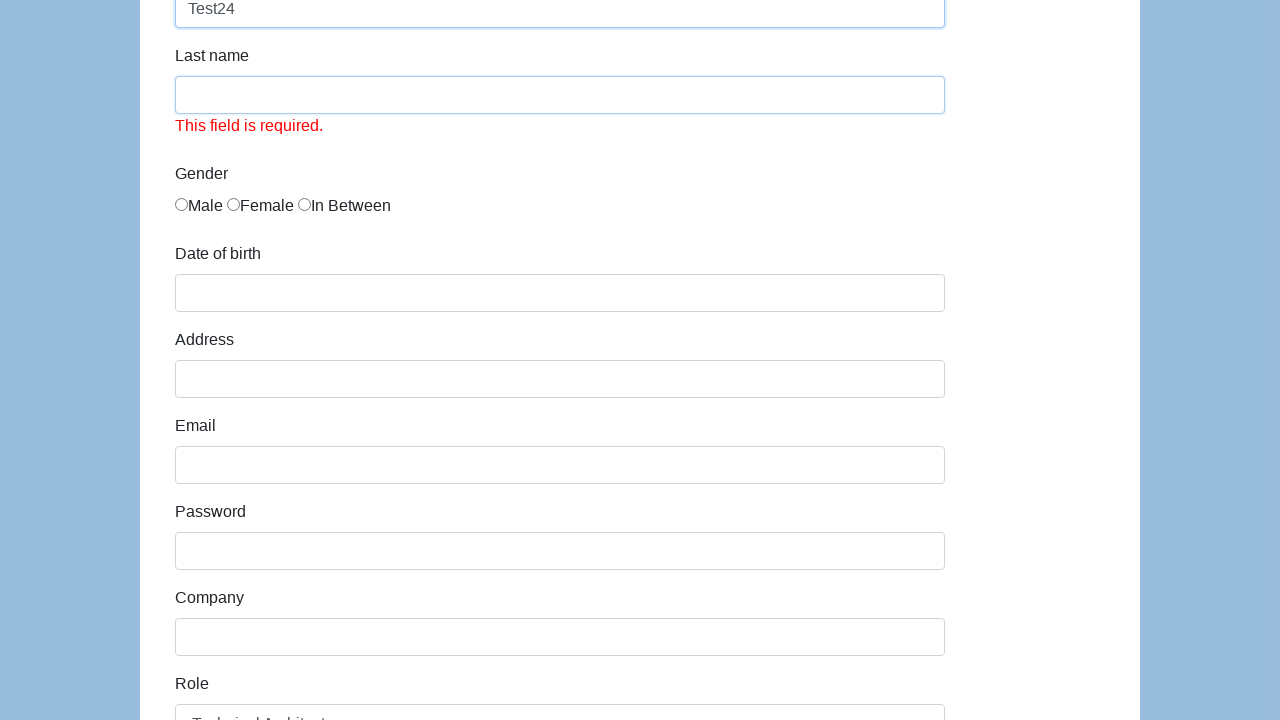

Filled last name field with 'User24' (iteration 24) on #last-name
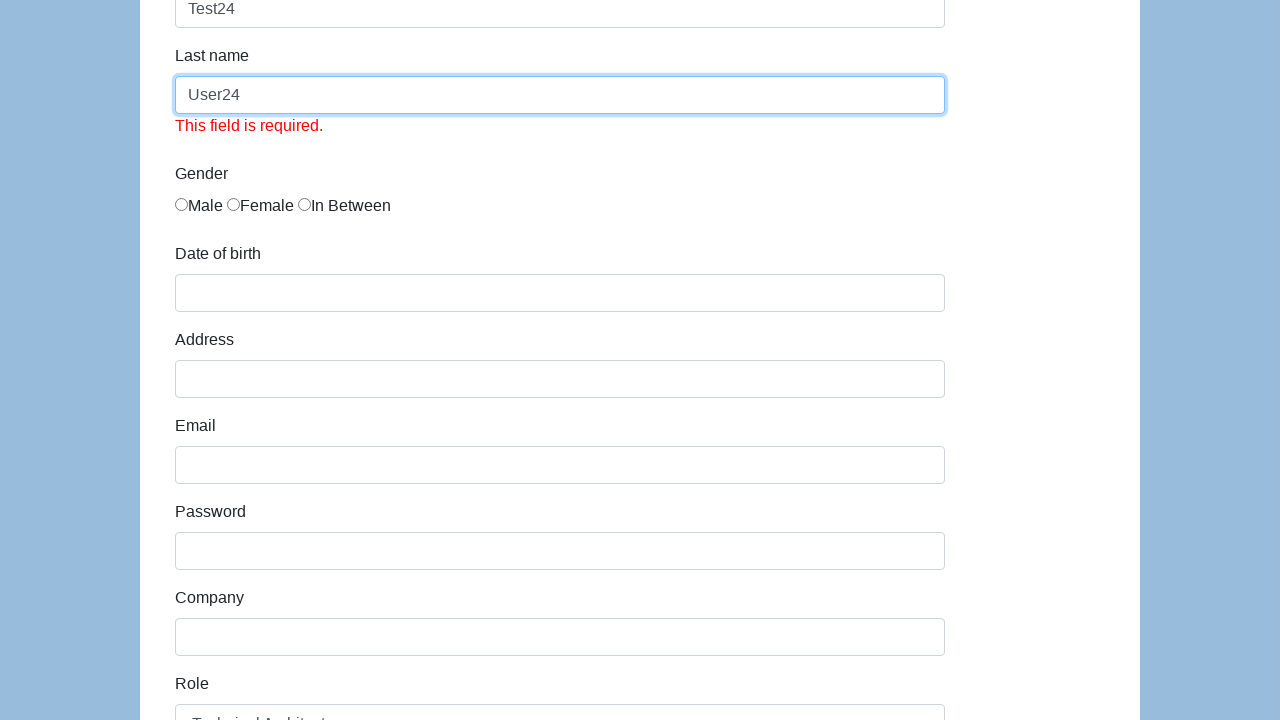

Selected role option at index 4 (iteration 24) on #role
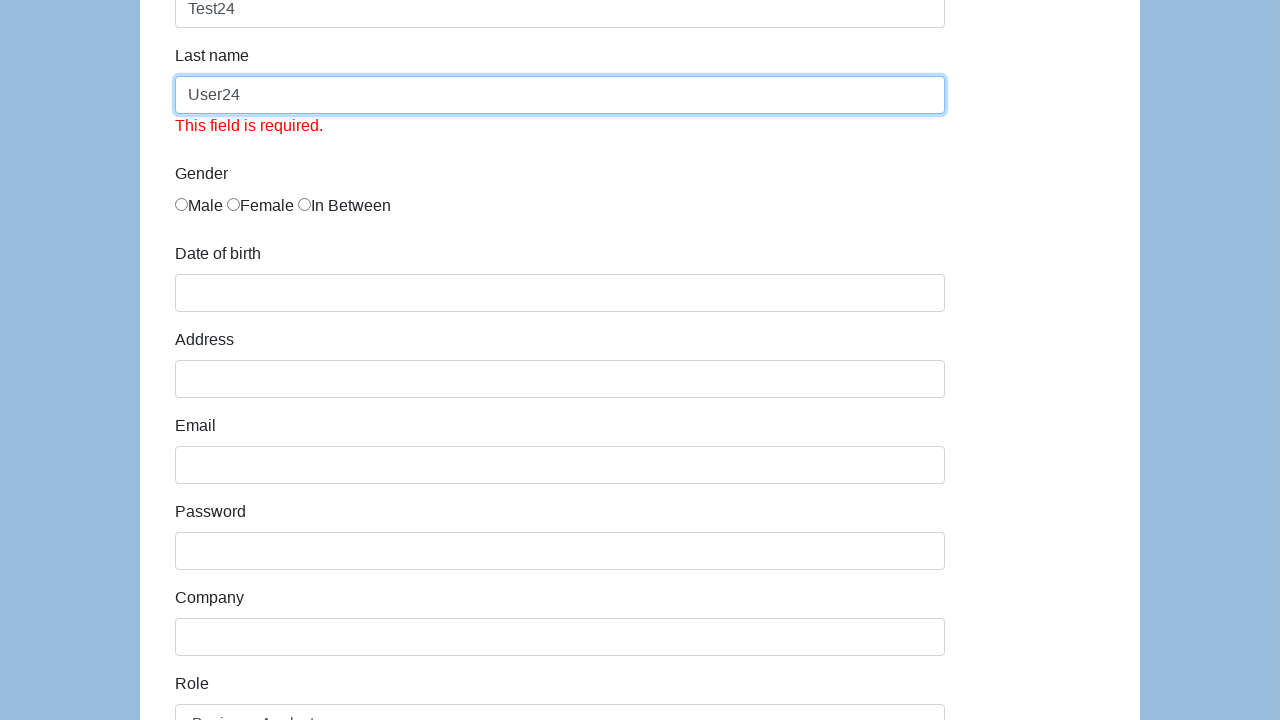

Retrieved all checkboxes (iteration 24)
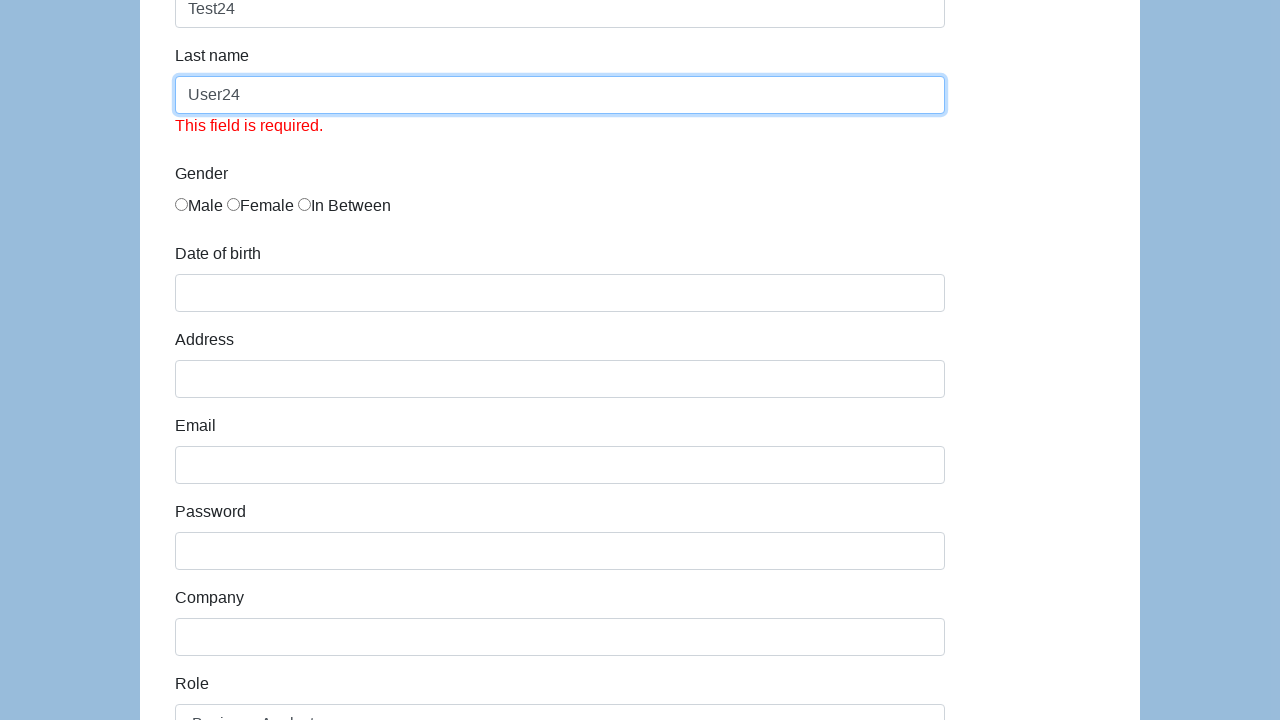

Clicked checkbox at index 0 (iteration 24) at (182, 360) on input[type='checkbox'] >> nth=0
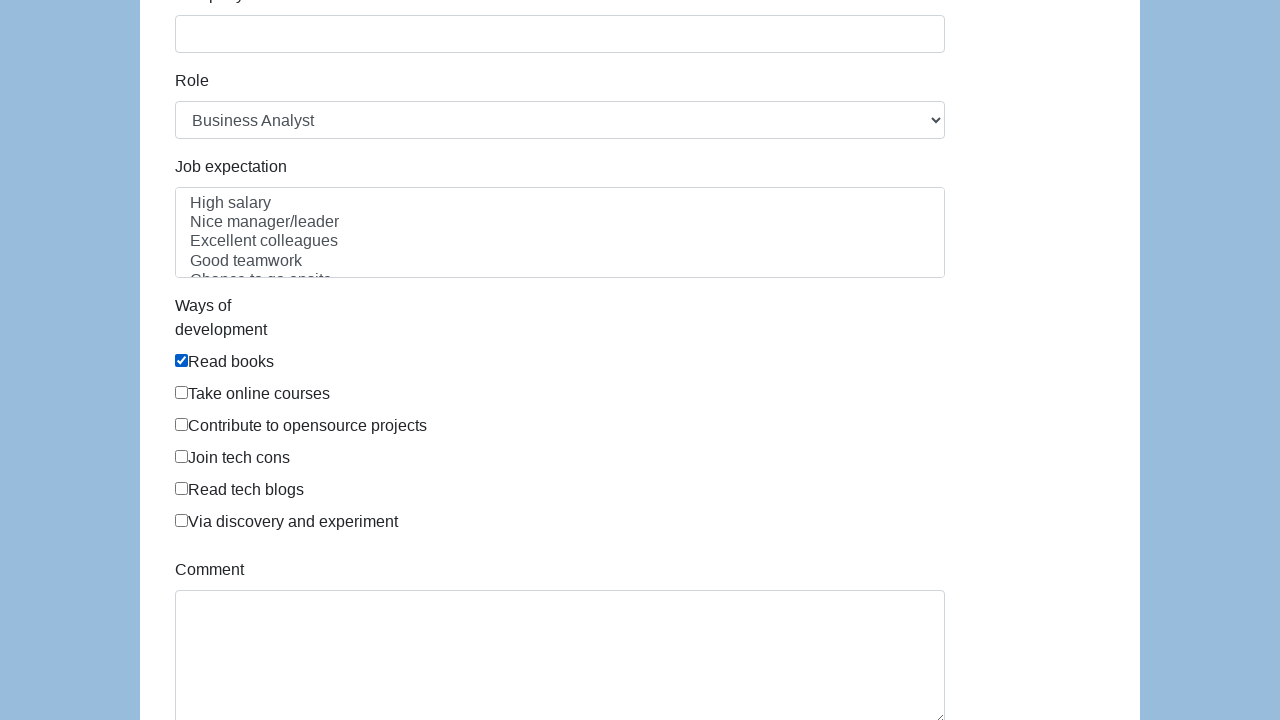

Cleared first name field (iteration 25) on #first-name
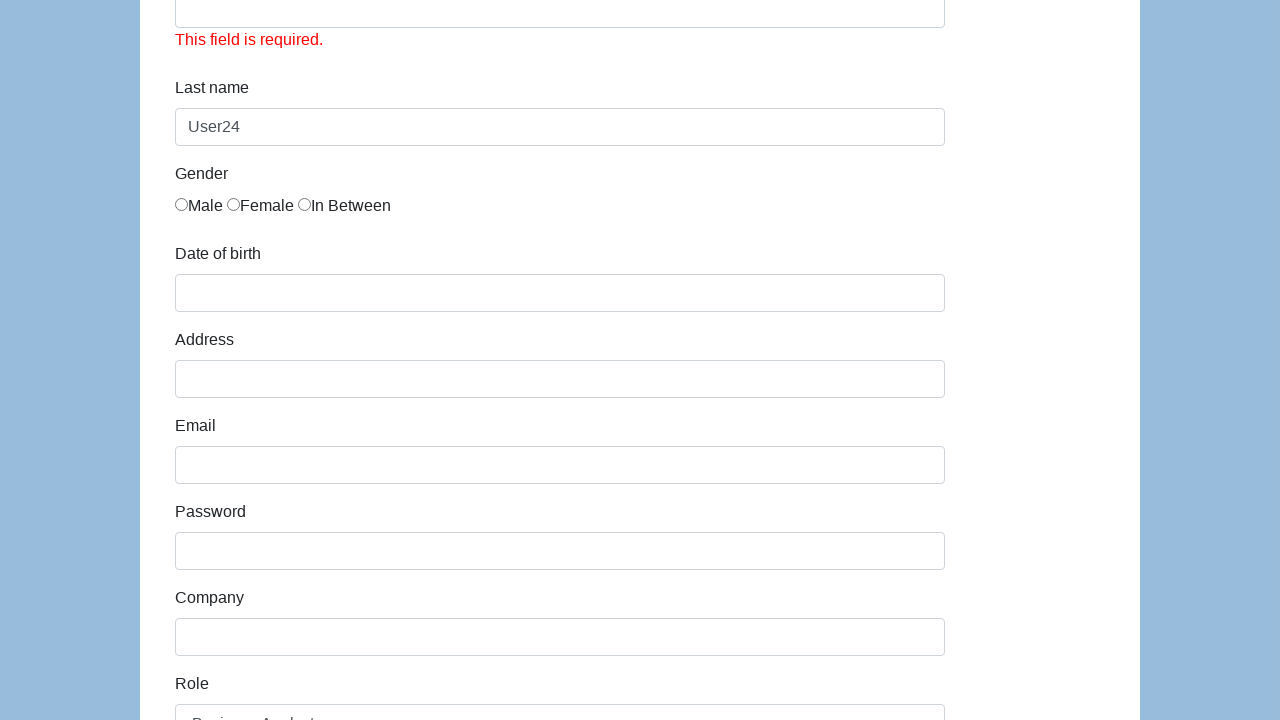

Filled first name field with 'Test25' (iteration 25) on #first-name
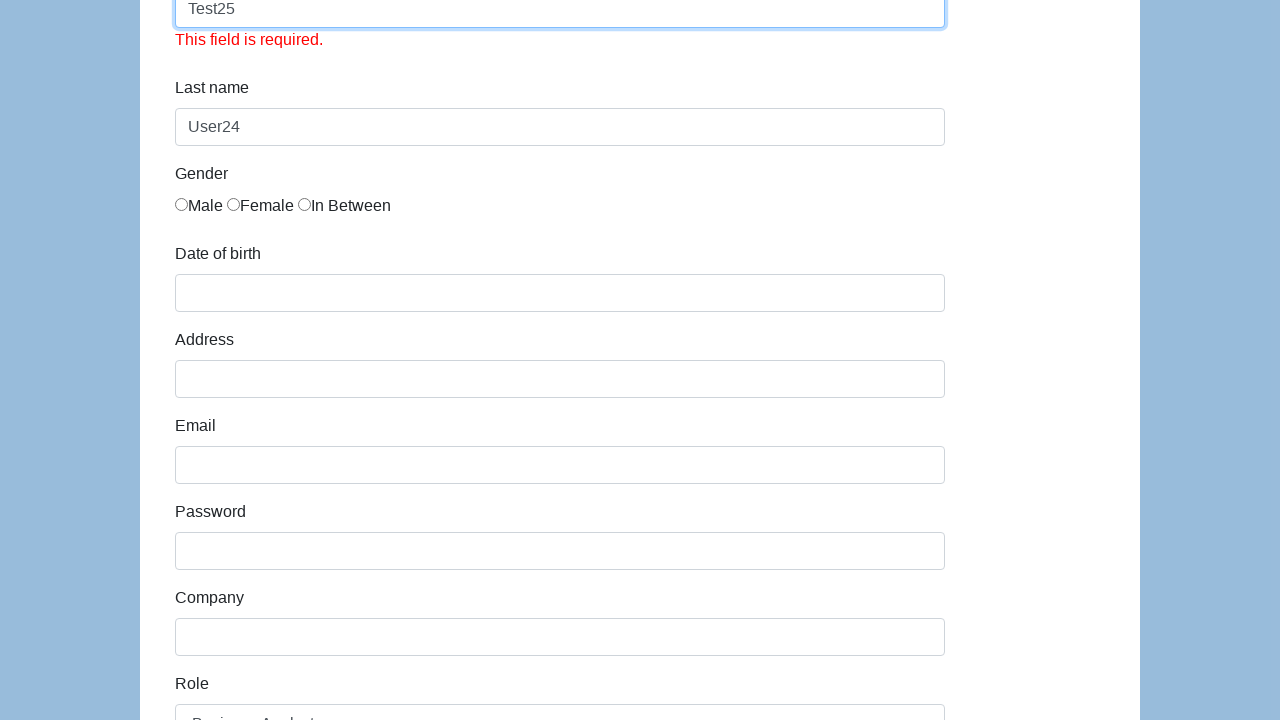

Cleared last name field (iteration 25) on #last-name
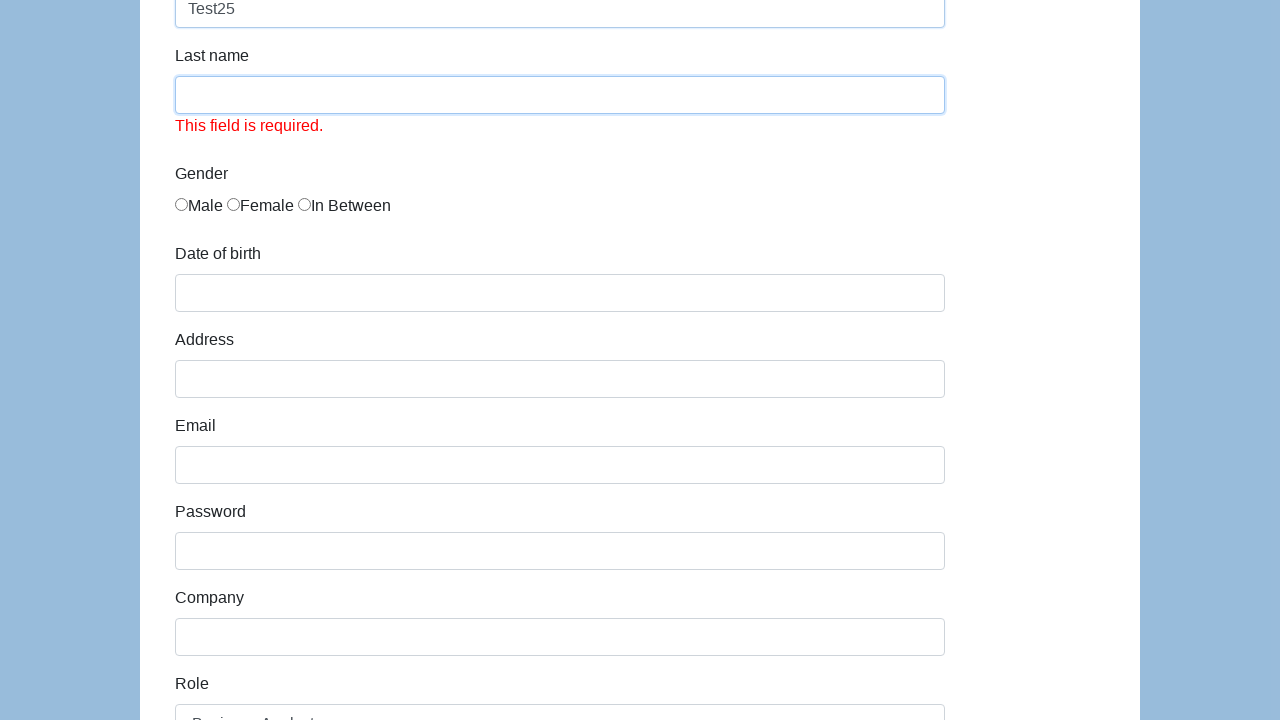

Filled last name field with 'User25' (iteration 25) on #last-name
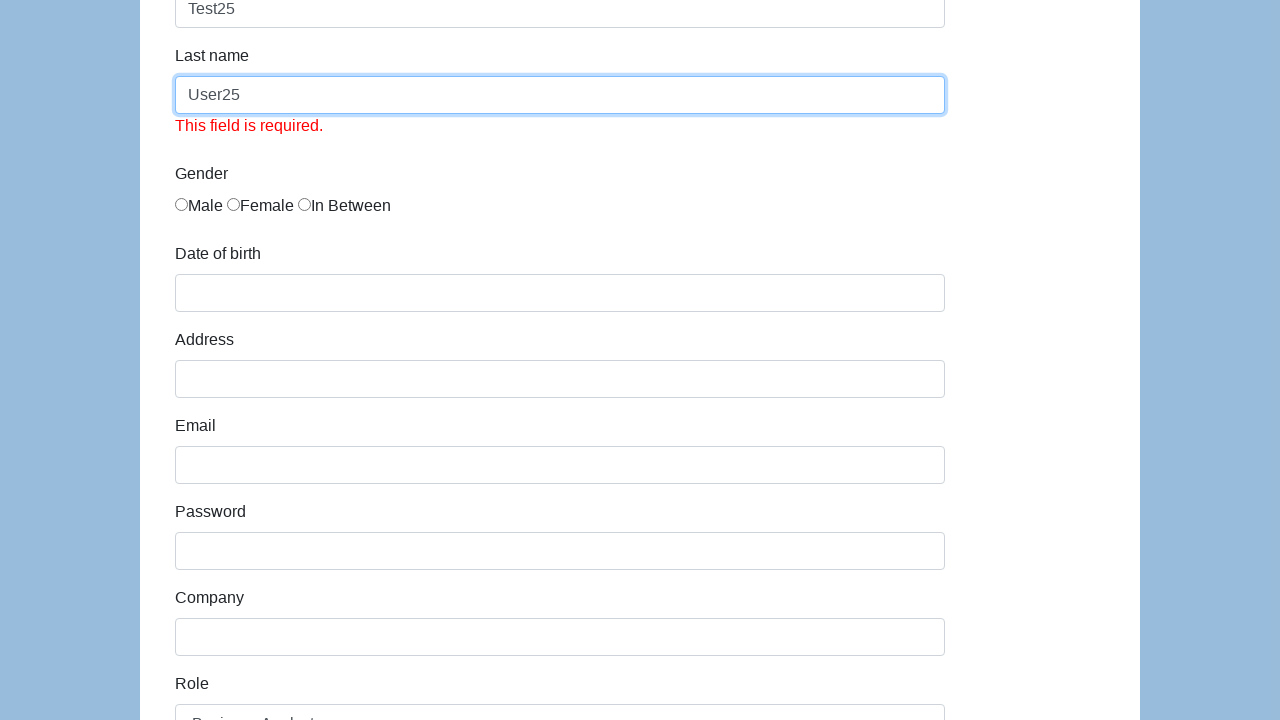

Selected role option at index 0 (iteration 25) on #role
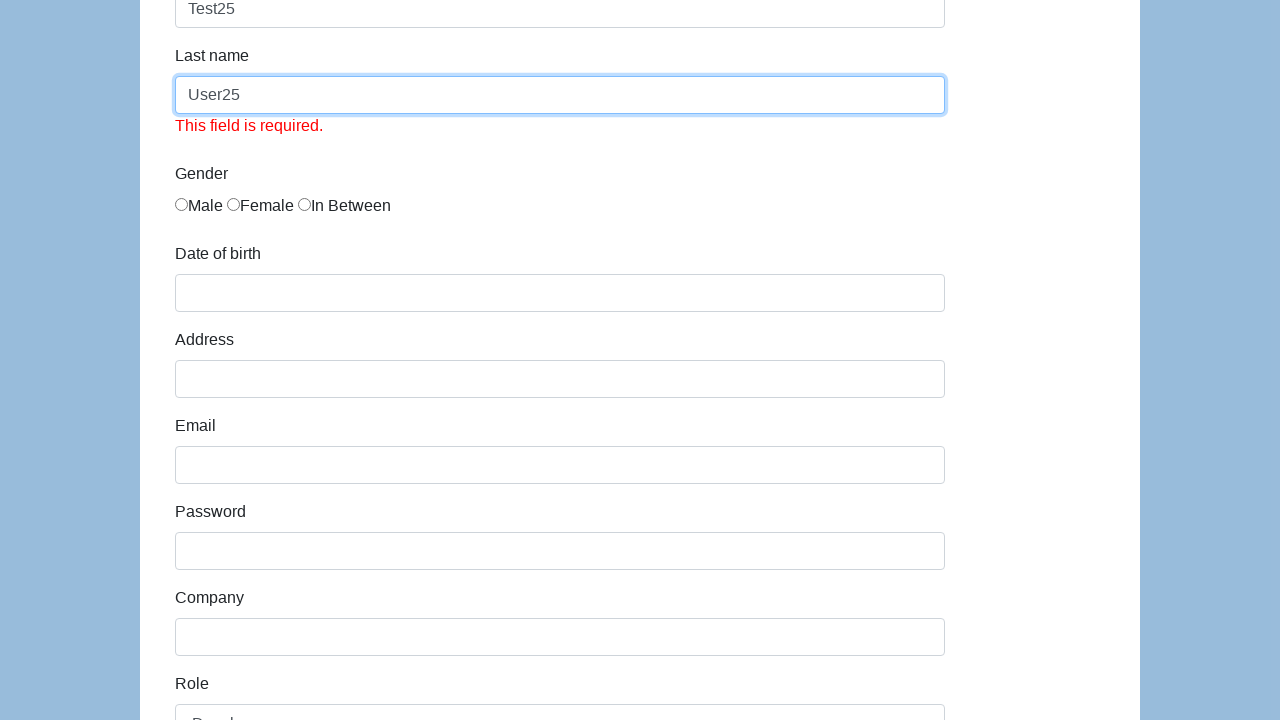

Cleared first name field (iteration 26) on #first-name
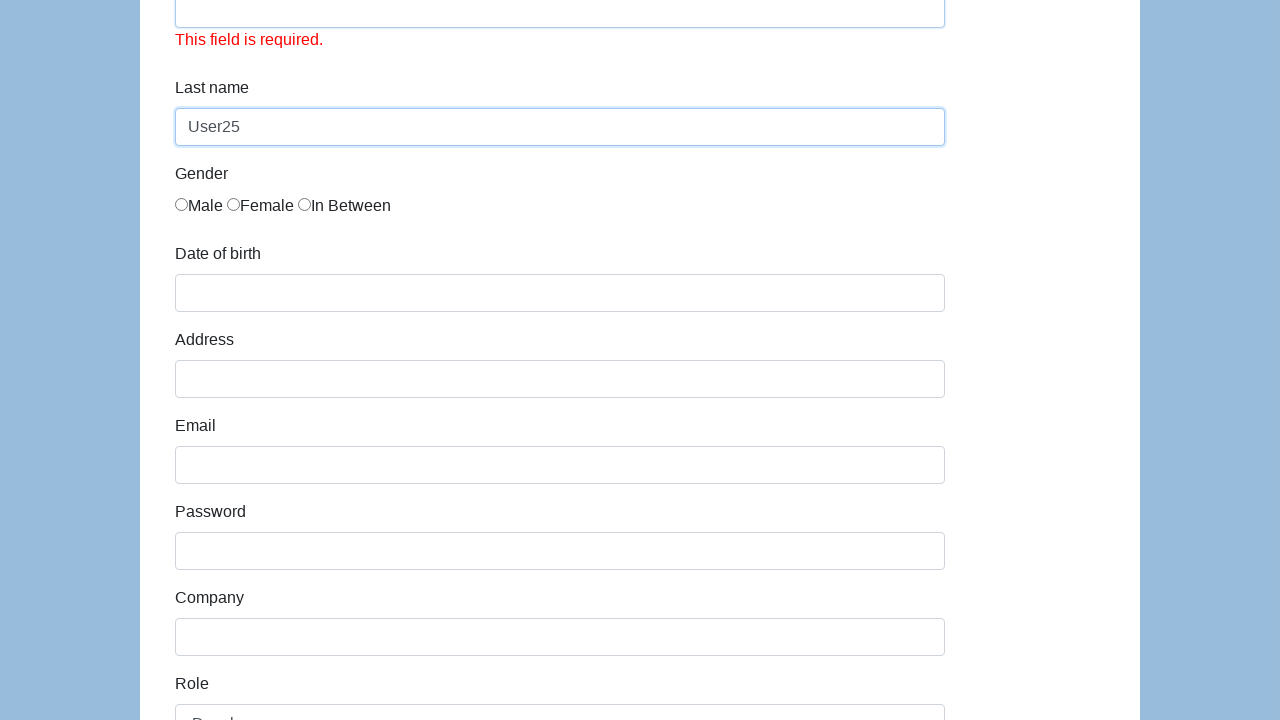

Filled first name field with 'Test26' (iteration 26) on #first-name
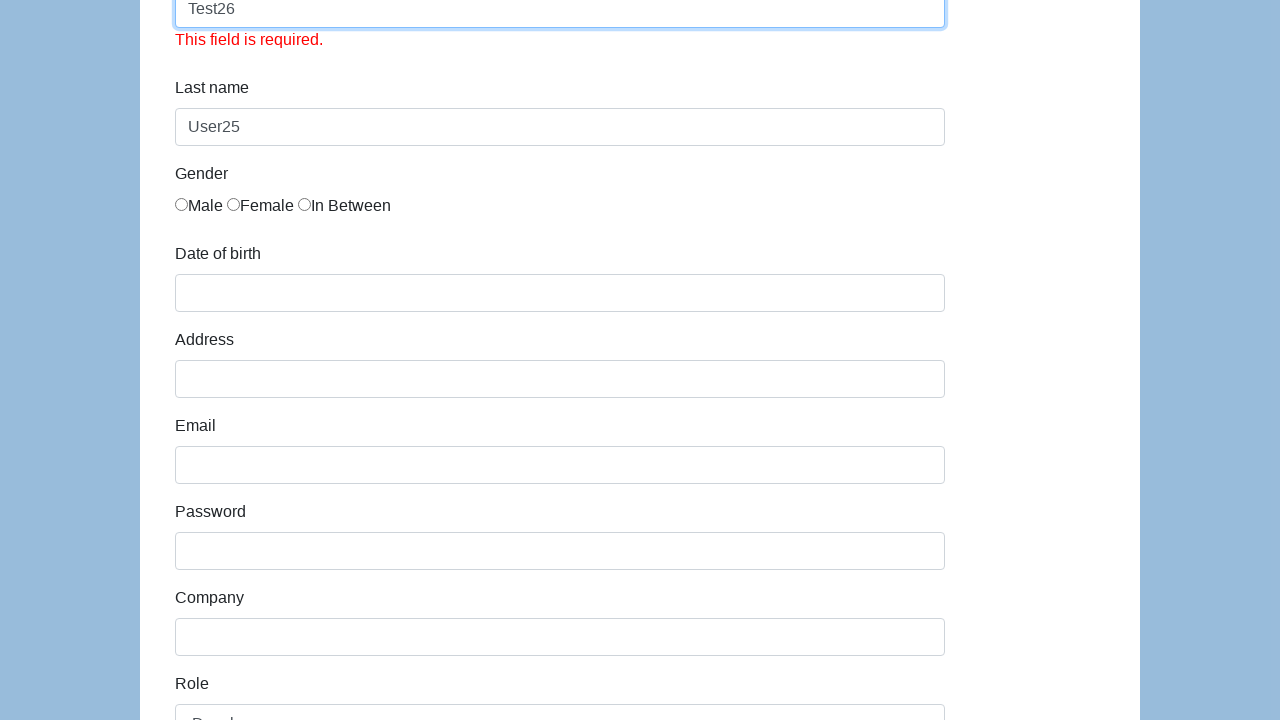

Cleared last name field (iteration 26) on #last-name
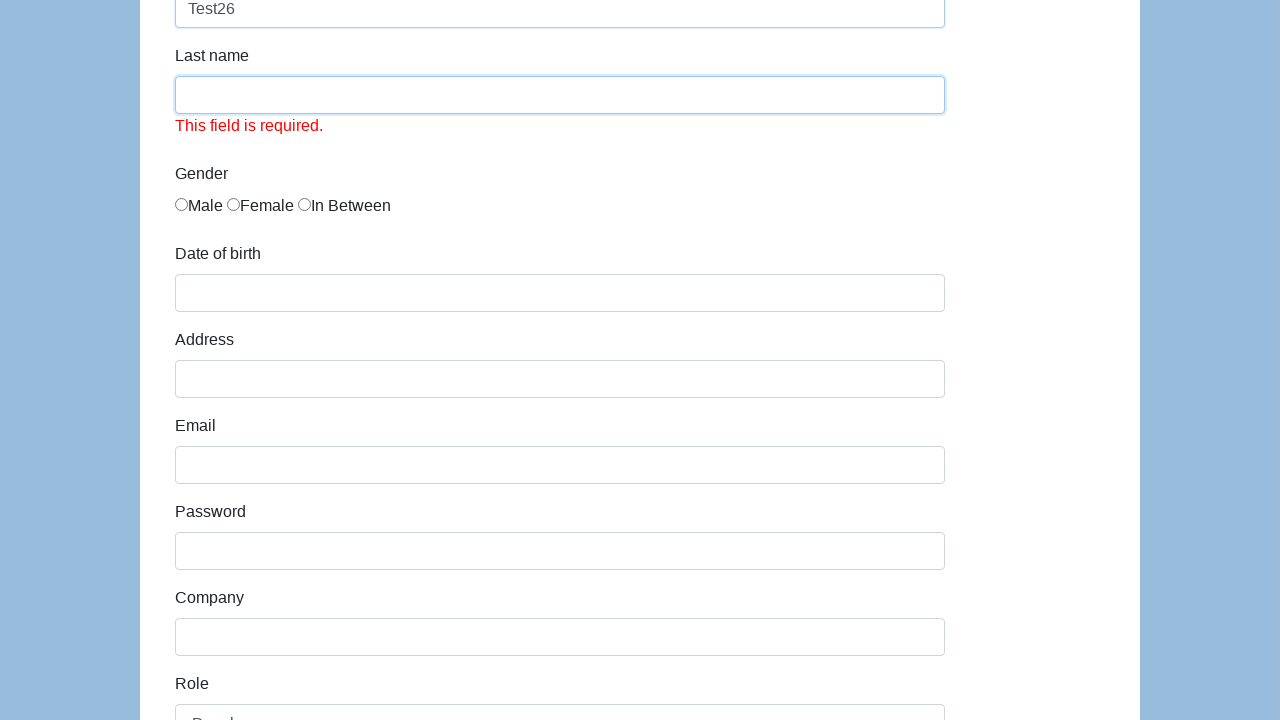

Filled last name field with 'User26' (iteration 26) on #last-name
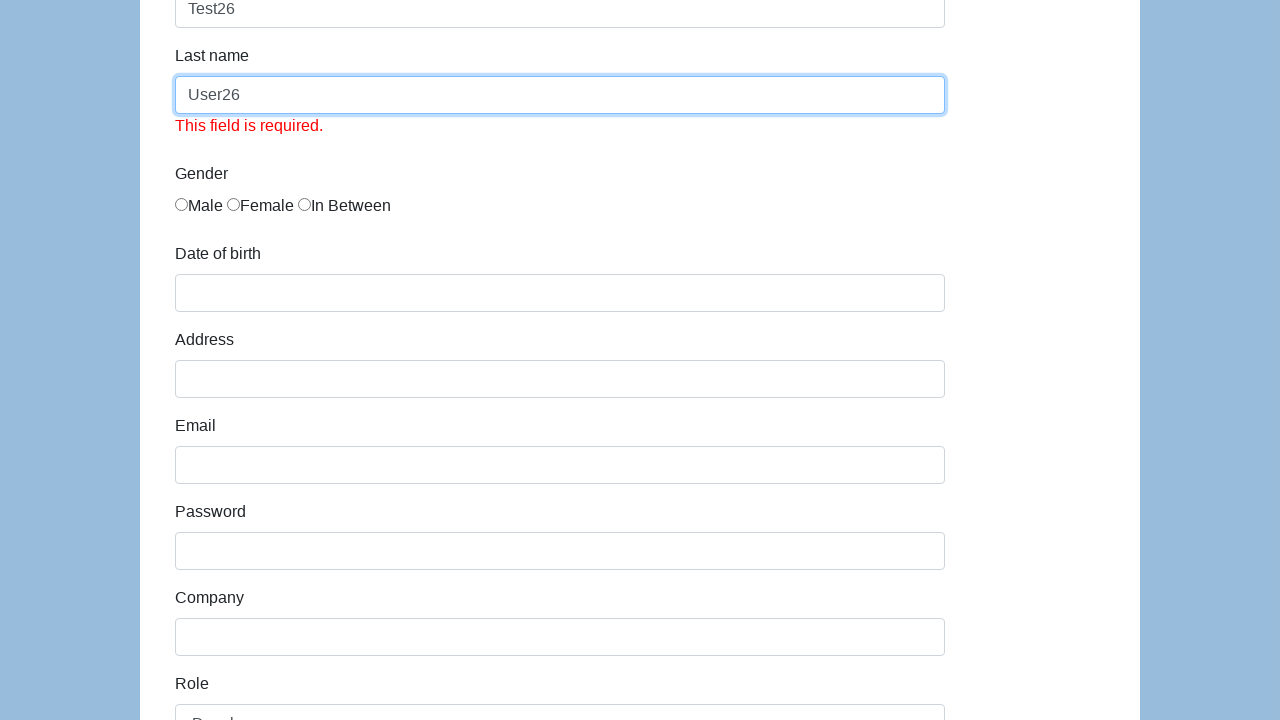

Selected role option at index 1 (iteration 26) on #role
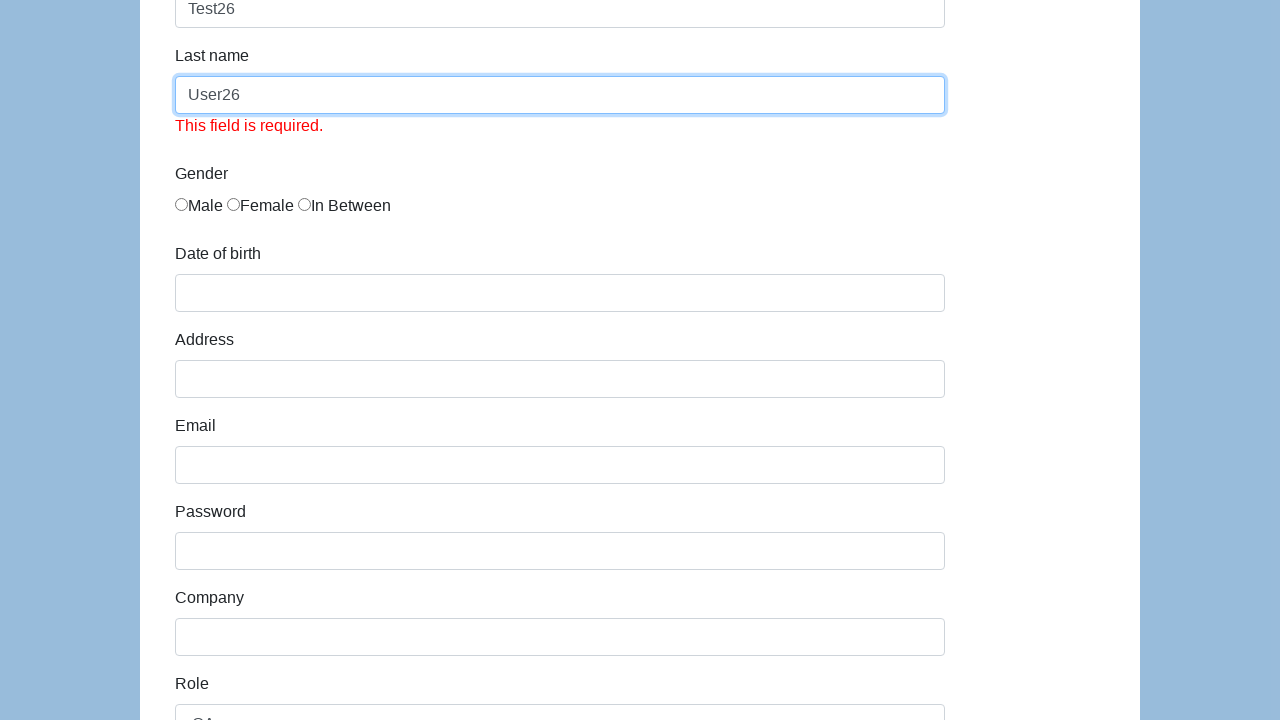

Retrieved all checkboxes (iteration 26)
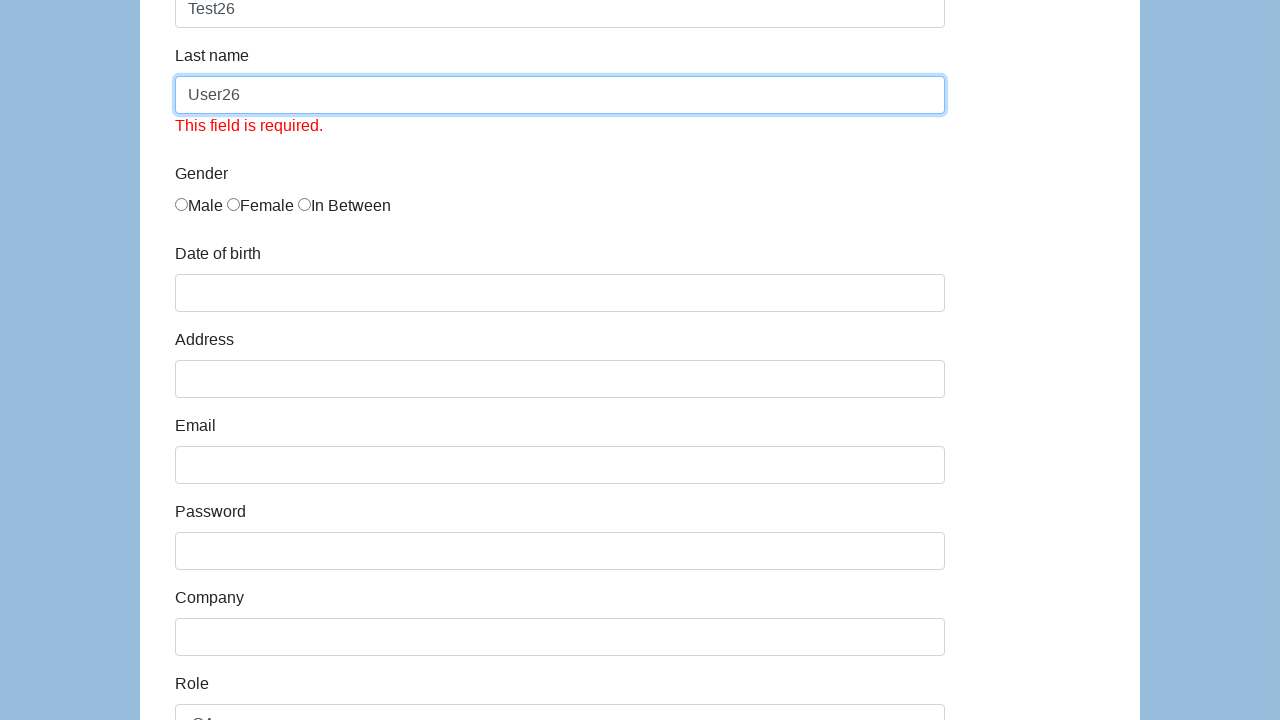

Clicked checkbox at index 2 (iteration 26) at (182, 360) on input[type='checkbox'] >> nth=2
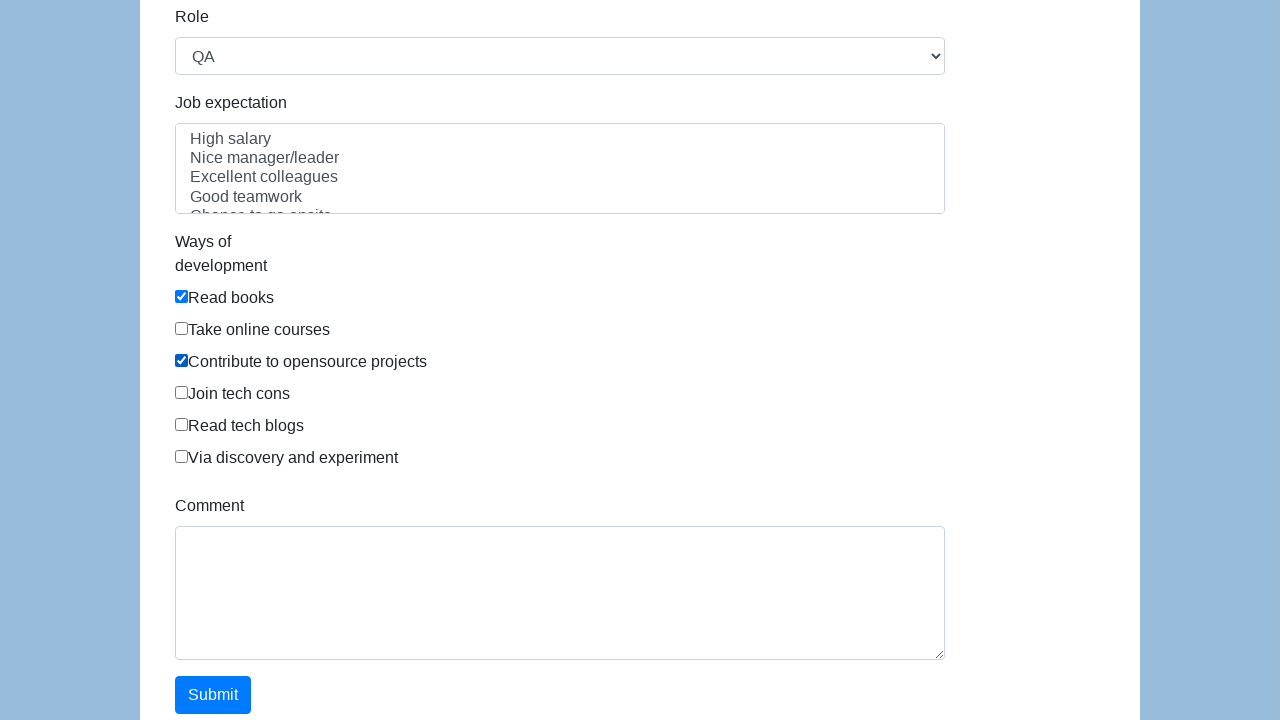

Cleared first name field (iteration 27) on #first-name
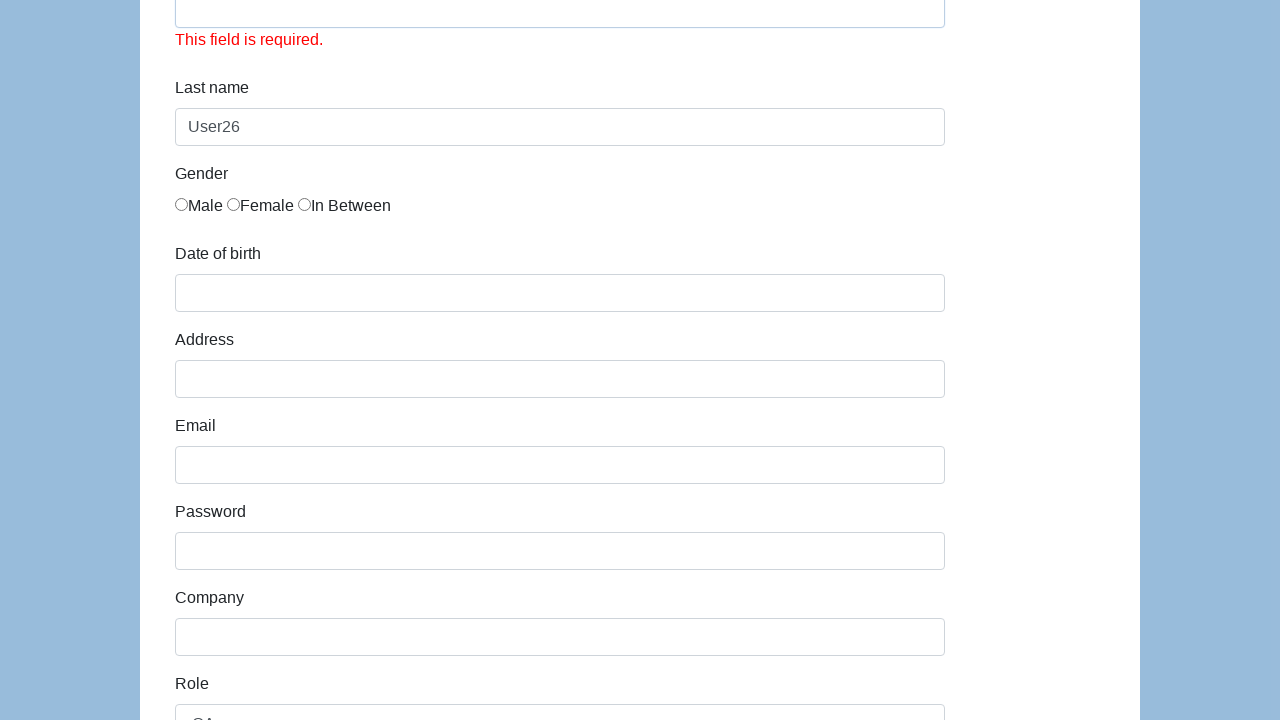

Filled first name field with 'Test27' (iteration 27) on #first-name
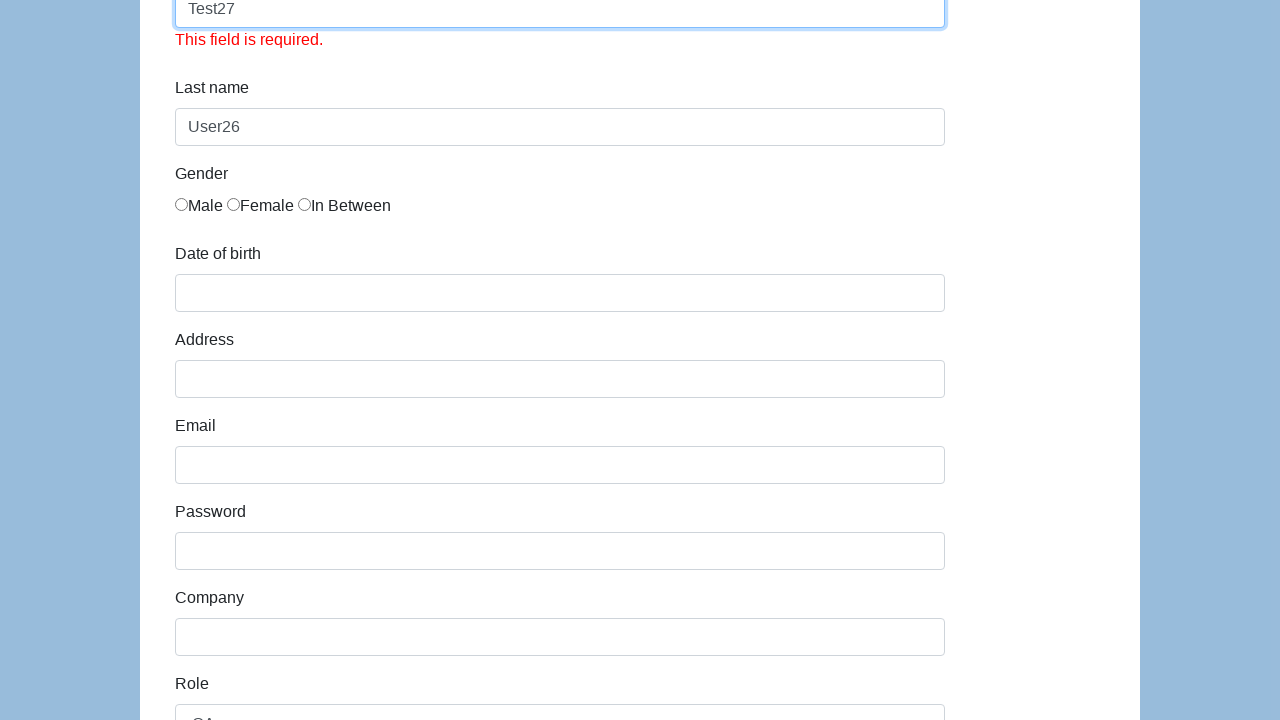

Cleared last name field (iteration 27) on #last-name
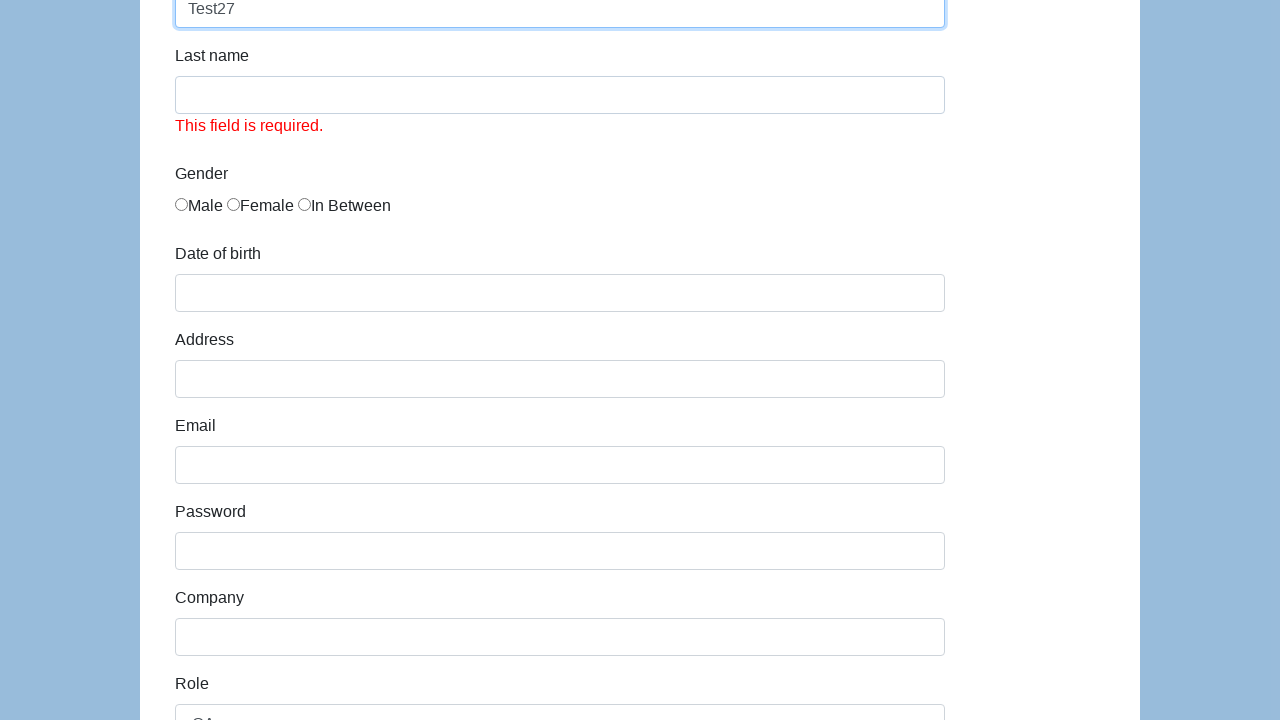

Filled last name field with 'User27' (iteration 27) on #last-name
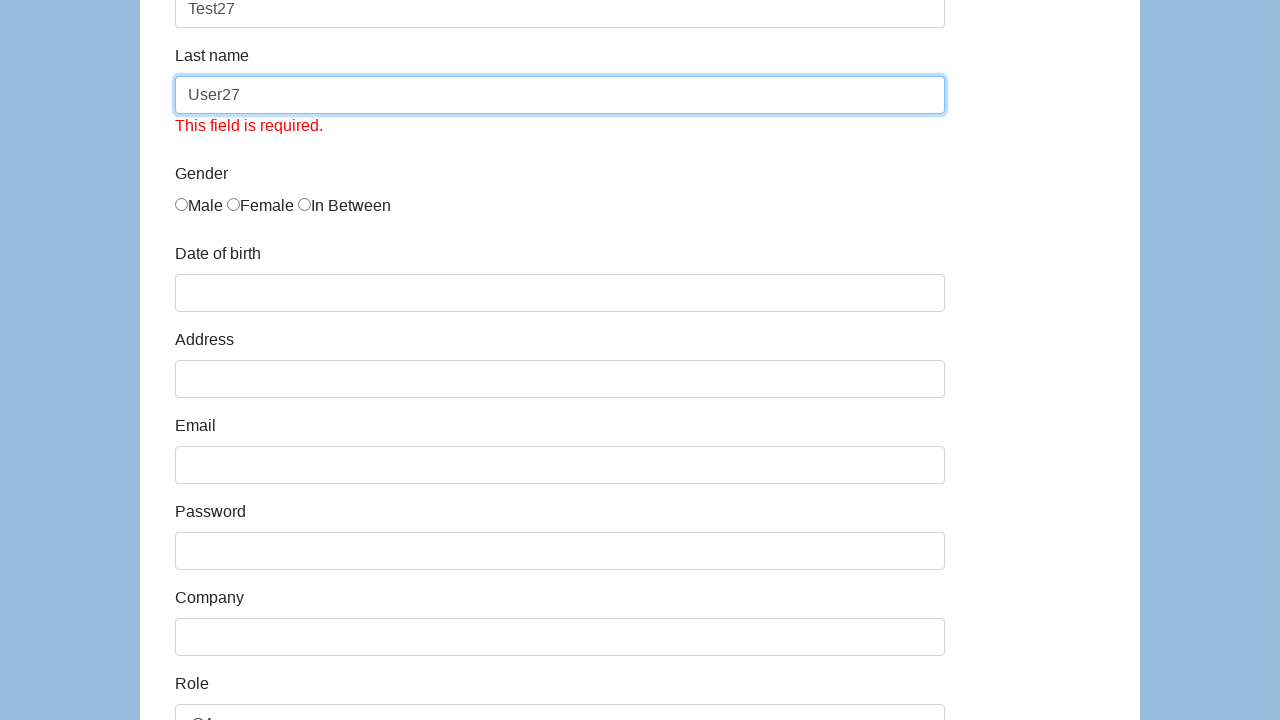

Selected role option at index 2 (iteration 27) on #role
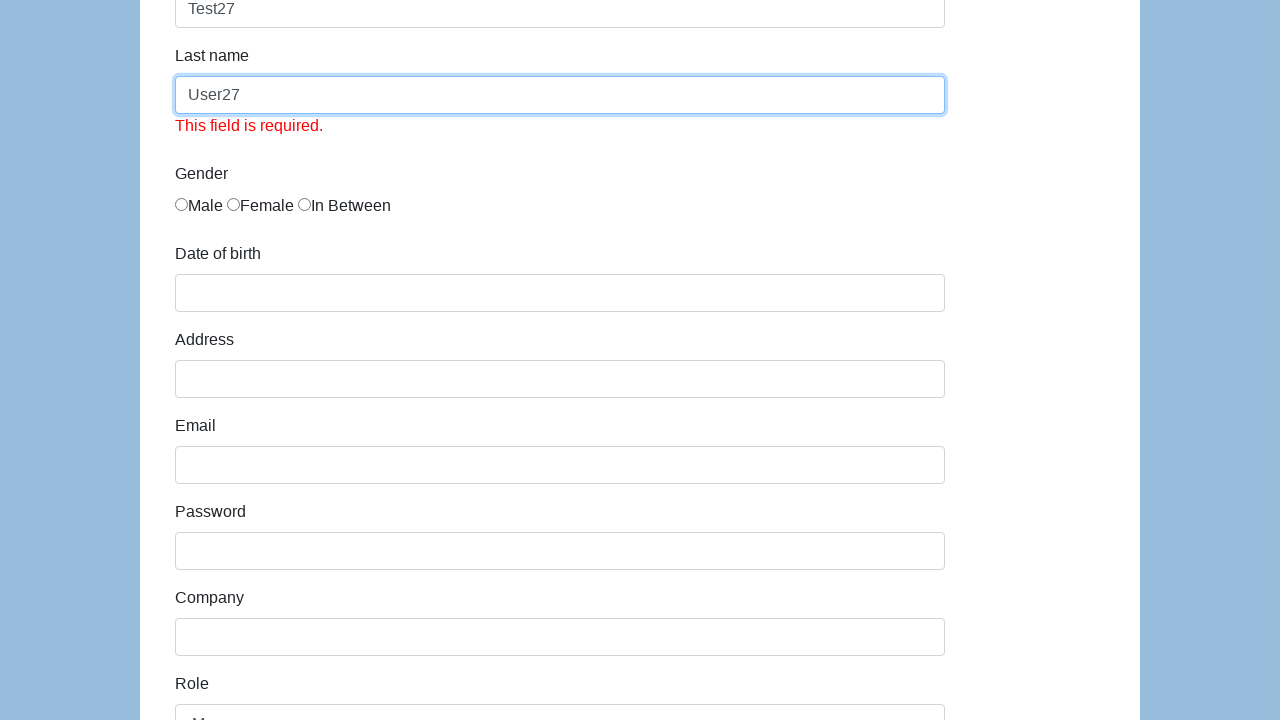

Cleared first name field (iteration 28) on #first-name
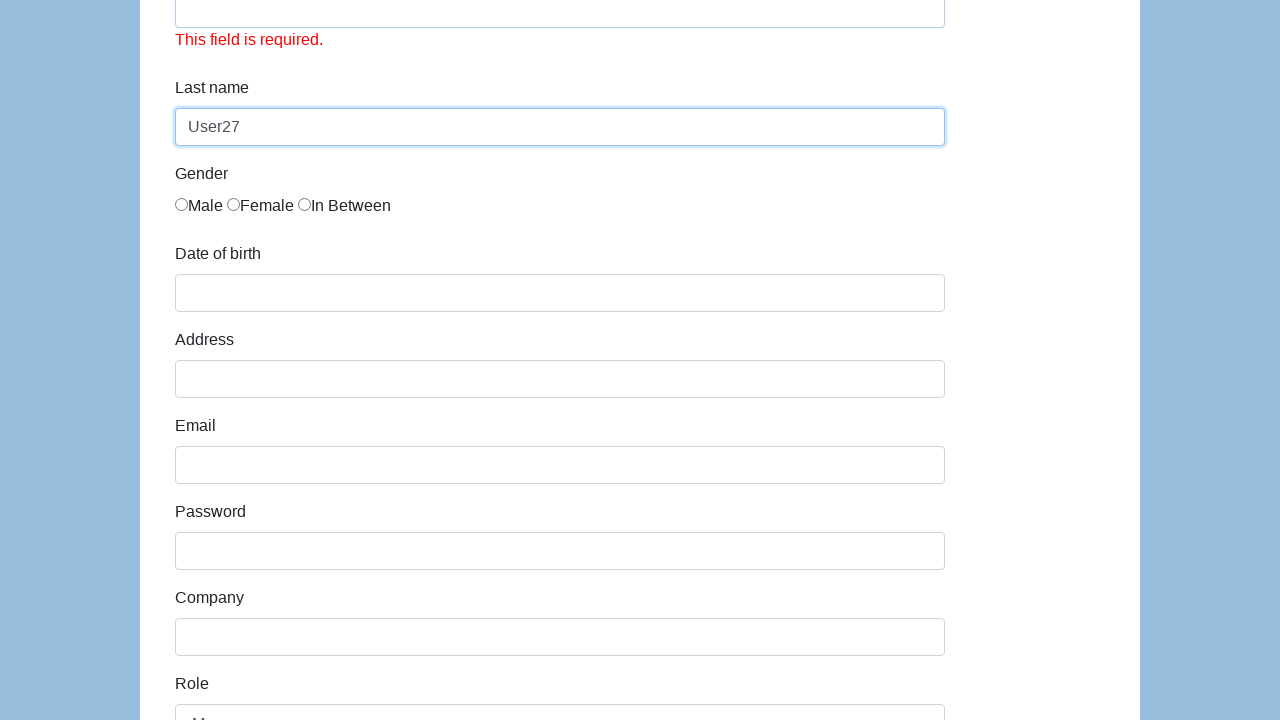

Filled first name field with 'Test28' (iteration 28) on #first-name
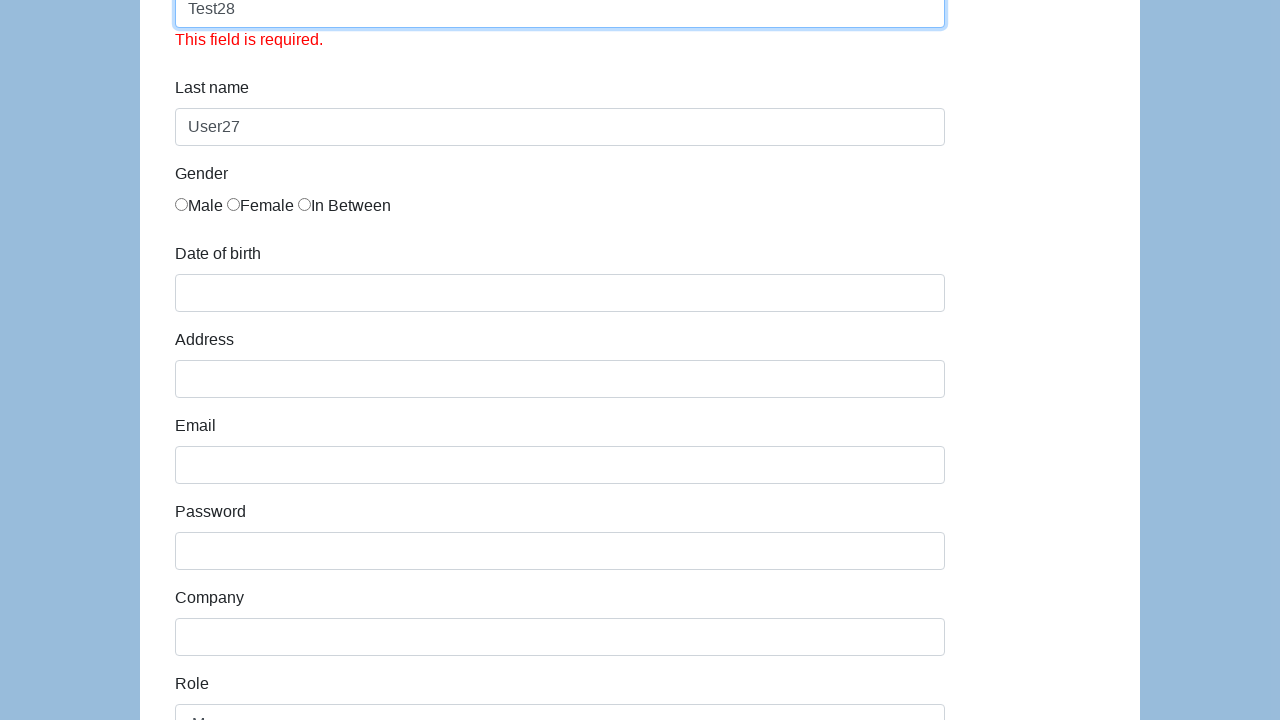

Cleared last name field (iteration 28) on #last-name
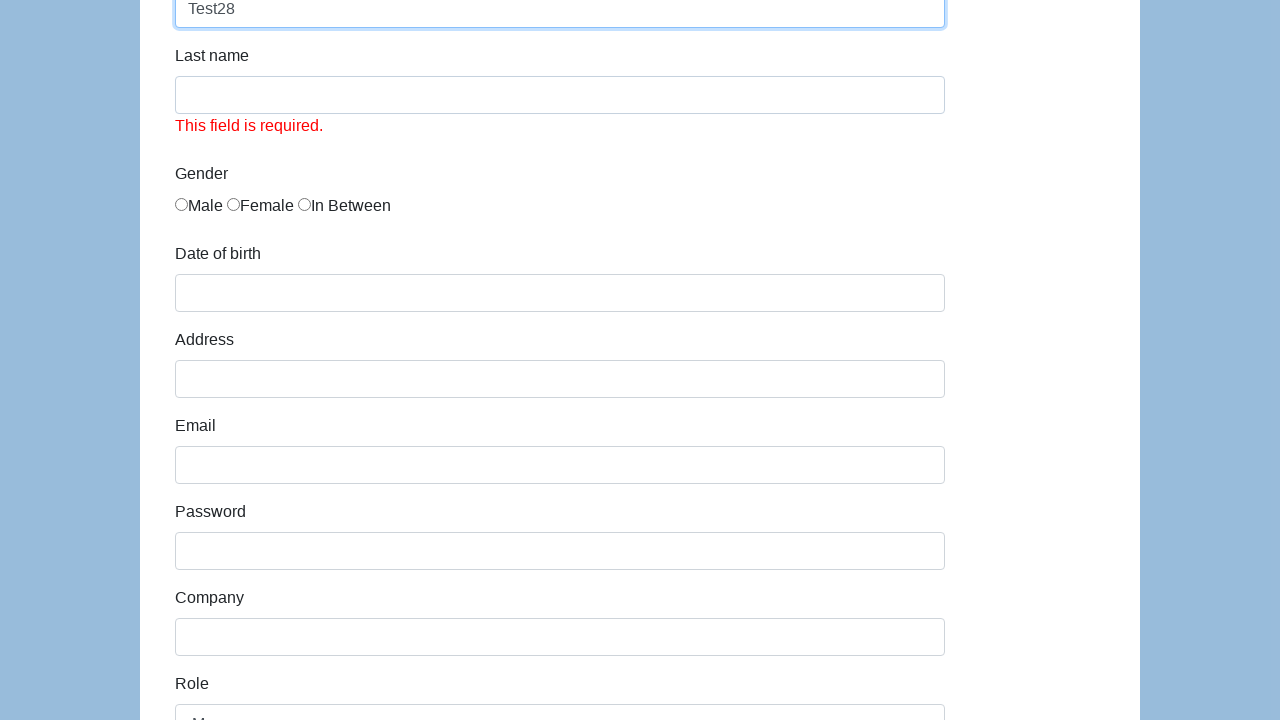

Filled last name field with 'User28' (iteration 28) on #last-name
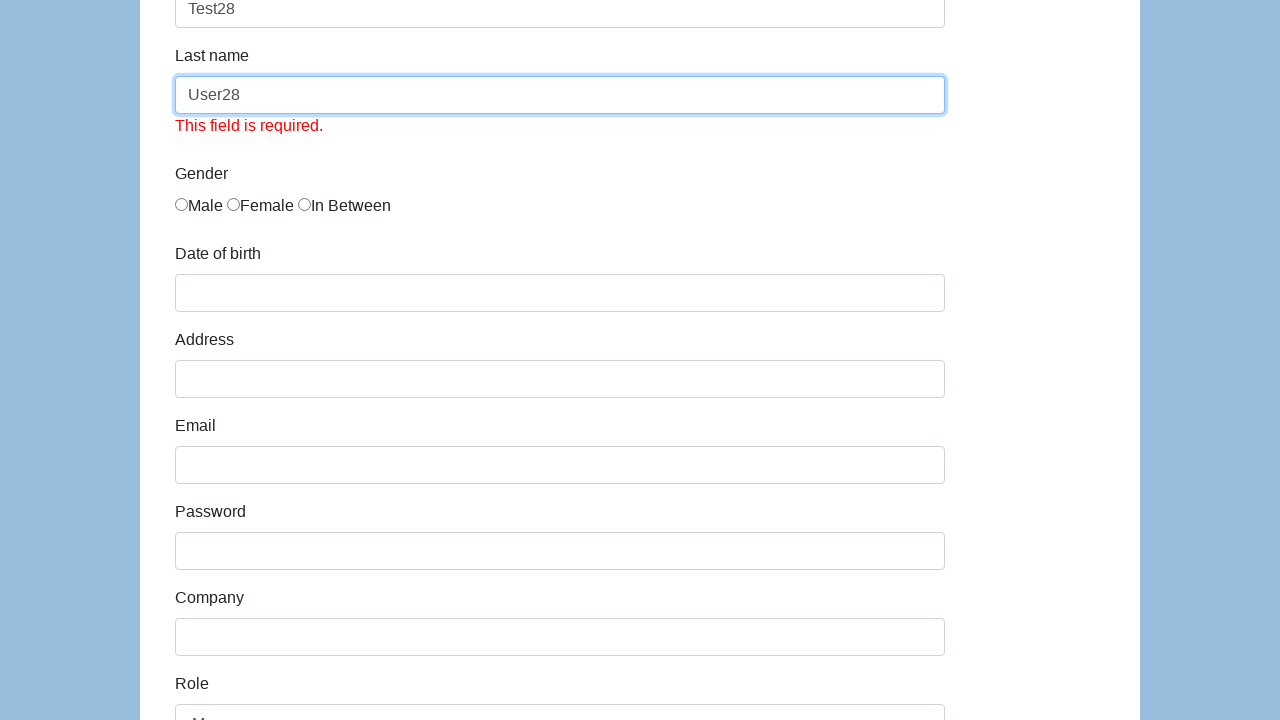

Selected role option at index 3 (iteration 28) on #role
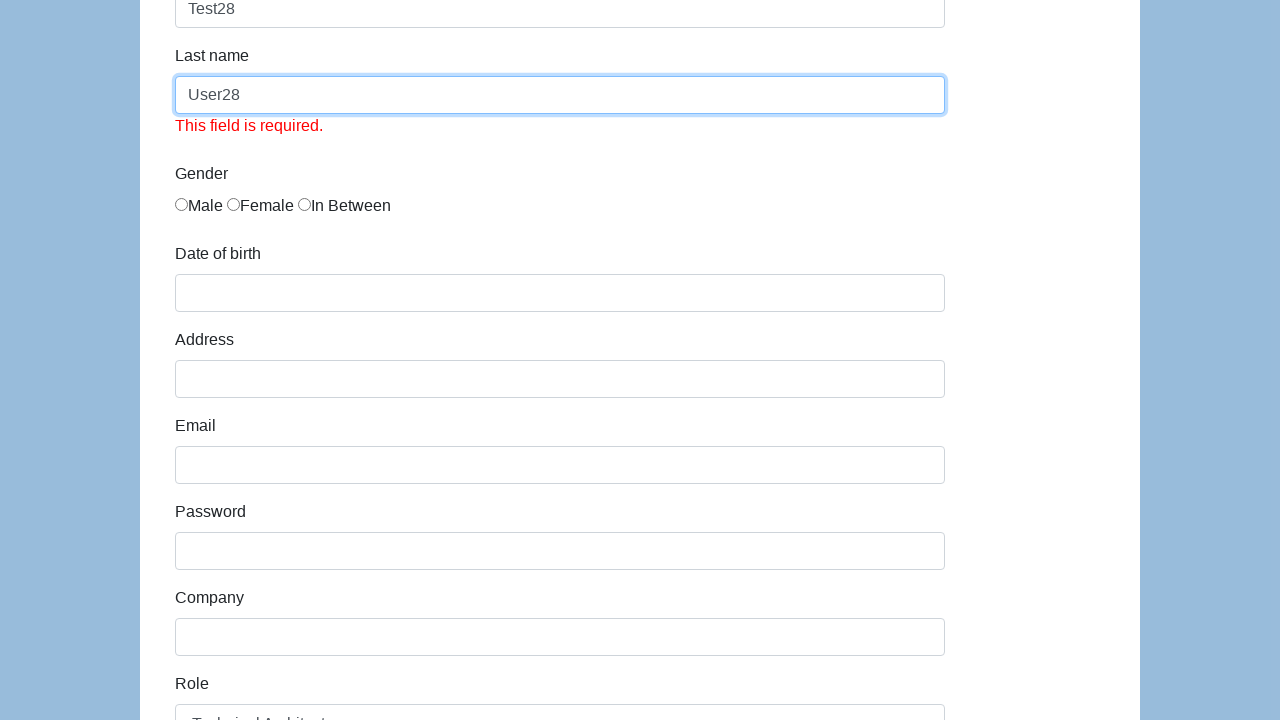

Retrieved all checkboxes (iteration 28)
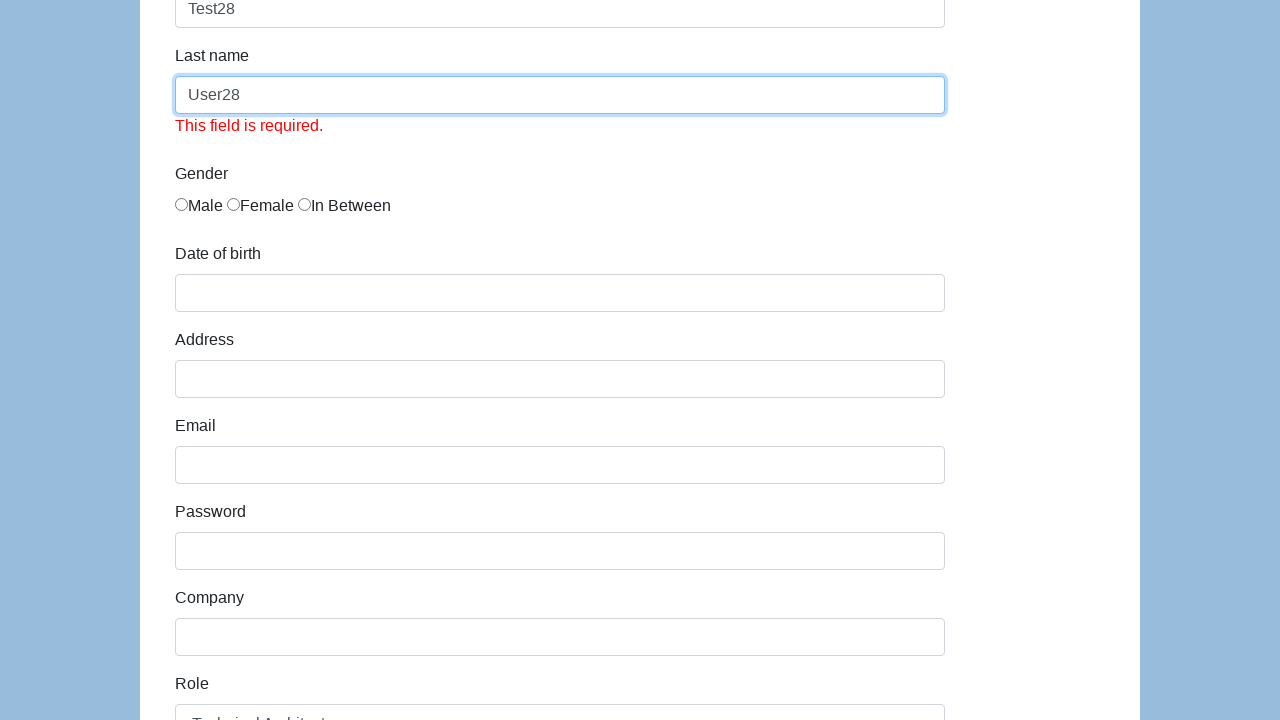

Clicked checkbox at index 4 (iteration 28) at (182, 394) on input[type='checkbox'] >> nth=4
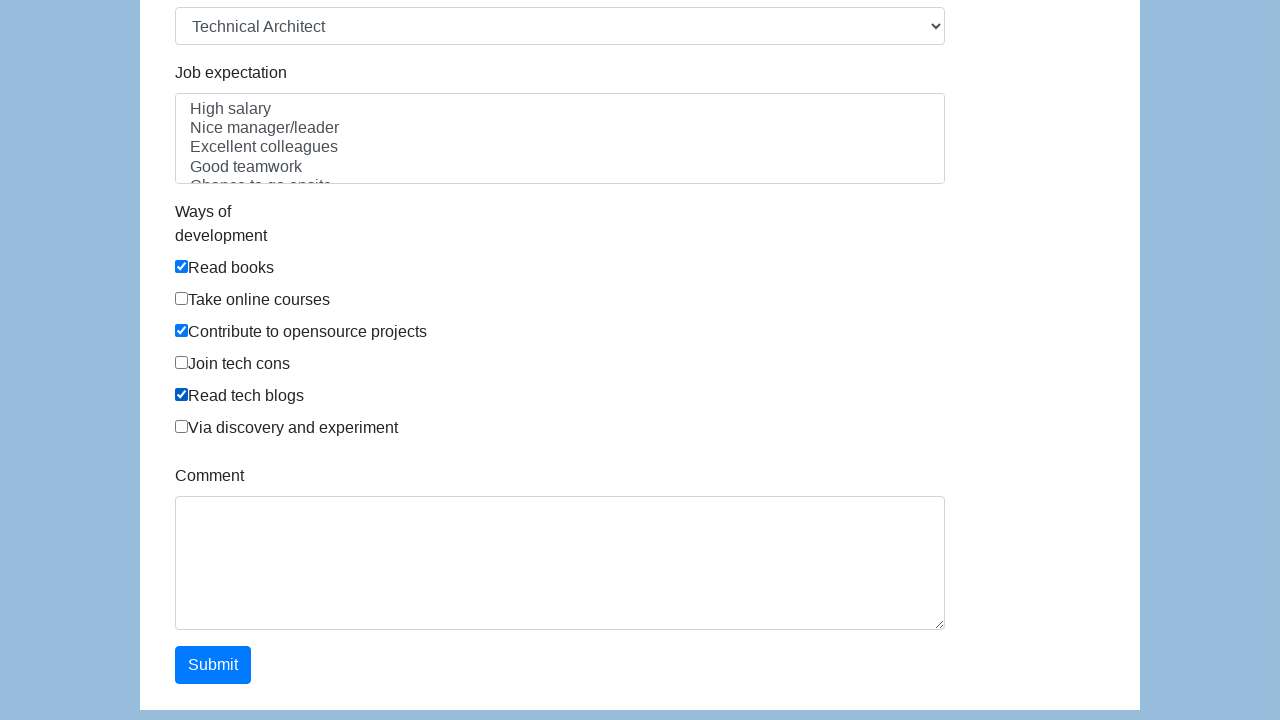

Cleared first name field (iteration 29) on #first-name
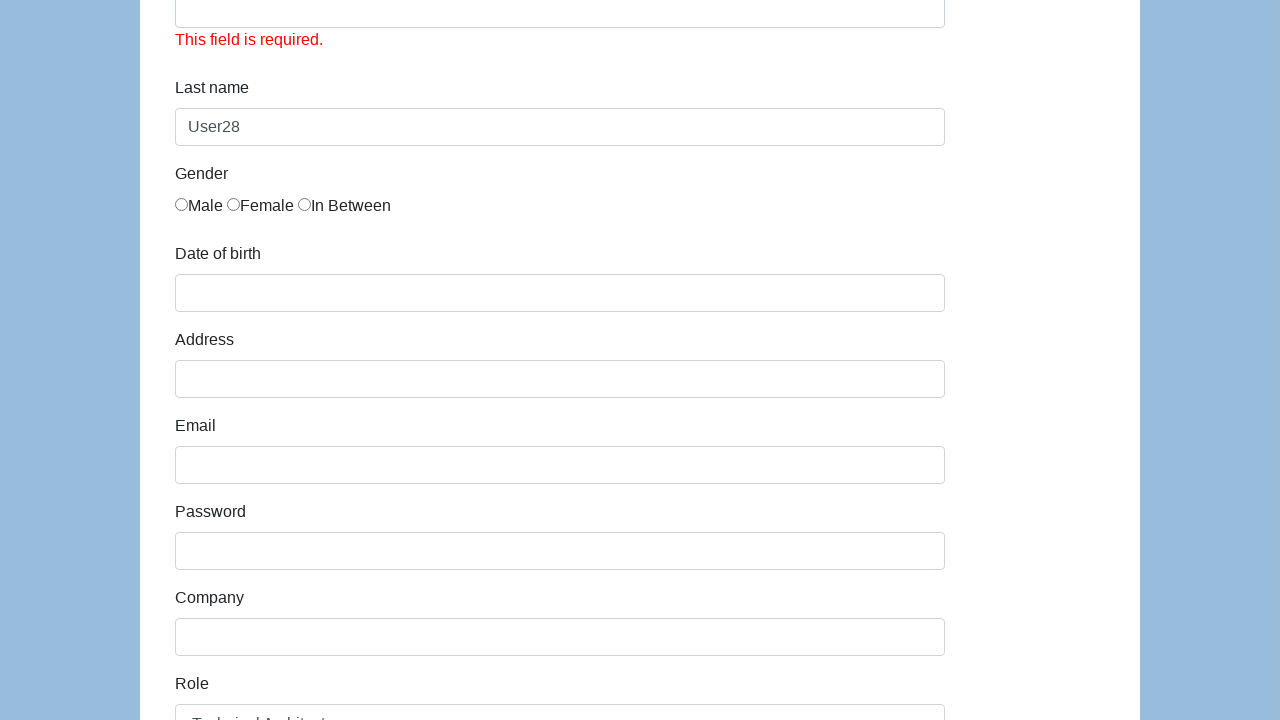

Filled first name field with 'Test29' (iteration 29) on #first-name
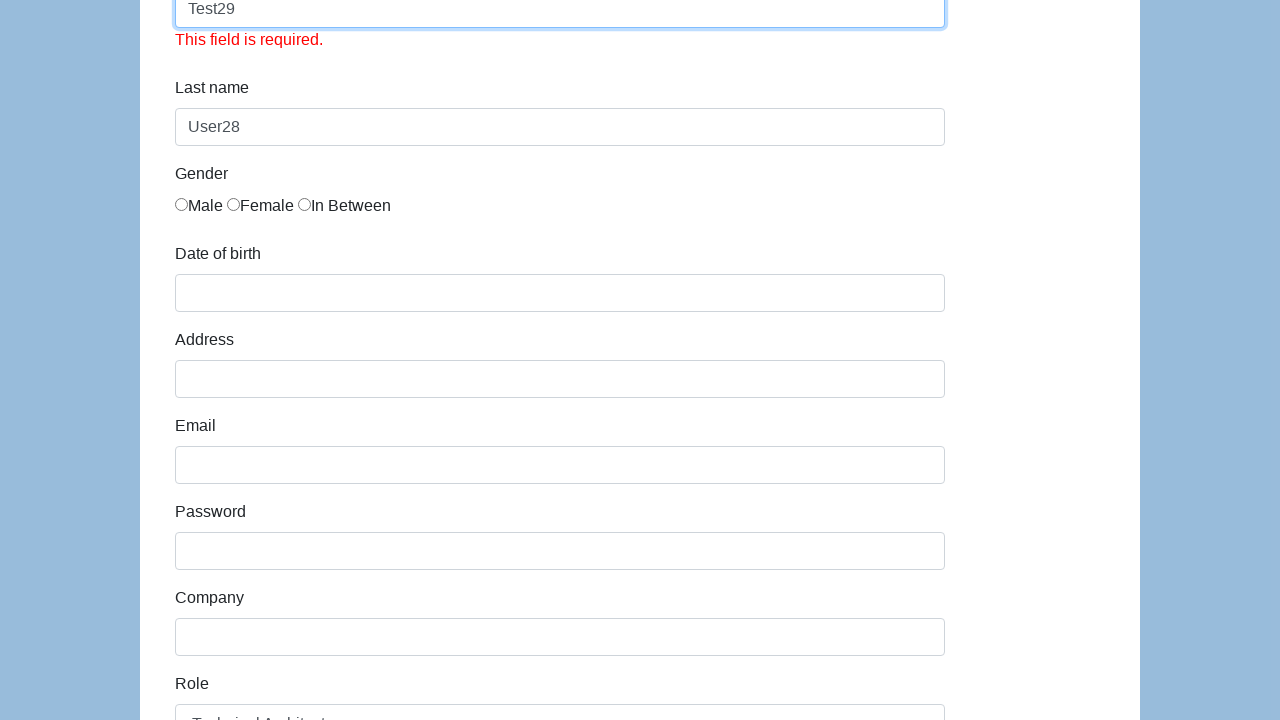

Cleared last name field (iteration 29) on #last-name
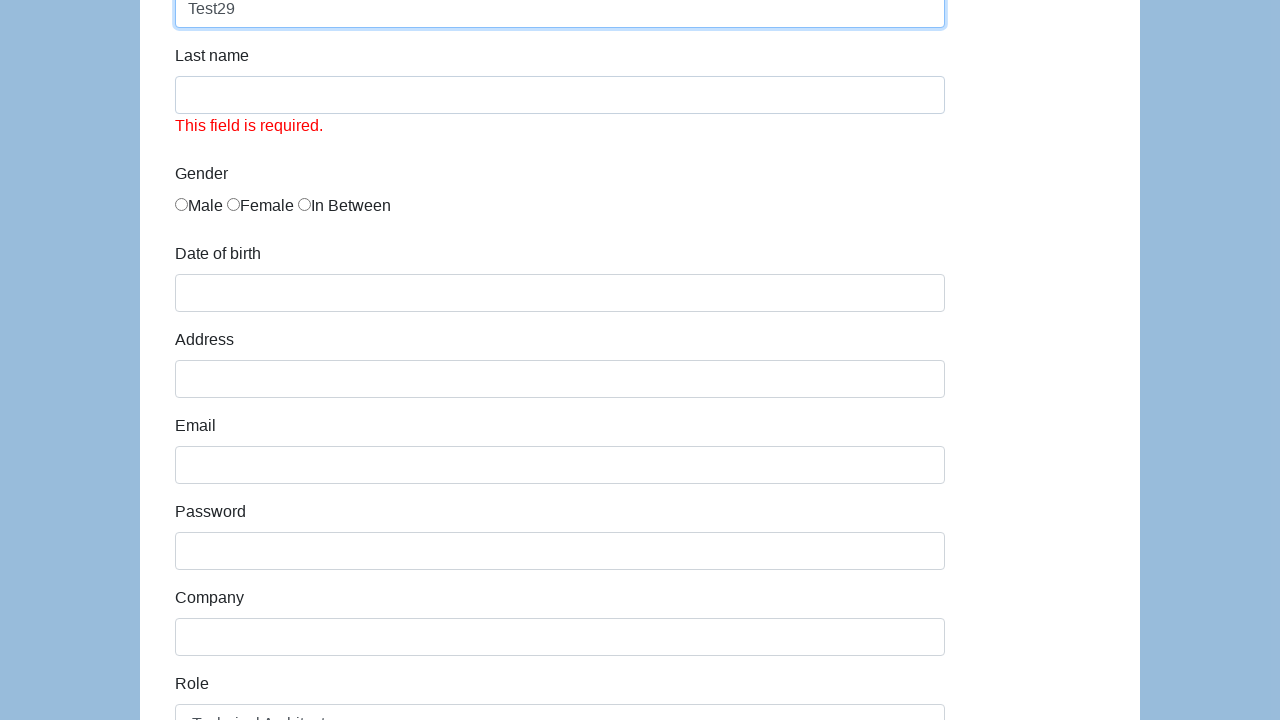

Filled last name field with 'User29' (iteration 29) on #last-name
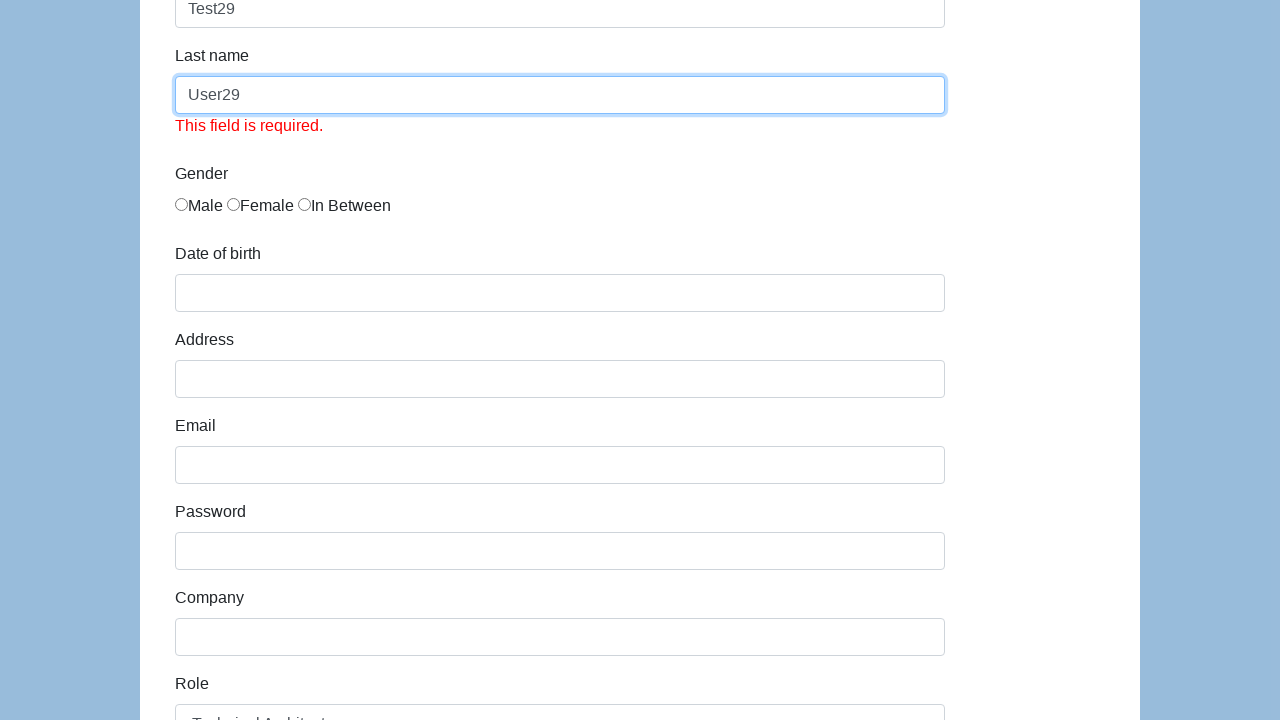

Selected role option at index 4 (iteration 29) on #role
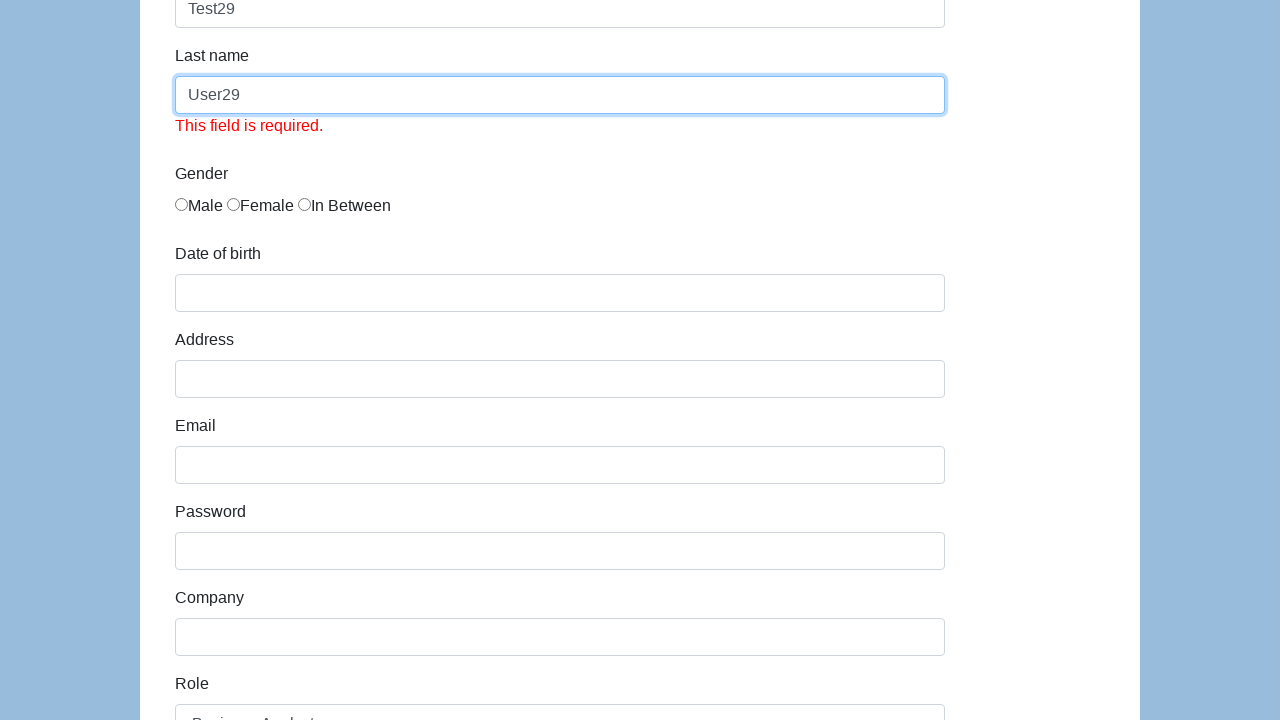

Cleared first name field (iteration 30) on #first-name
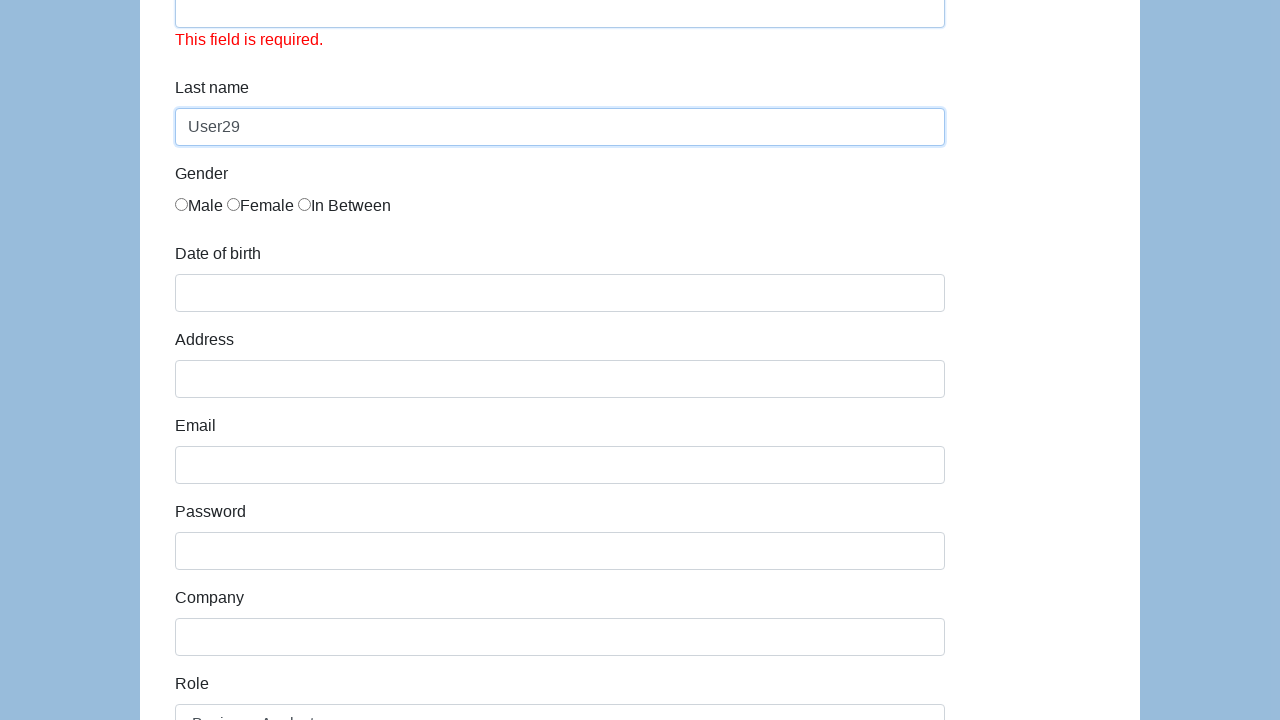

Filled first name field with 'Test30' (iteration 30) on #first-name
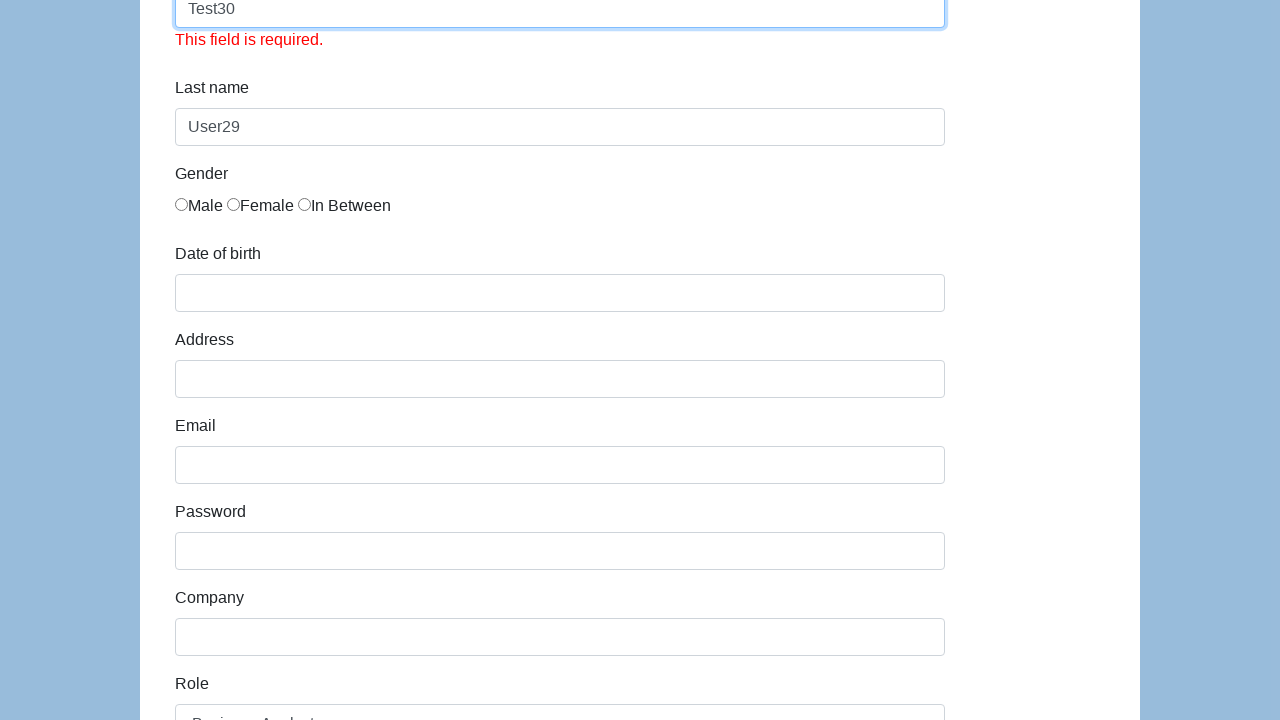

Cleared last name field (iteration 30) on #last-name
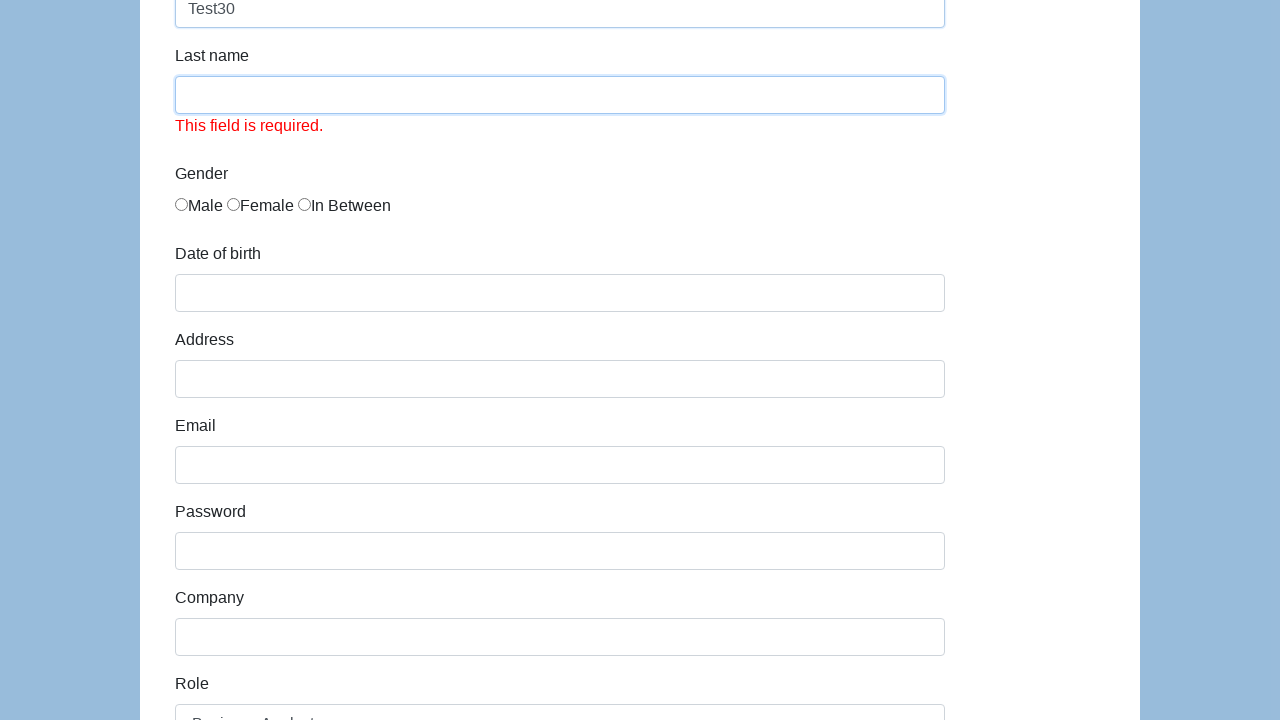

Filled last name field with 'User30' (iteration 30) on #last-name
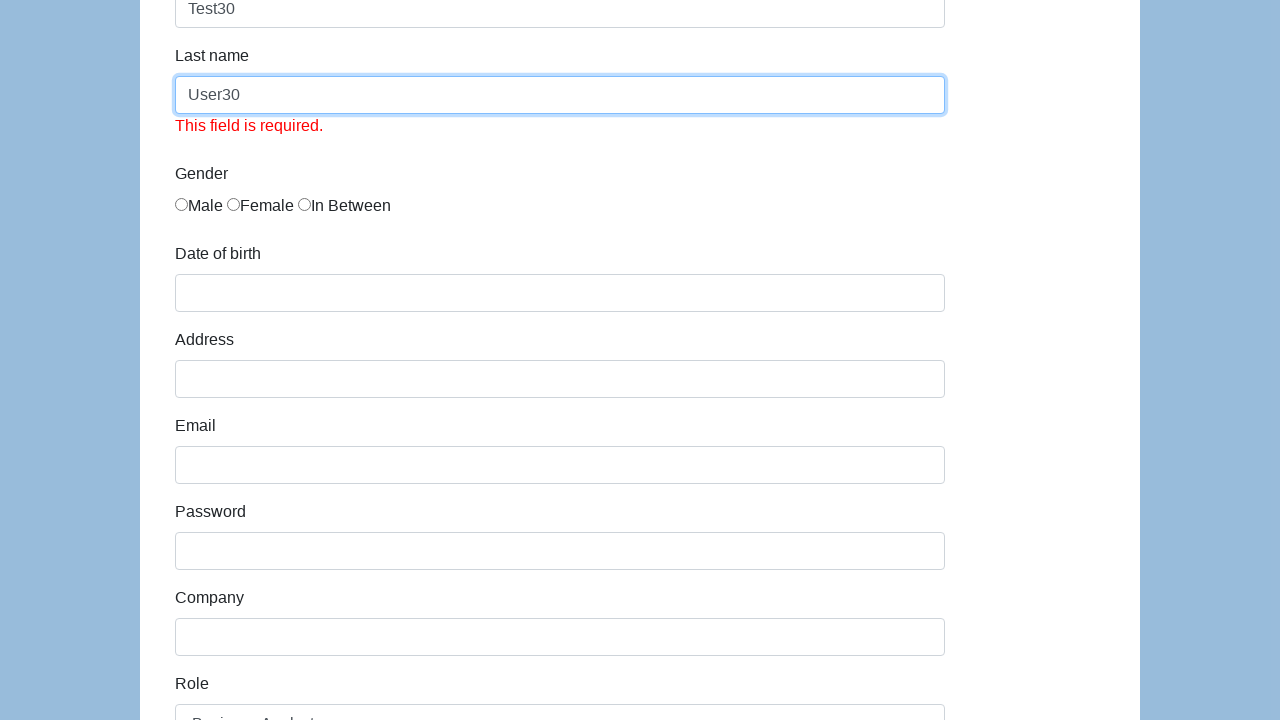

Selected role option at index 0 (iteration 30) on #role
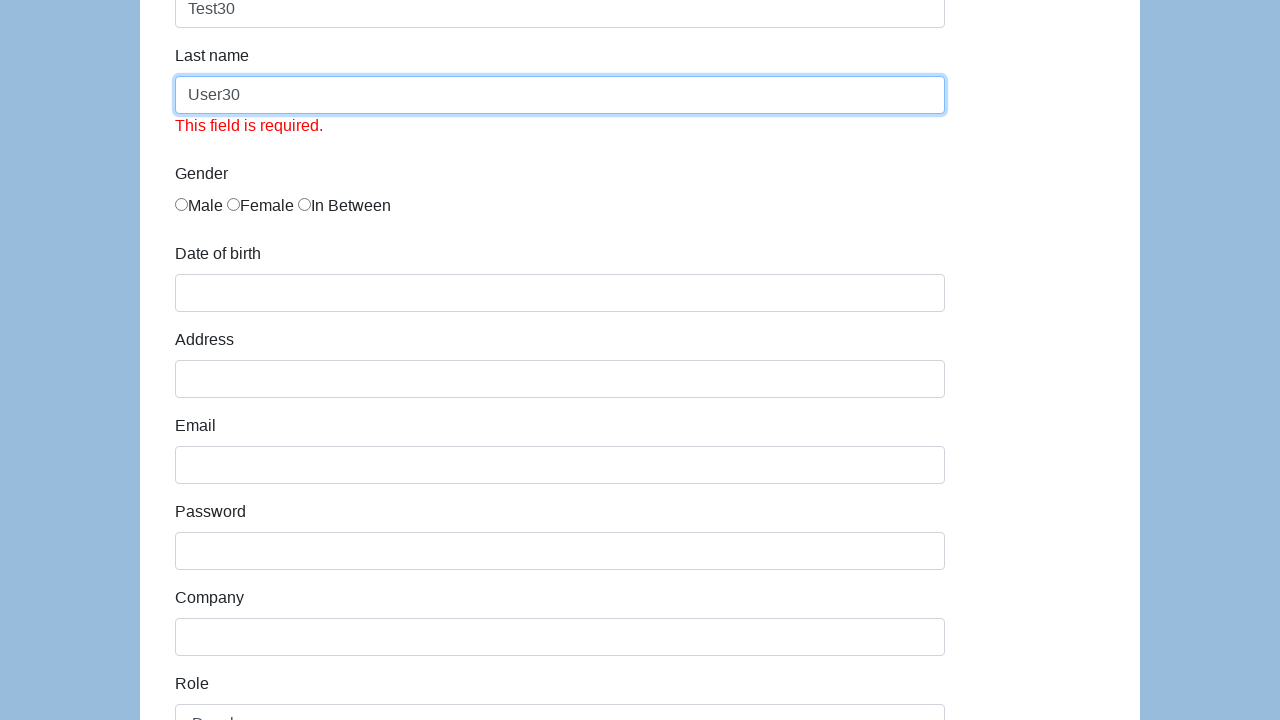

Retrieved all checkboxes (iteration 30)
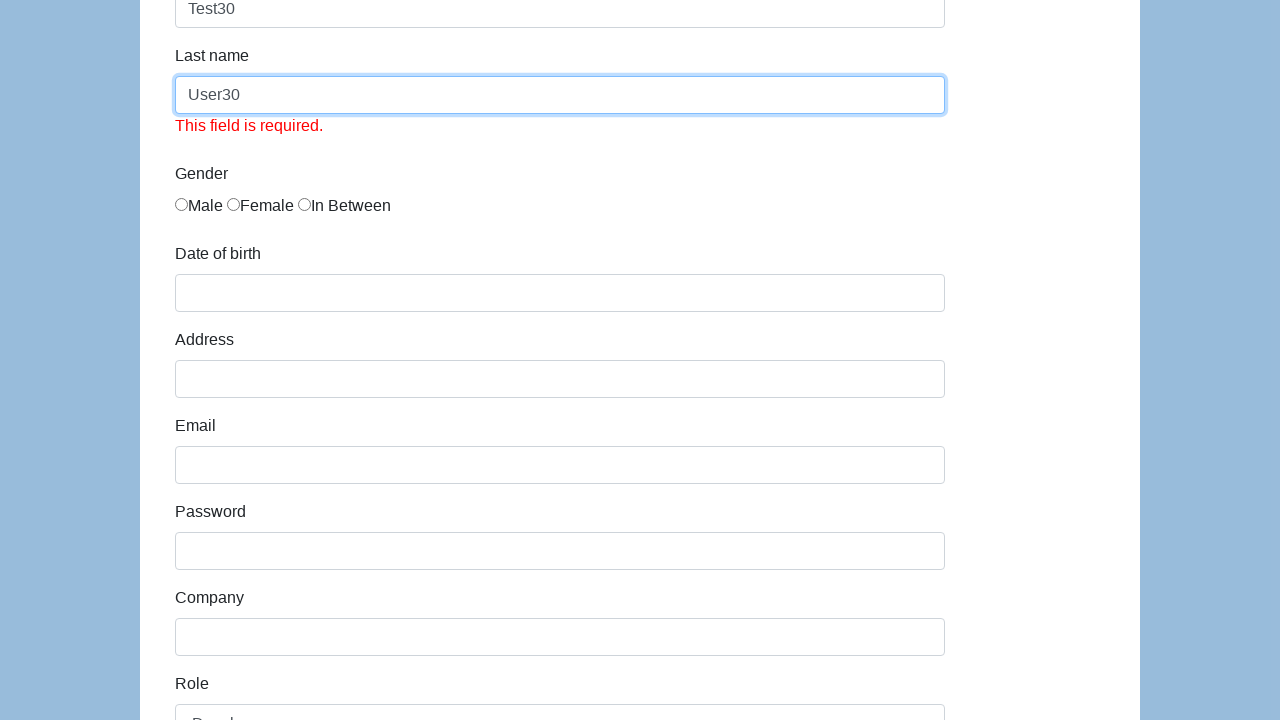

Clicked checkbox at index 0 (iteration 30) at (182, 360) on input[type='checkbox'] >> nth=0
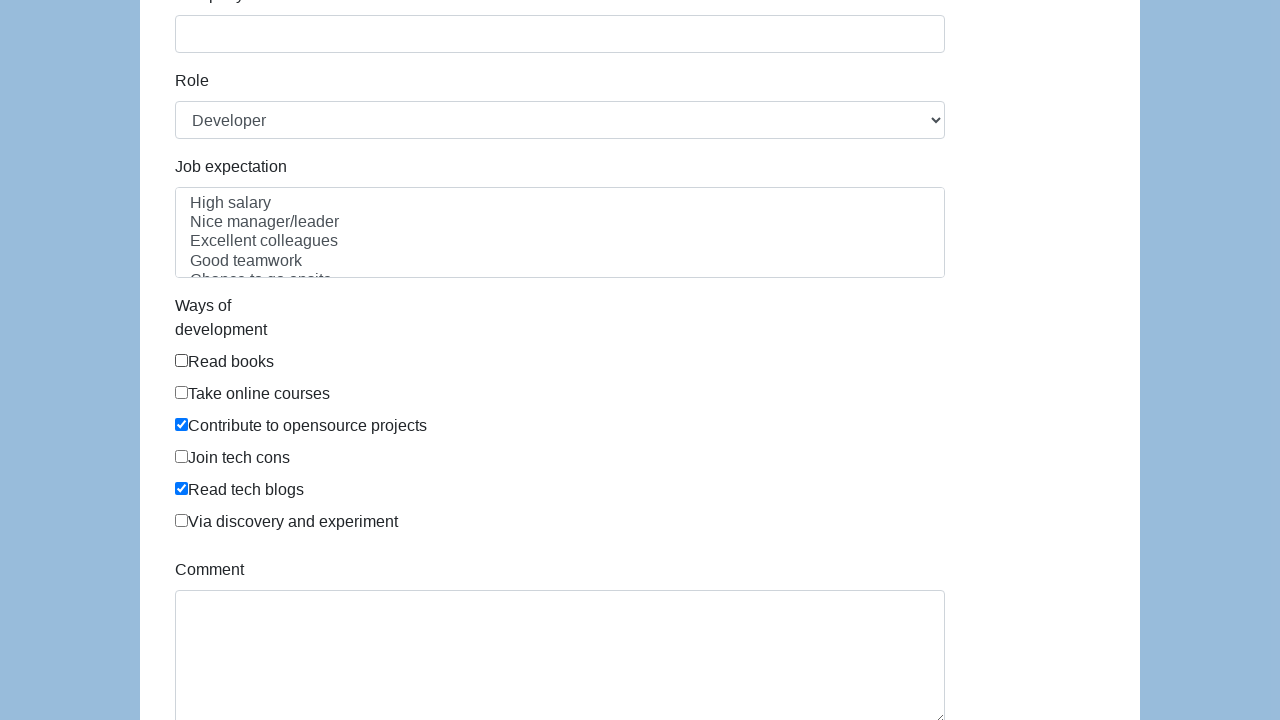

Cleared first name field (iteration 31) on #first-name
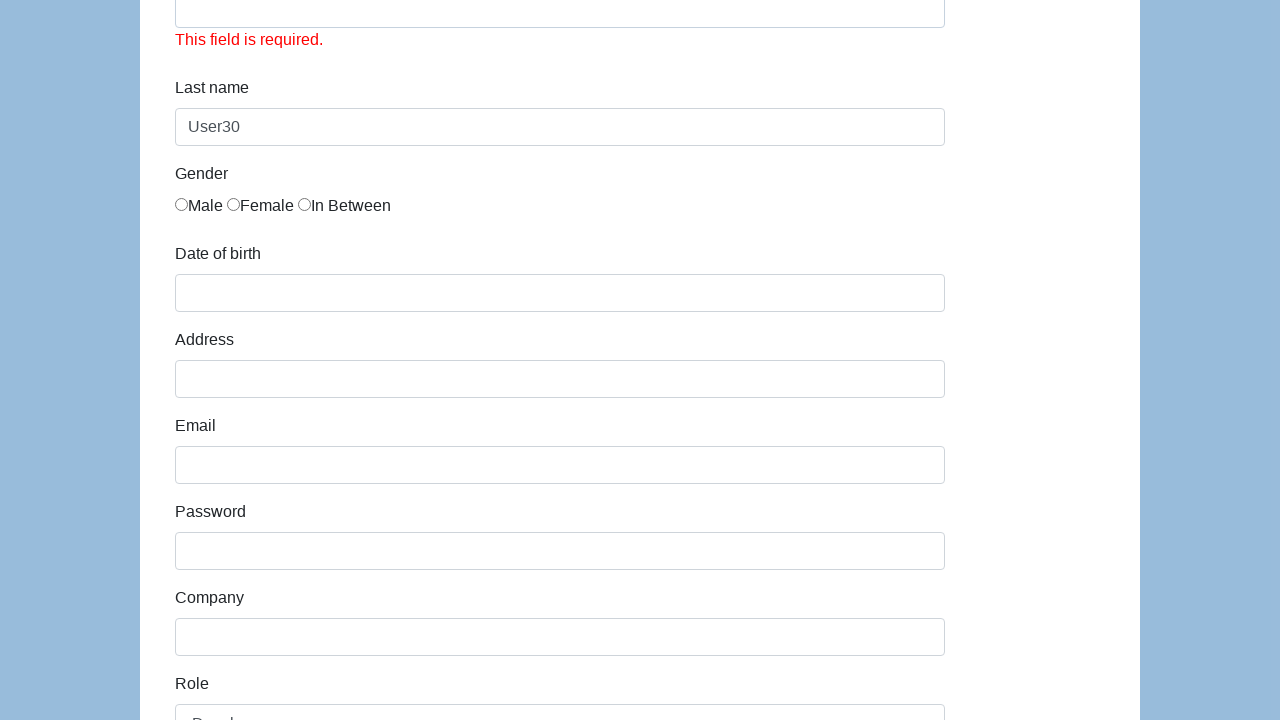

Filled first name field with 'Test31' (iteration 31) on #first-name
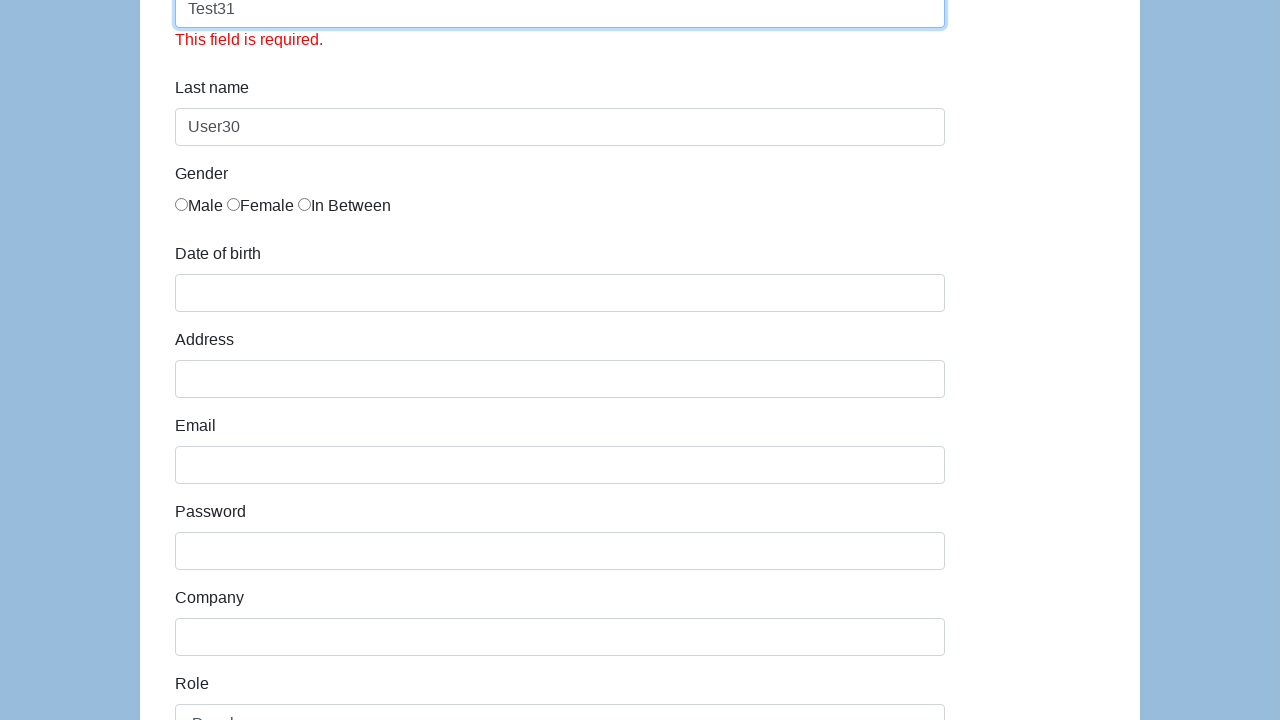

Cleared last name field (iteration 31) on #last-name
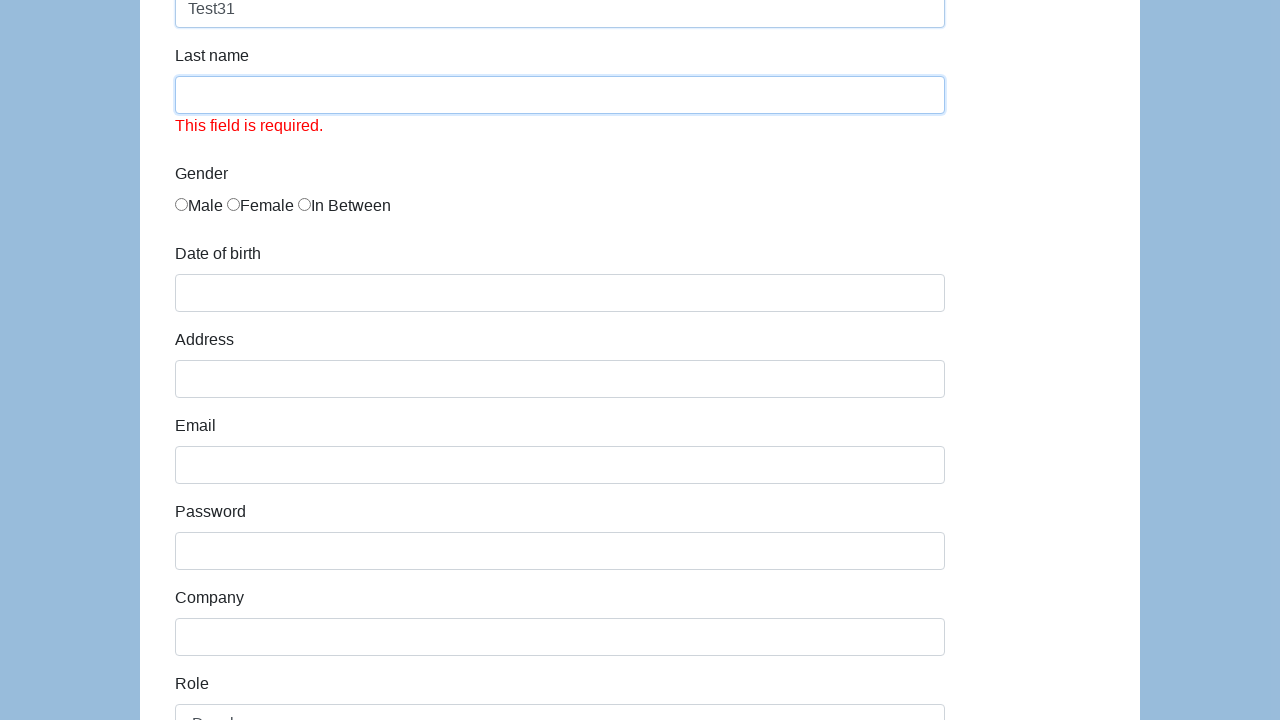

Filled last name field with 'User31' (iteration 31) on #last-name
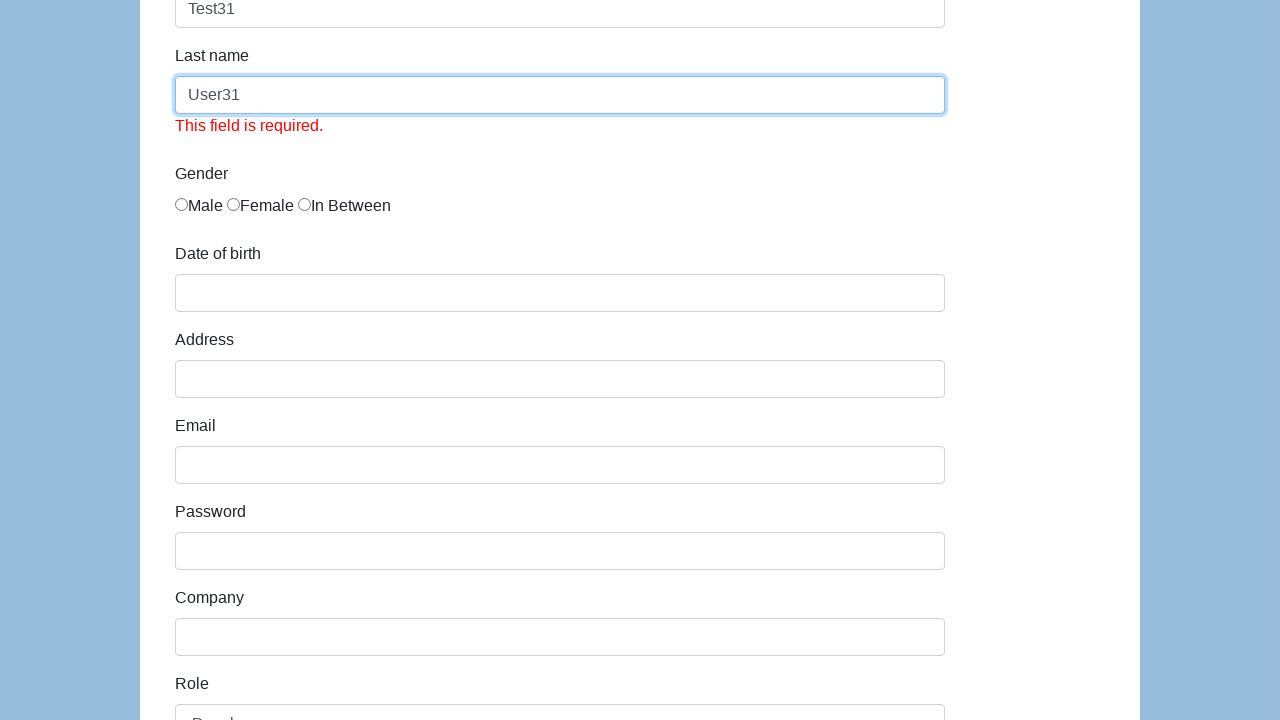

Selected role option at index 1 (iteration 31) on #role
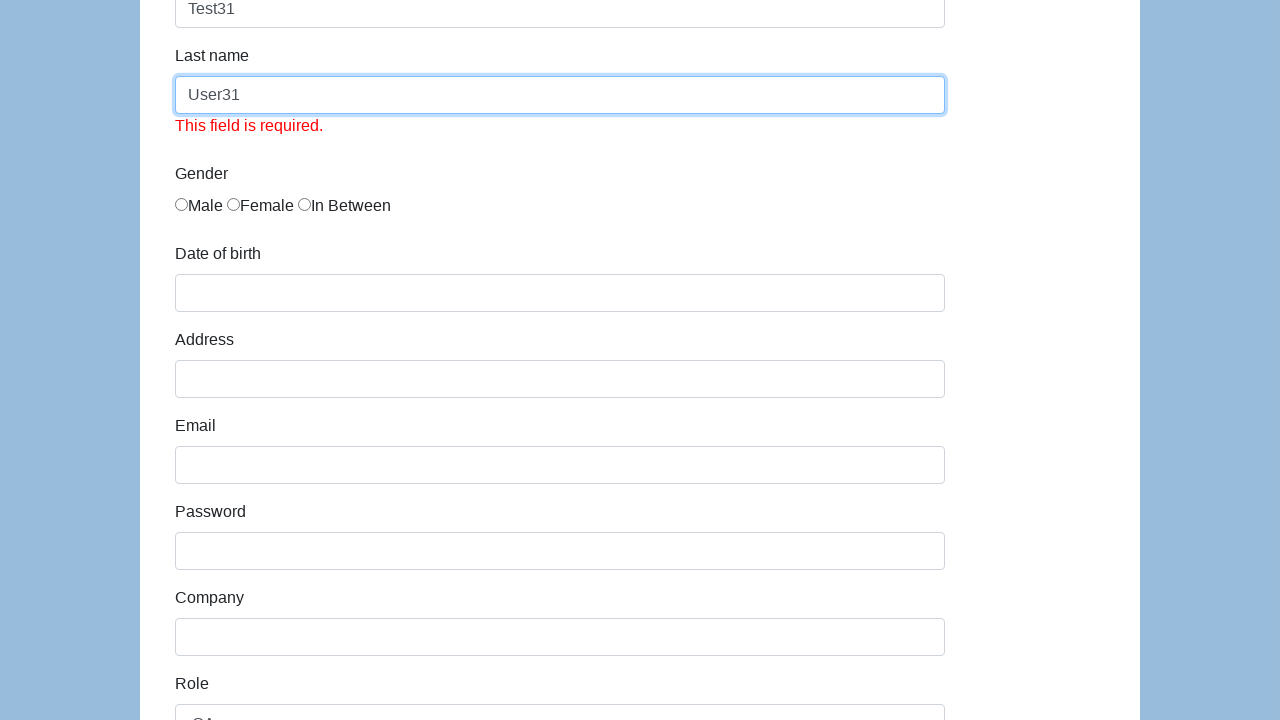

Cleared first name field (iteration 32) on #first-name
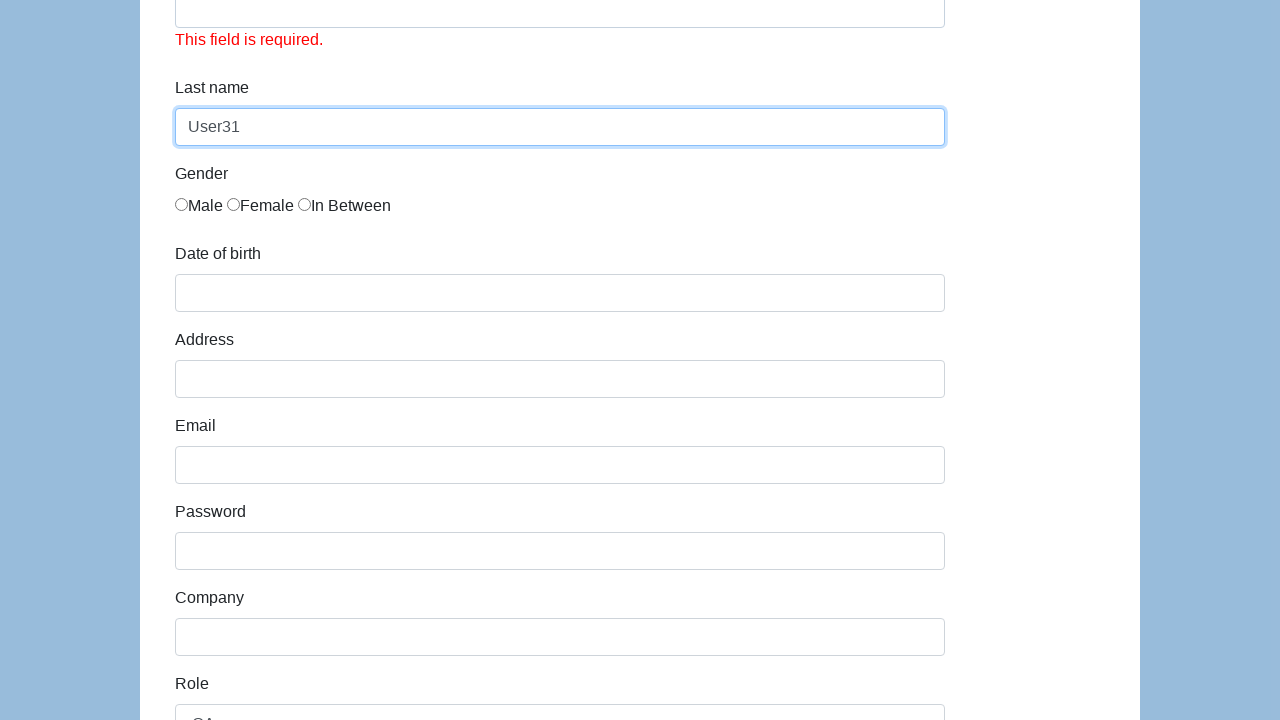

Filled first name field with 'Test32' (iteration 32) on #first-name
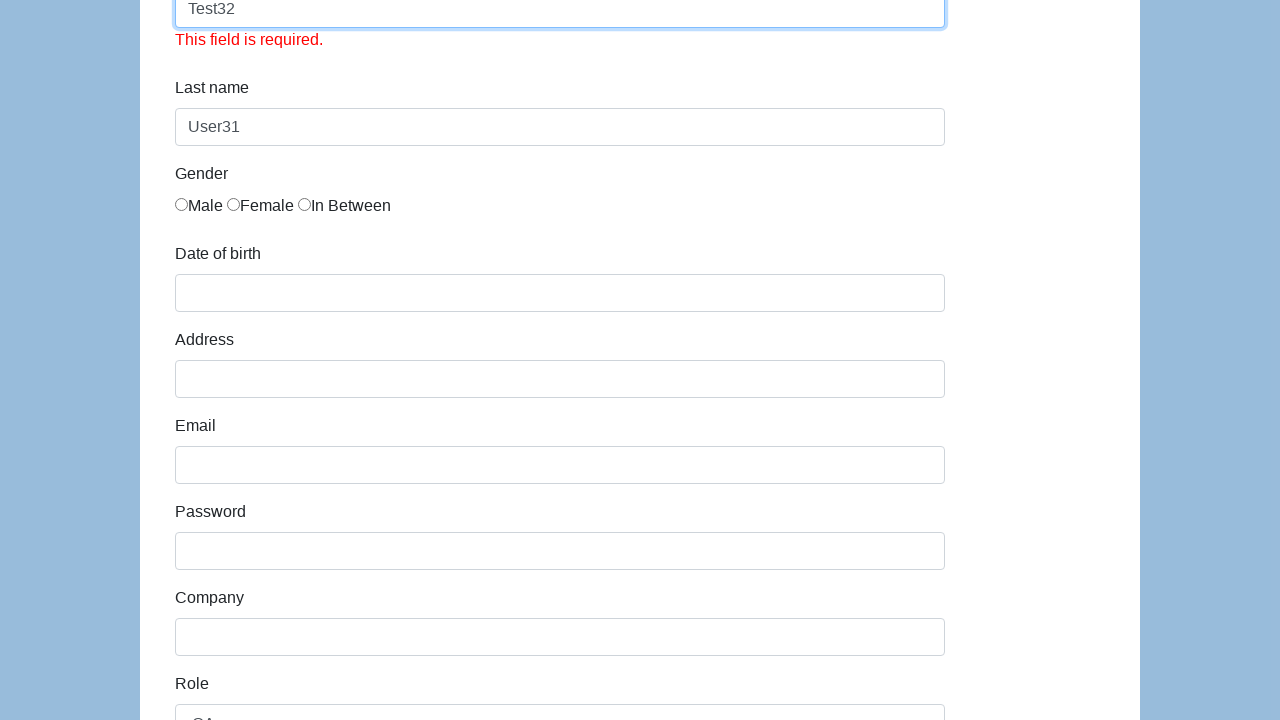

Cleared last name field (iteration 32) on #last-name
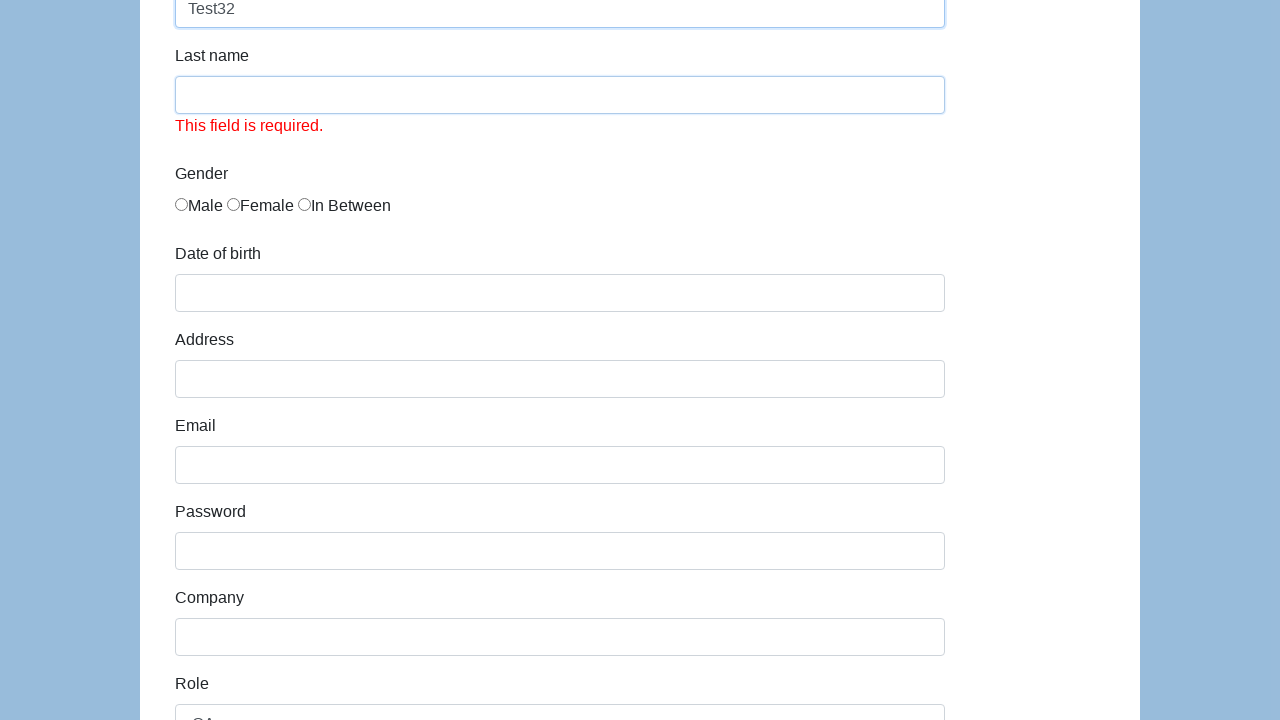

Filled last name field with 'User32' (iteration 32) on #last-name
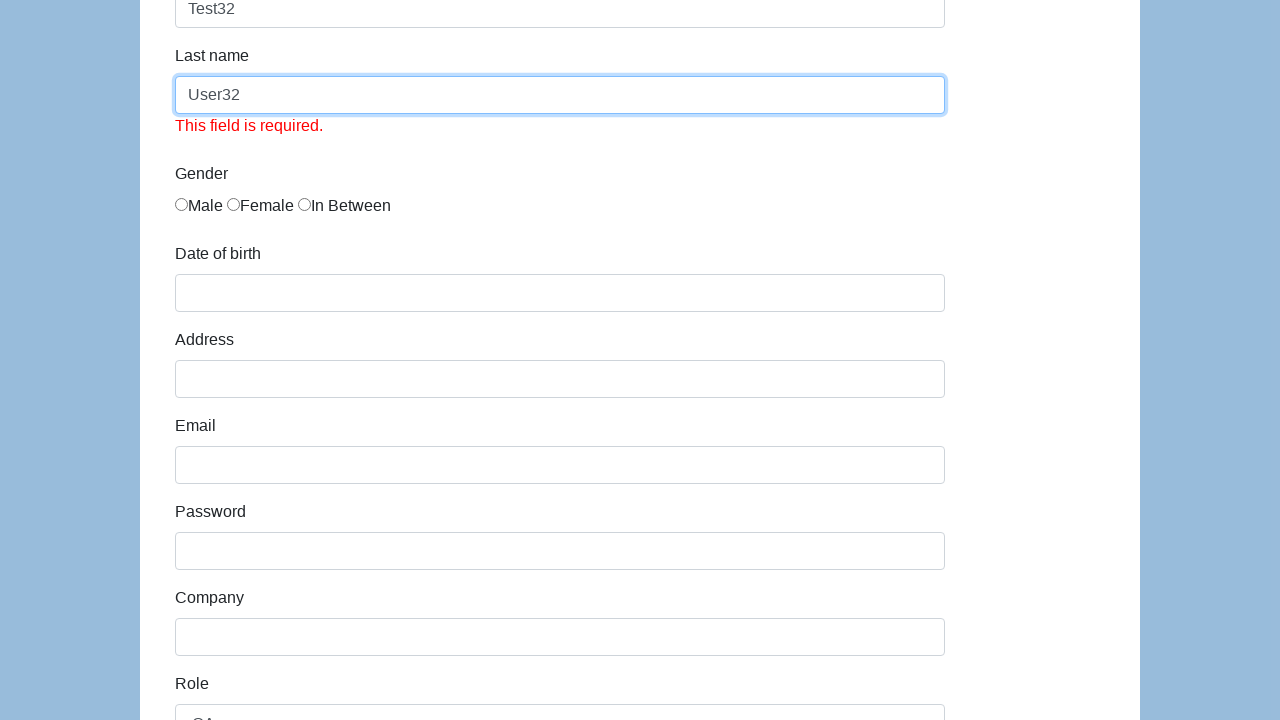

Selected role option at index 2 (iteration 32) on #role
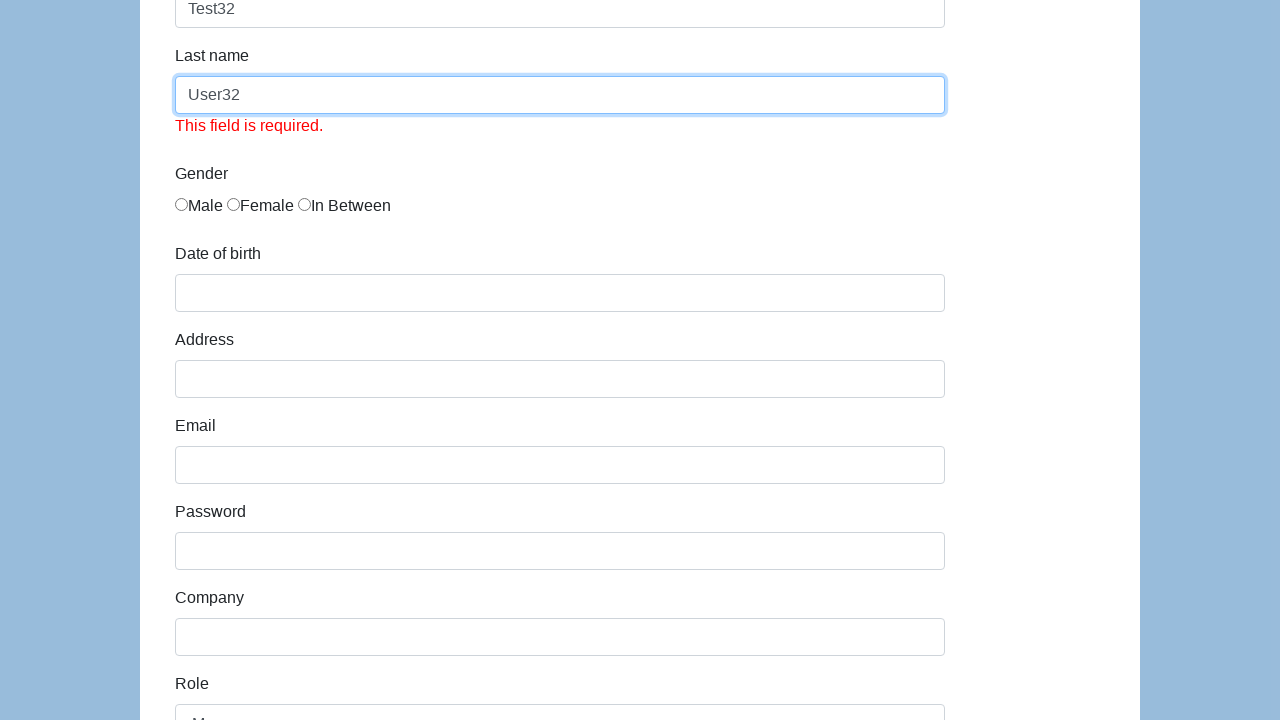

Retrieved all checkboxes (iteration 32)
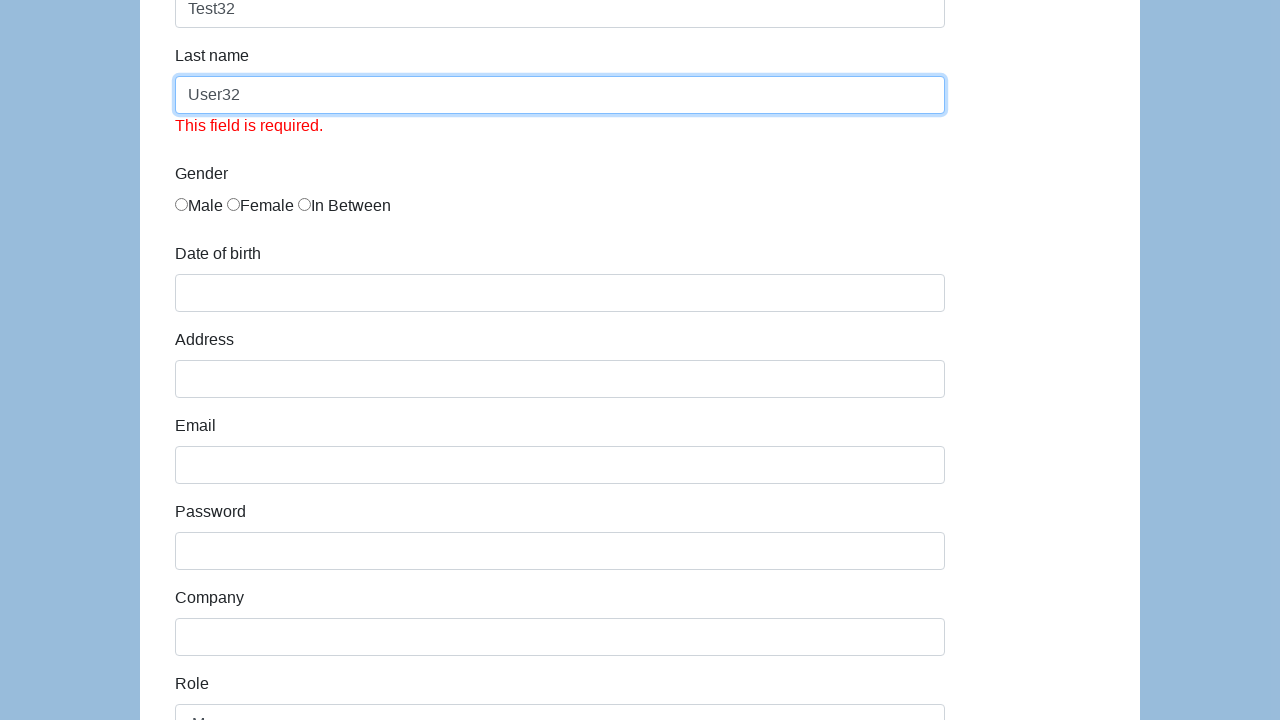

Clicked checkbox at index 2 (iteration 32) at (182, 360) on input[type='checkbox'] >> nth=2
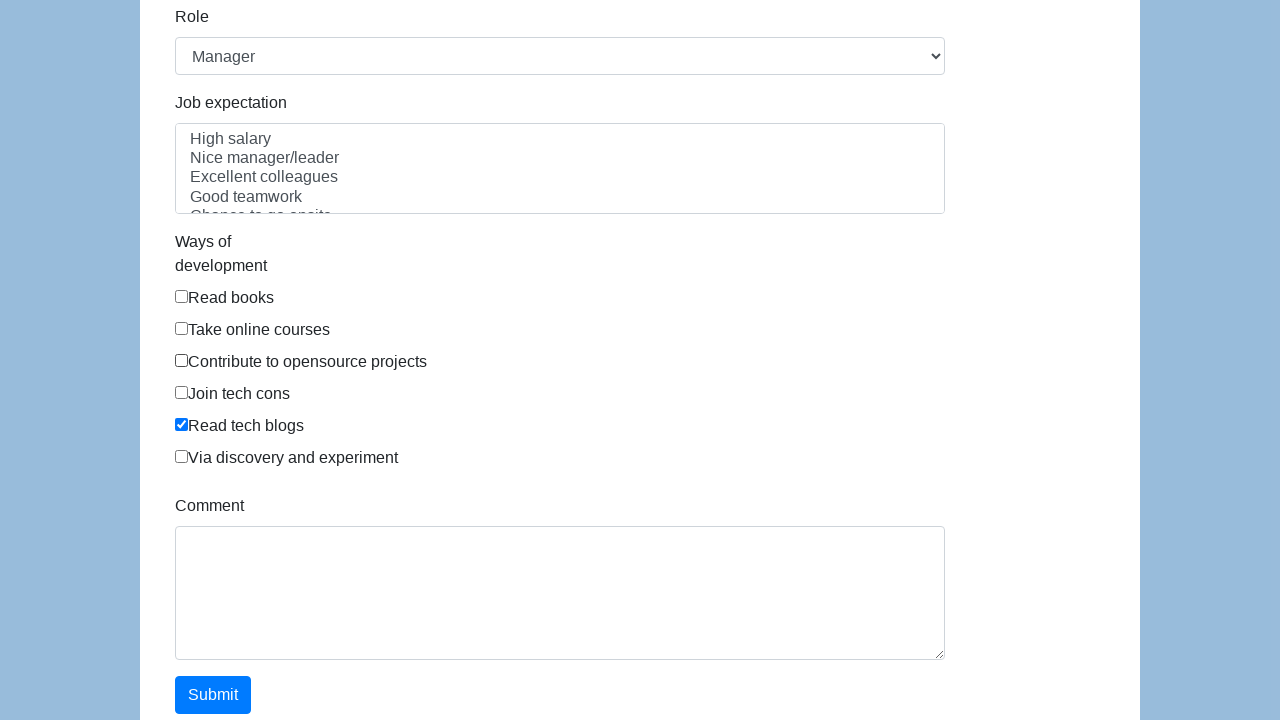

Cleared first name field (iteration 33) on #first-name
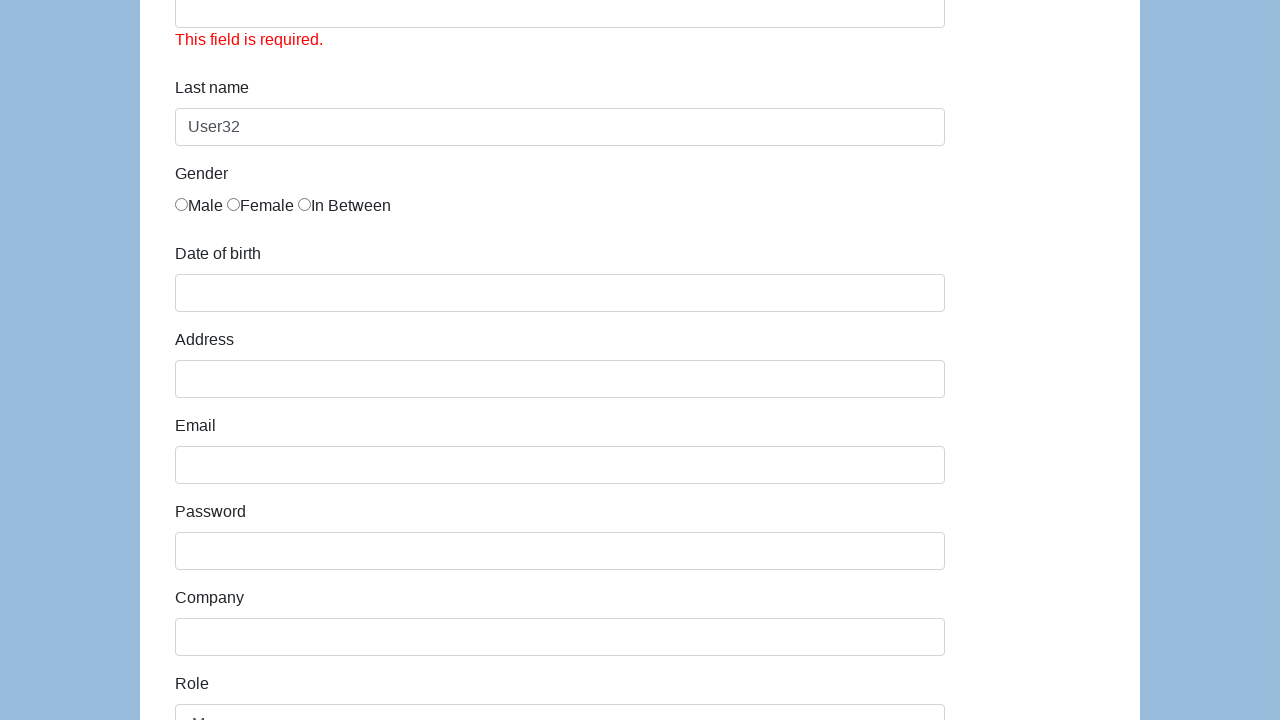

Filled first name field with 'Test33' (iteration 33) on #first-name
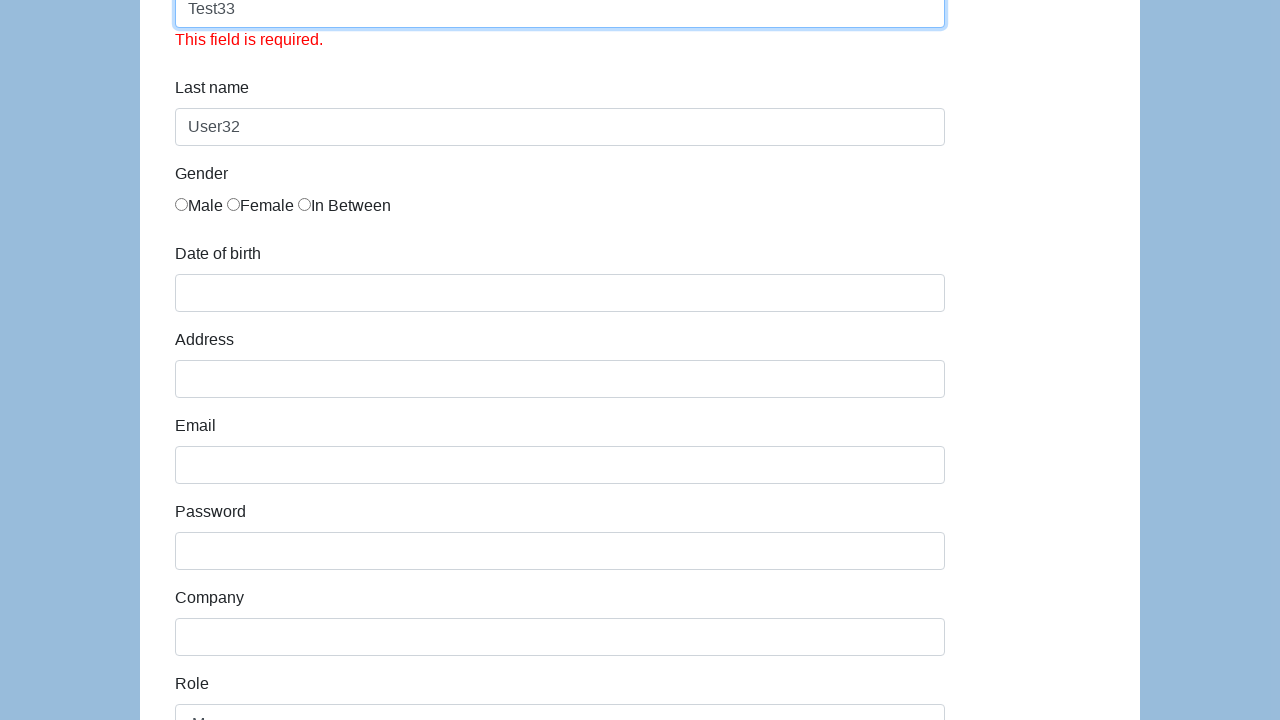

Cleared last name field (iteration 33) on #last-name
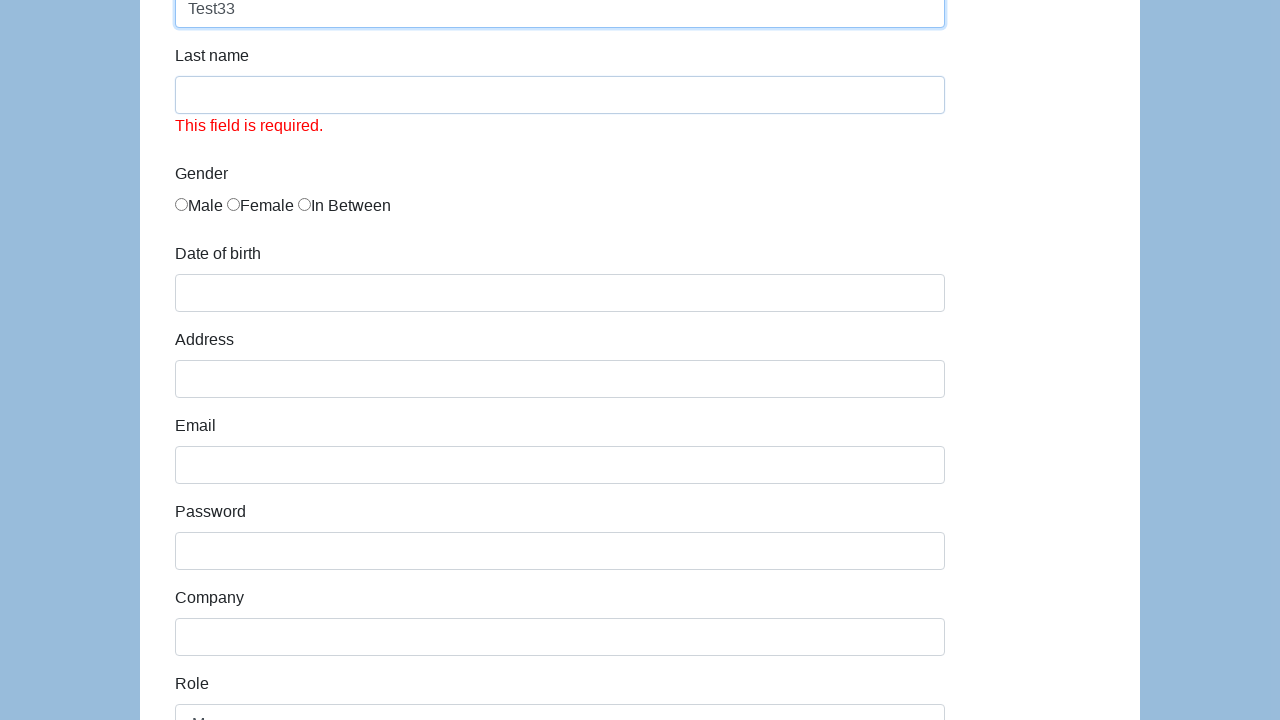

Filled last name field with 'User33' (iteration 33) on #last-name
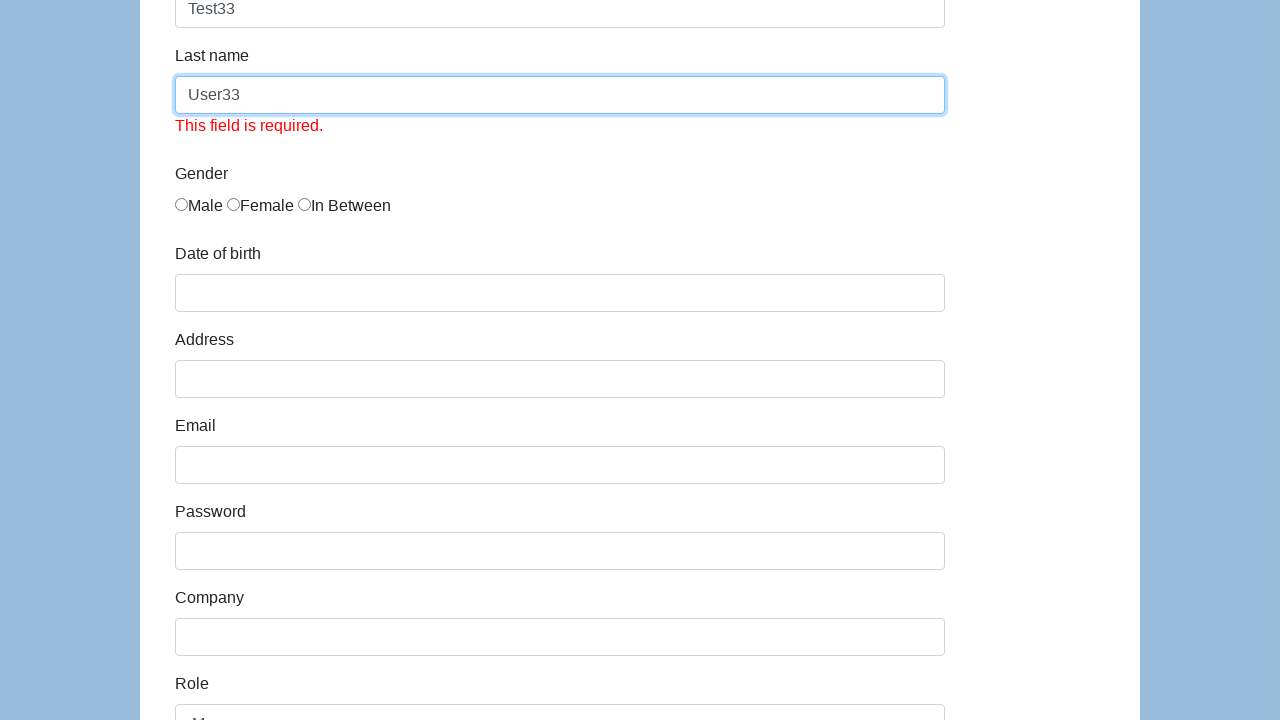

Selected role option at index 3 (iteration 33) on #role
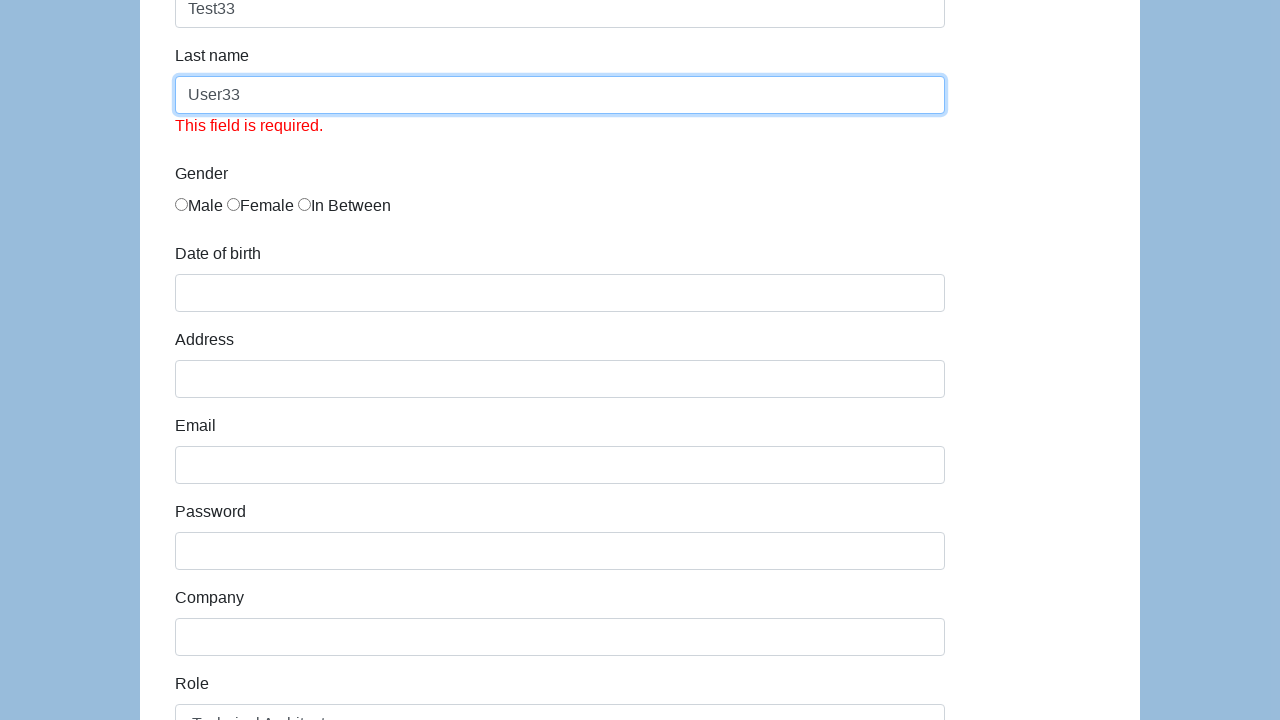

Cleared first name field (iteration 34) on #first-name
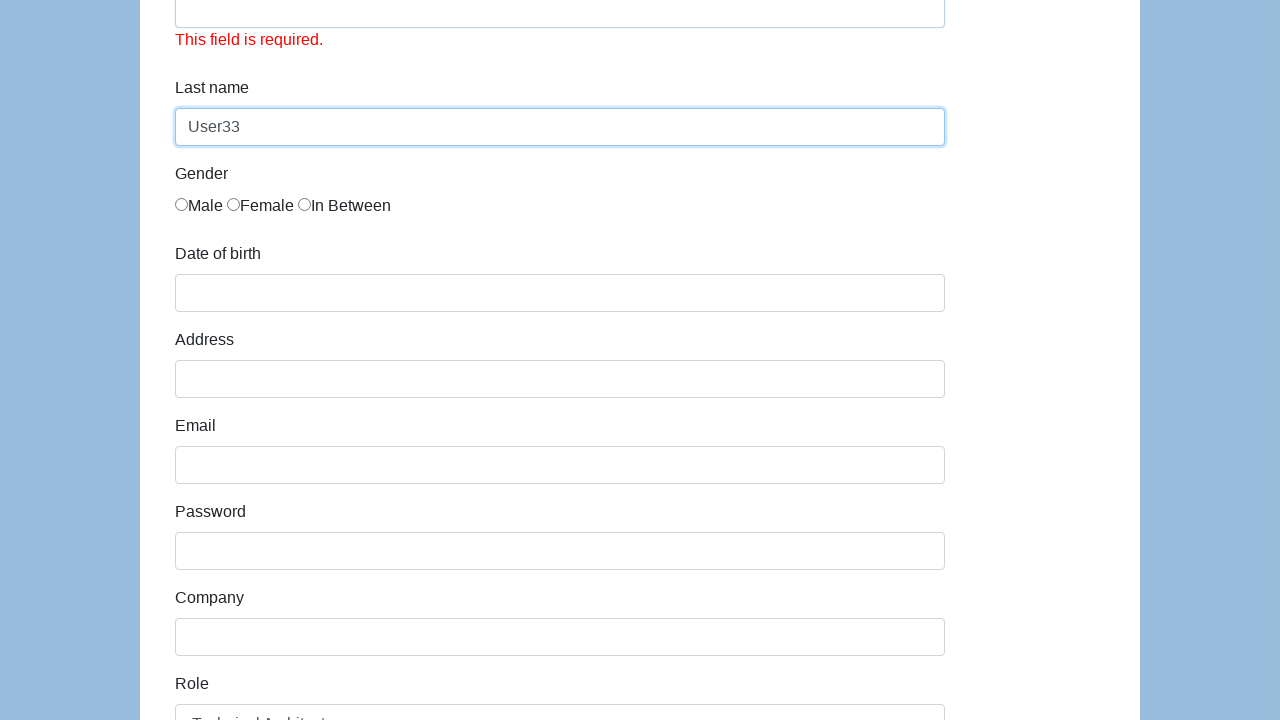

Filled first name field with 'Test34' (iteration 34) on #first-name
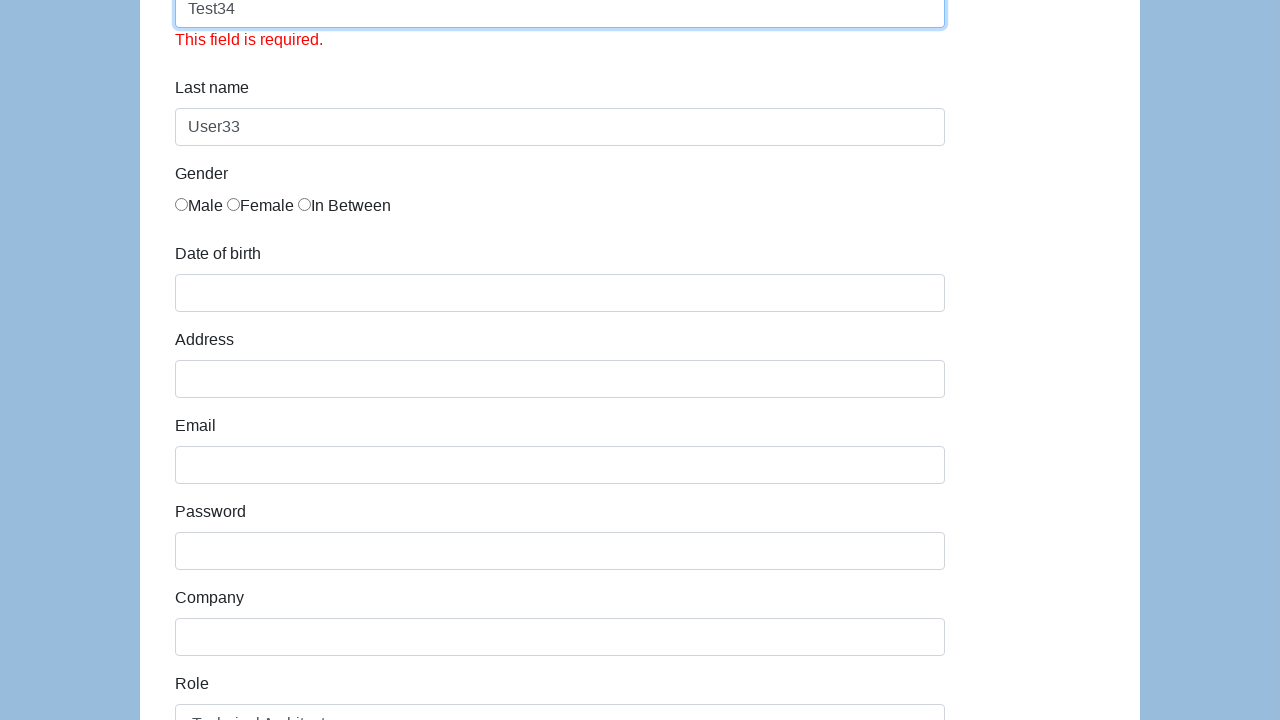

Cleared last name field (iteration 34) on #last-name
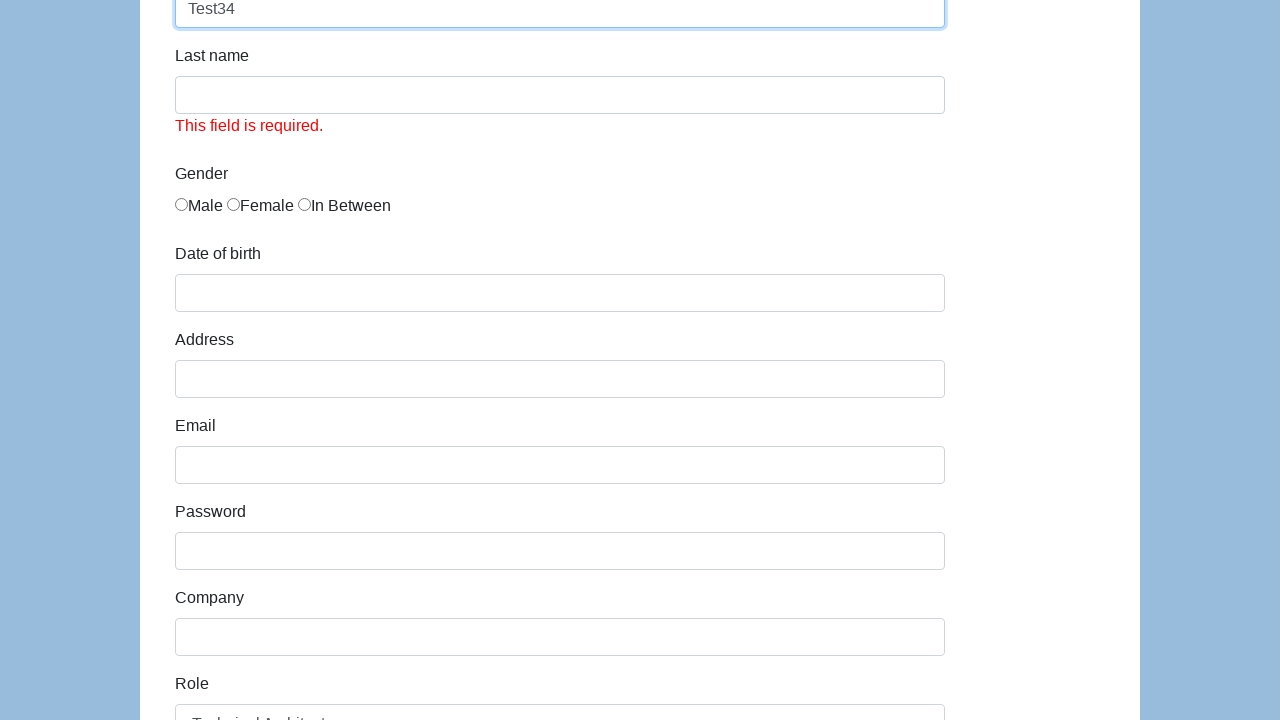

Filled last name field with 'User34' (iteration 34) on #last-name
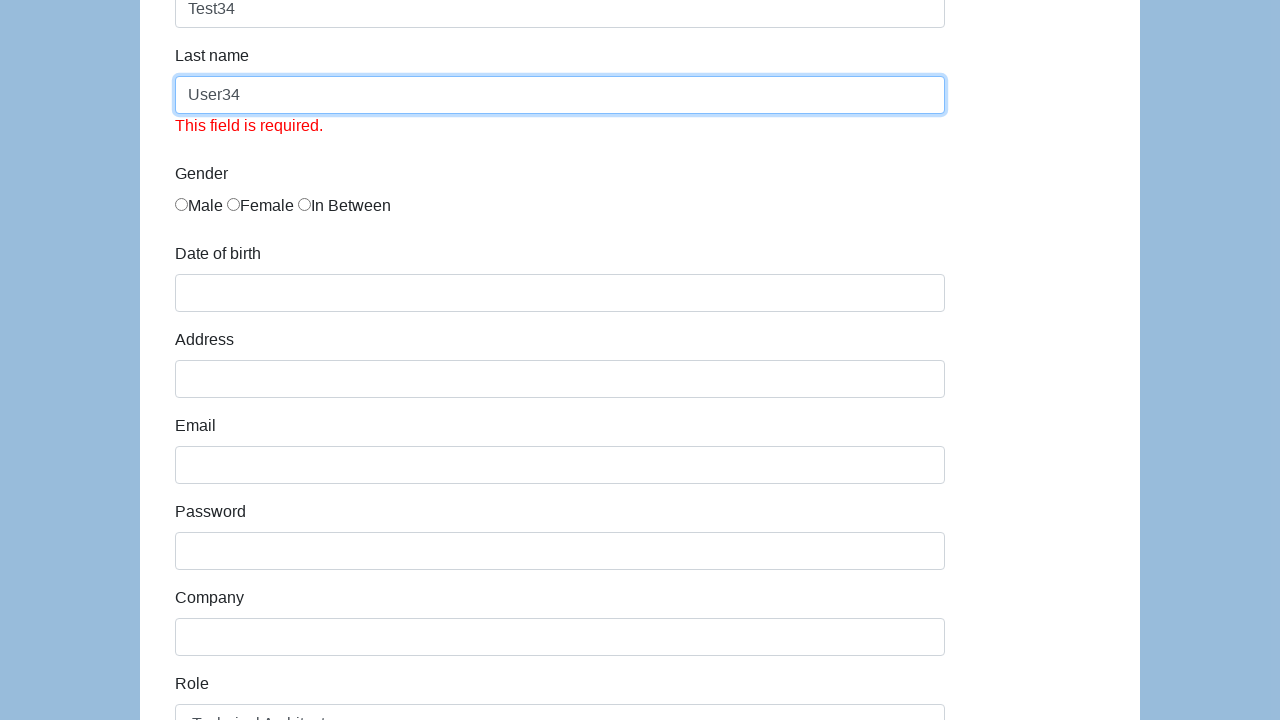

Selected role option at index 4 (iteration 34) on #role
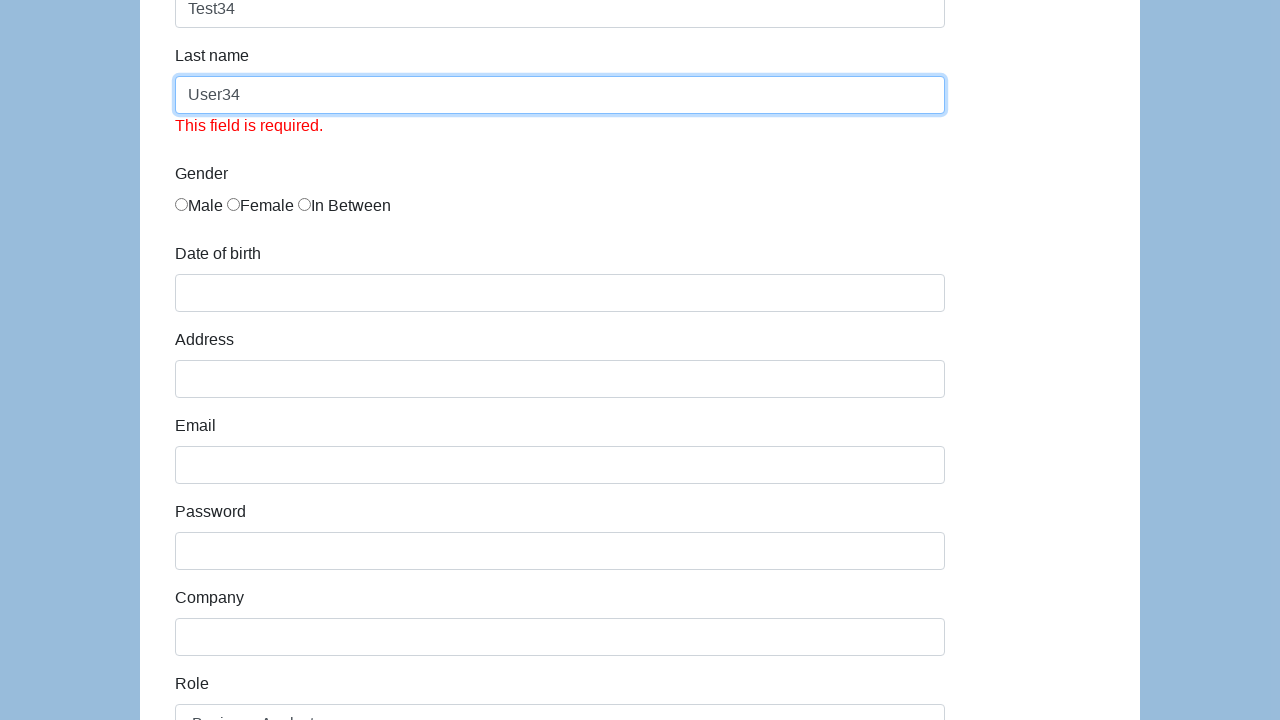

Retrieved all checkboxes (iteration 34)
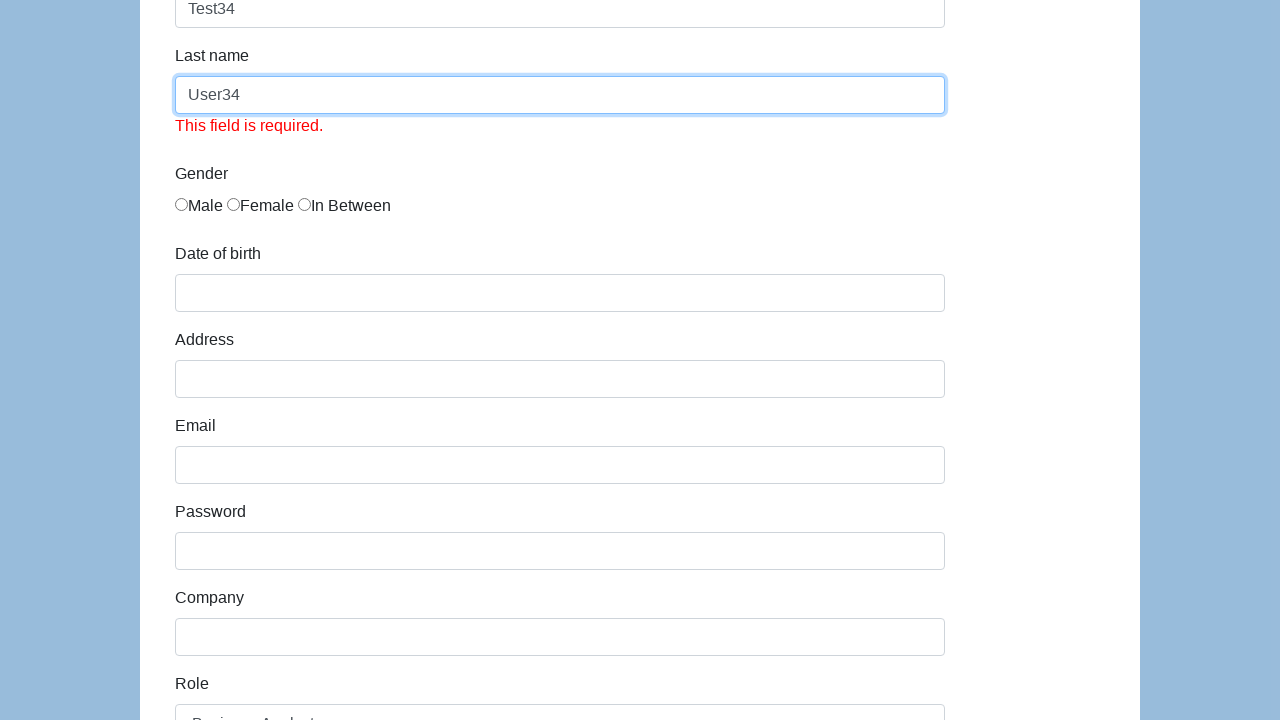

Clicked checkbox at index 4 (iteration 34) at (182, 394) on input[type='checkbox'] >> nth=4
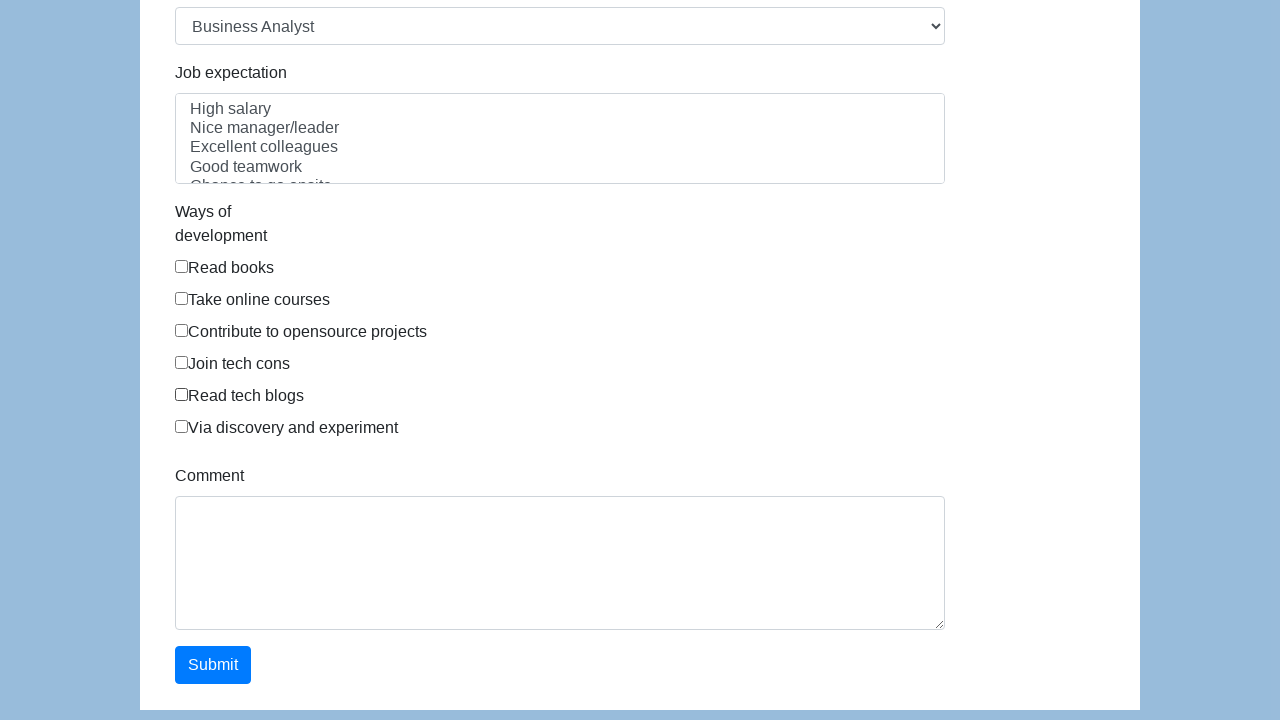

Cleared first name field (iteration 35) on #first-name
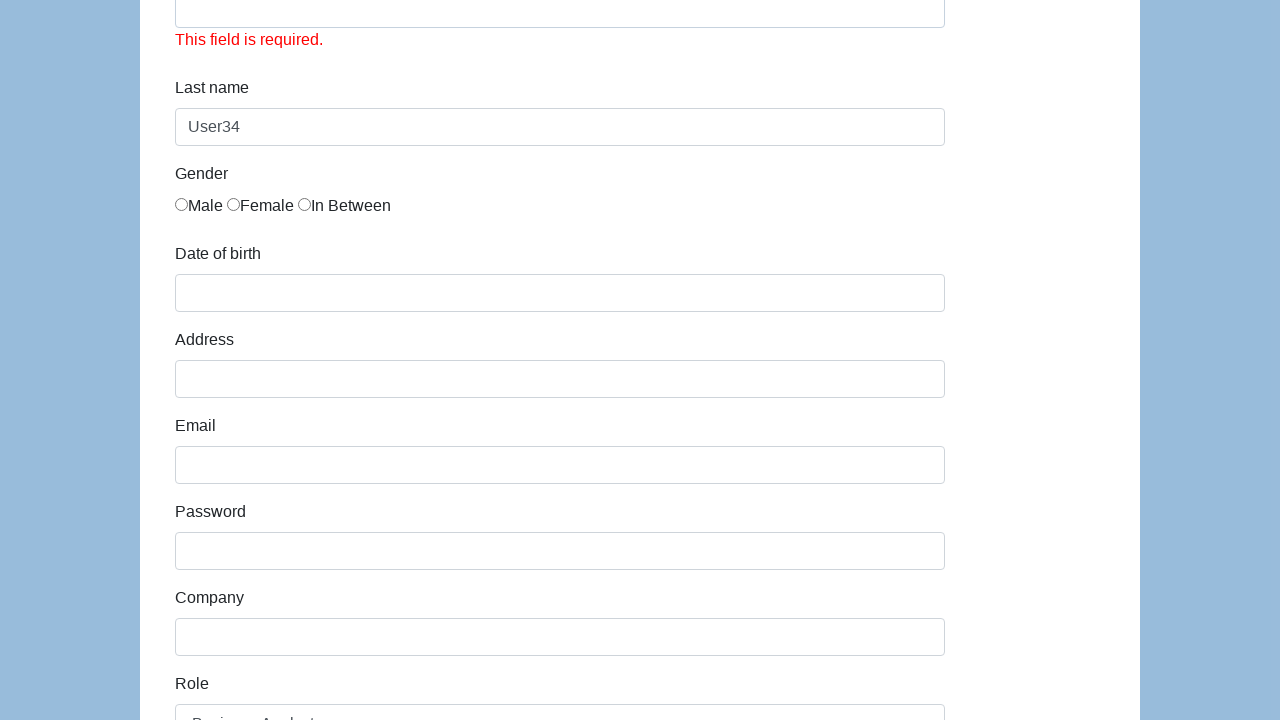

Filled first name field with 'Test35' (iteration 35) on #first-name
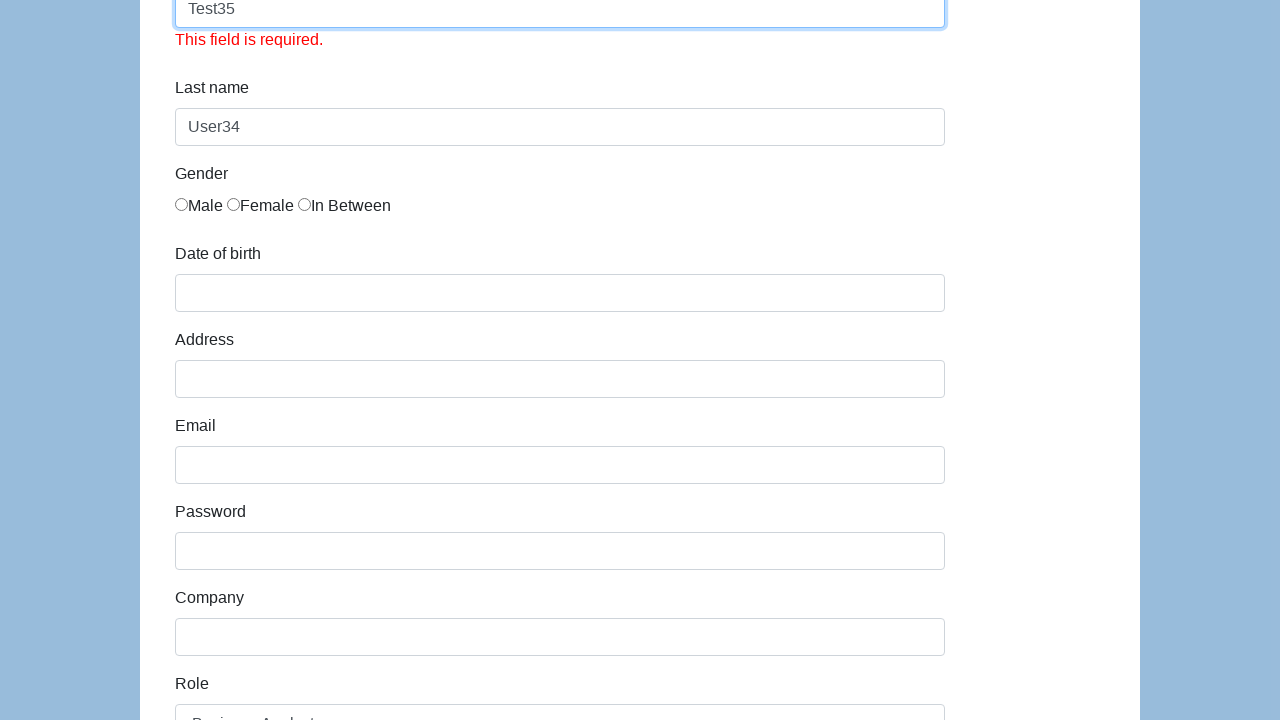

Cleared last name field (iteration 35) on #last-name
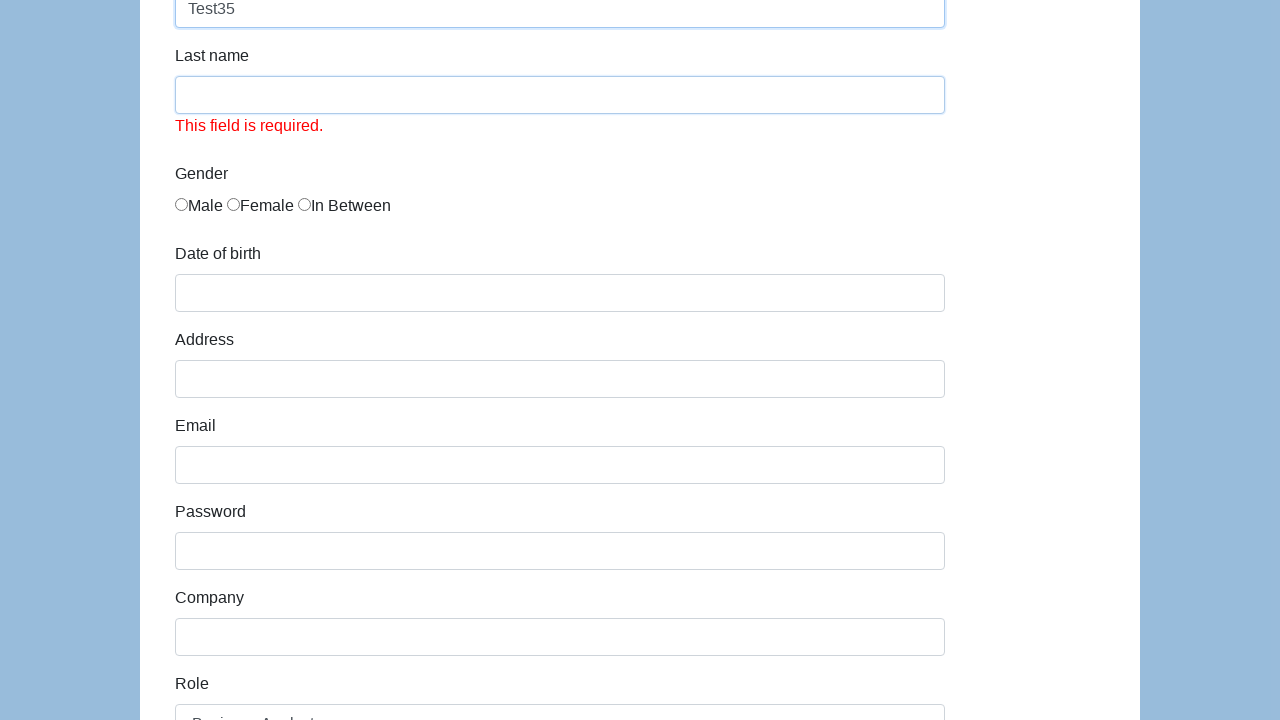

Filled last name field with 'User35' (iteration 35) on #last-name
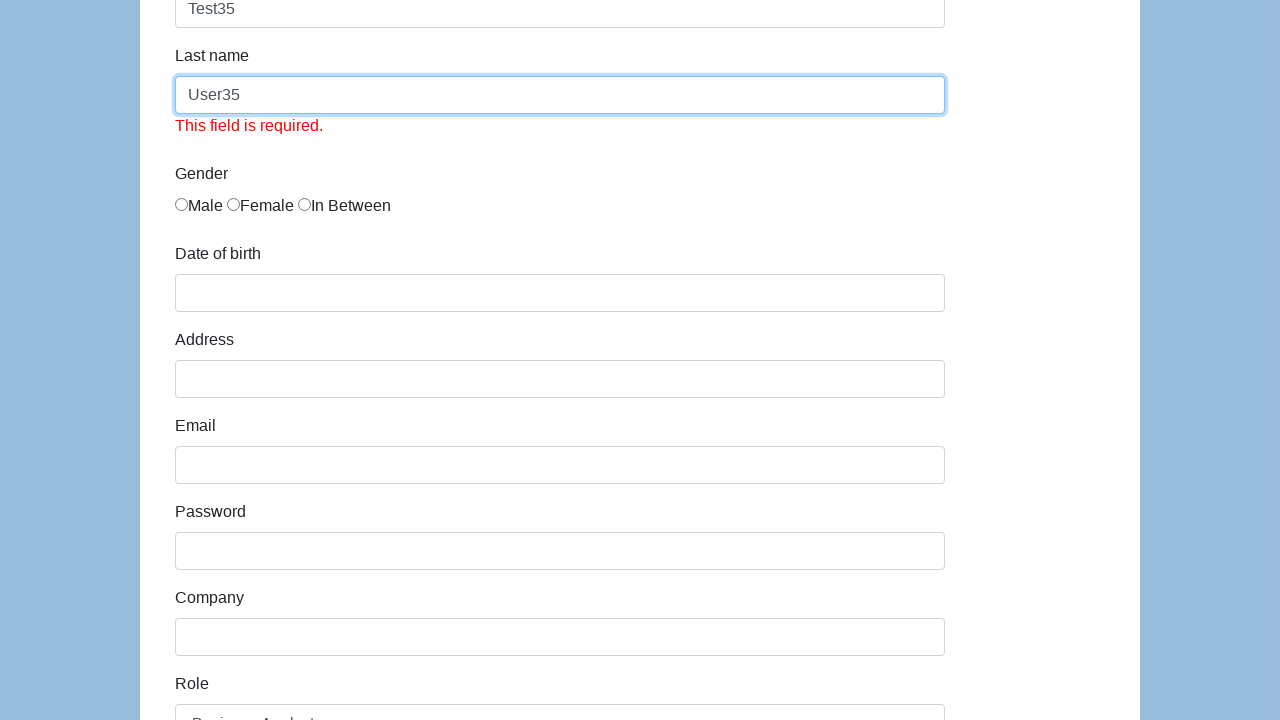

Selected role option at index 0 (iteration 35) on #role
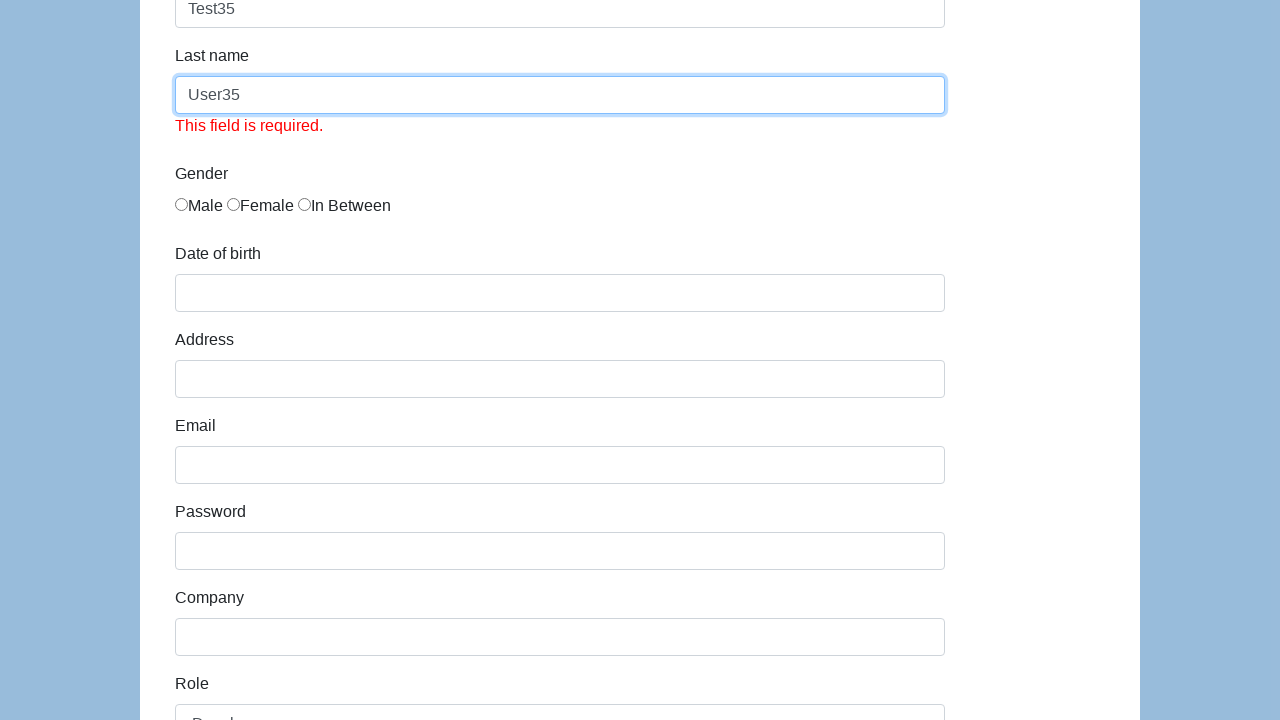

Cleared first name field (iteration 36) on #first-name
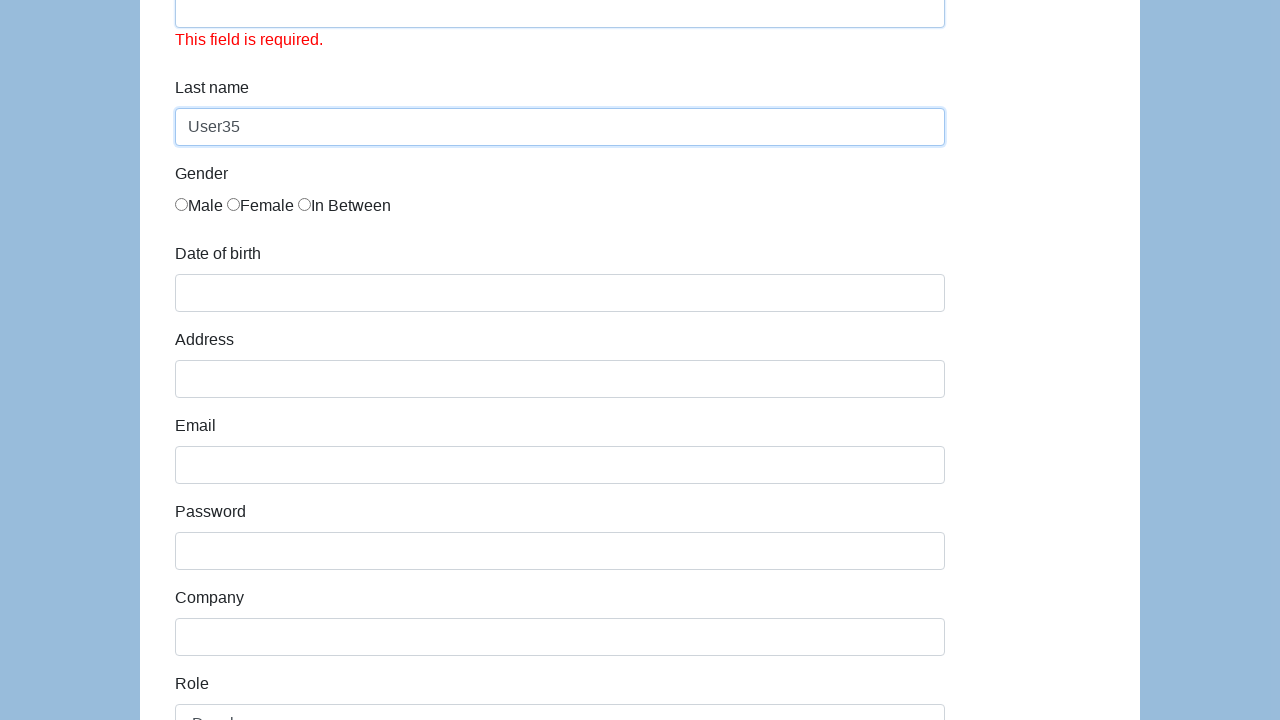

Filled first name field with 'Test36' (iteration 36) on #first-name
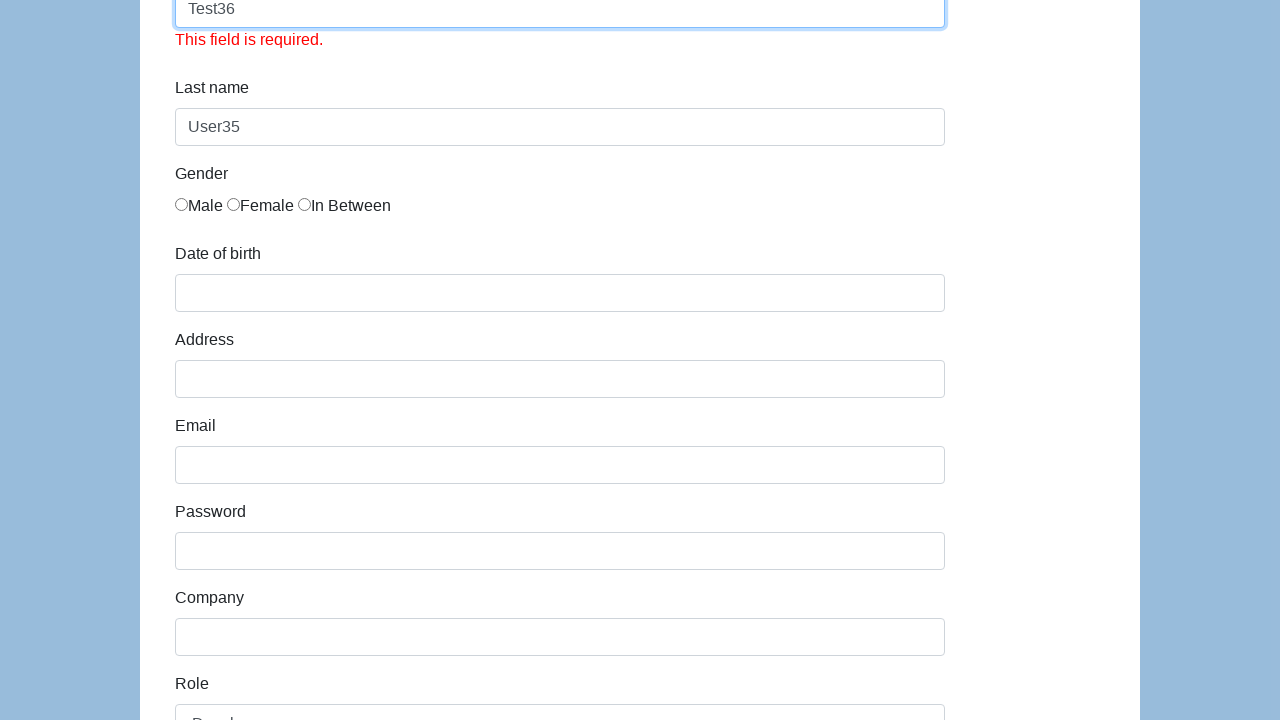

Cleared last name field (iteration 36) on #last-name
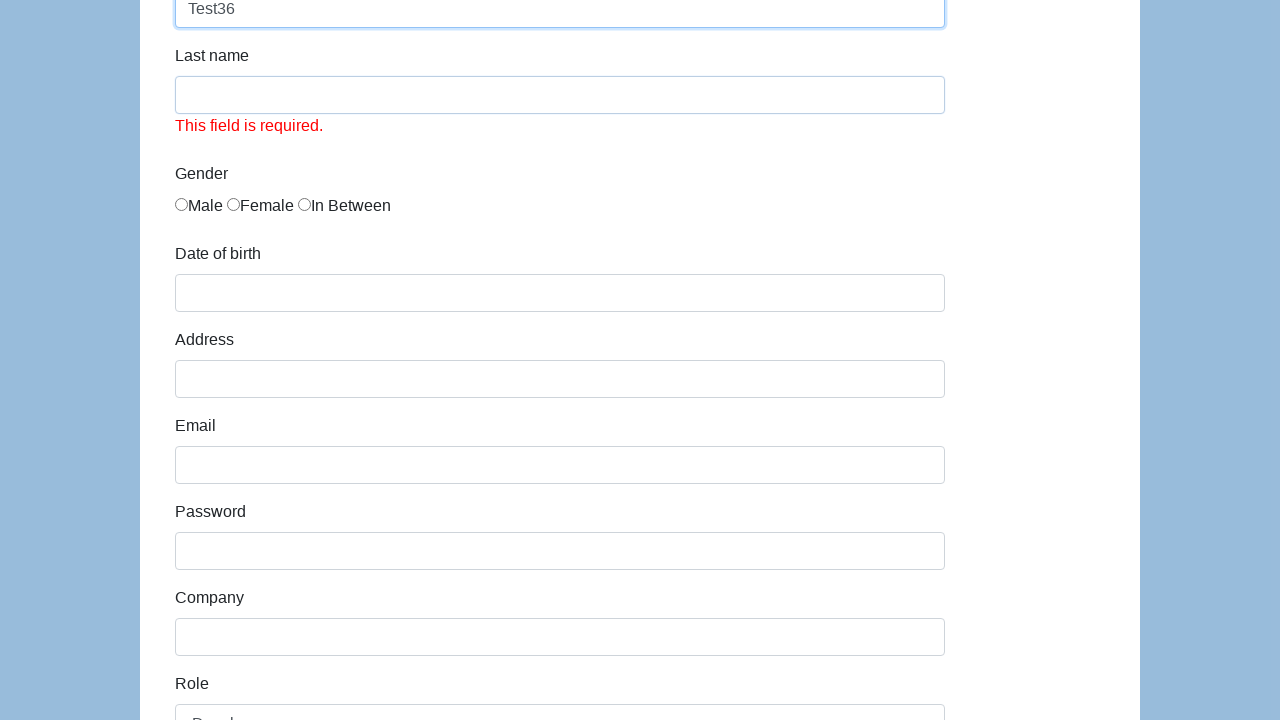

Filled last name field with 'User36' (iteration 36) on #last-name
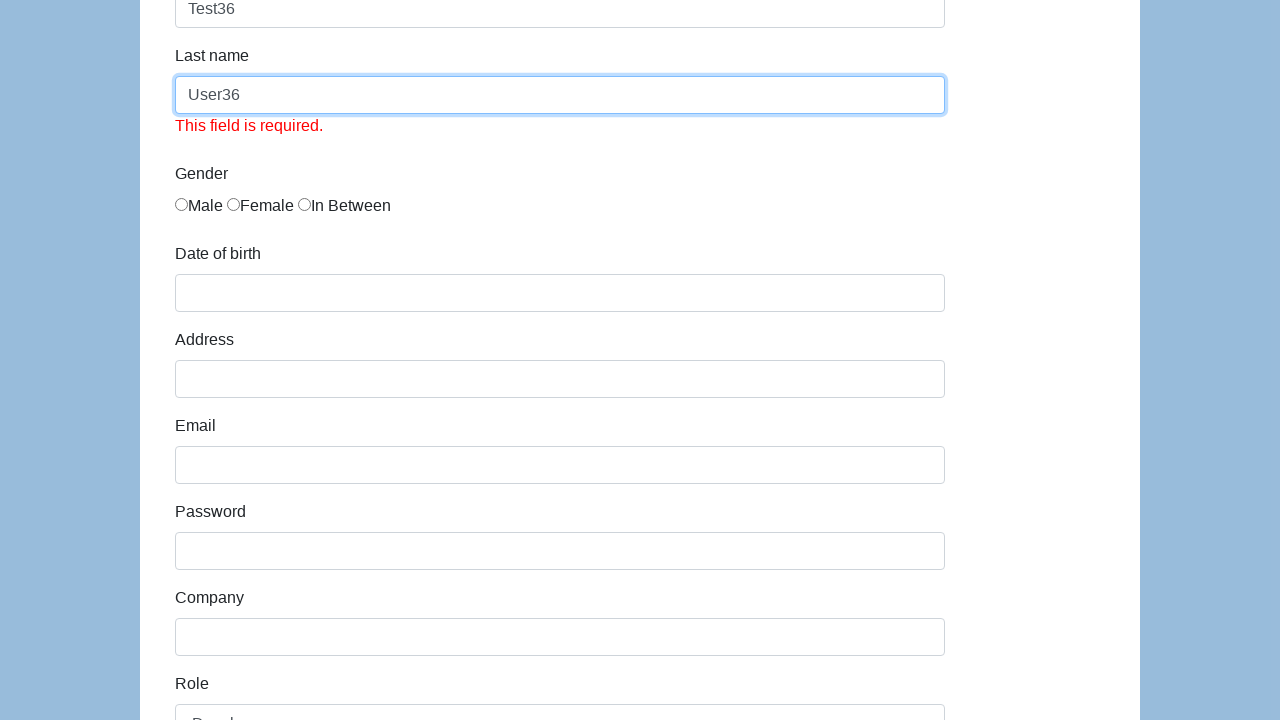

Selected role option at index 1 (iteration 36) on #role
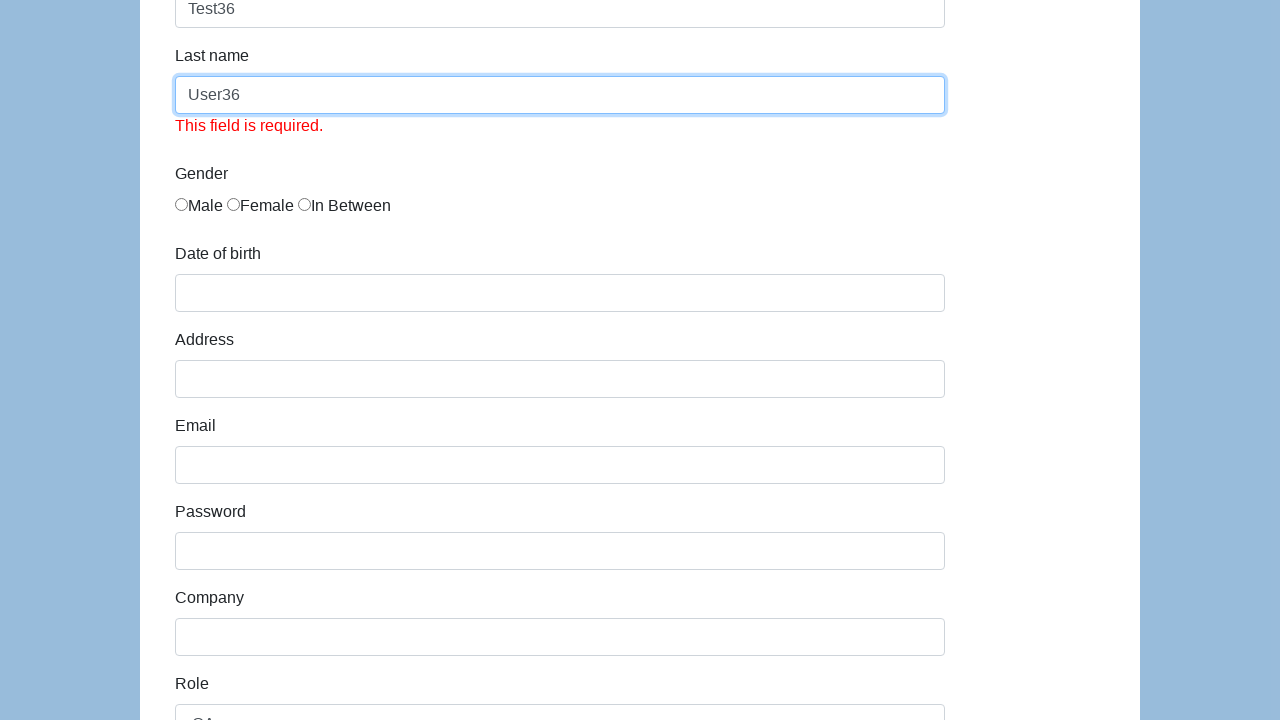

Retrieved all checkboxes (iteration 36)
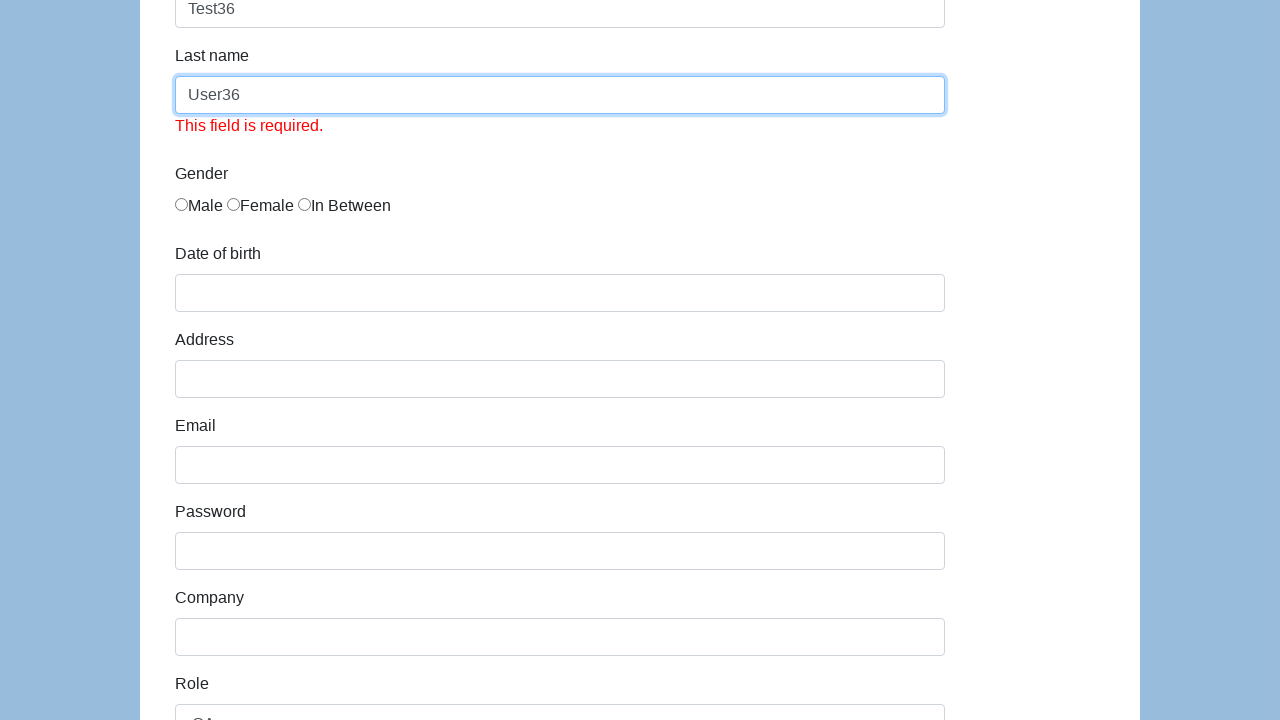

Clicked checkbox at index 0 (iteration 36) at (182, 360) on input[type='checkbox'] >> nth=0
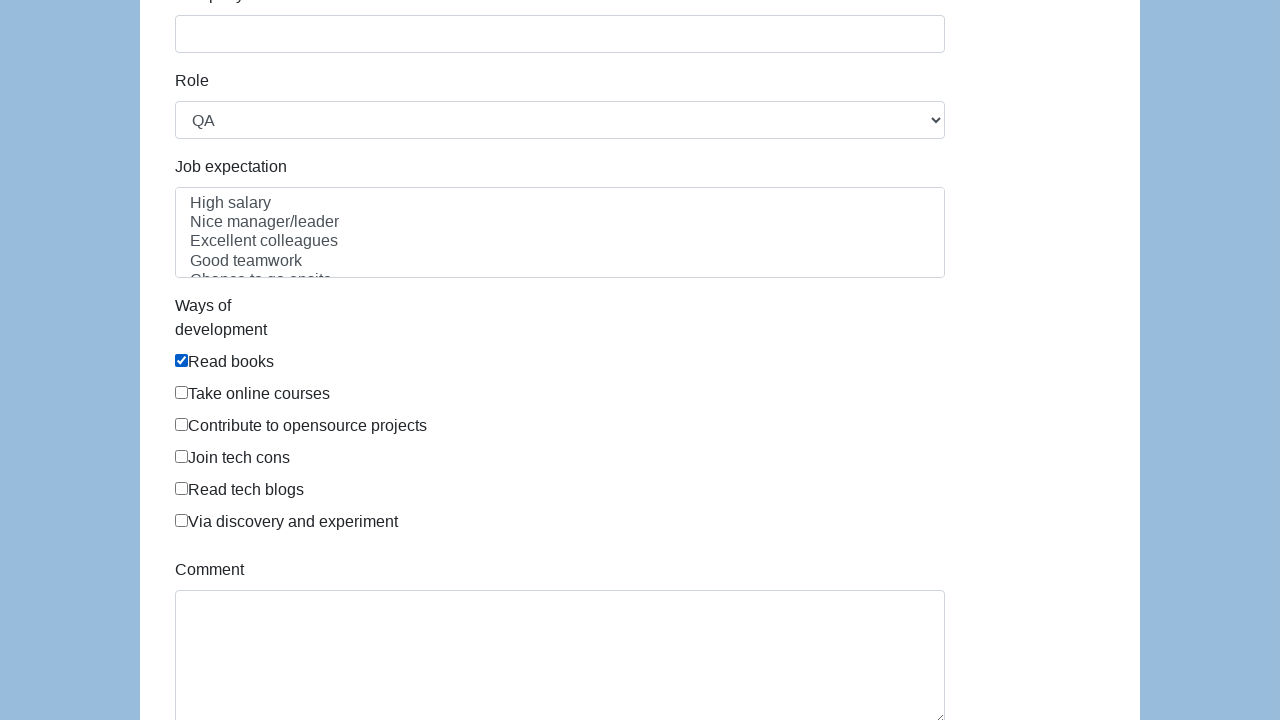

Cleared first name field (iteration 37) on #first-name
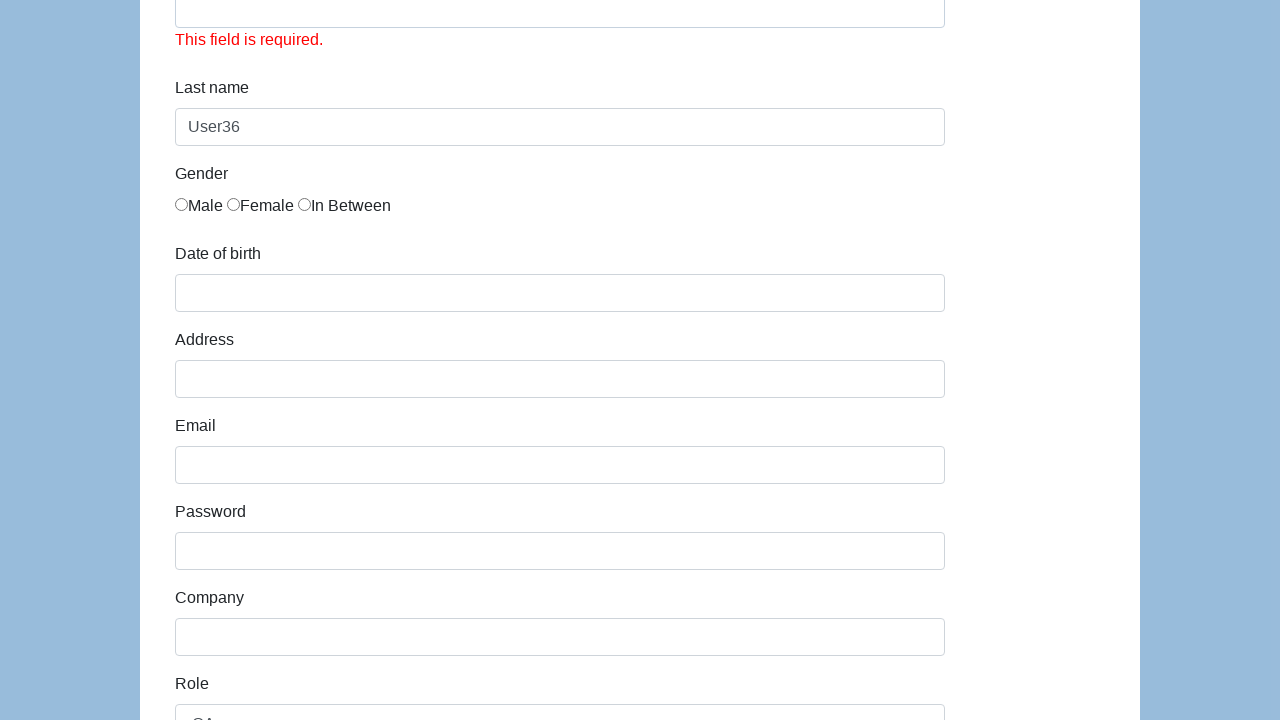

Filled first name field with 'Test37' (iteration 37) on #first-name
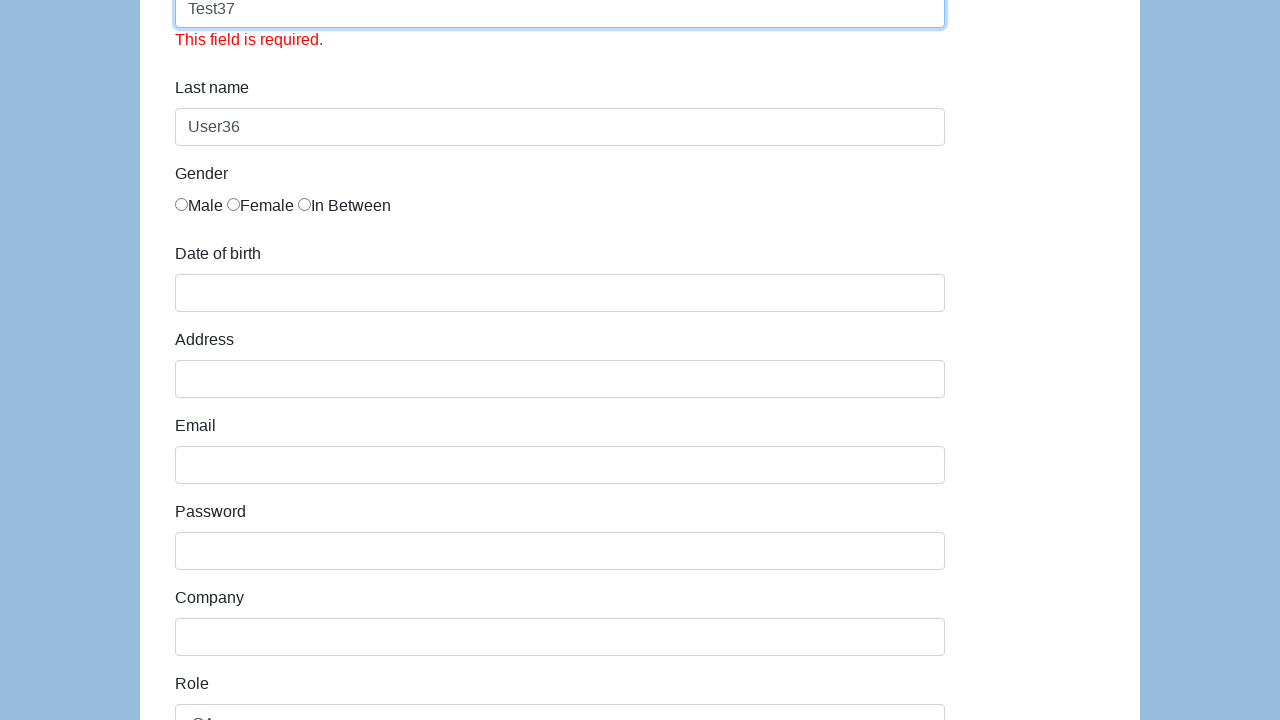

Cleared last name field (iteration 37) on #last-name
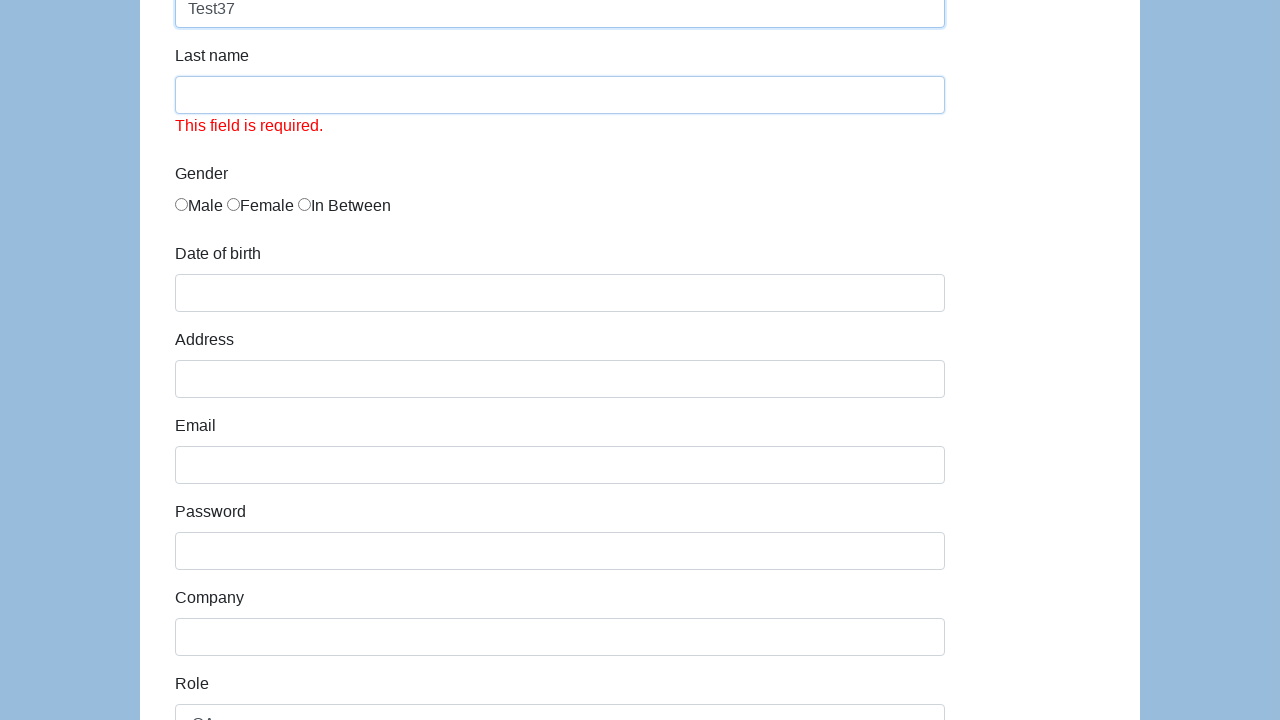

Filled last name field with 'User37' (iteration 37) on #last-name
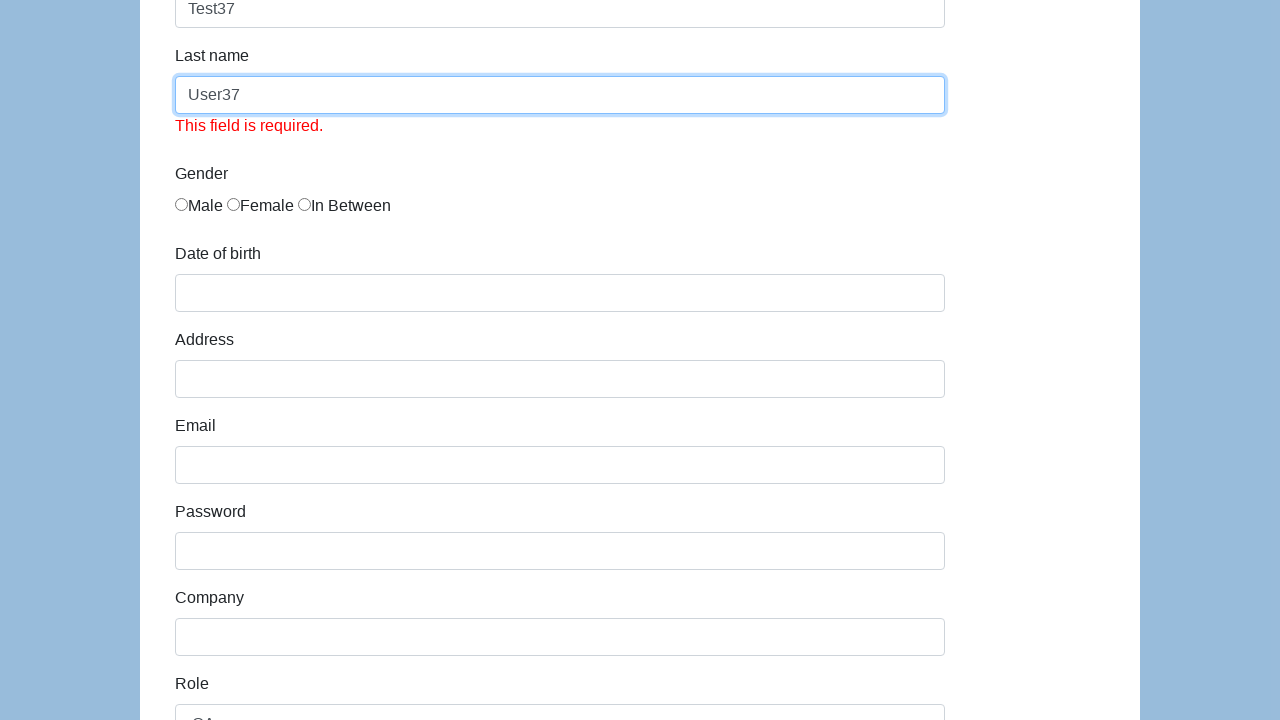

Selected role option at index 2 (iteration 37) on #role
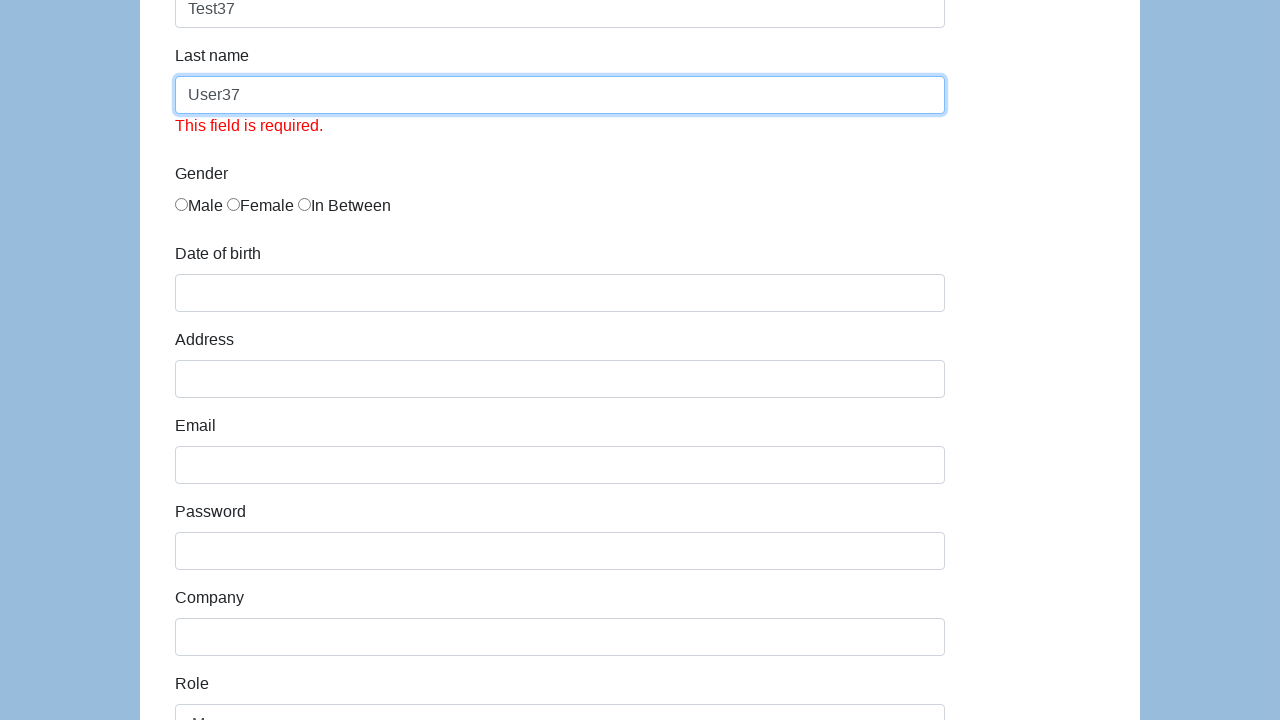

Cleared first name field (iteration 38) on #first-name
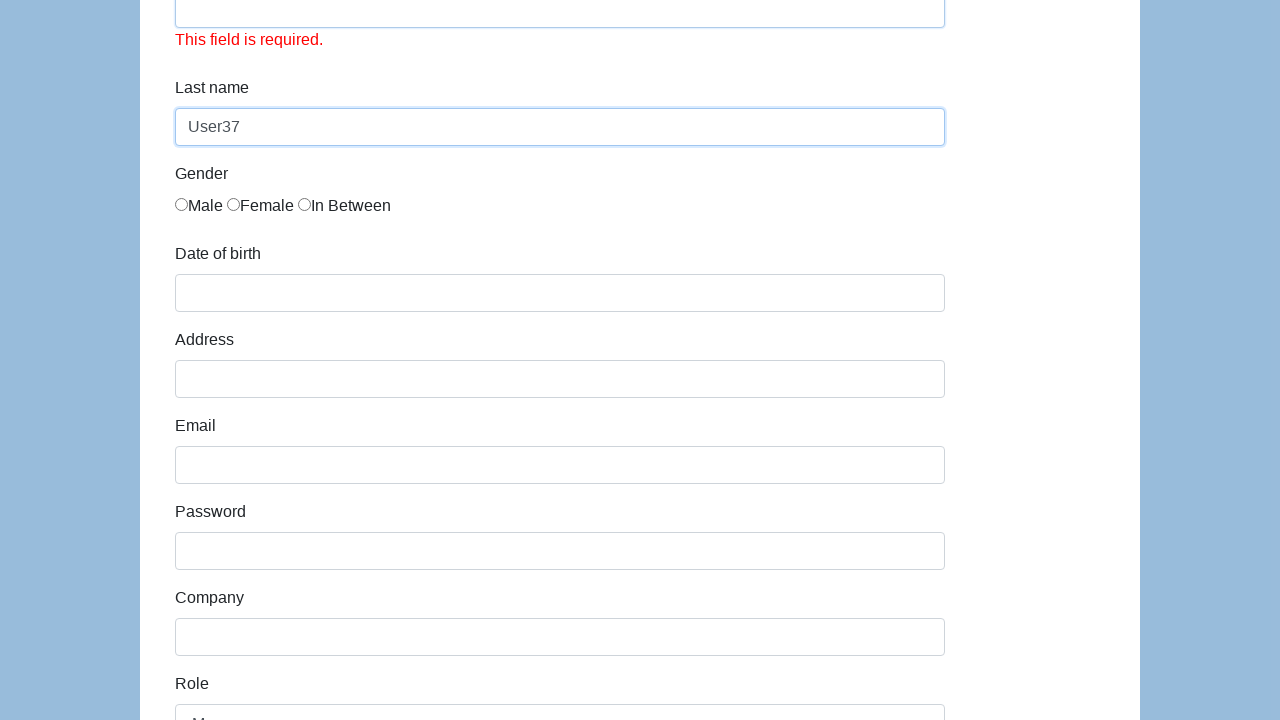

Filled first name field with 'Test38' (iteration 38) on #first-name
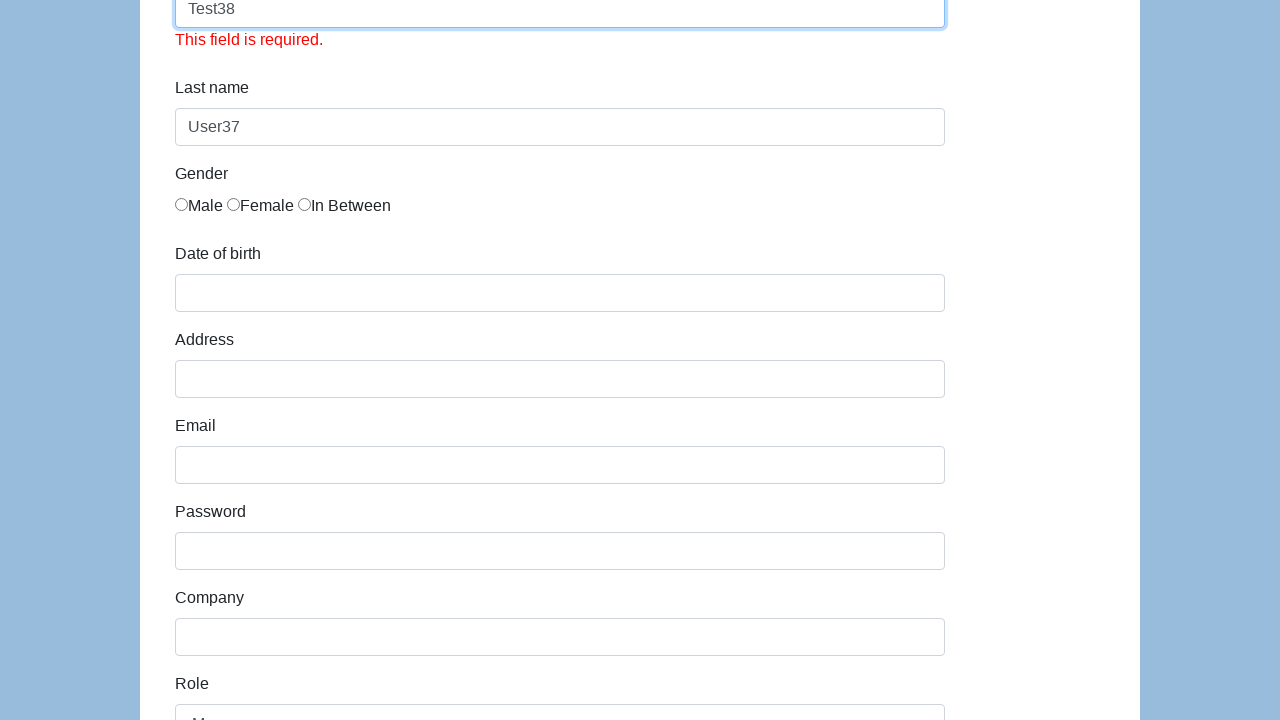

Cleared last name field (iteration 38) on #last-name
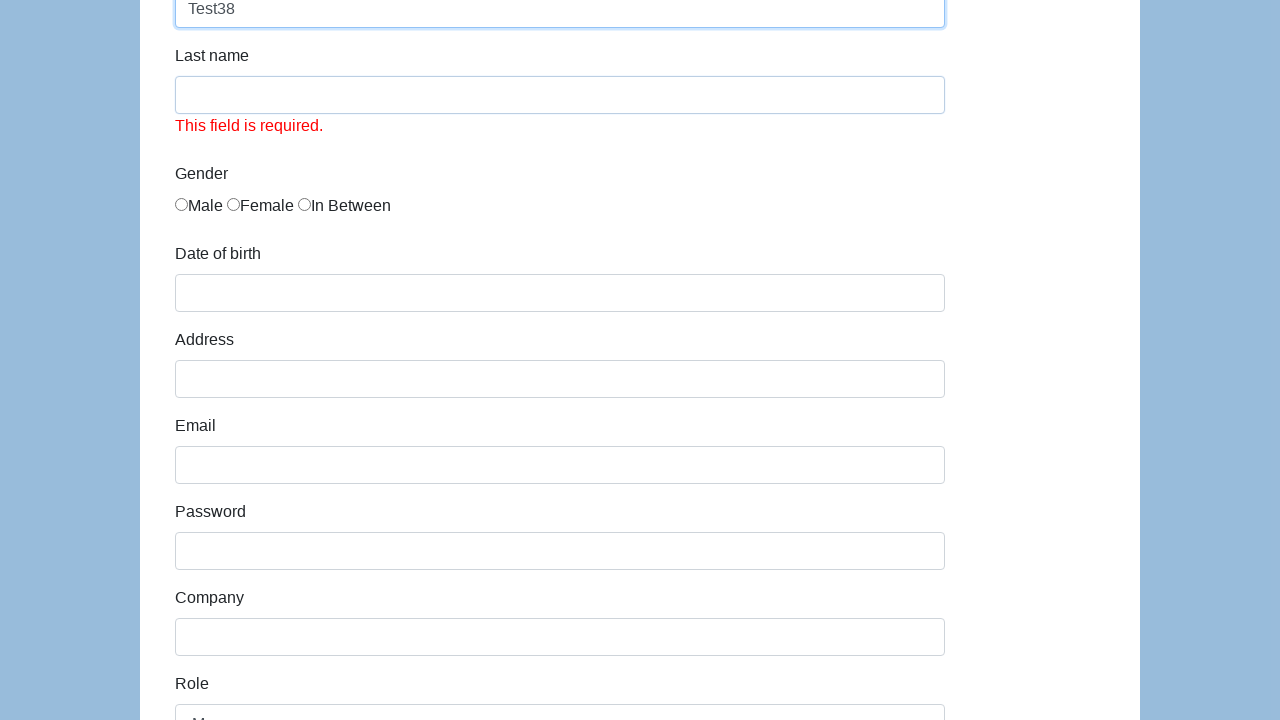

Filled last name field with 'User38' (iteration 38) on #last-name
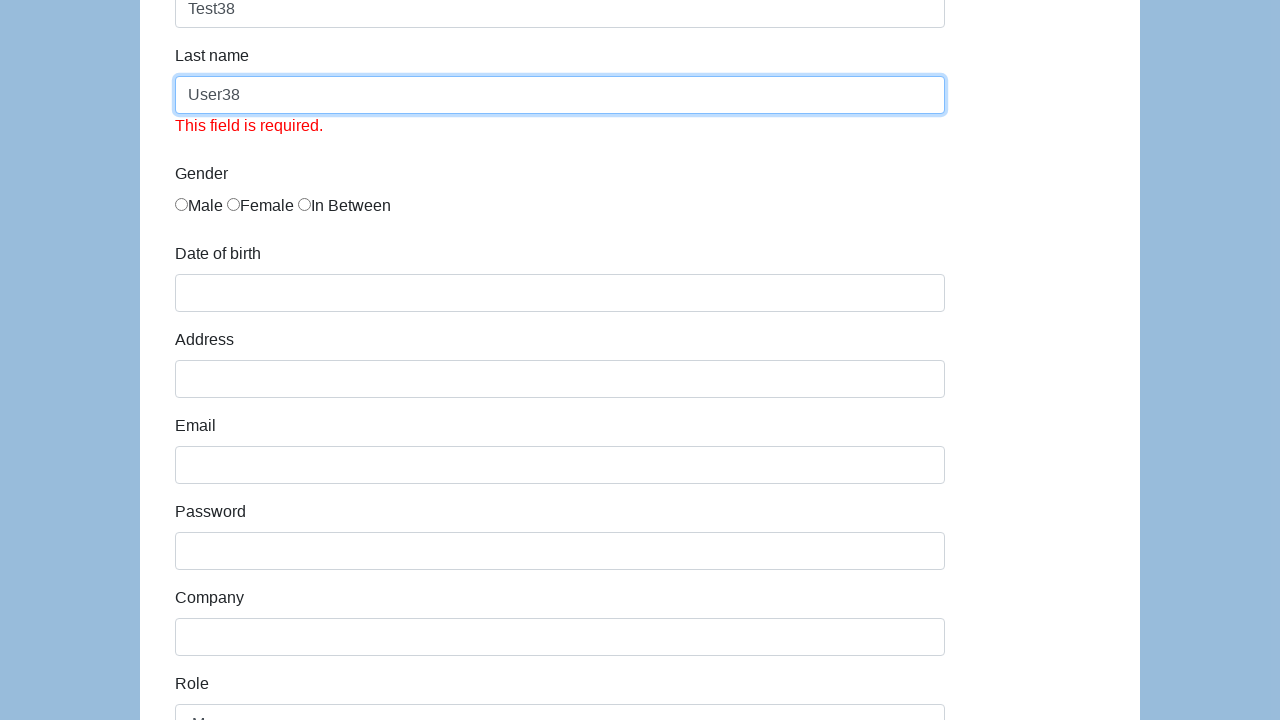

Selected role option at index 3 (iteration 38) on #role
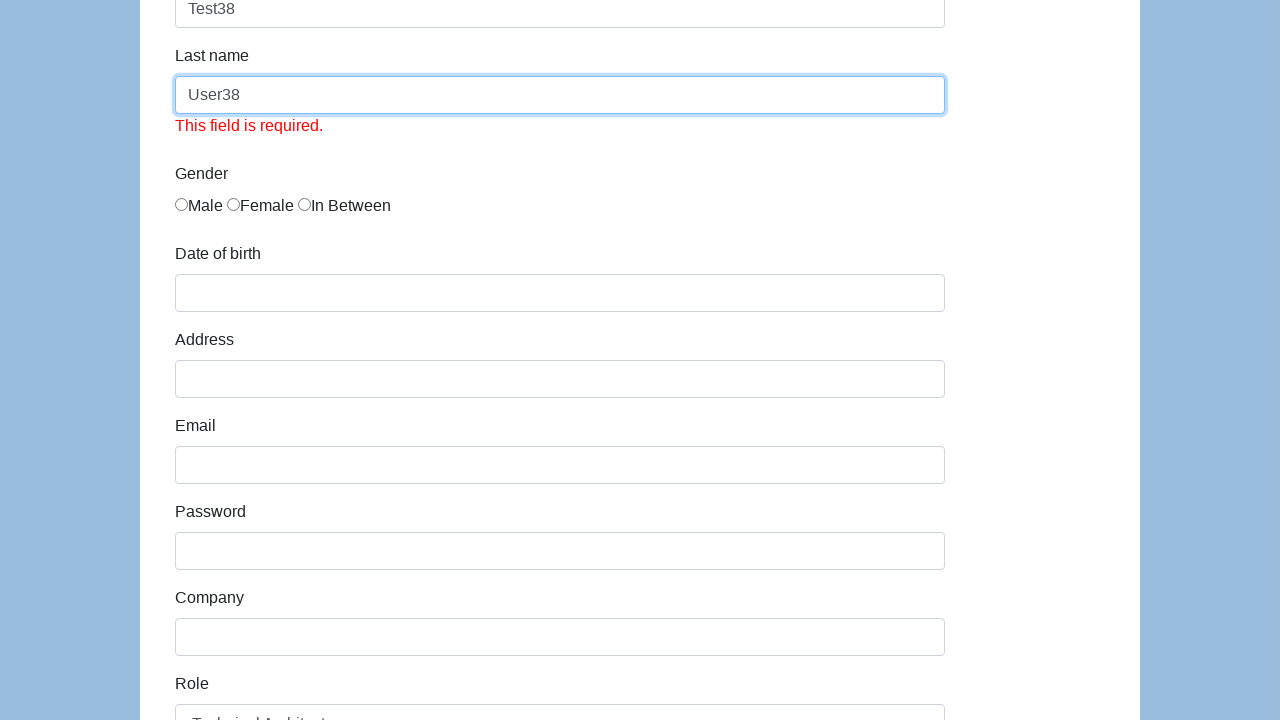

Retrieved all checkboxes (iteration 38)
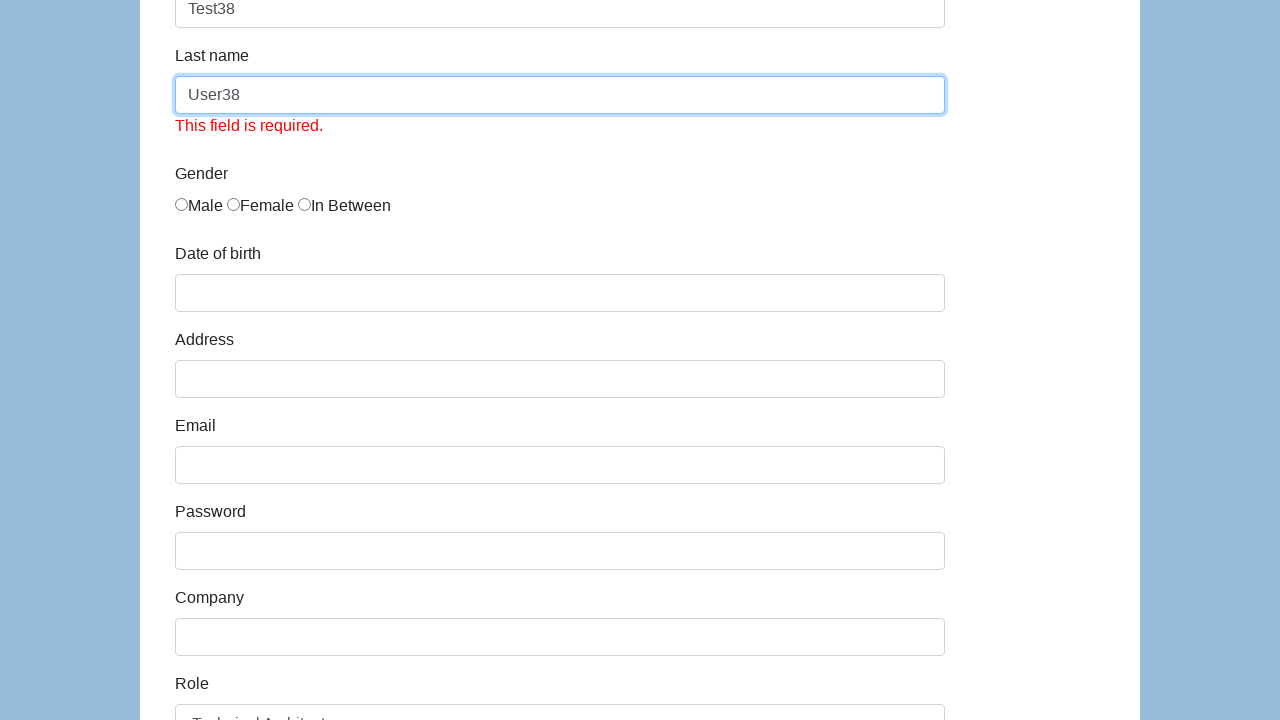

Clicked checkbox at index 2 (iteration 38) at (182, 360) on input[type='checkbox'] >> nth=2
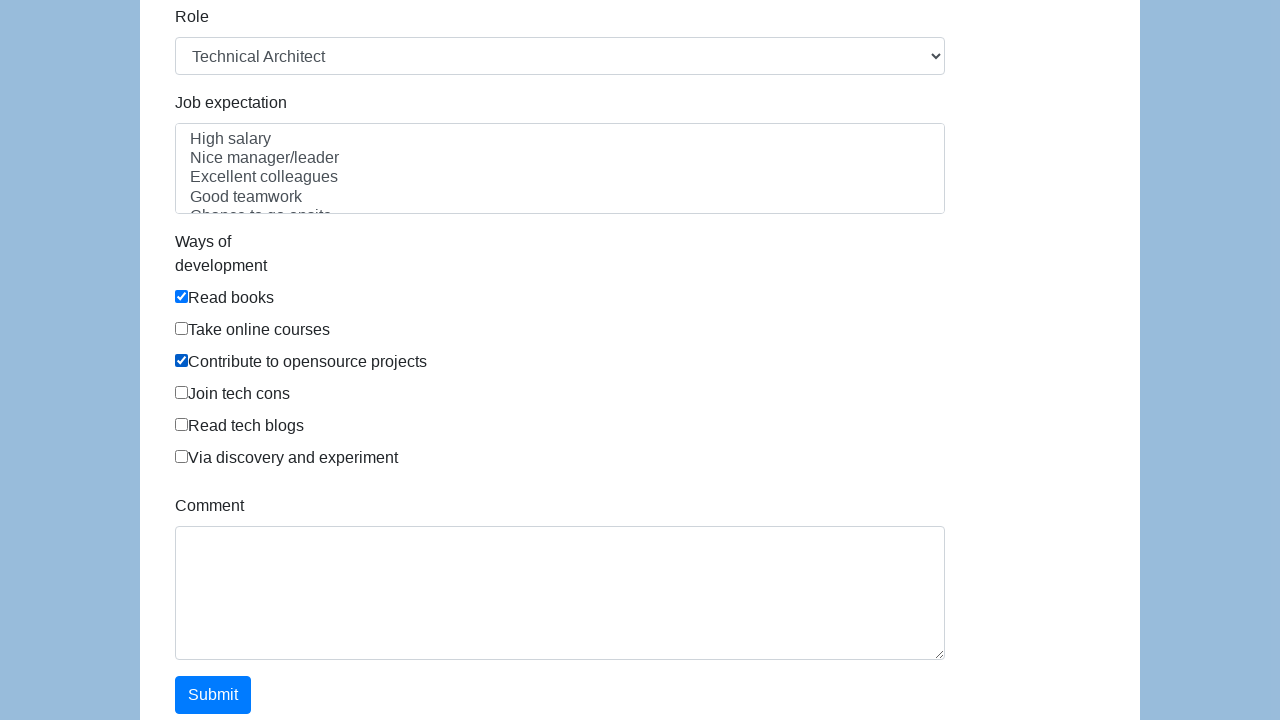

Cleared first name field (iteration 39) on #first-name
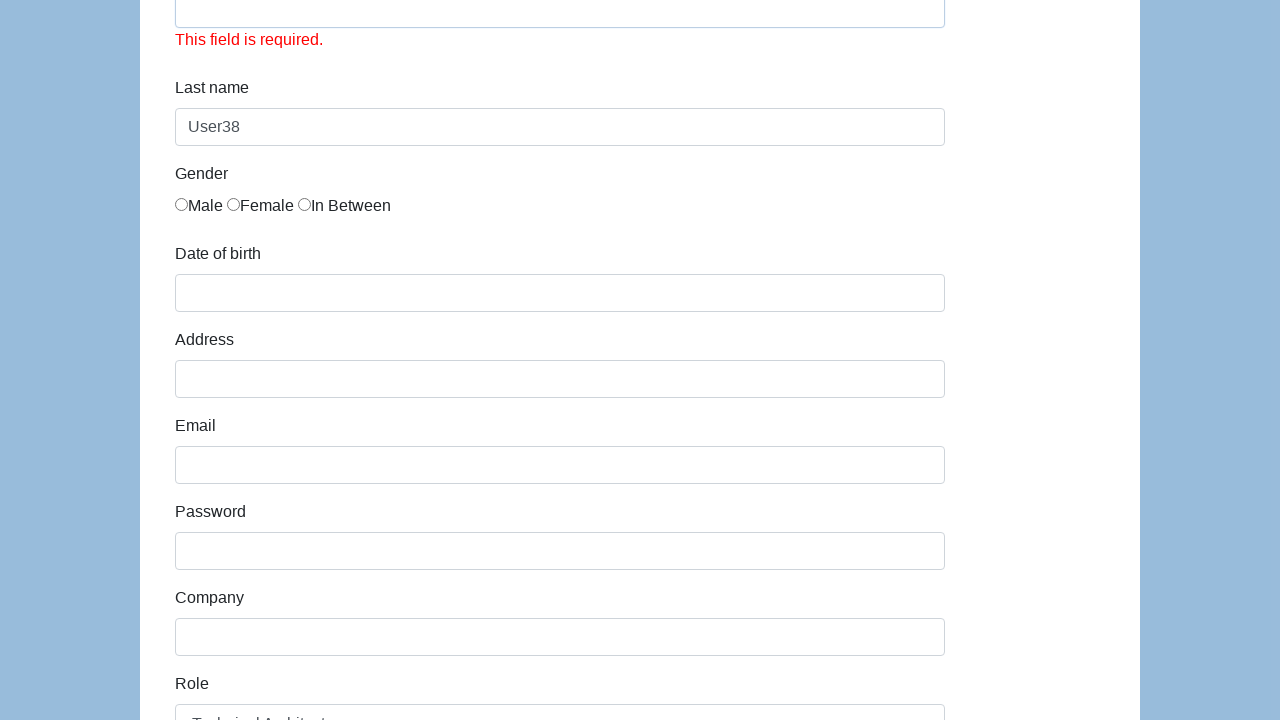

Filled first name field with 'Test39' (iteration 39) on #first-name
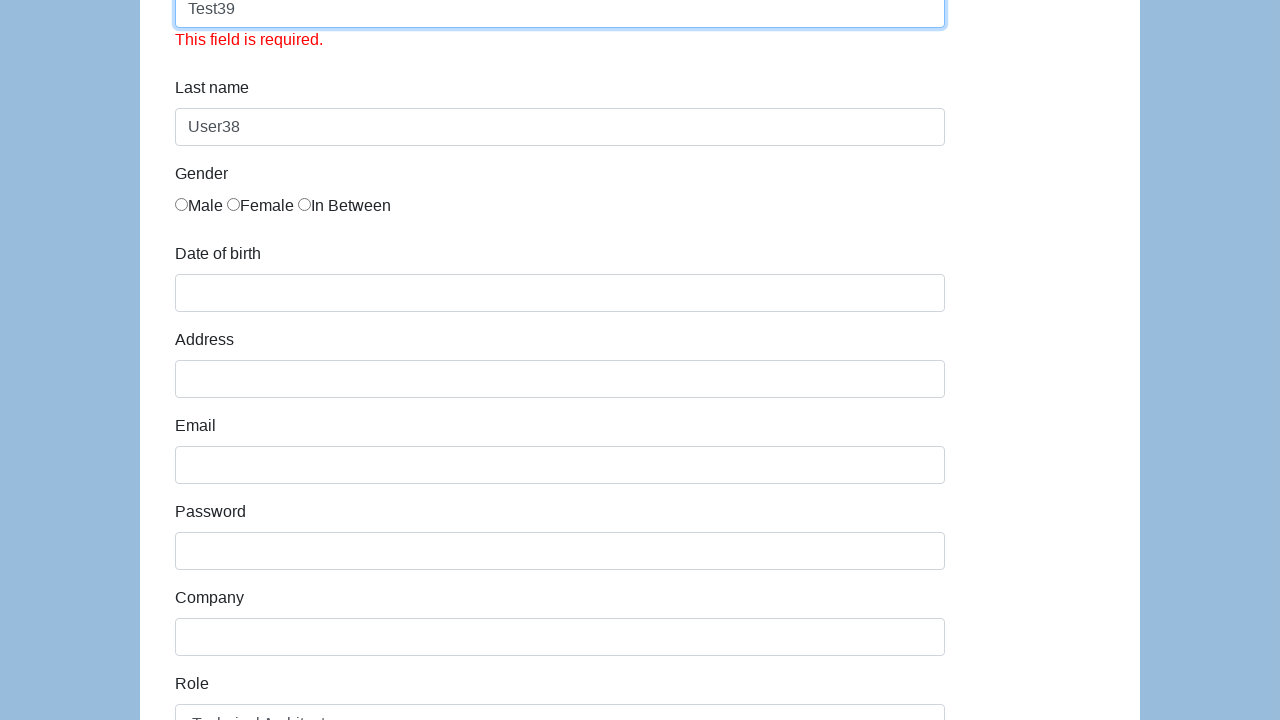

Cleared last name field (iteration 39) on #last-name
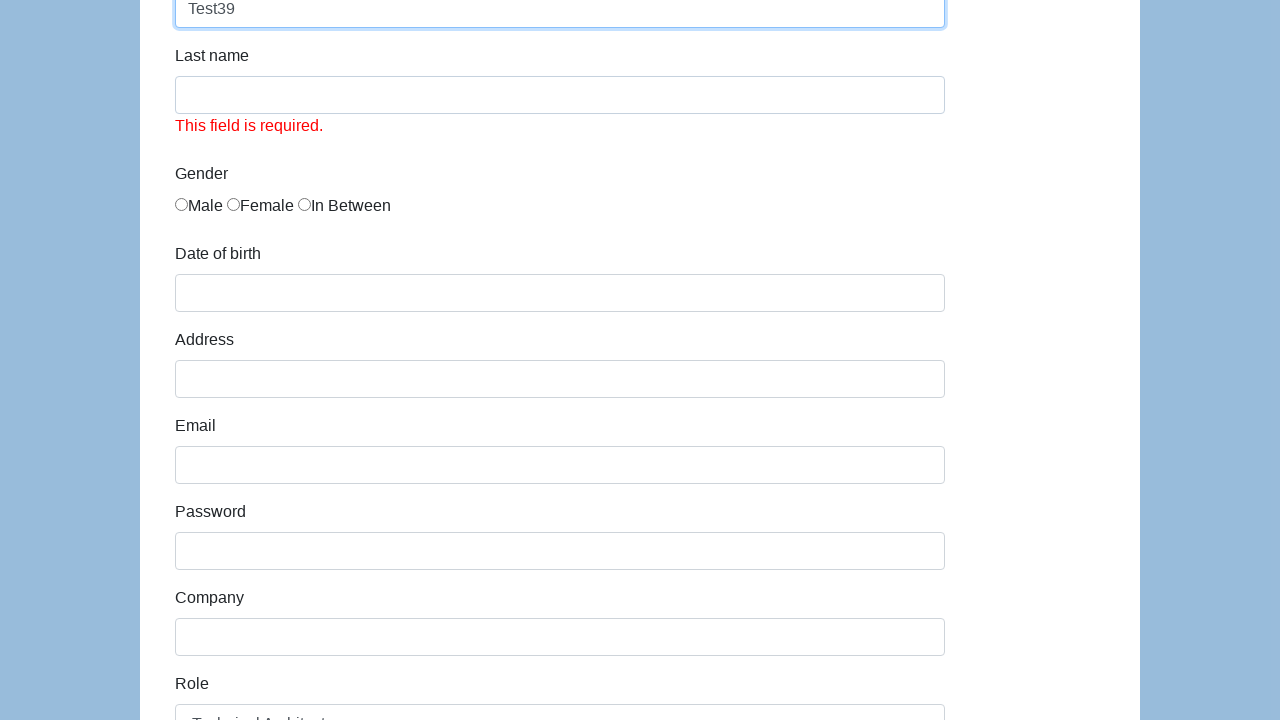

Filled last name field with 'User39' (iteration 39) on #last-name
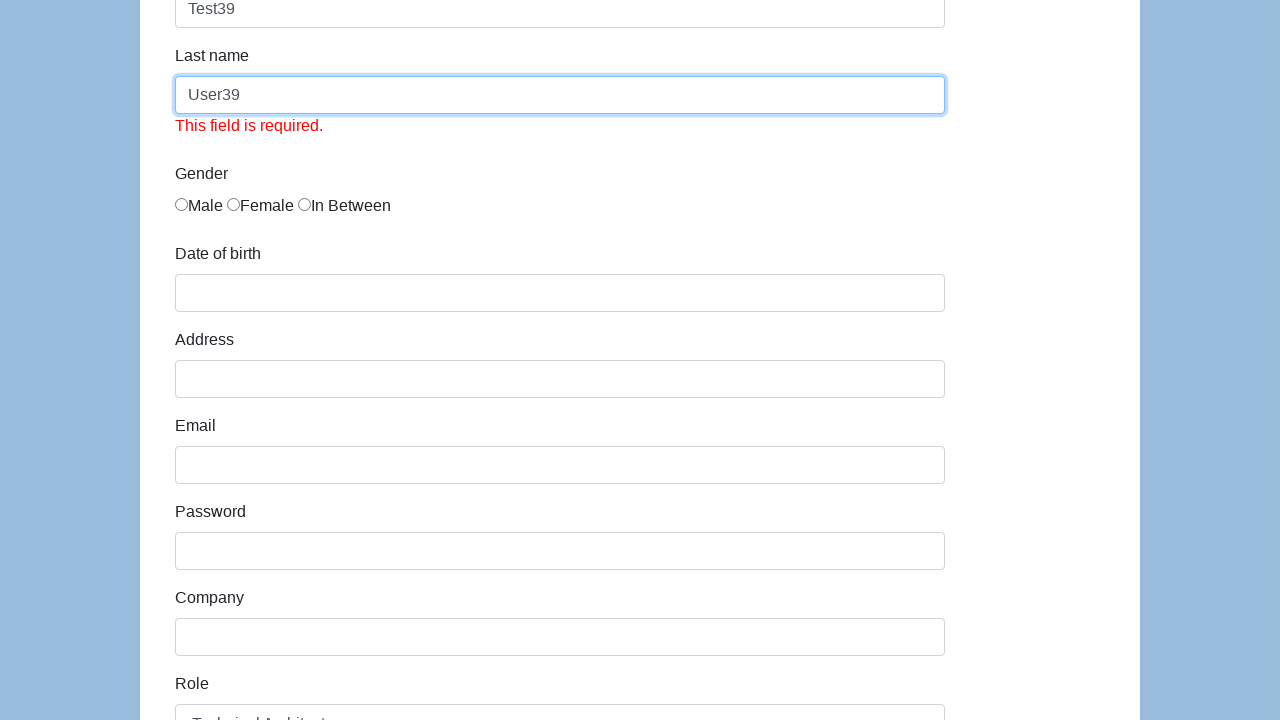

Selected role option at index 4 (iteration 39) on #role
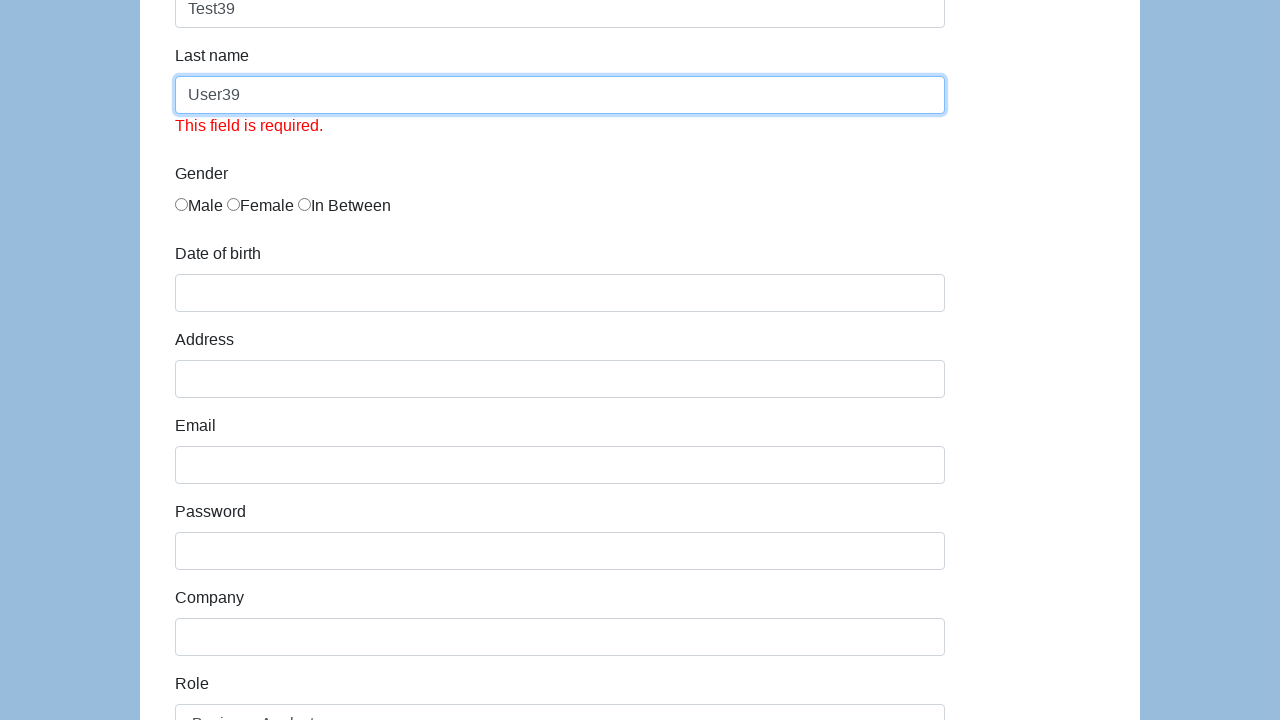

Cleared first name field (iteration 40) on #first-name
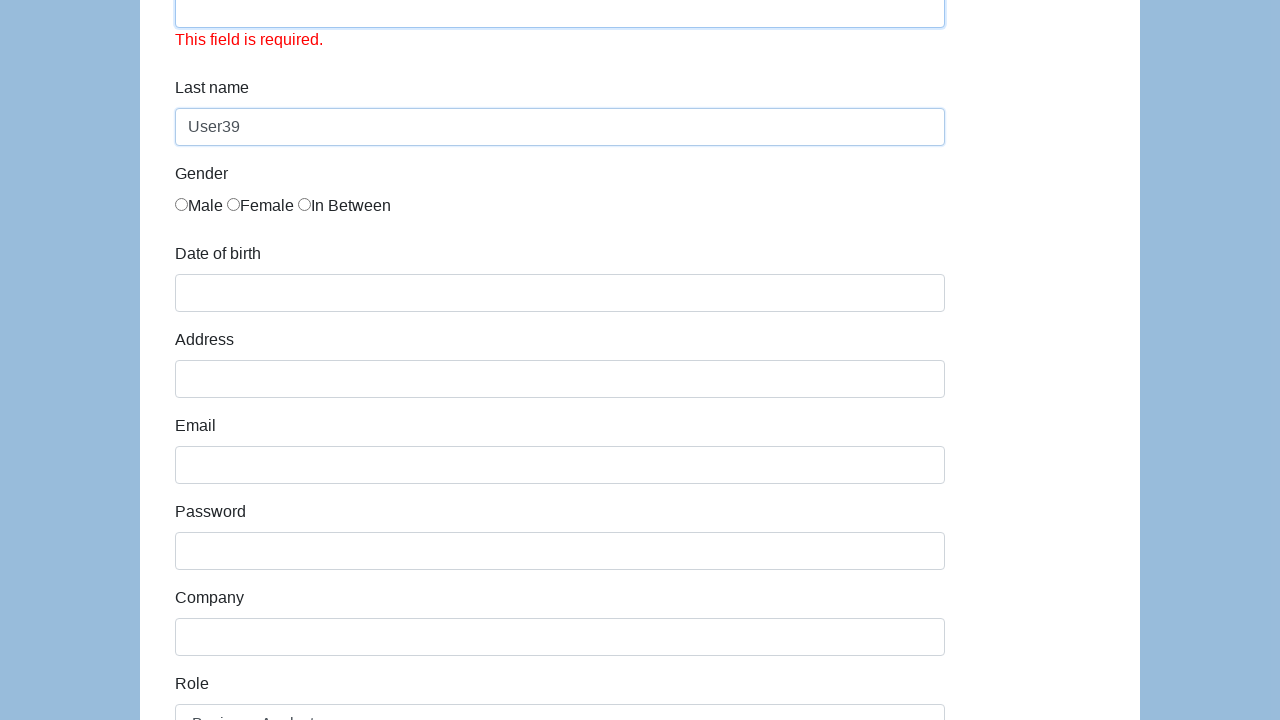

Filled first name field with 'Test40' (iteration 40) on #first-name
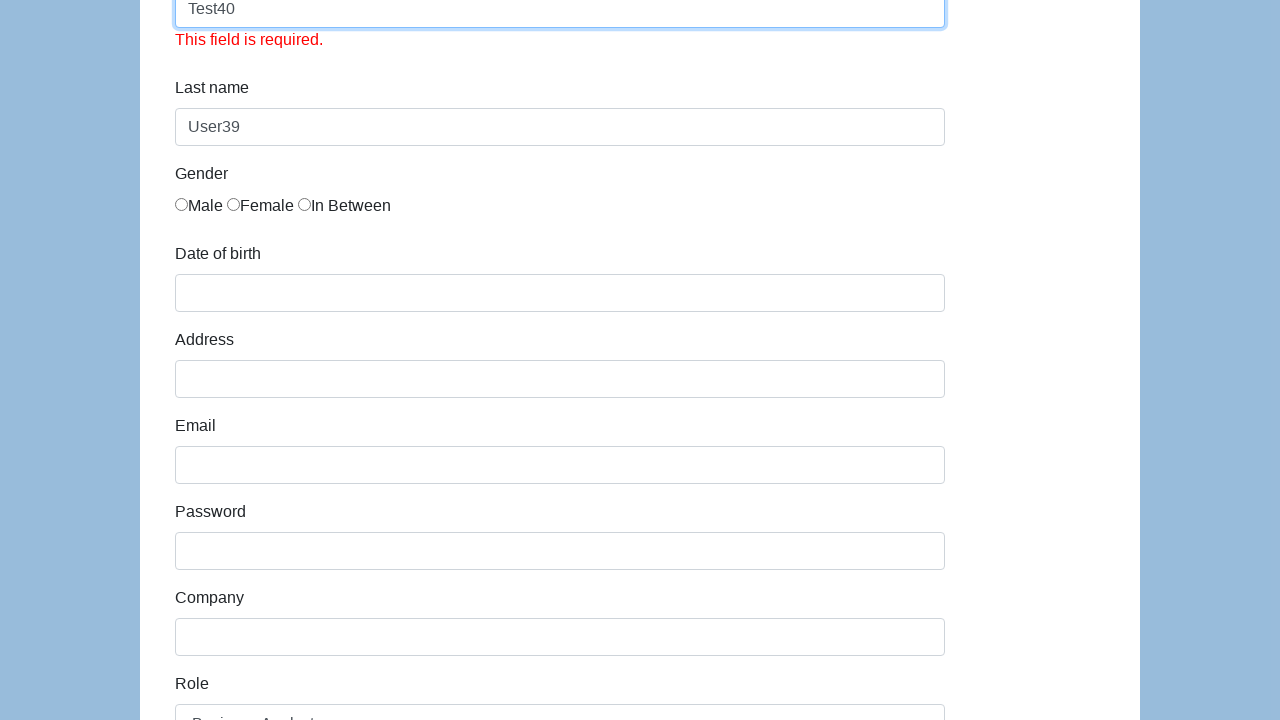

Cleared last name field (iteration 40) on #last-name
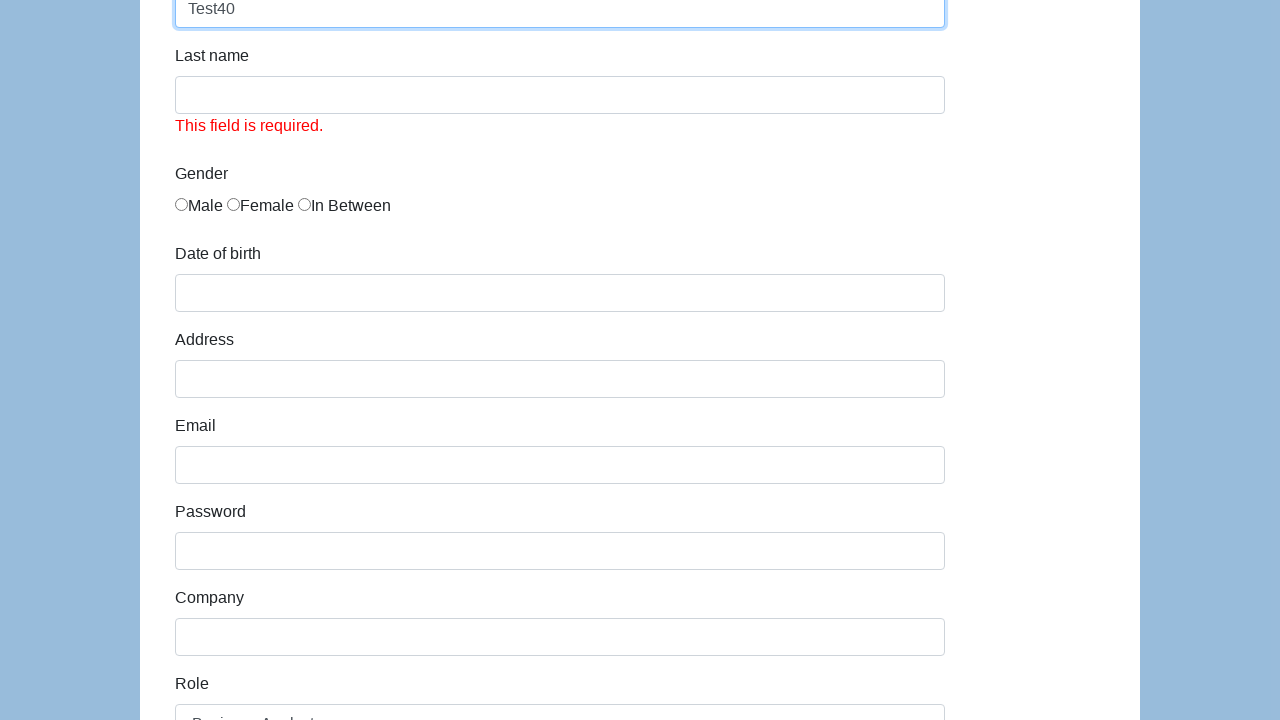

Filled last name field with 'User40' (iteration 40) on #last-name
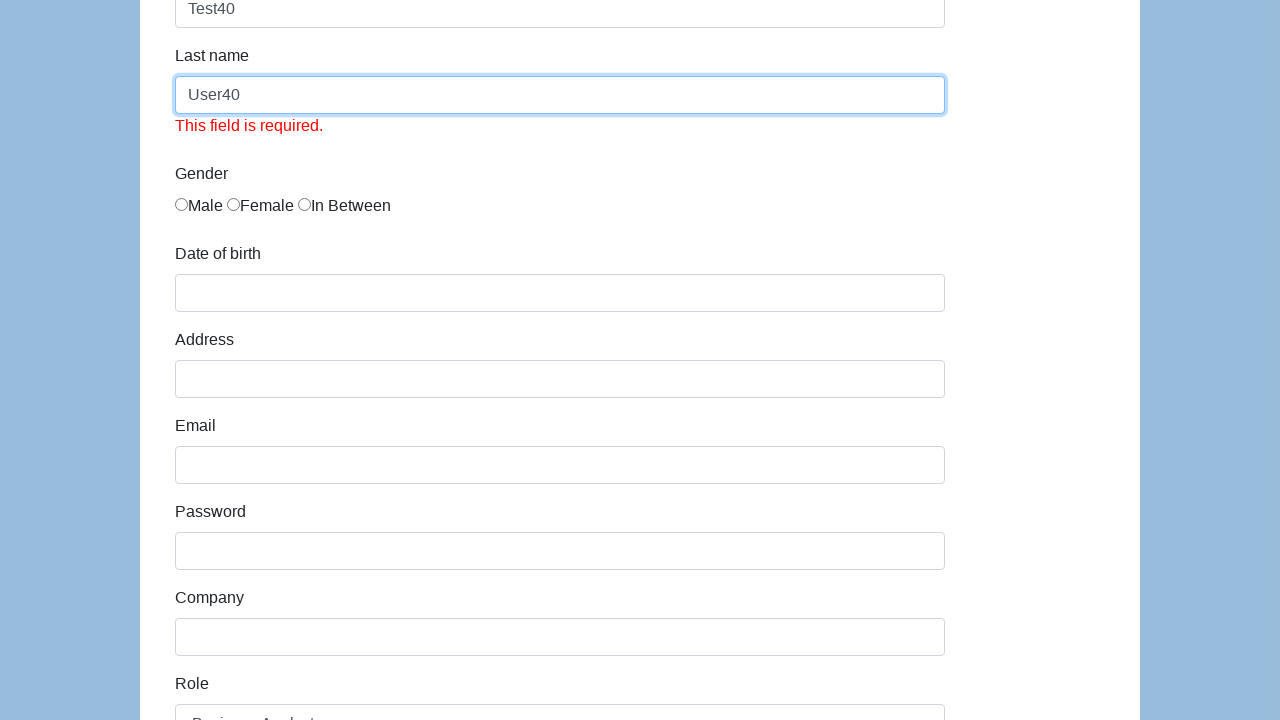

Selected role option at index 0 (iteration 40) on #role
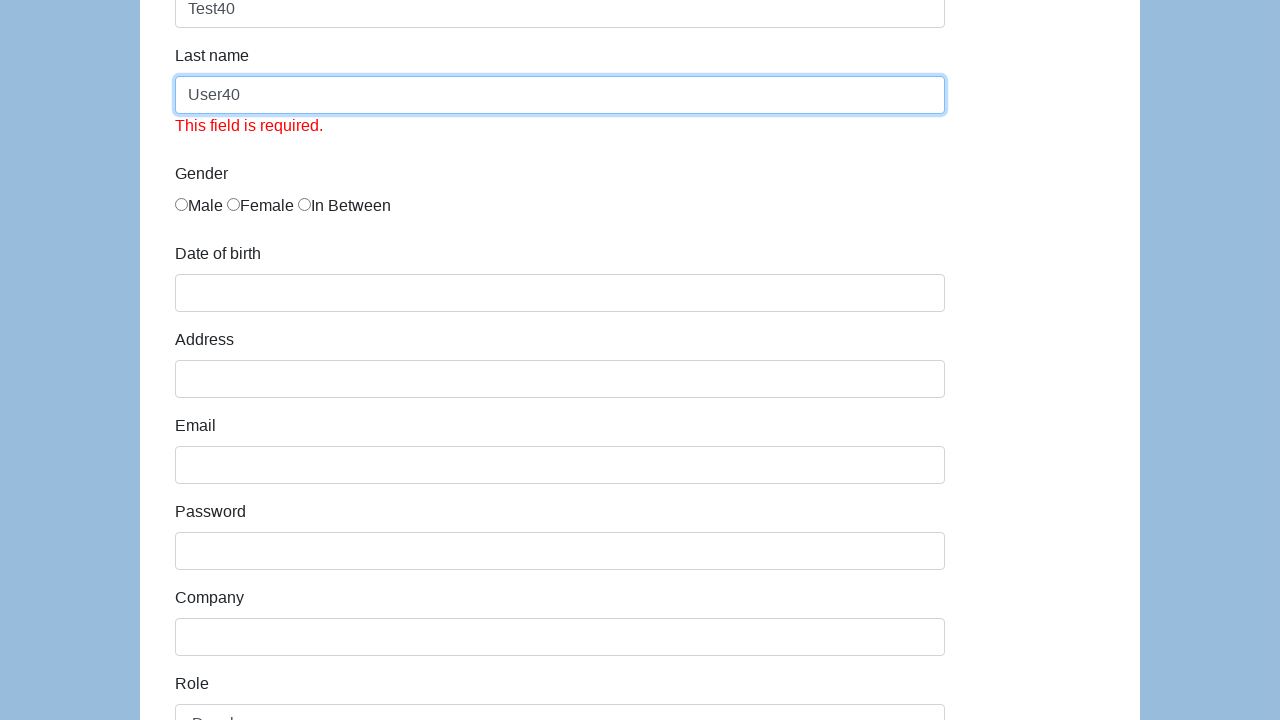

Retrieved all checkboxes (iteration 40)
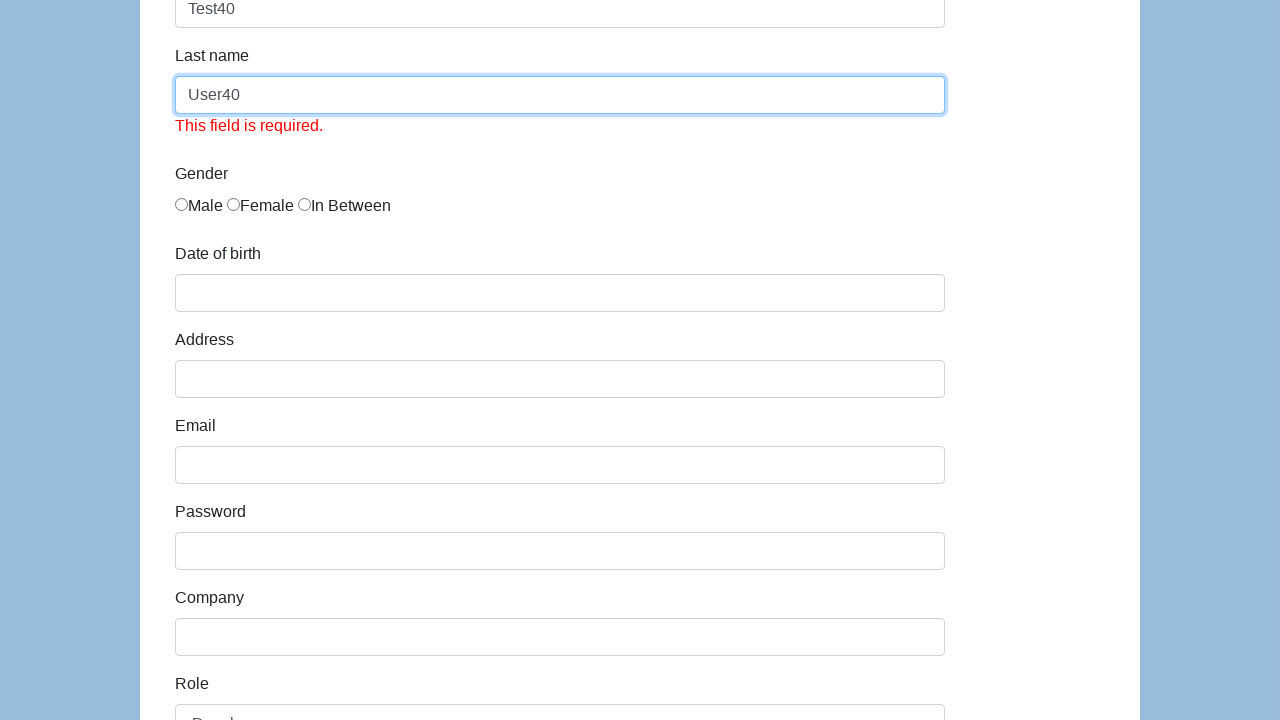

Clicked checkbox at index 4 (iteration 40) at (182, 394) on input[type='checkbox'] >> nth=4
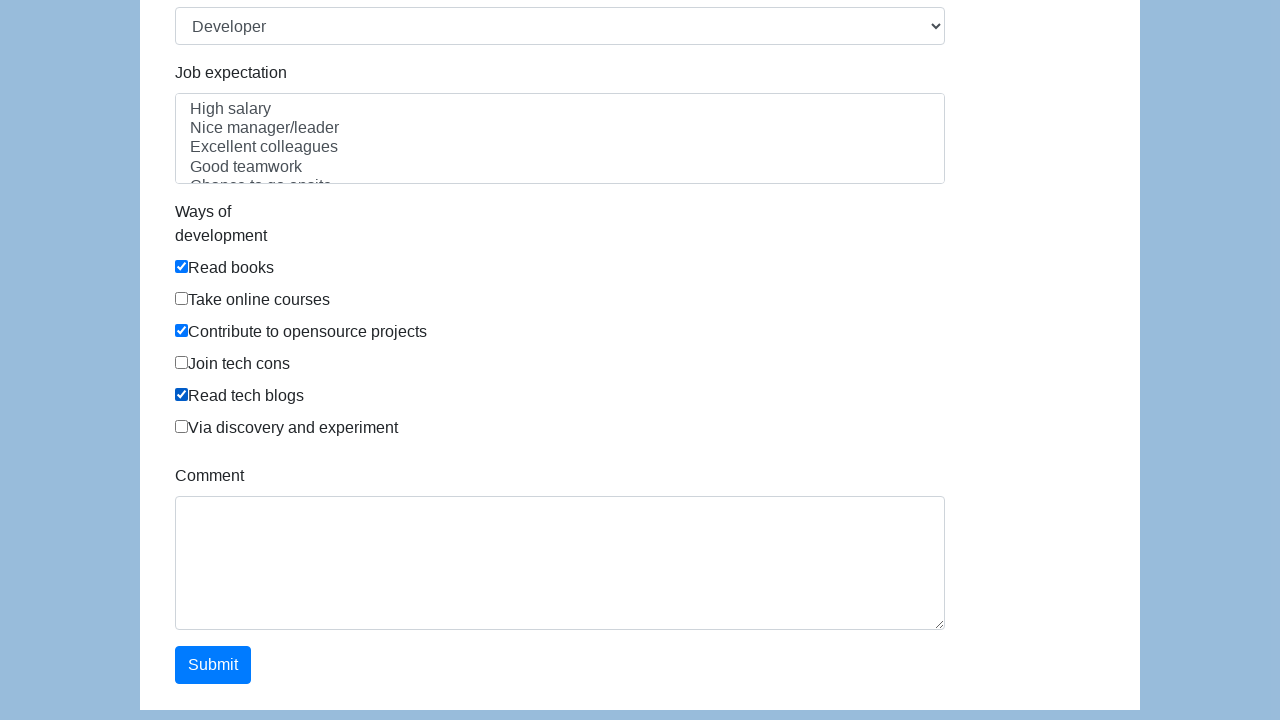

Cleared first name field (iteration 41) on #first-name
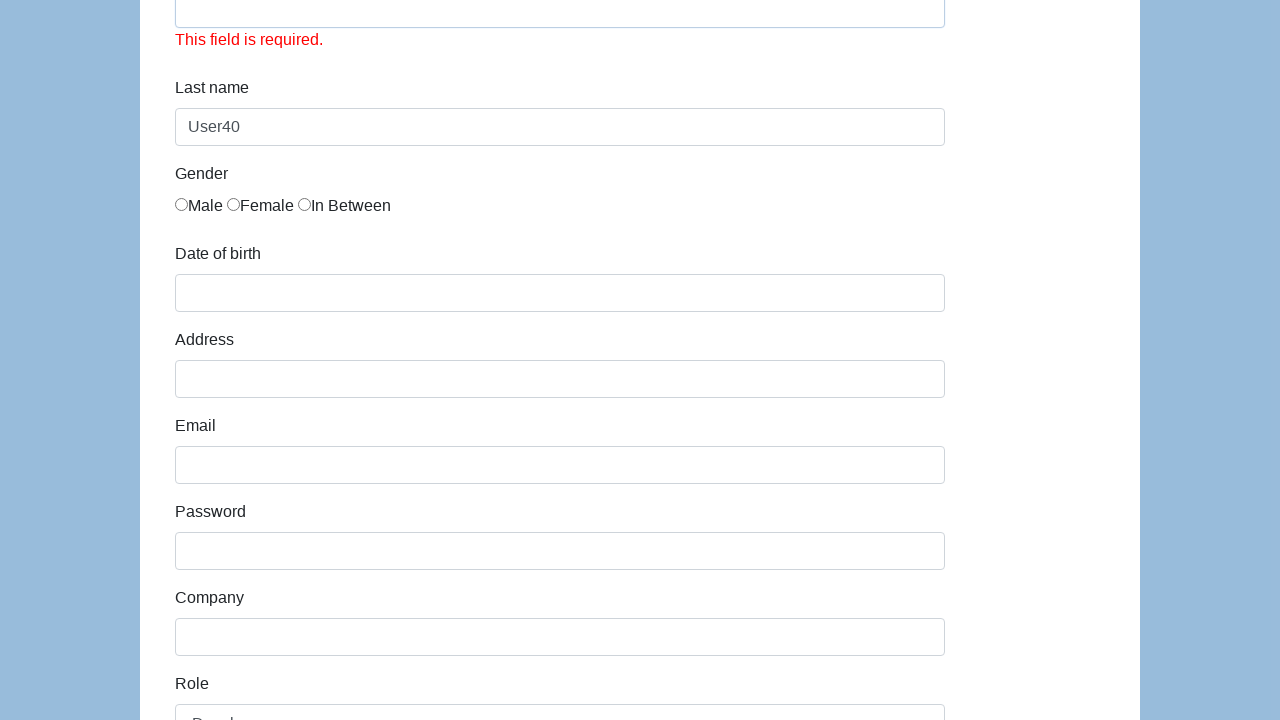

Filled first name field with 'Test41' (iteration 41) on #first-name
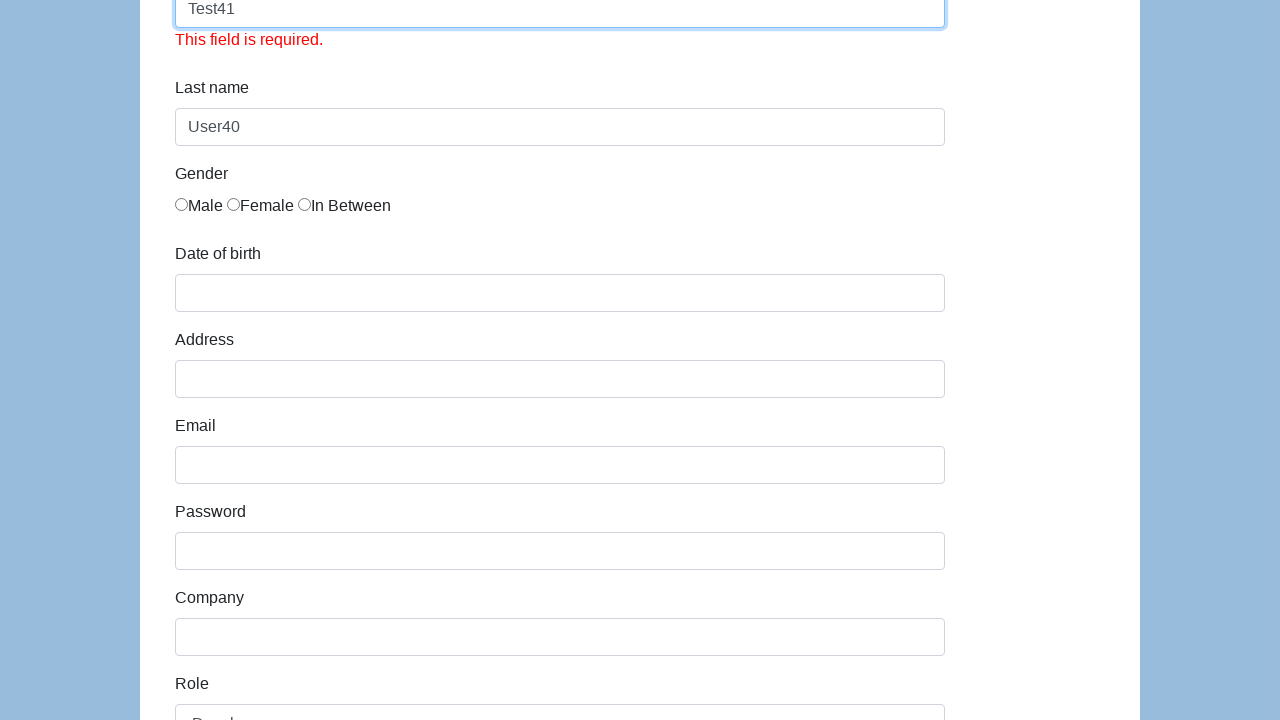

Cleared last name field (iteration 41) on #last-name
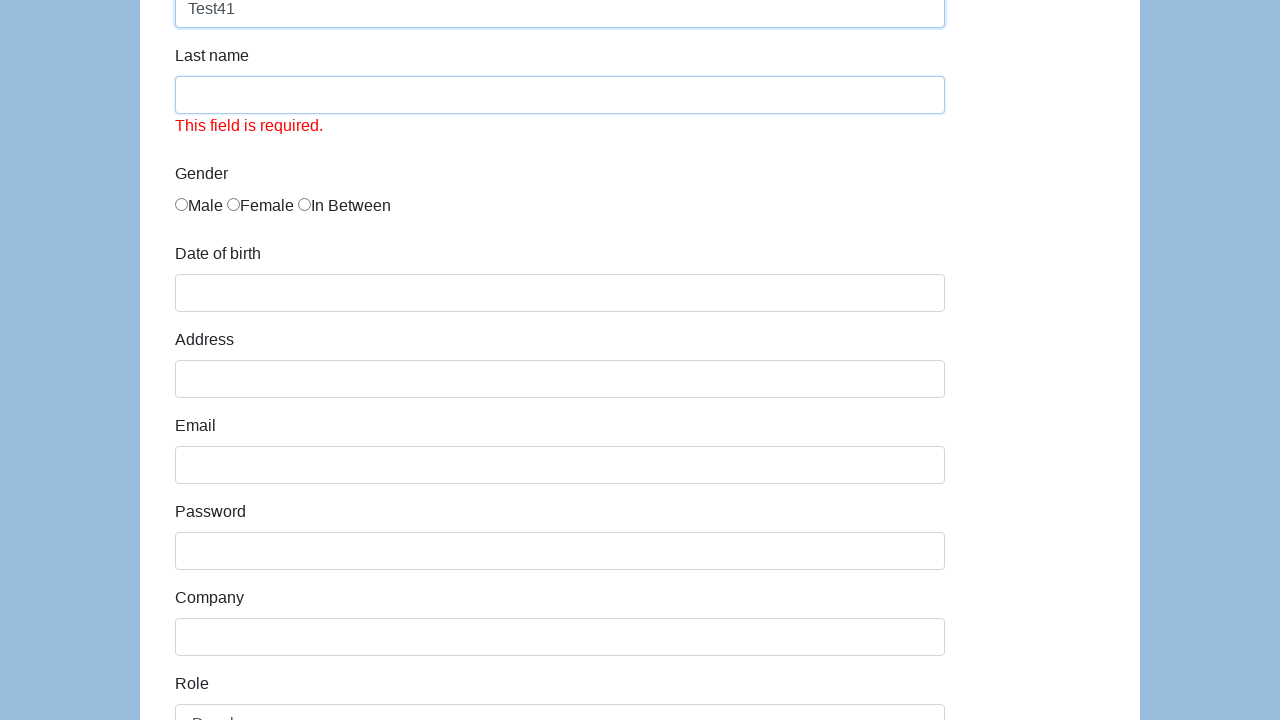

Filled last name field with 'User41' (iteration 41) on #last-name
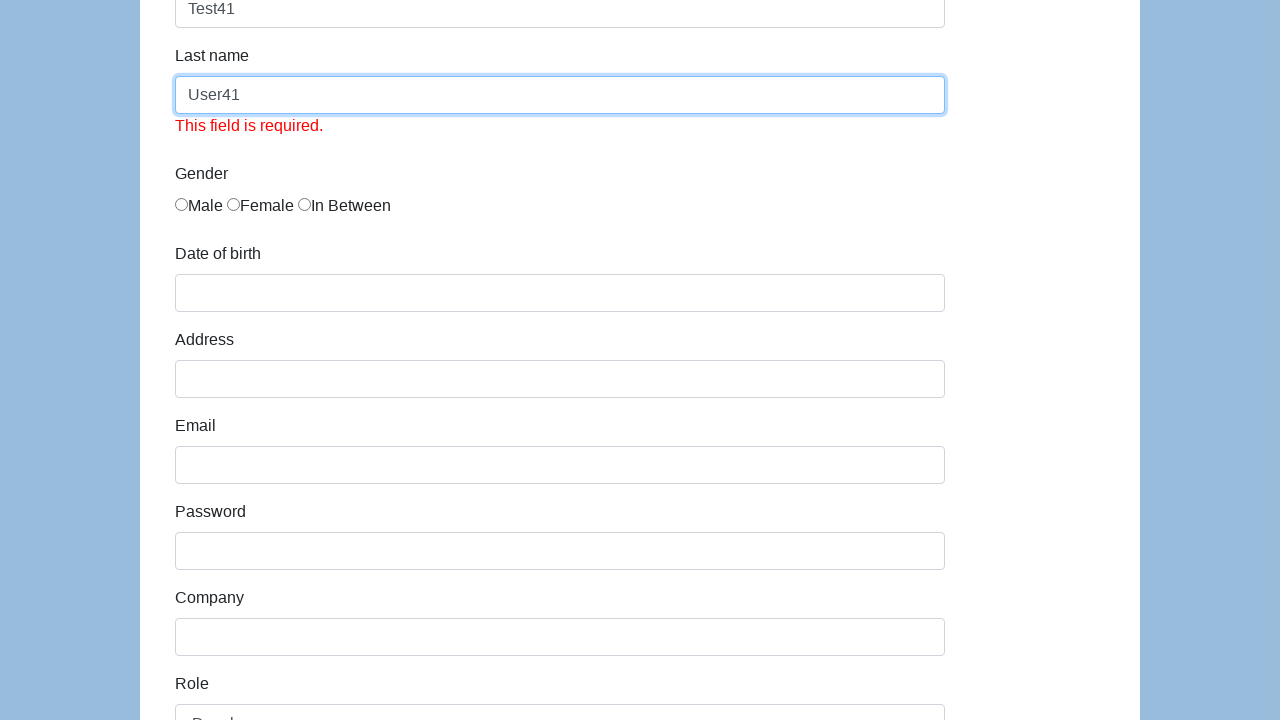

Selected role option at index 1 (iteration 41) on #role
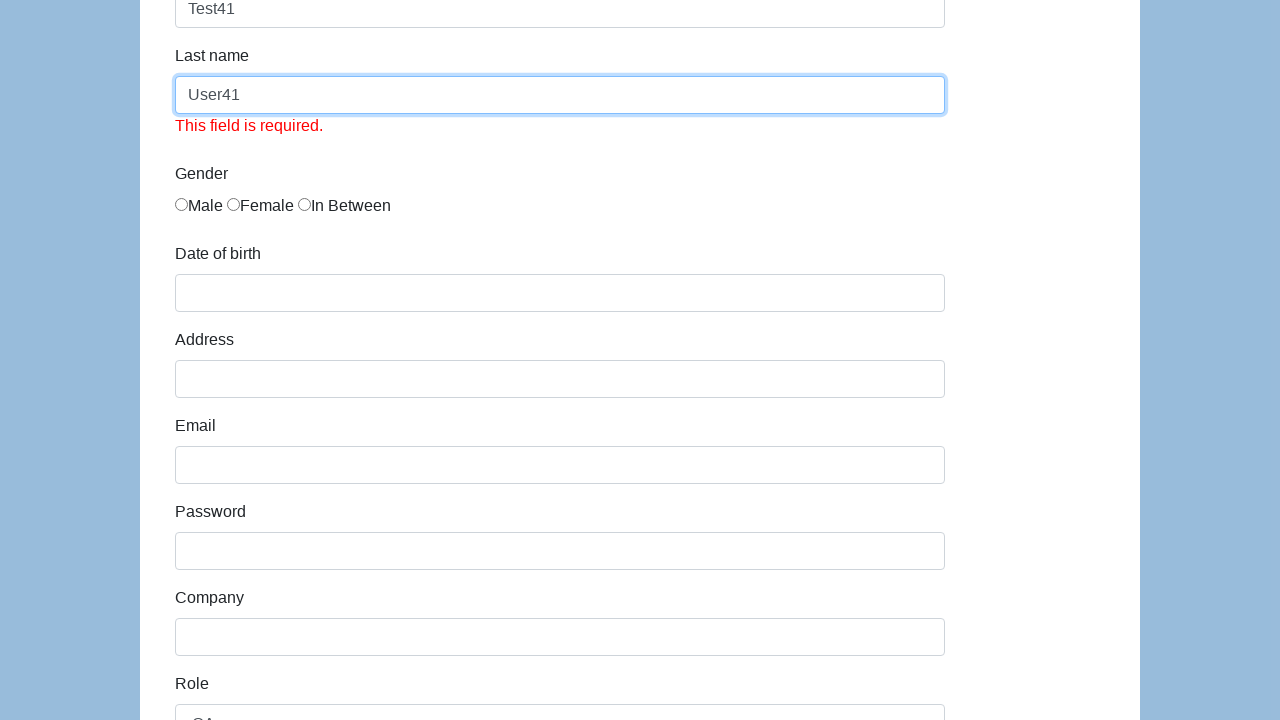

Cleared first name field (iteration 42) on #first-name
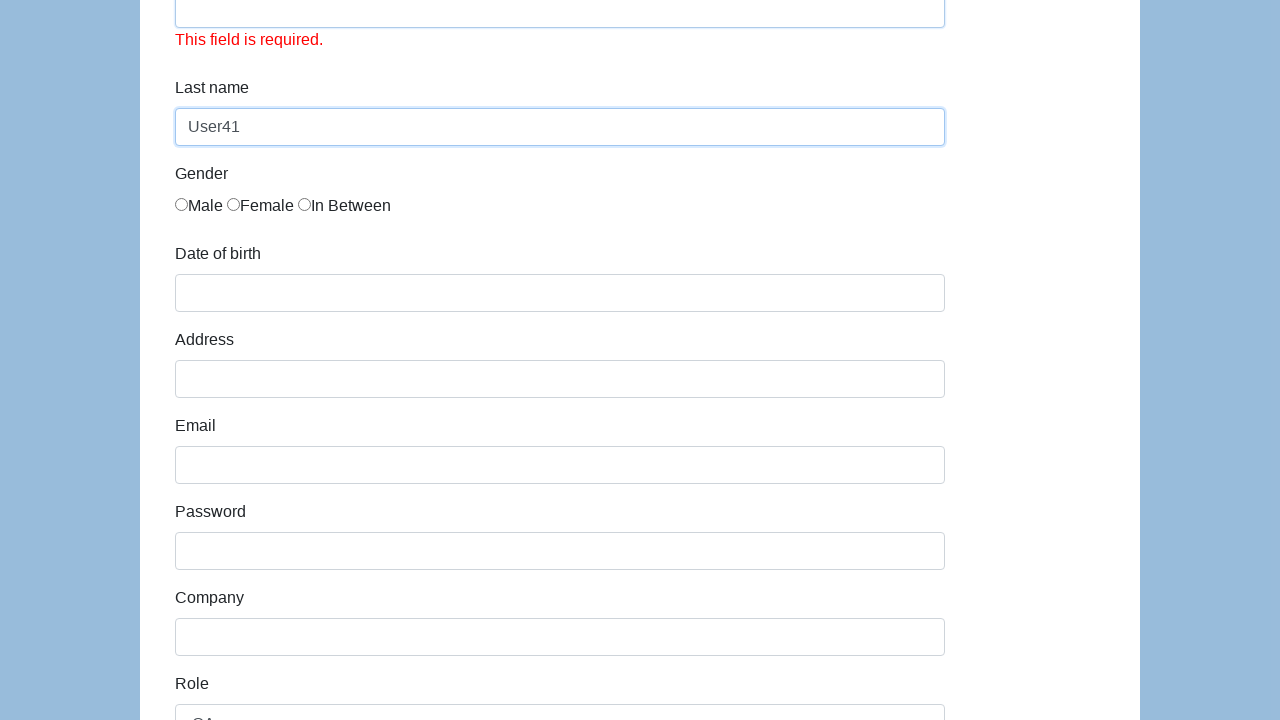

Filled first name field with 'Test42' (iteration 42) on #first-name
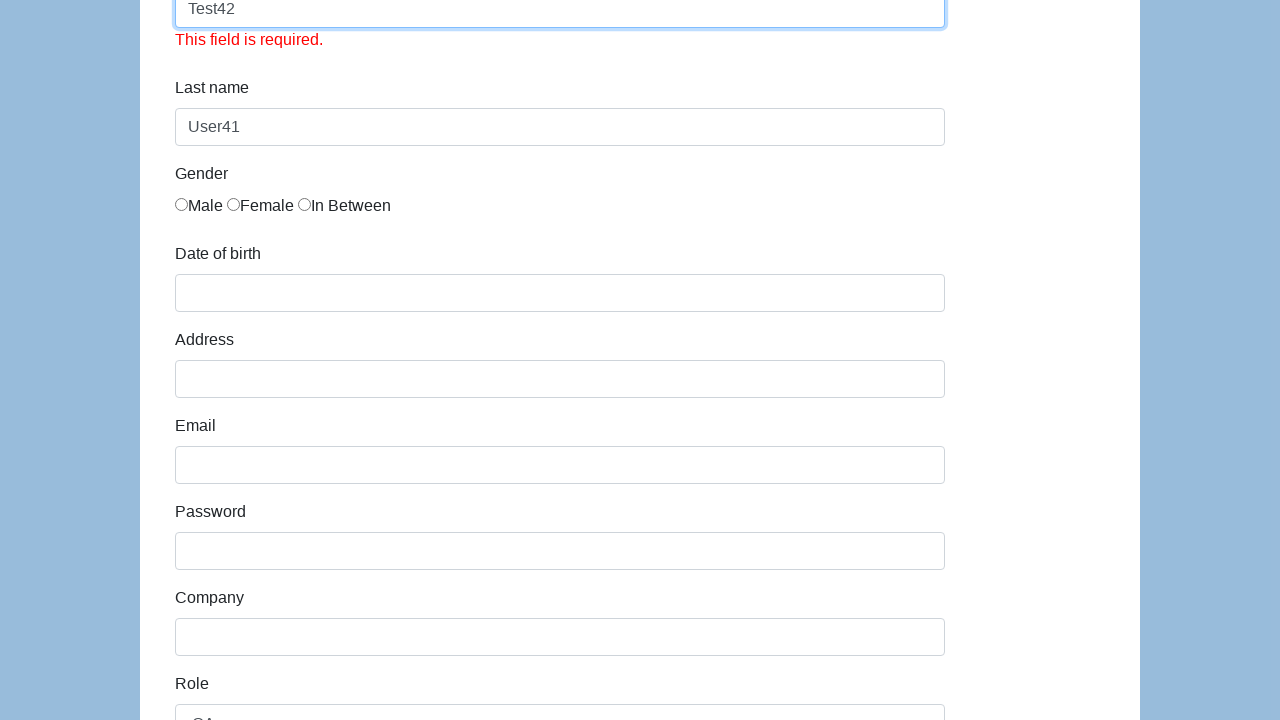

Cleared last name field (iteration 42) on #last-name
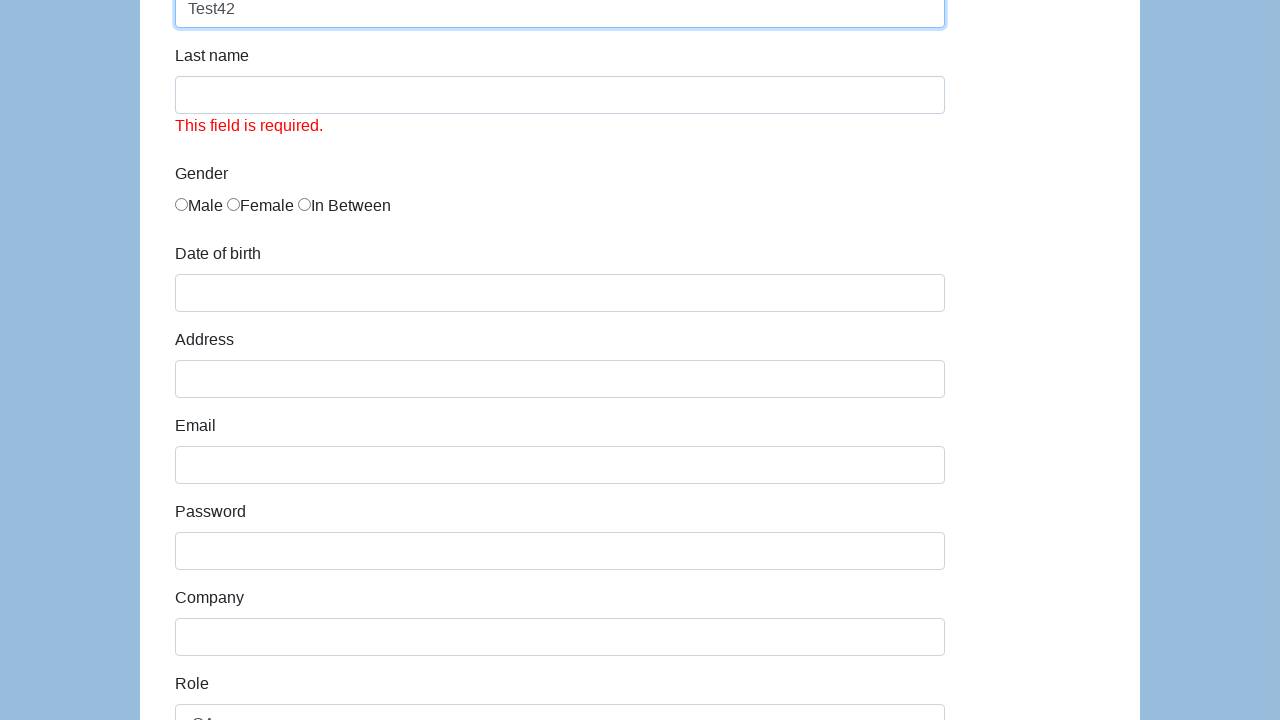

Filled last name field with 'User42' (iteration 42) on #last-name
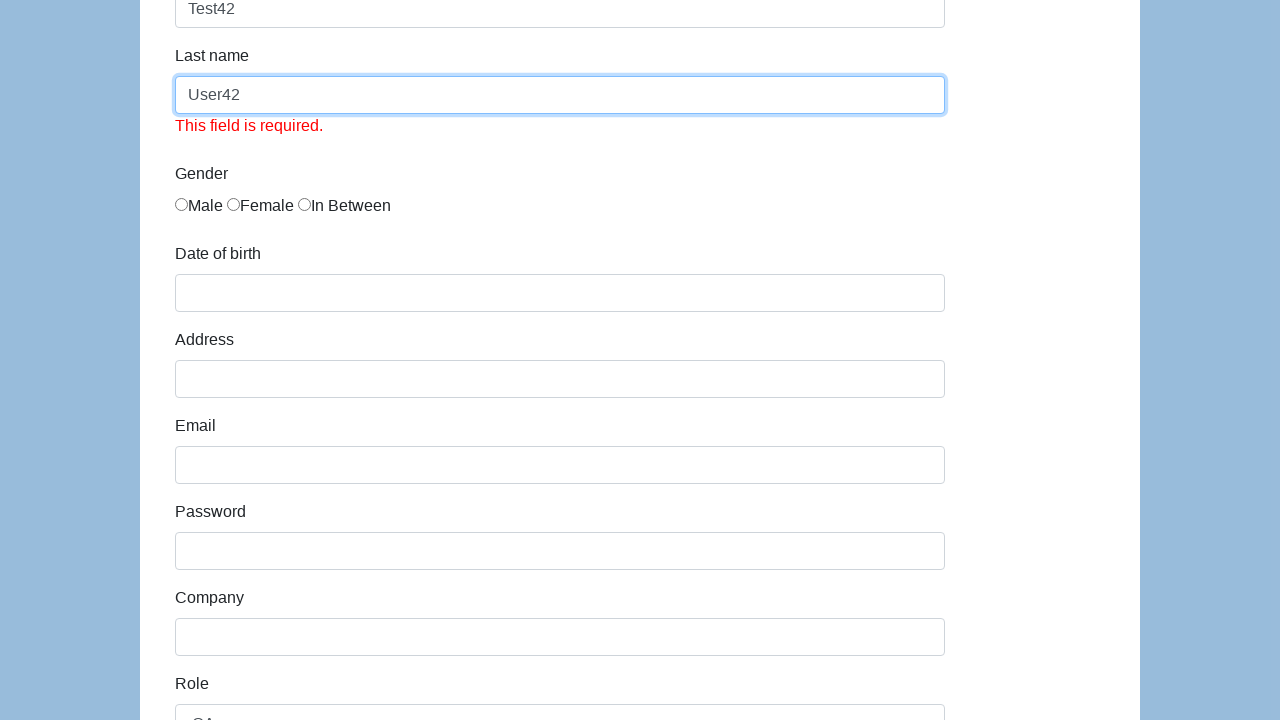

Selected role option at index 2 (iteration 42) on #role
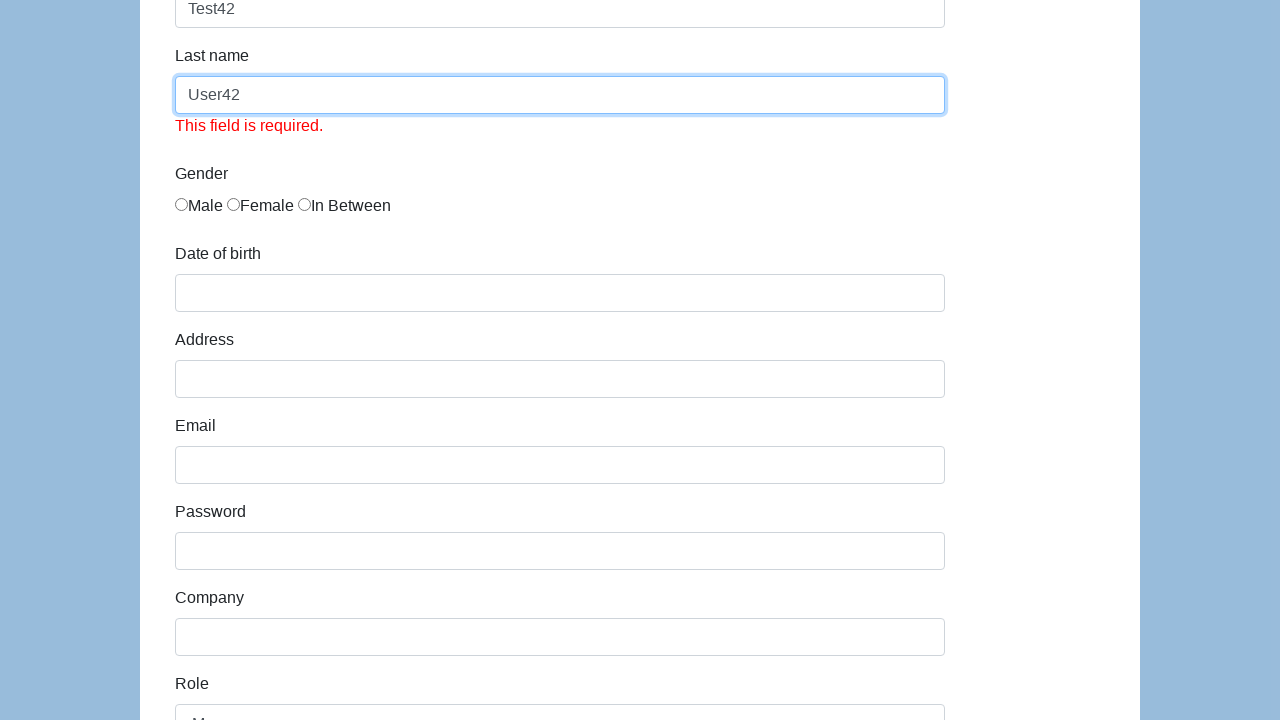

Retrieved all checkboxes (iteration 42)
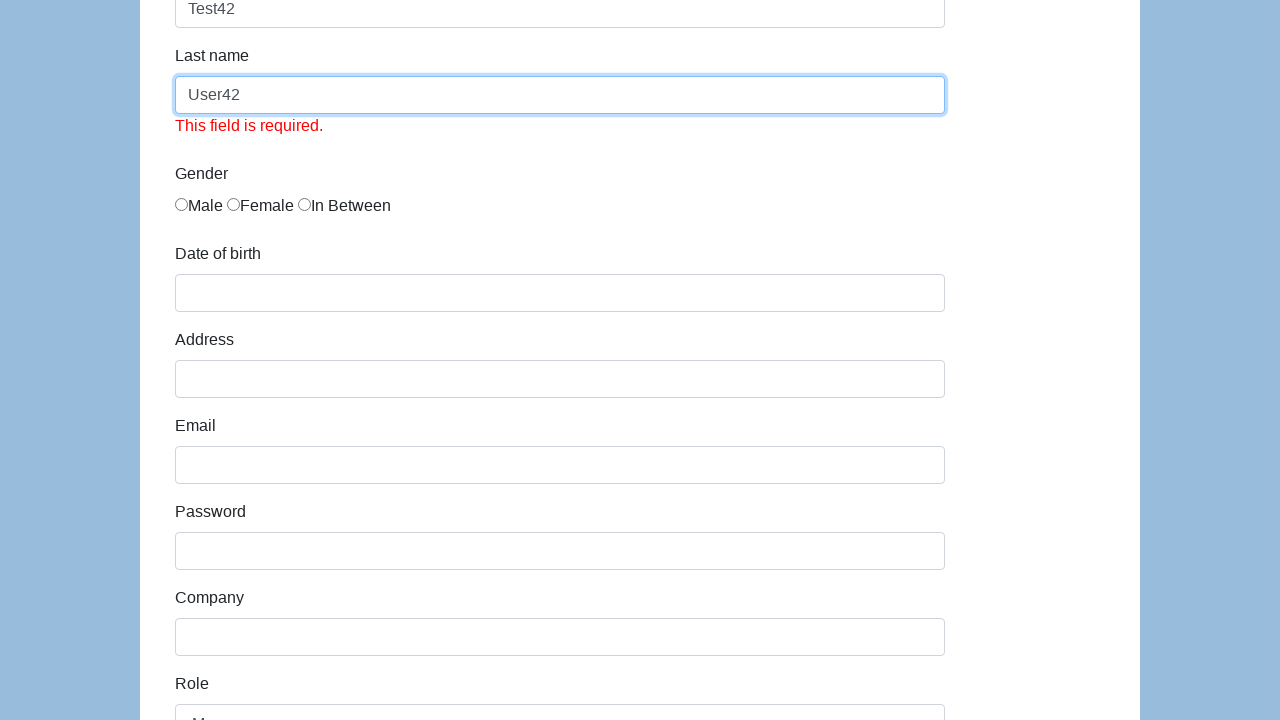

Clicked checkbox at index 0 (iteration 42) at (182, 360) on input[type='checkbox'] >> nth=0
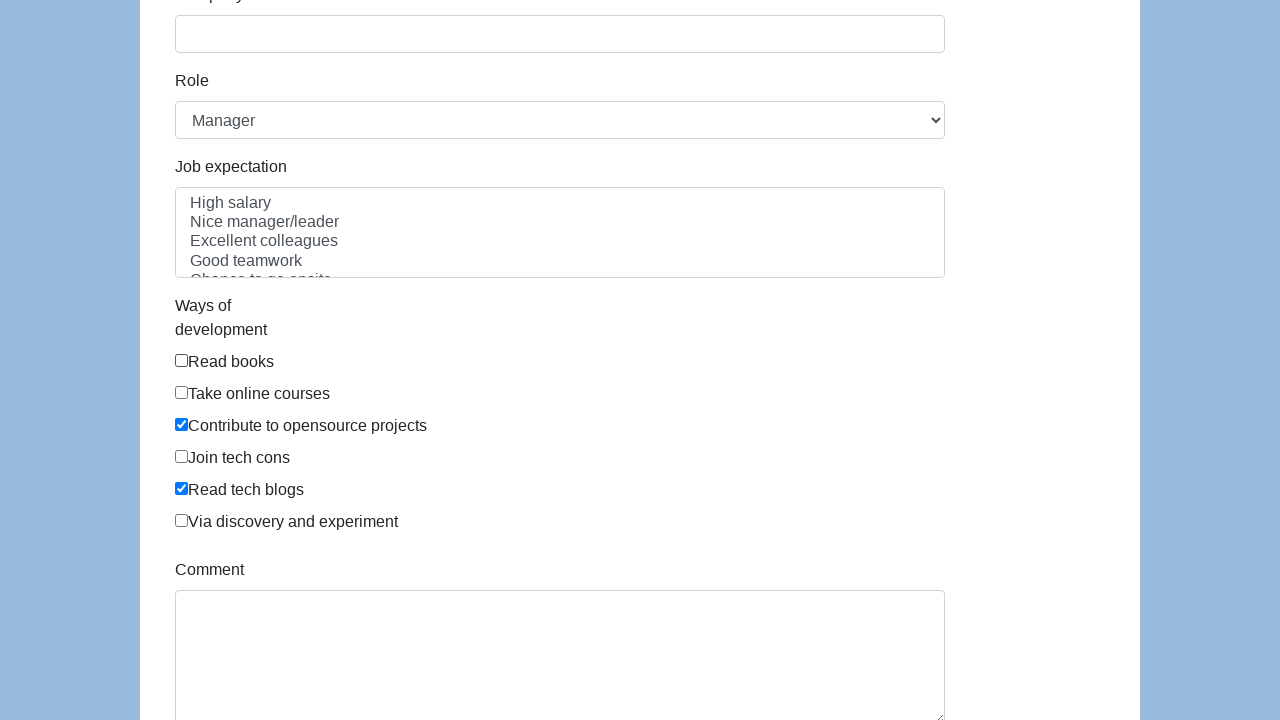

Cleared first name field (iteration 43) on #first-name
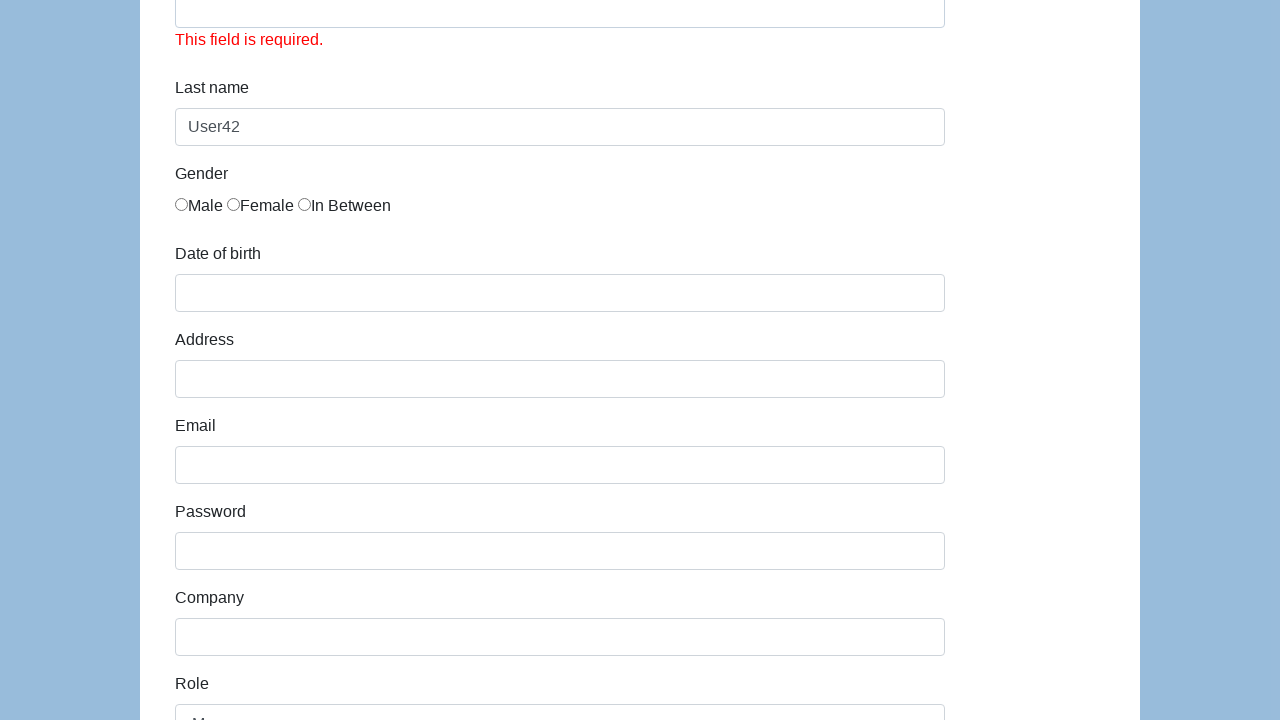

Filled first name field with 'Test43' (iteration 43) on #first-name
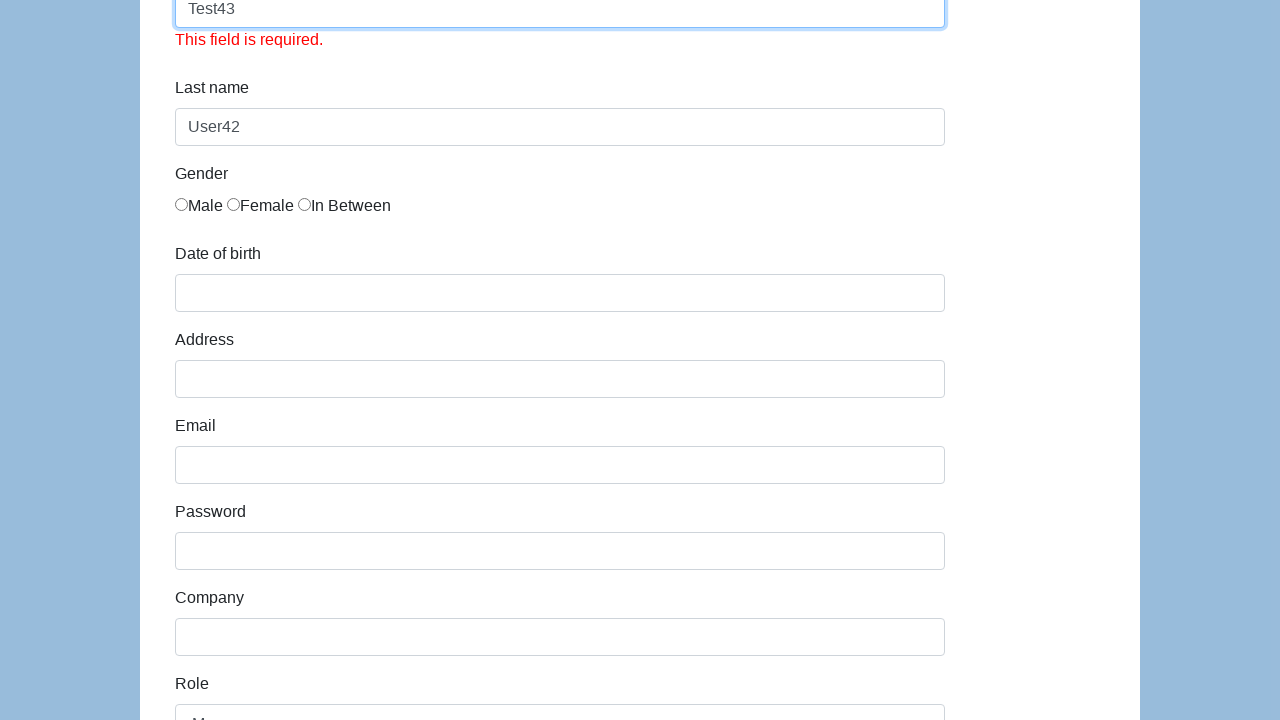

Cleared last name field (iteration 43) on #last-name
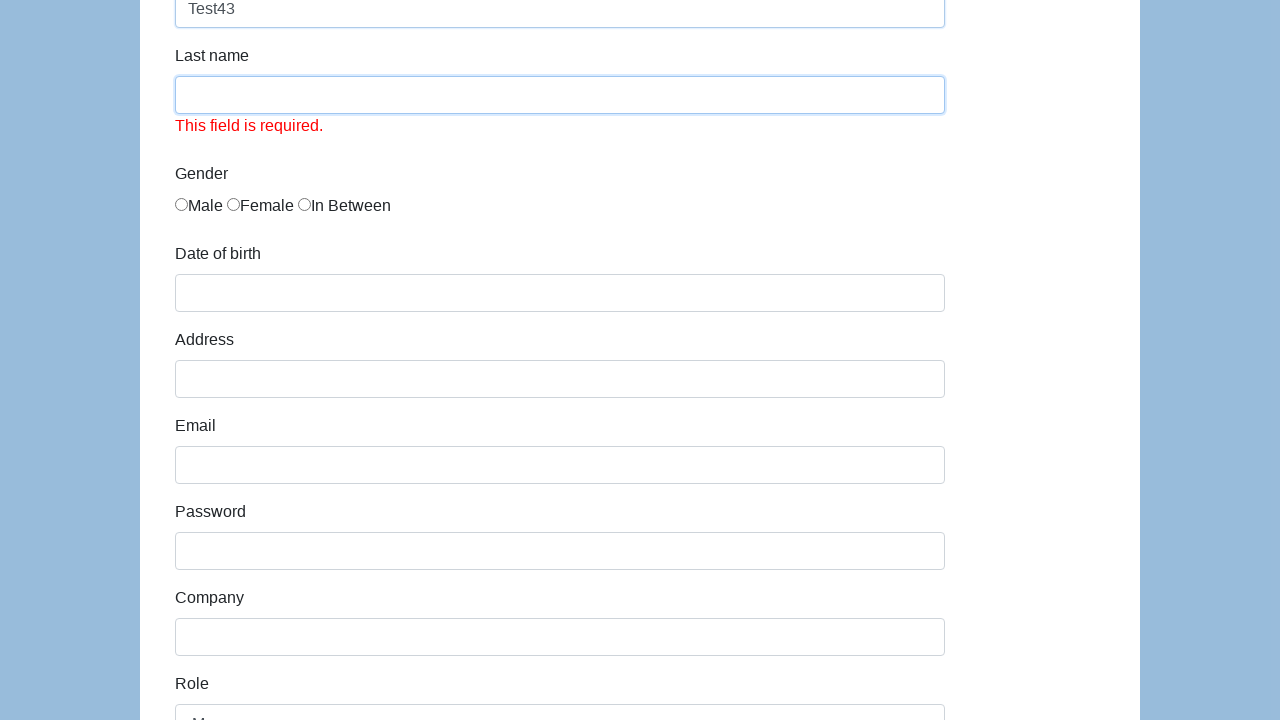

Filled last name field with 'User43' (iteration 43) on #last-name
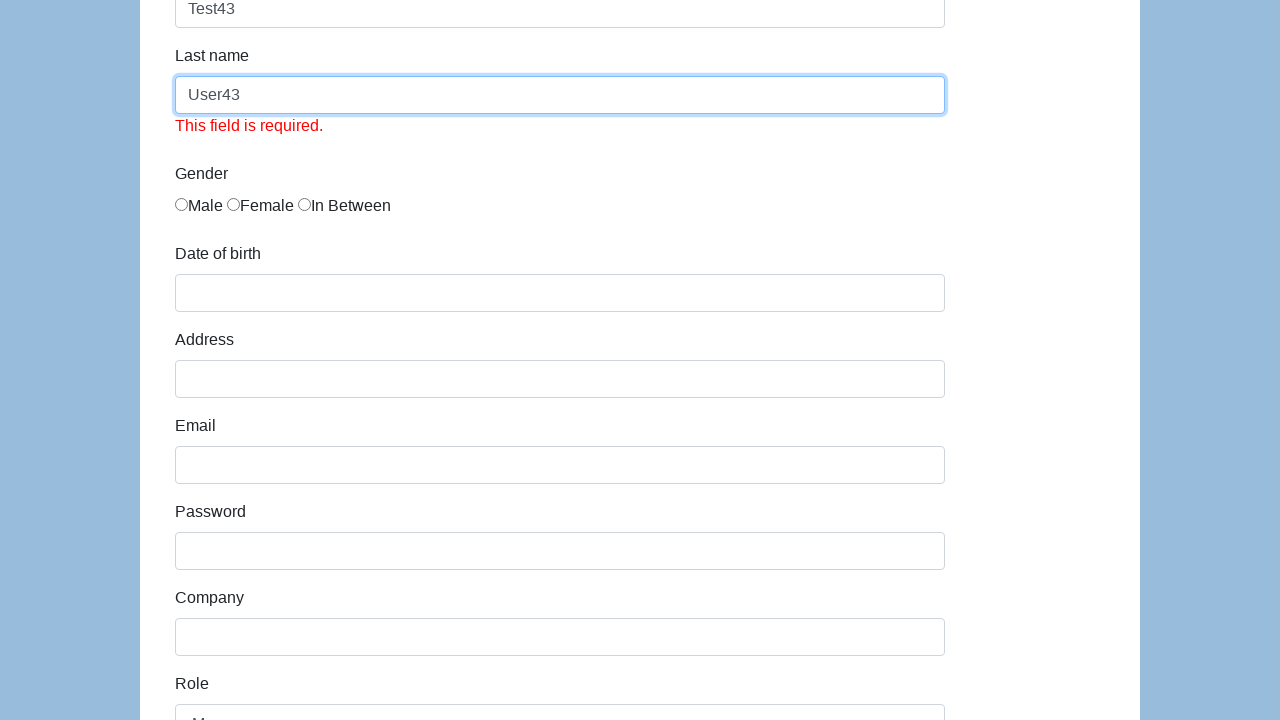

Selected role option at index 3 (iteration 43) on #role
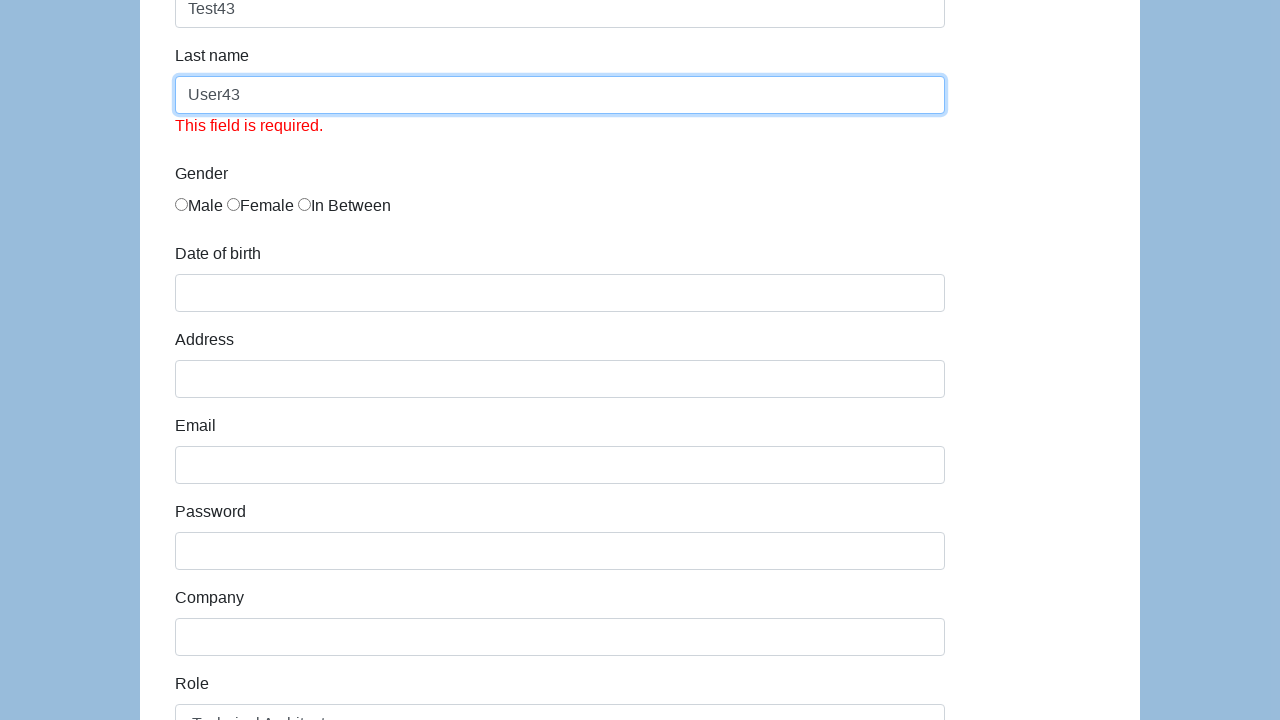

Cleared first name field (iteration 44) on #first-name
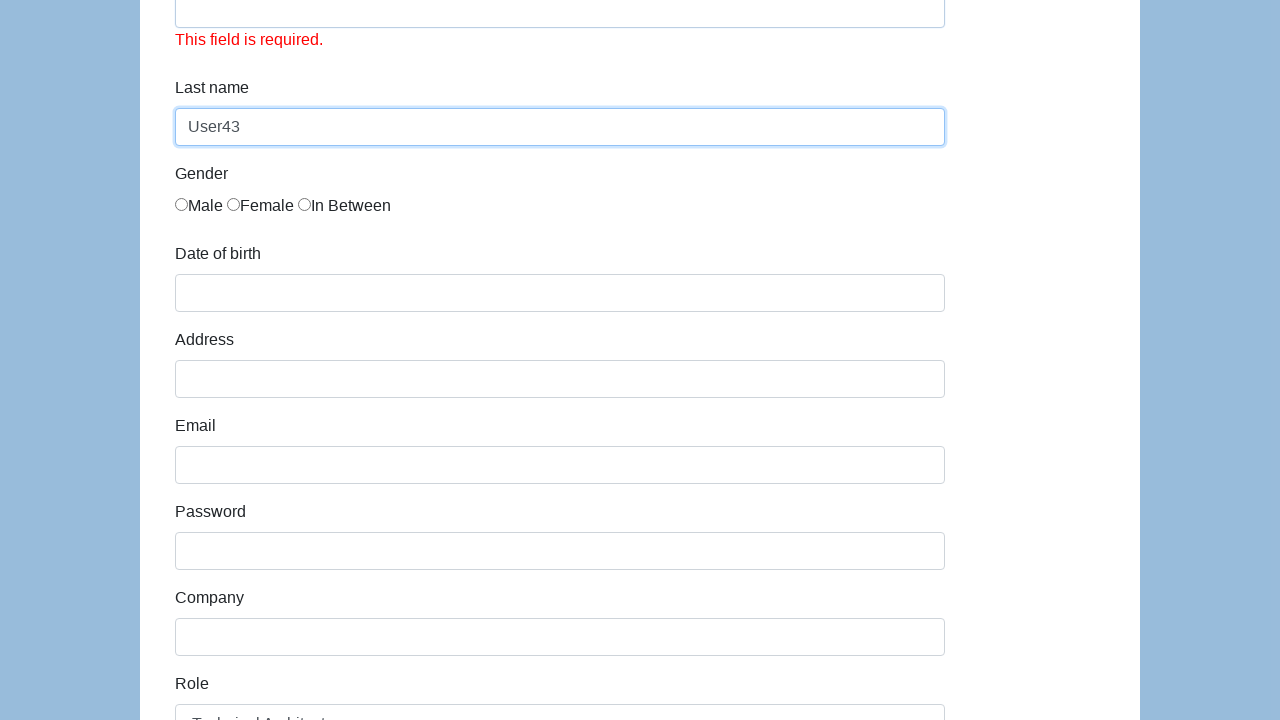

Filled first name field with 'Test44' (iteration 44) on #first-name
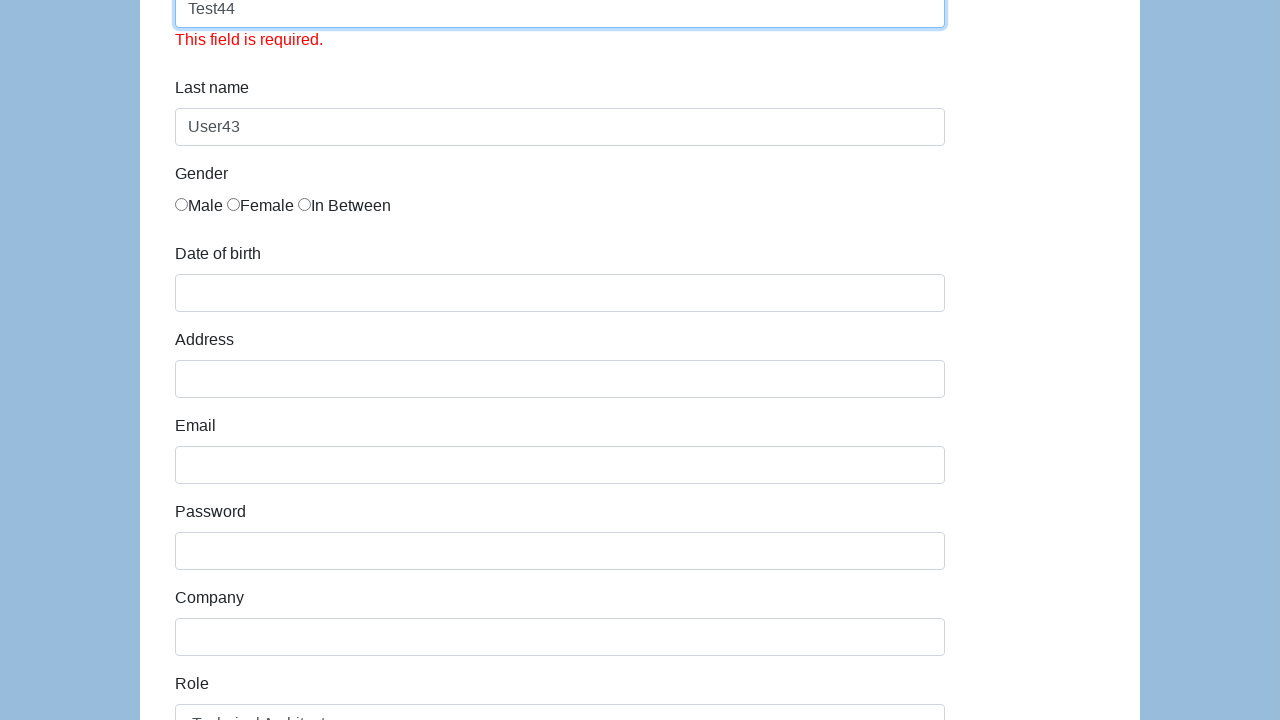

Cleared last name field (iteration 44) on #last-name
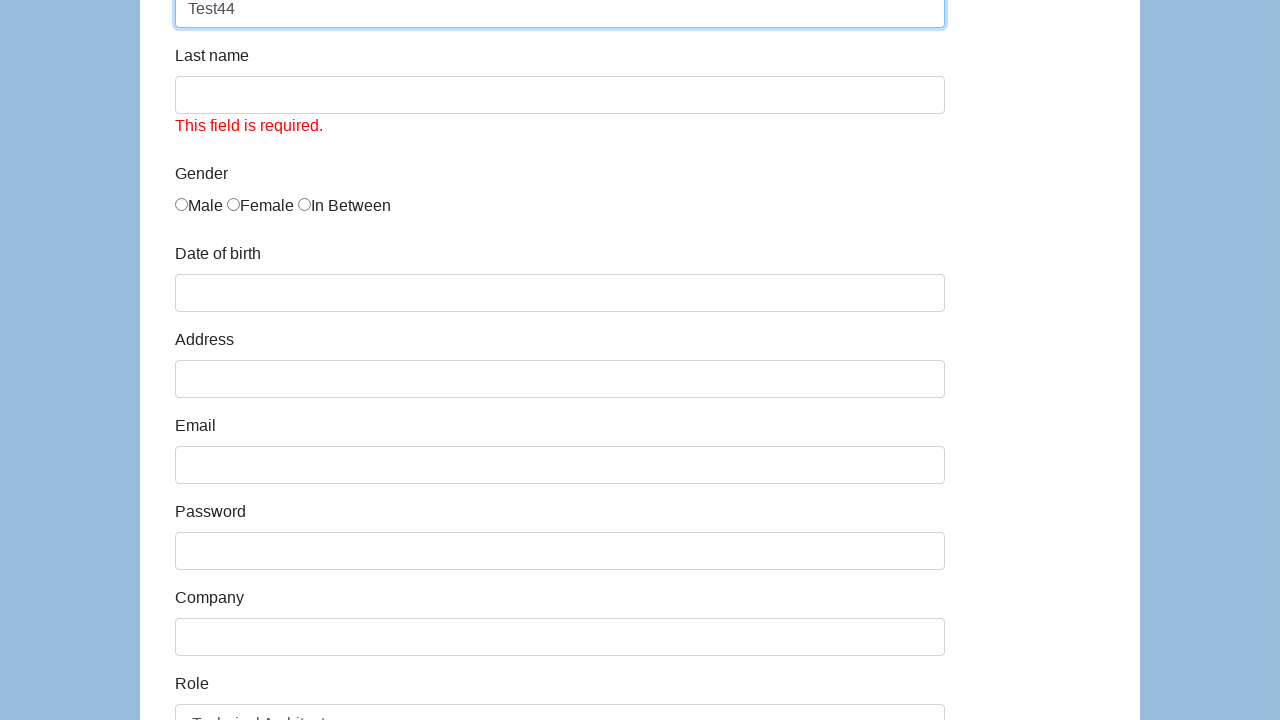

Filled last name field with 'User44' (iteration 44) on #last-name
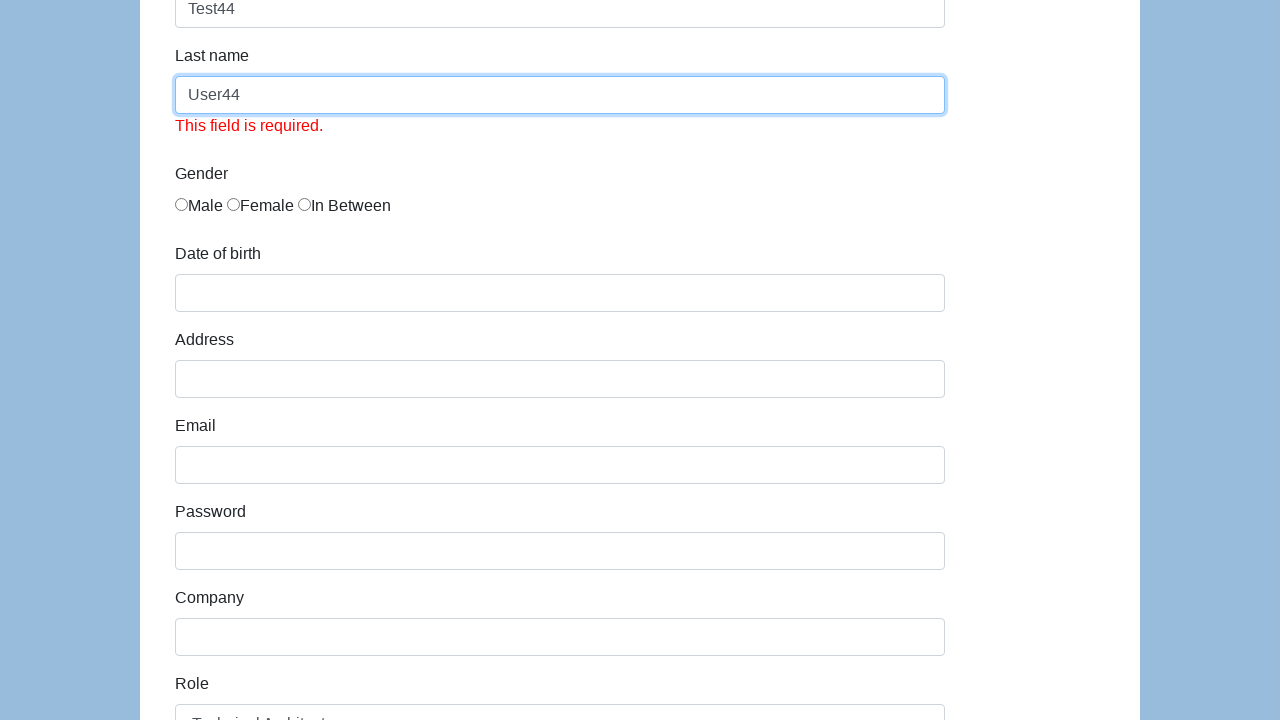

Selected role option at index 4 (iteration 44) on #role
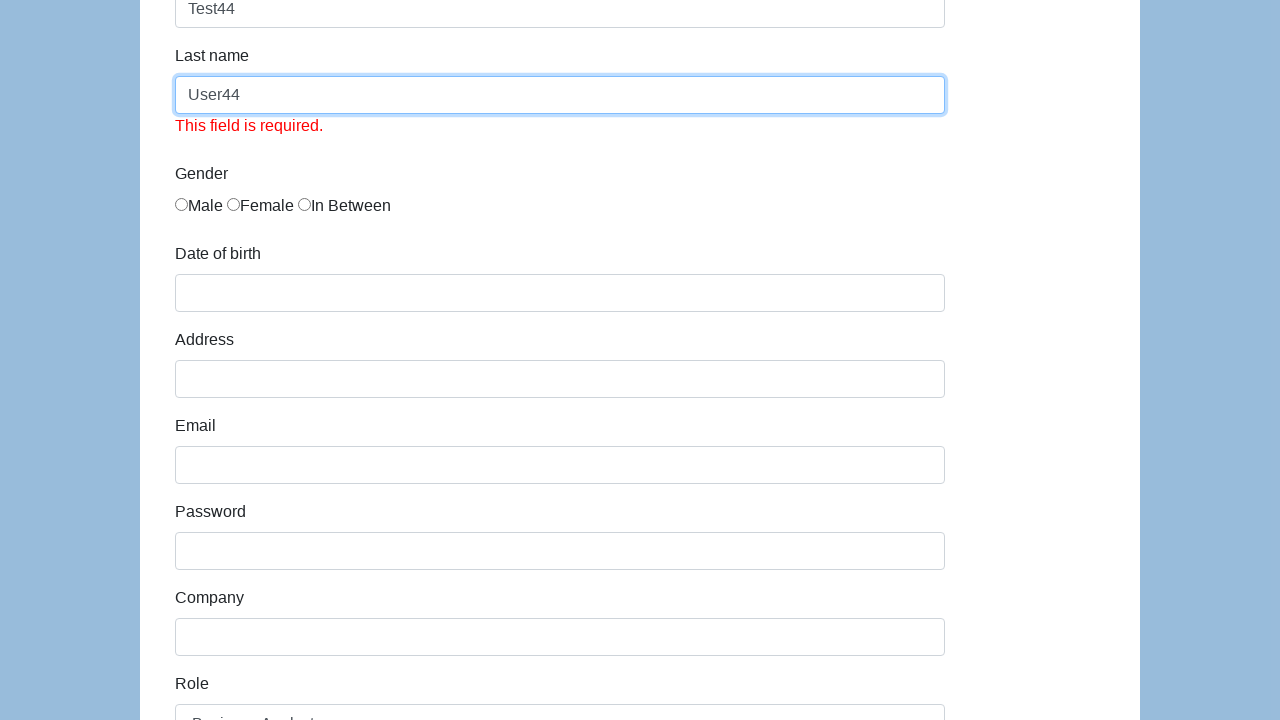

Retrieved all checkboxes (iteration 44)
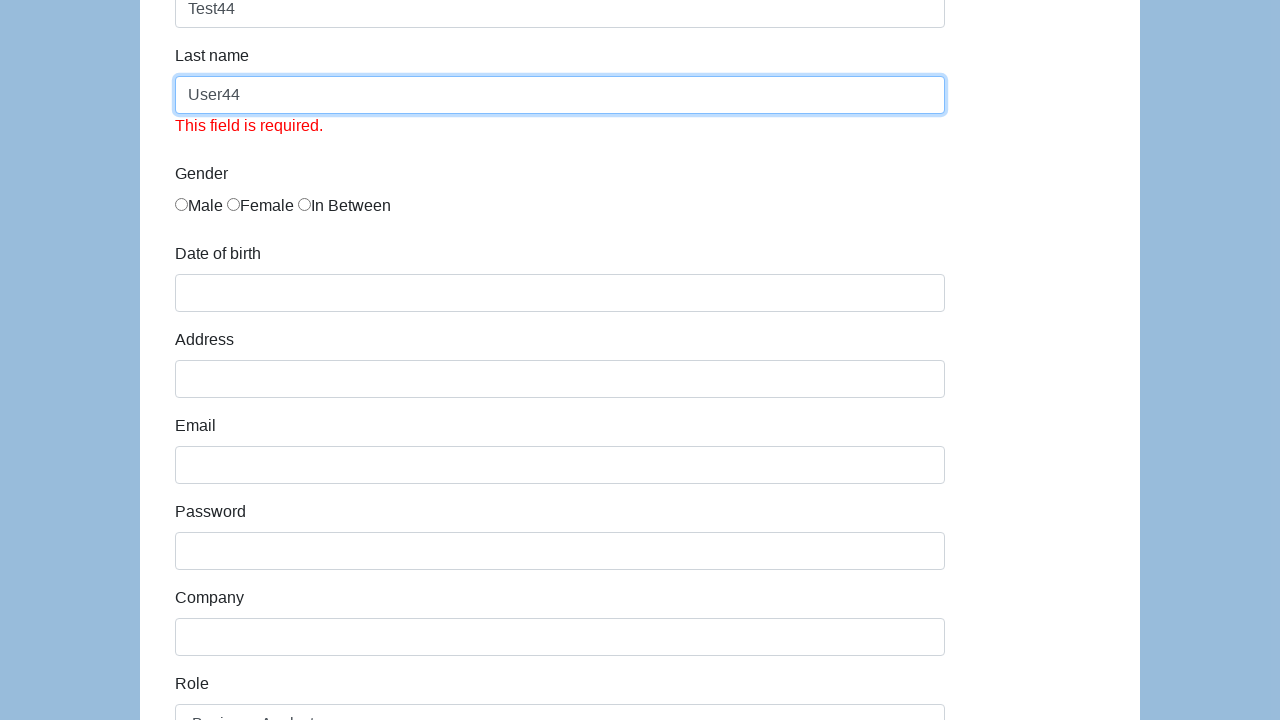

Clicked checkbox at index 2 (iteration 44) at (182, 360) on input[type='checkbox'] >> nth=2
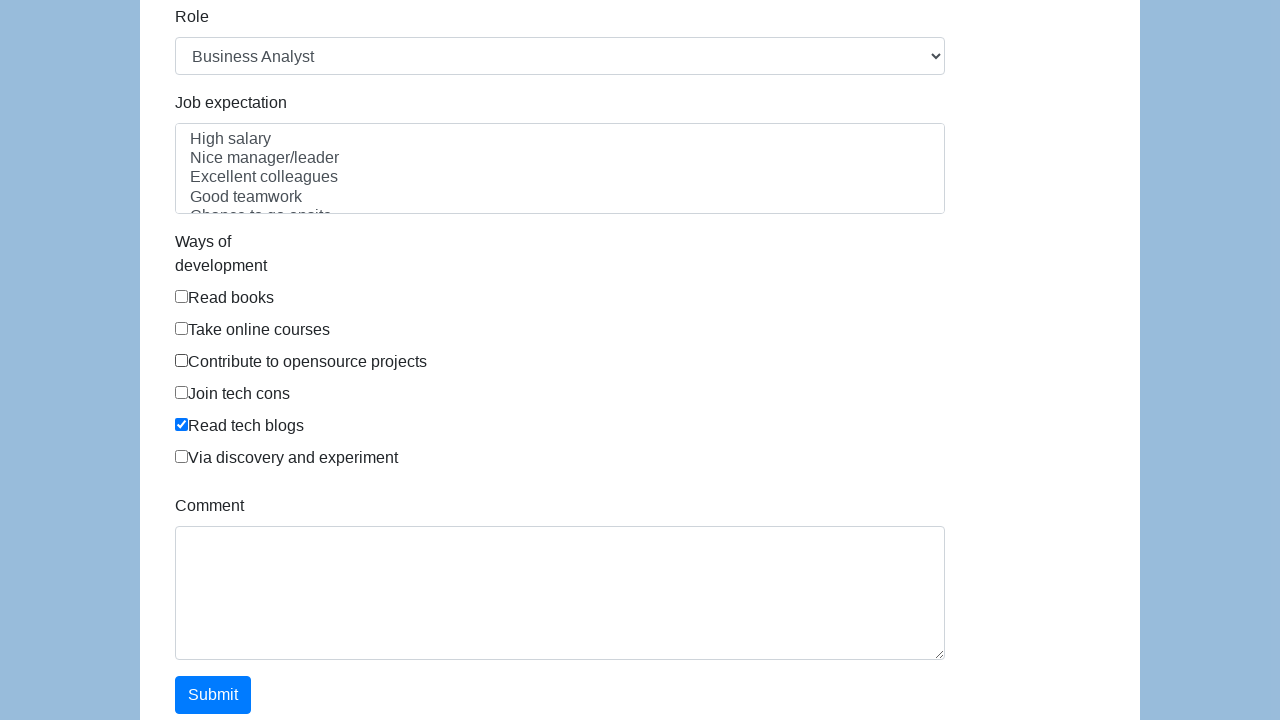

Cleared first name field (iteration 45) on #first-name
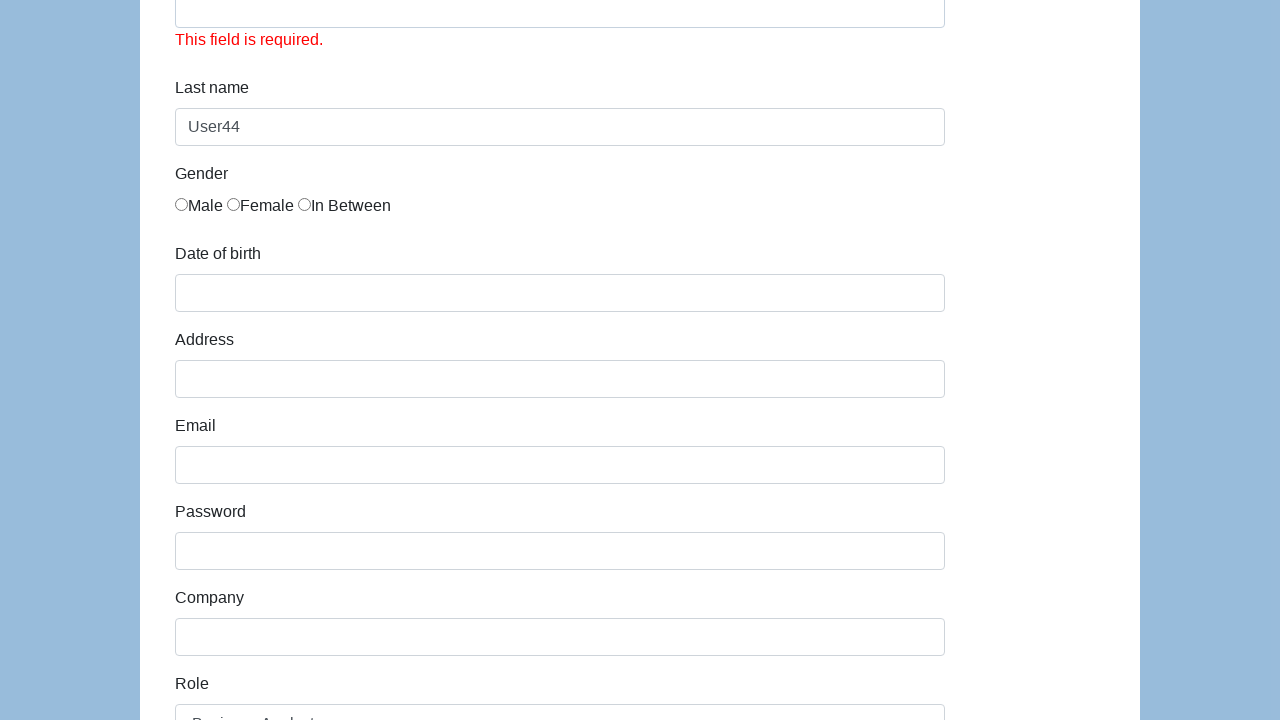

Filled first name field with 'Test45' (iteration 45) on #first-name
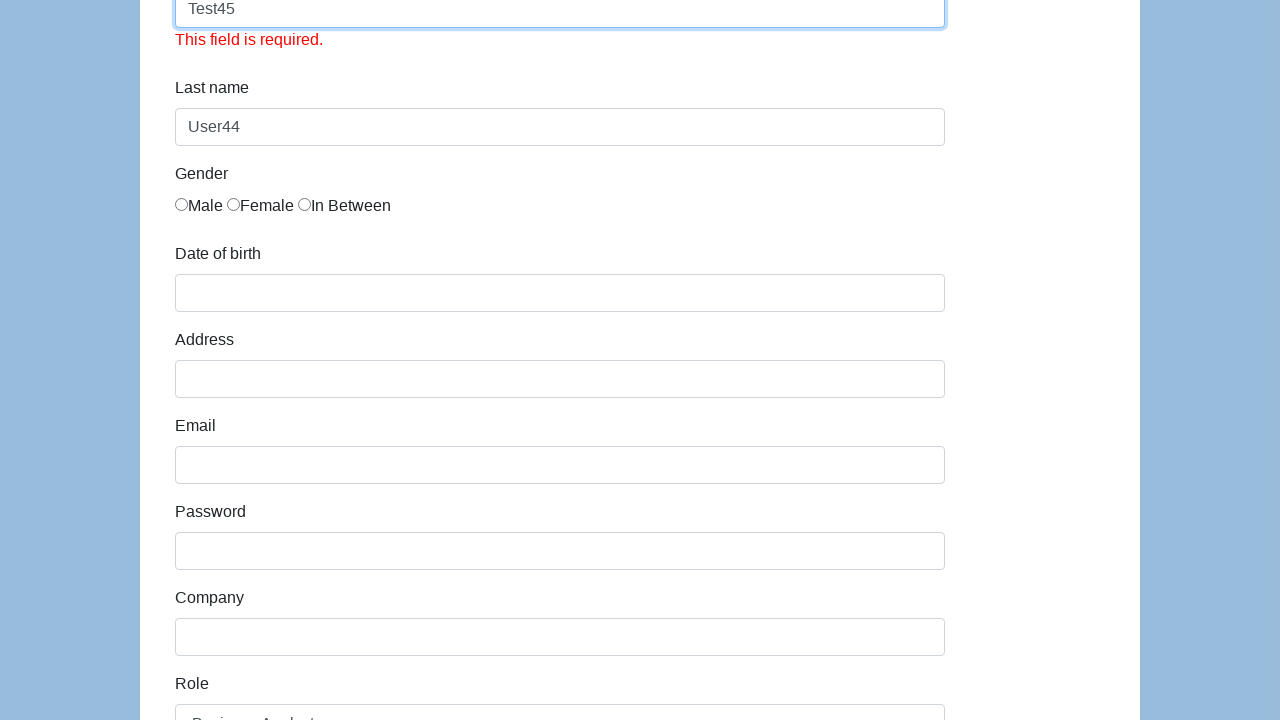

Cleared last name field (iteration 45) on #last-name
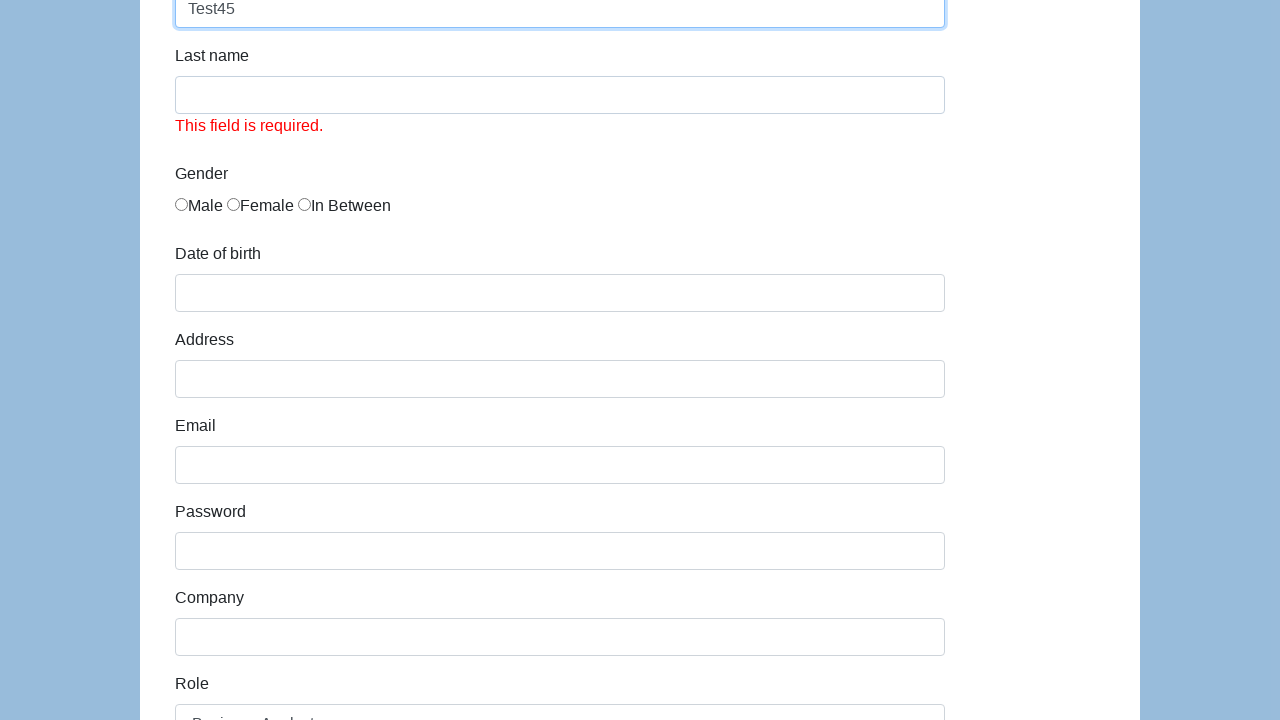

Filled last name field with 'User45' (iteration 45) on #last-name
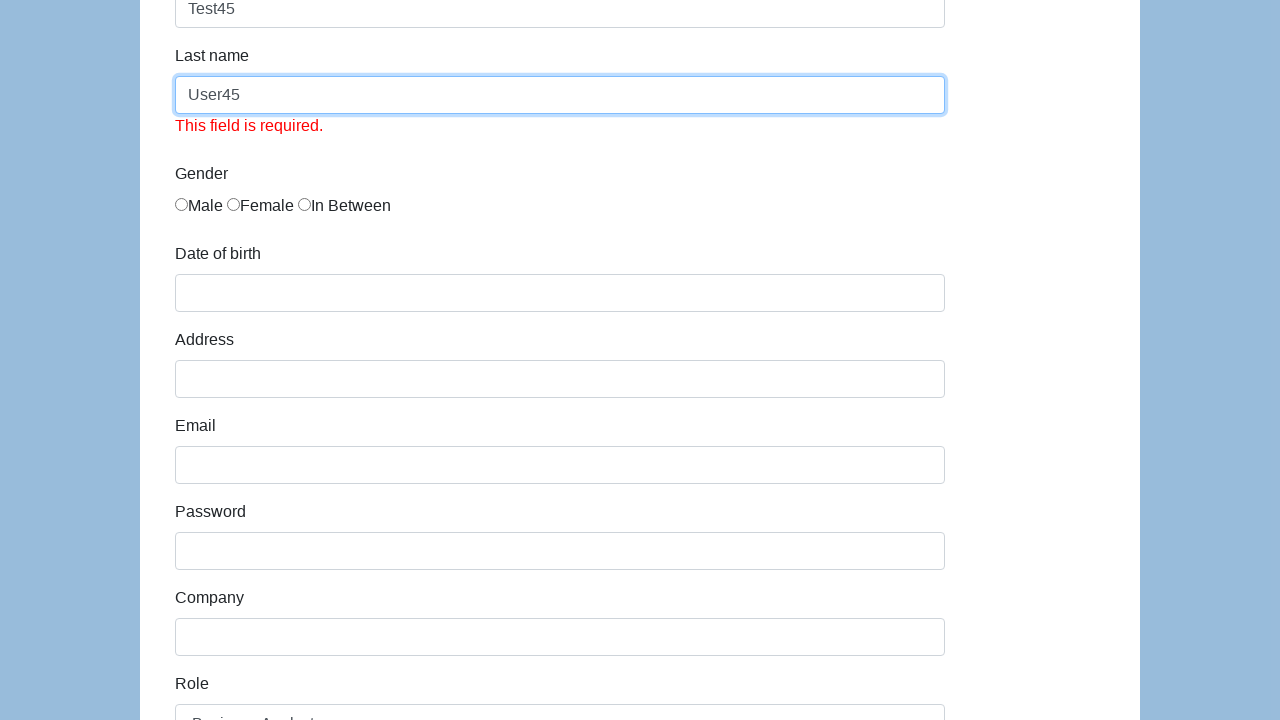

Selected role option at index 0 (iteration 45) on #role
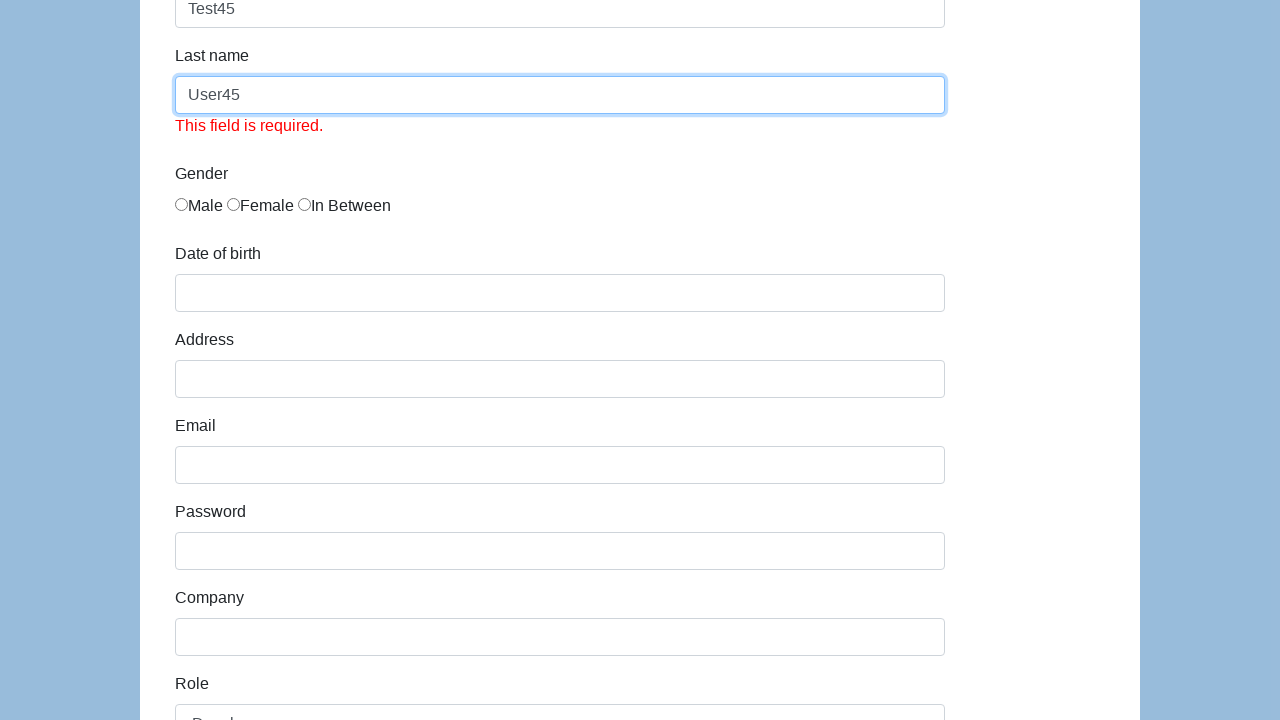

Cleared first name field (iteration 46) on #first-name
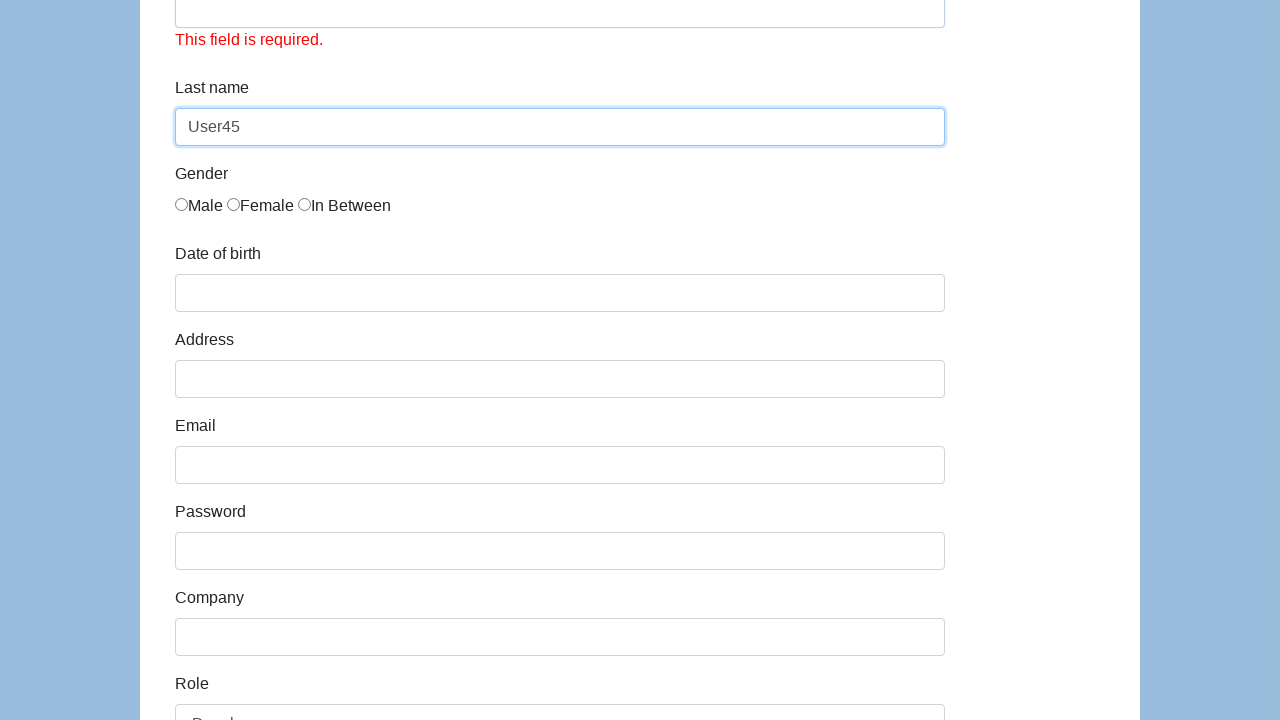

Filled first name field with 'Test46' (iteration 46) on #first-name
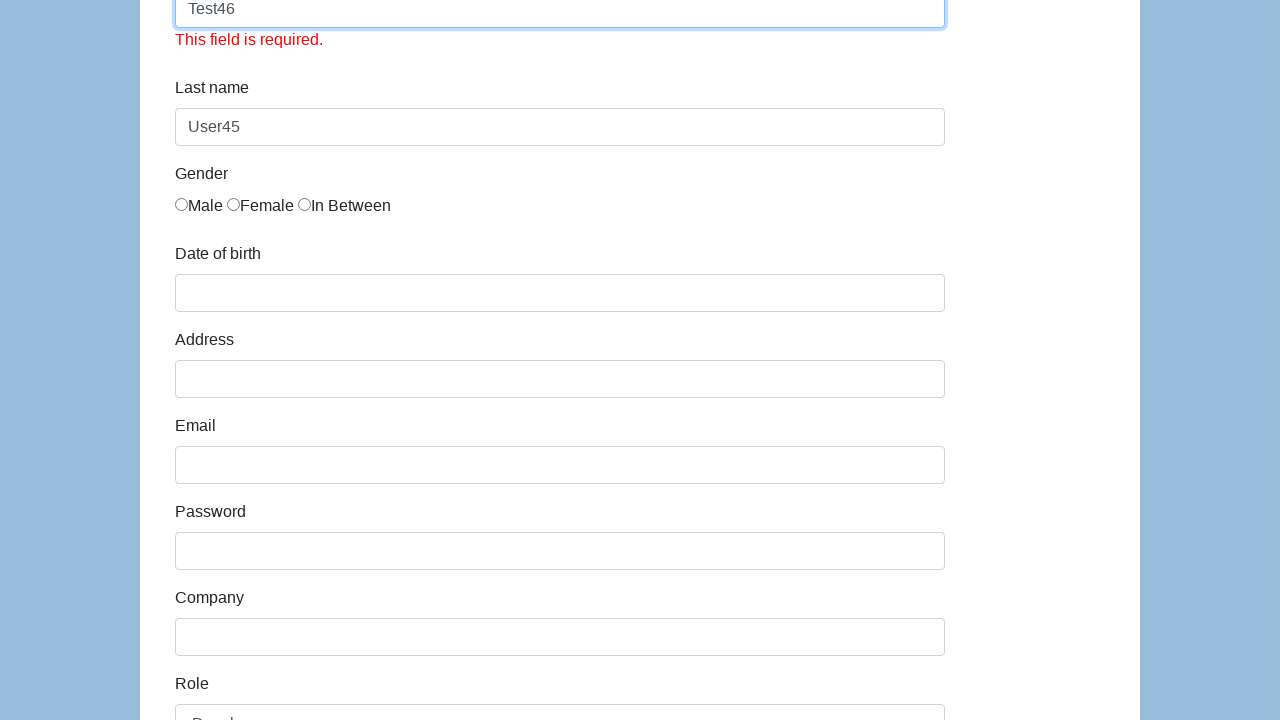

Cleared last name field (iteration 46) on #last-name
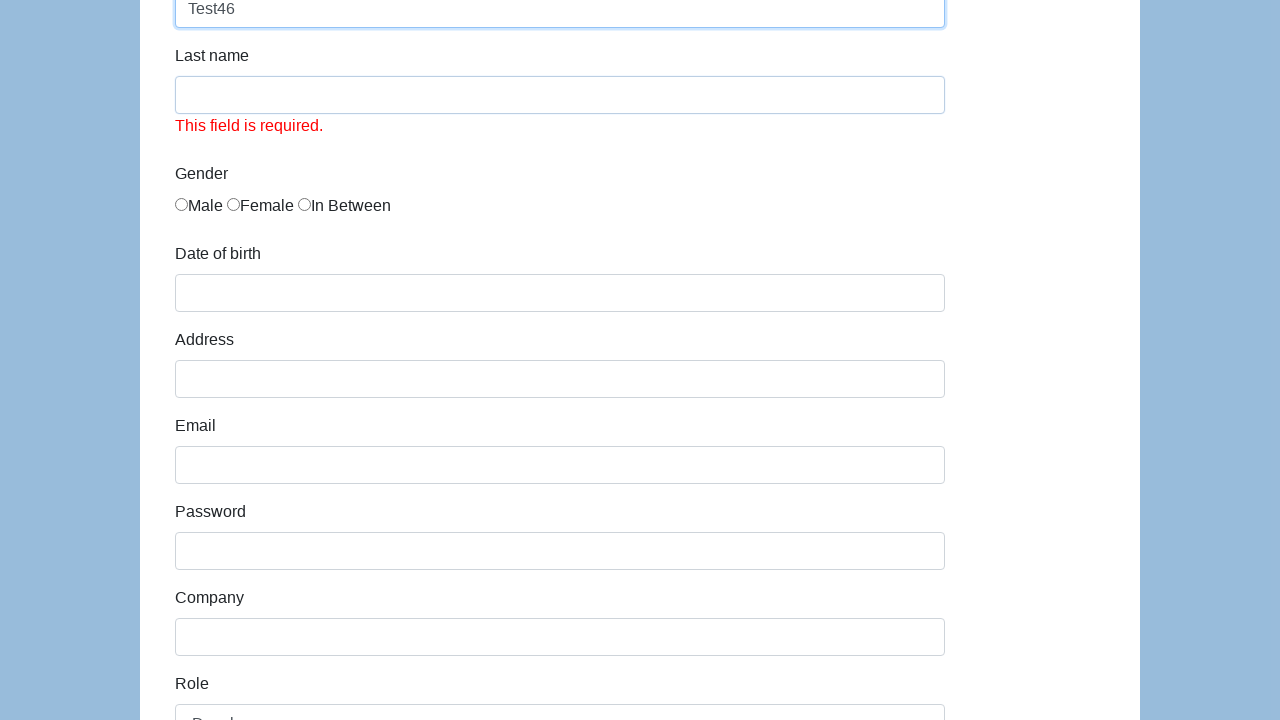

Filled last name field with 'User46' (iteration 46) on #last-name
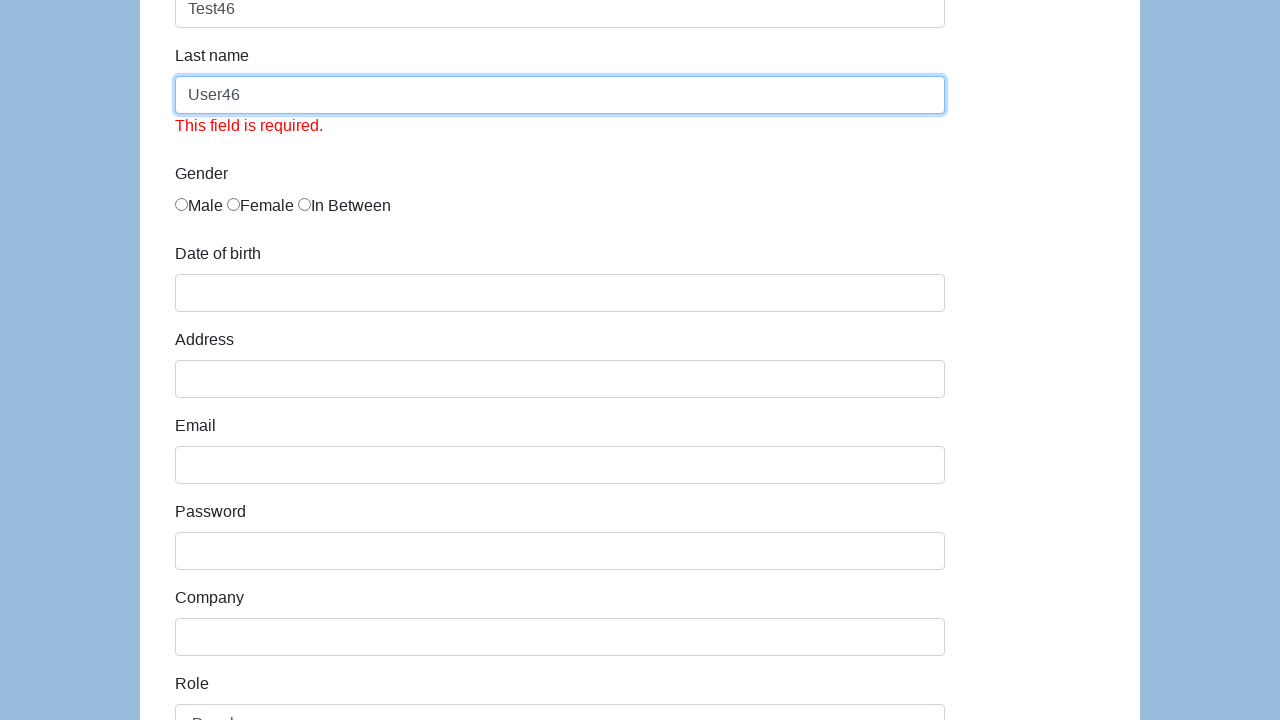

Selected role option at index 1 (iteration 46) on #role
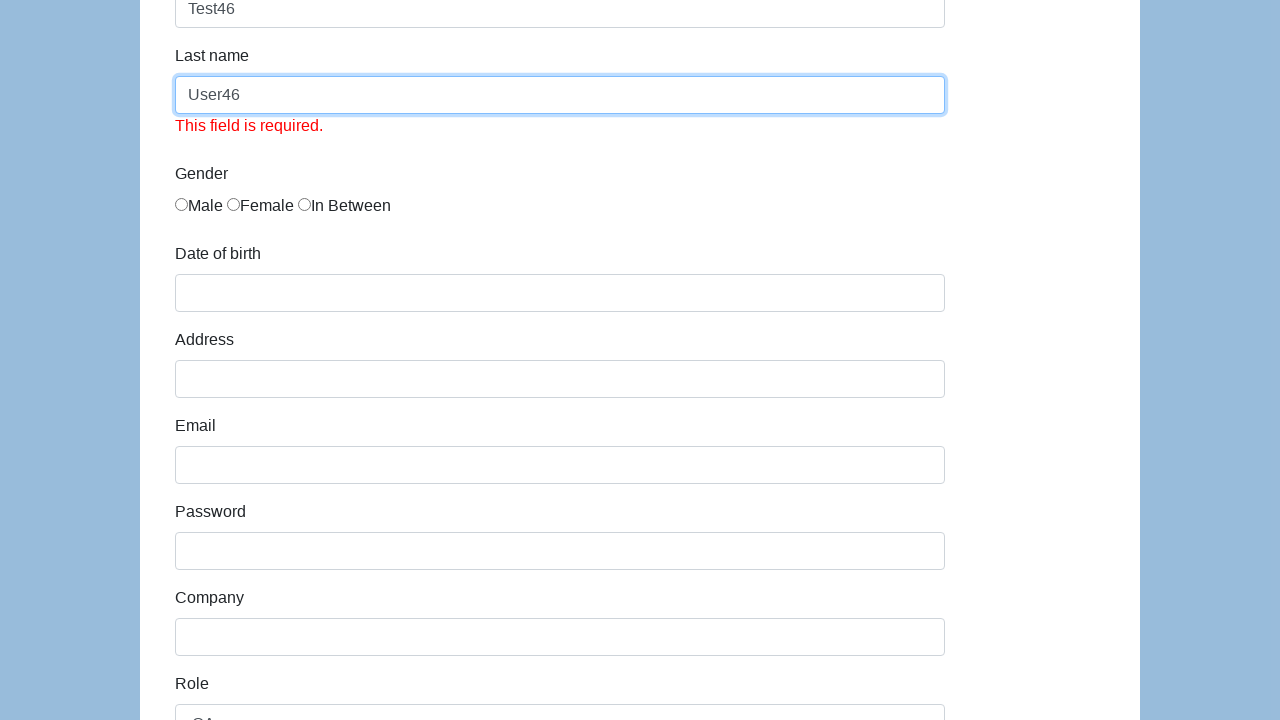

Retrieved all checkboxes (iteration 46)
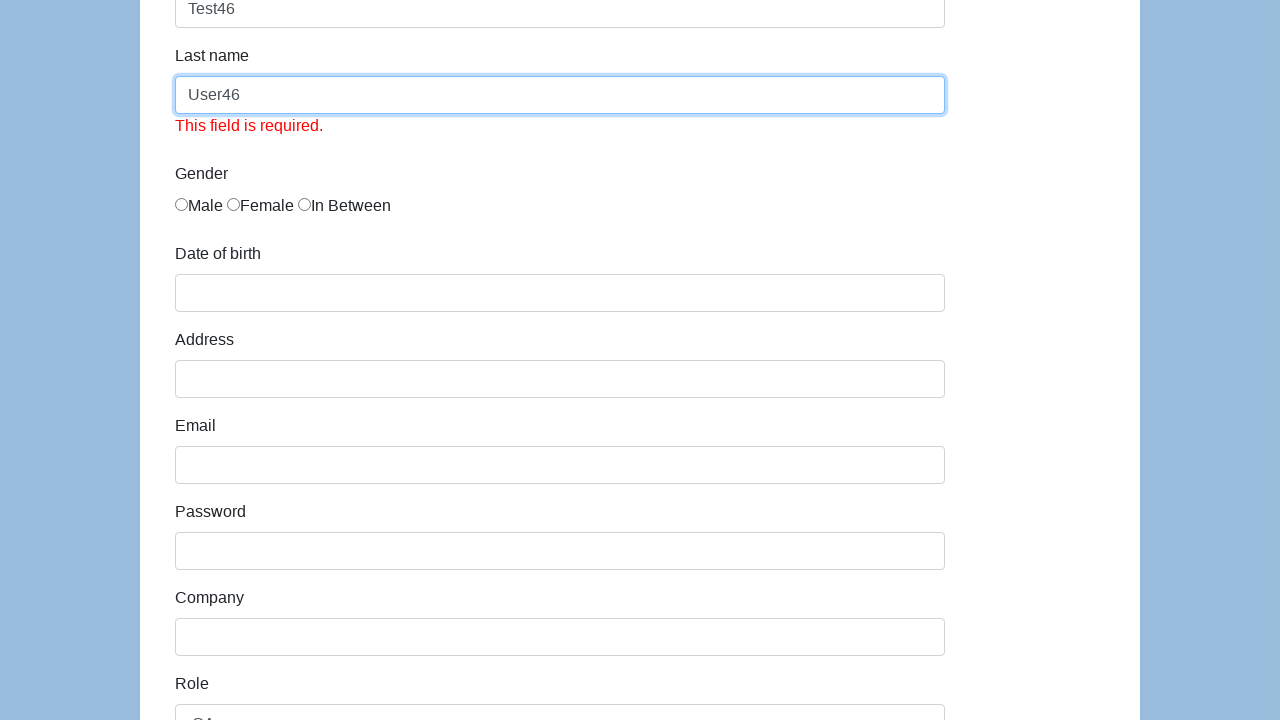

Clicked checkbox at index 4 (iteration 46) at (182, 394) on input[type='checkbox'] >> nth=4
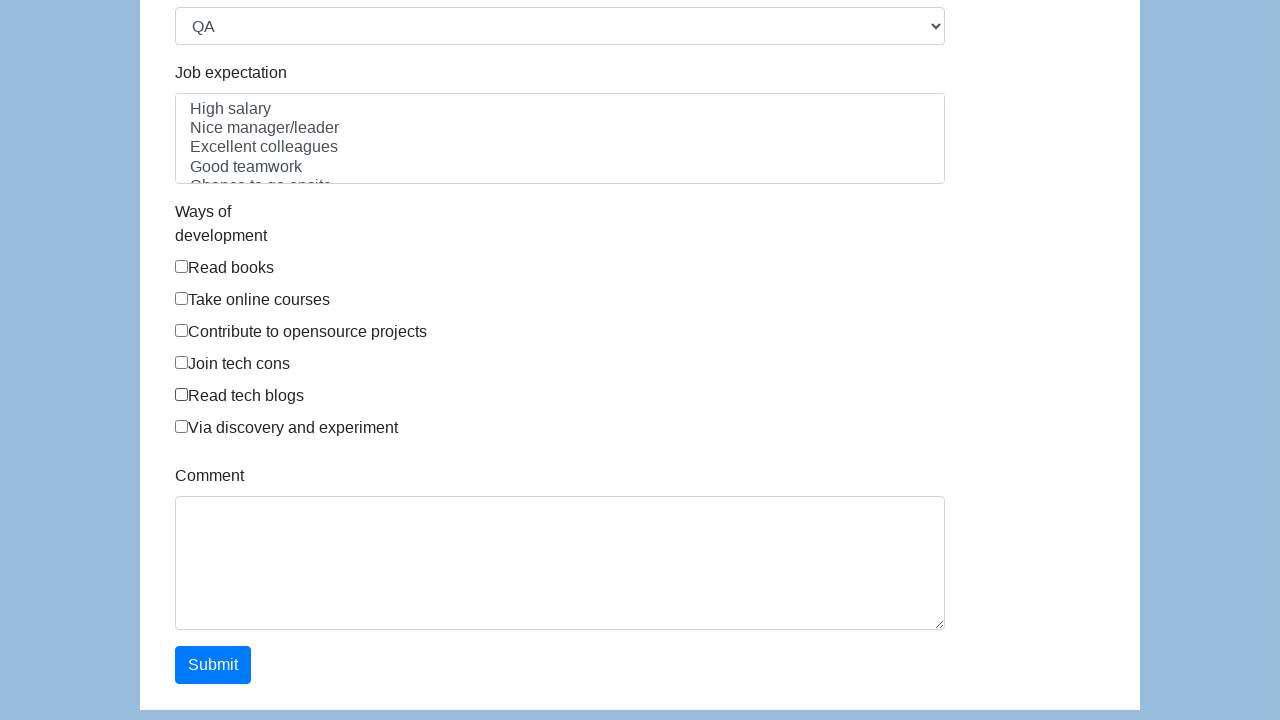

Cleared first name field (iteration 47) on #first-name
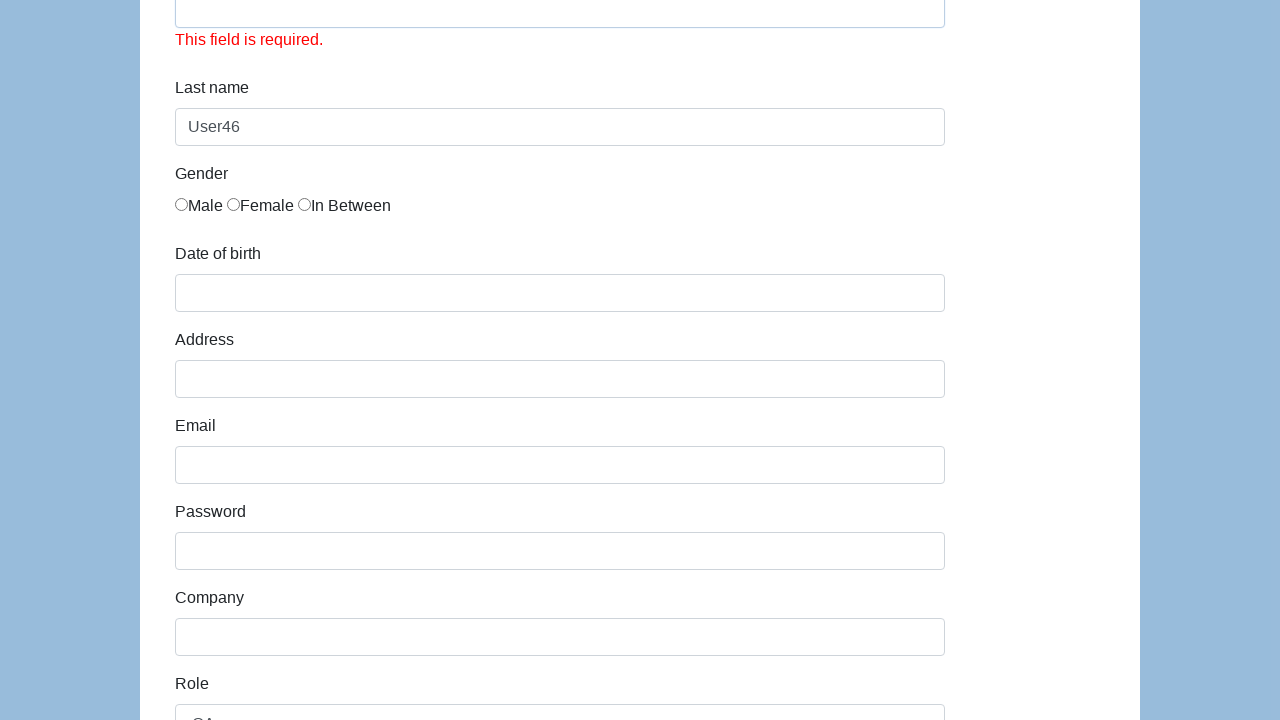

Filled first name field with 'Test47' (iteration 47) on #first-name
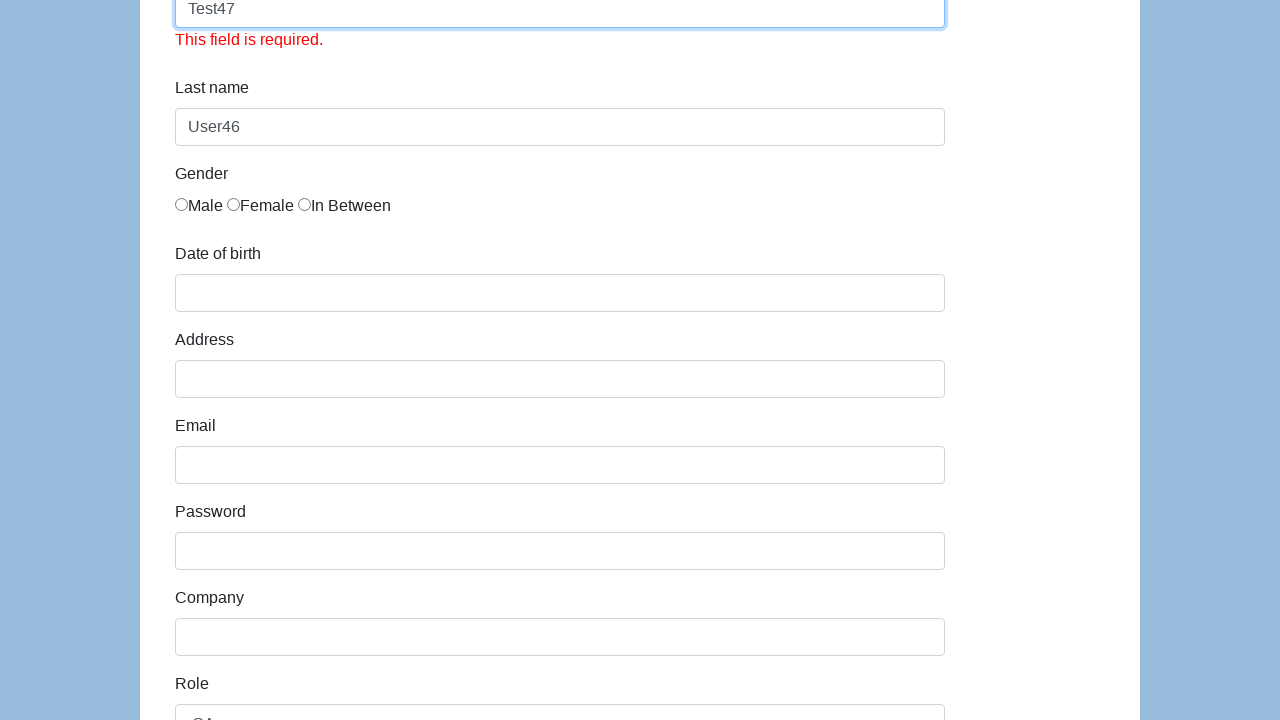

Cleared last name field (iteration 47) on #last-name
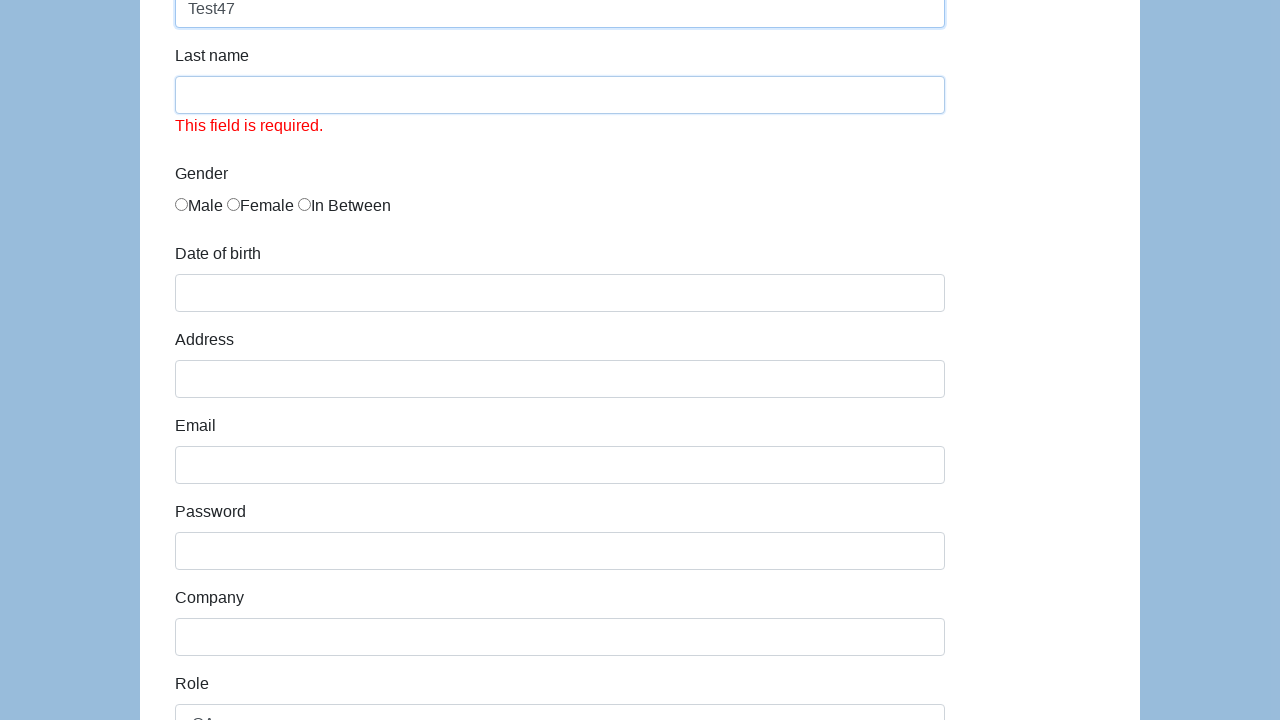

Filled last name field with 'User47' (iteration 47) on #last-name
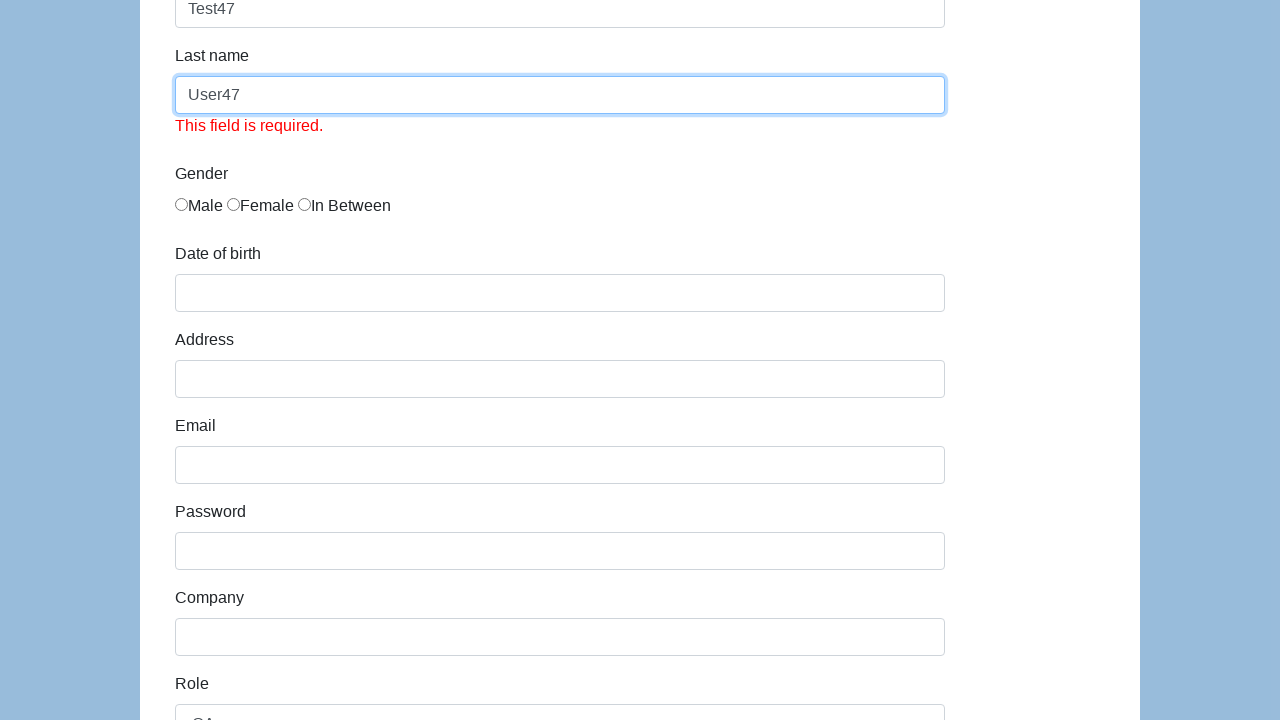

Selected role option at index 2 (iteration 47) on #role
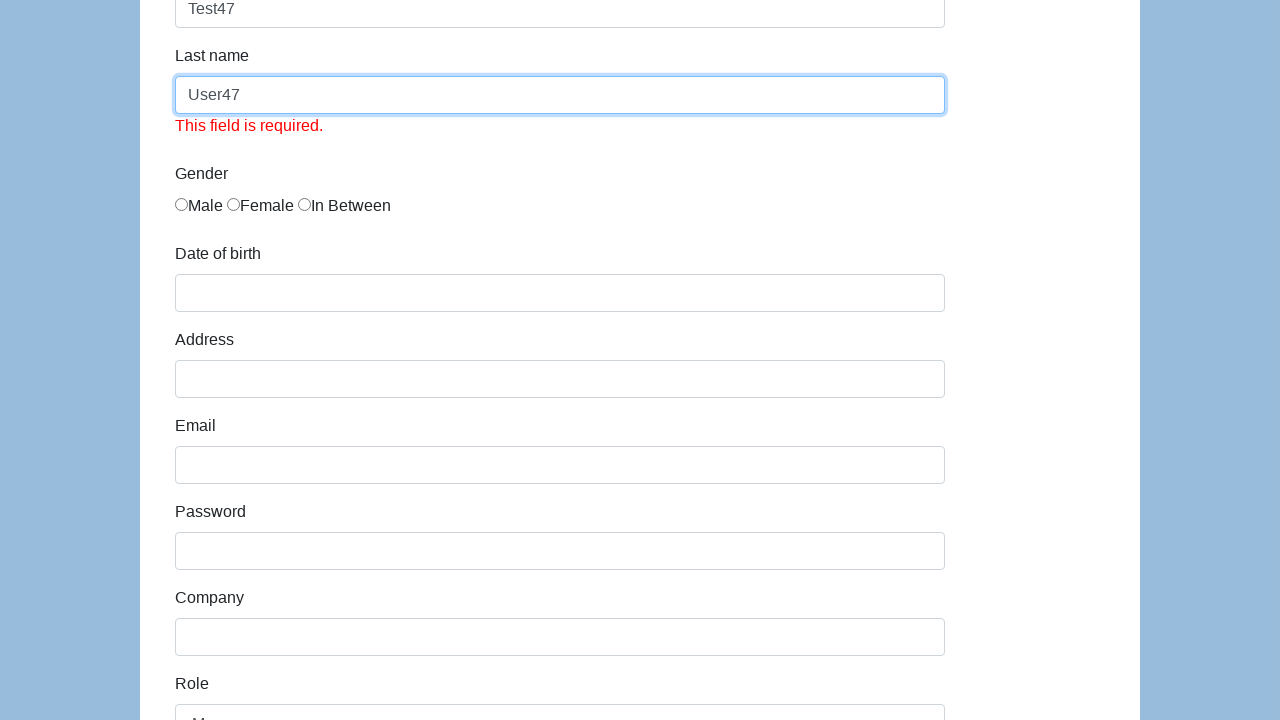

Cleared first name field (iteration 48) on #first-name
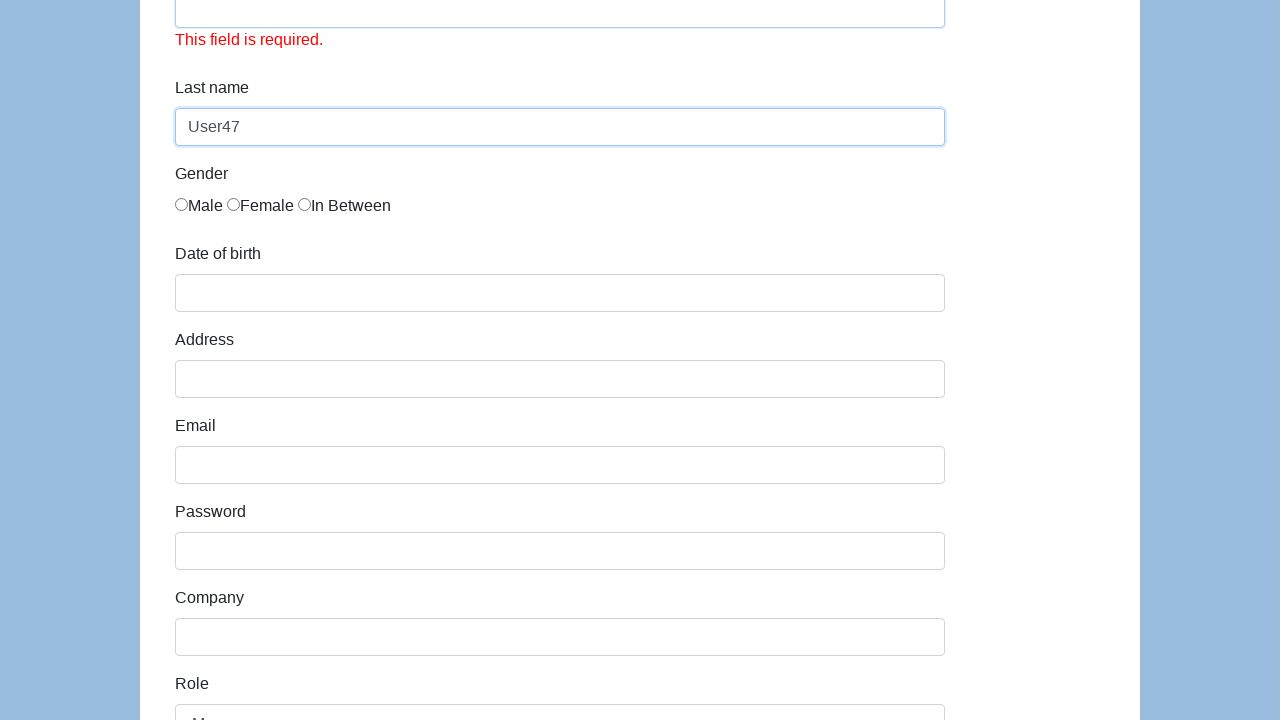

Filled first name field with 'Test48' (iteration 48) on #first-name
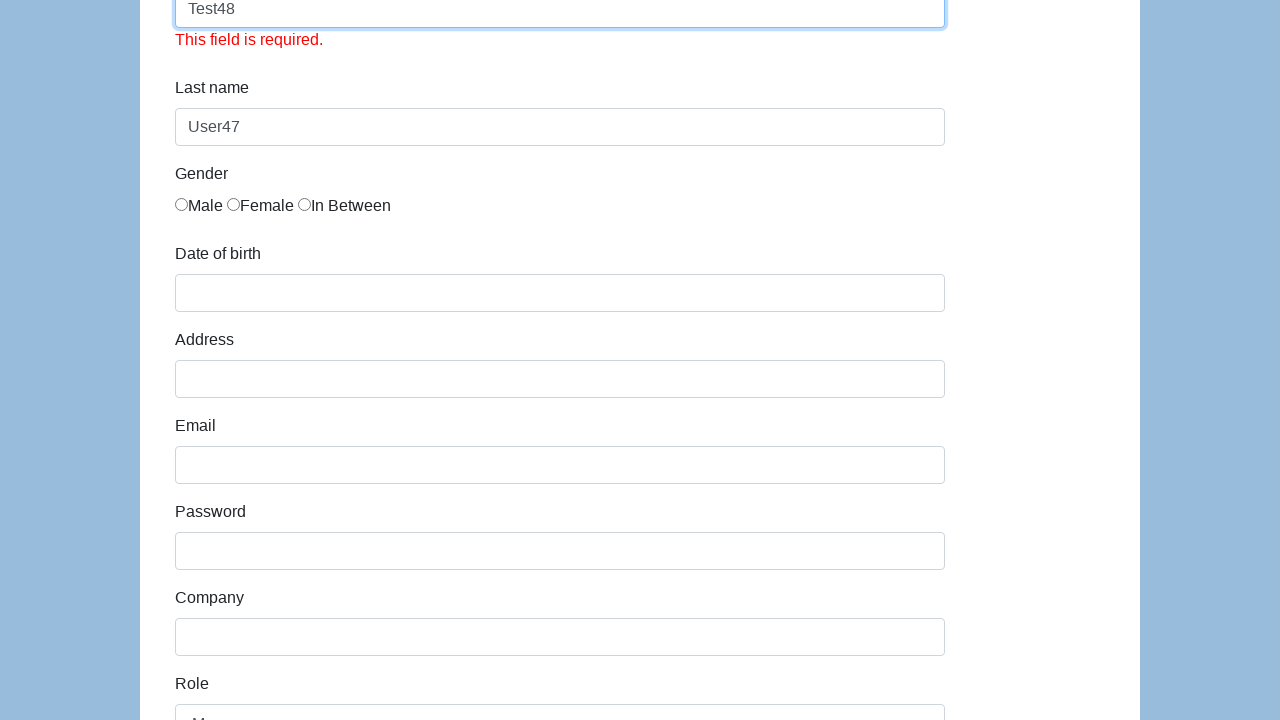

Cleared last name field (iteration 48) on #last-name
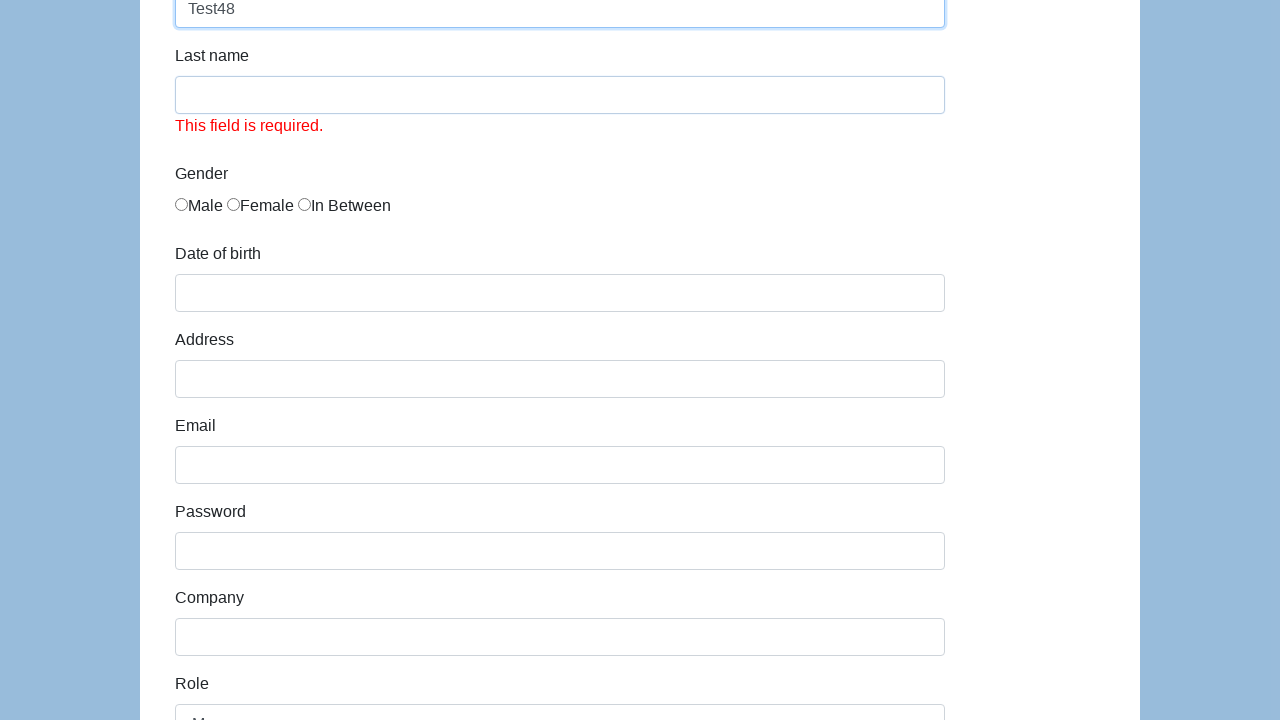

Filled last name field with 'User48' (iteration 48) on #last-name
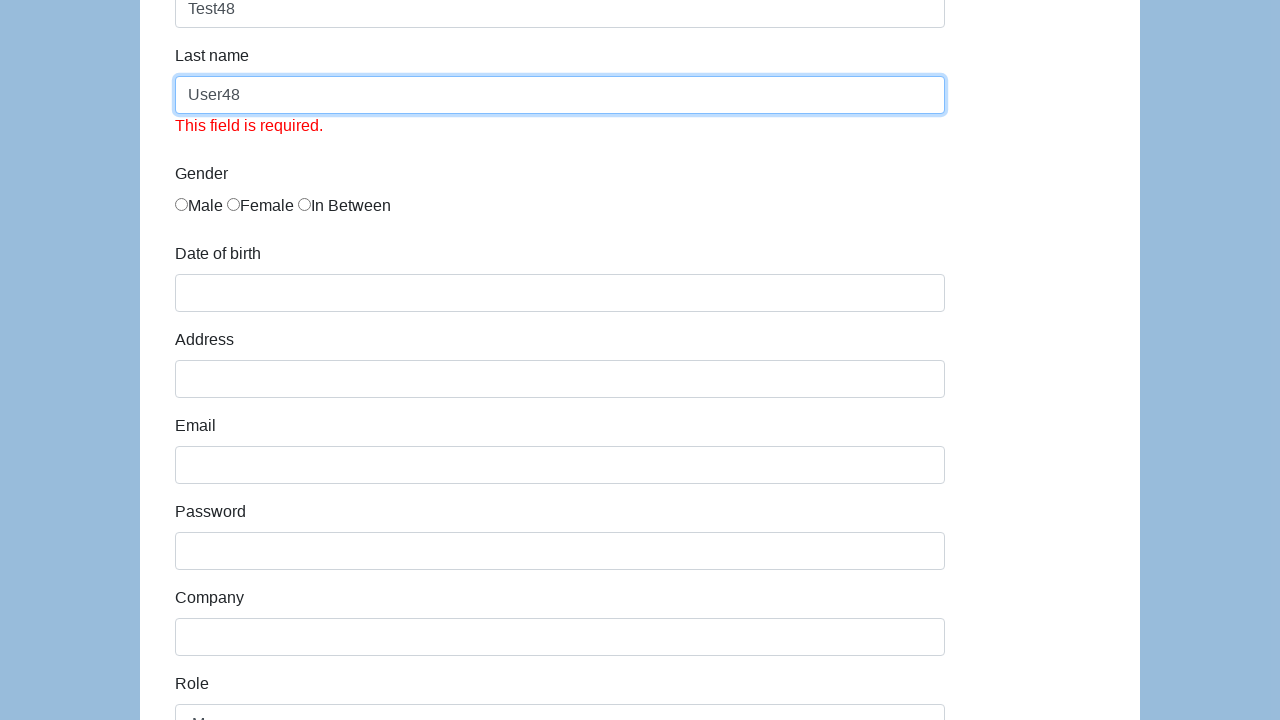

Selected role option at index 3 (iteration 48) on #role
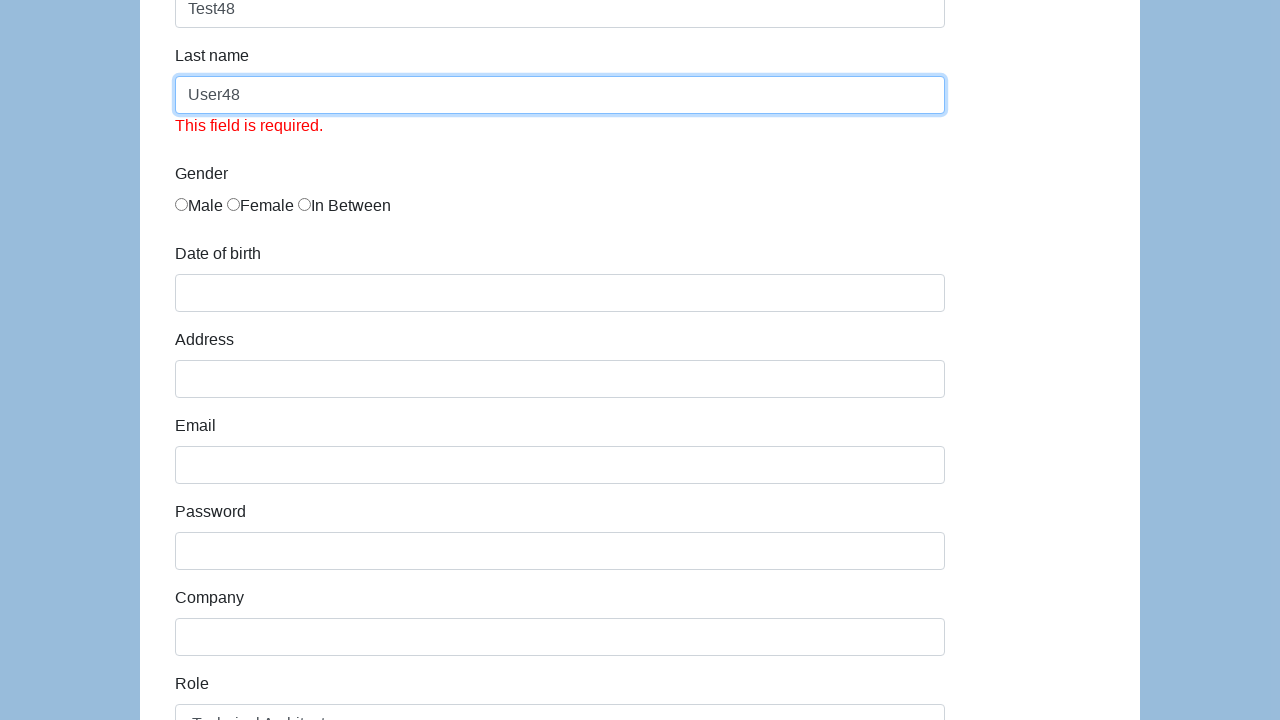

Retrieved all checkboxes (iteration 48)
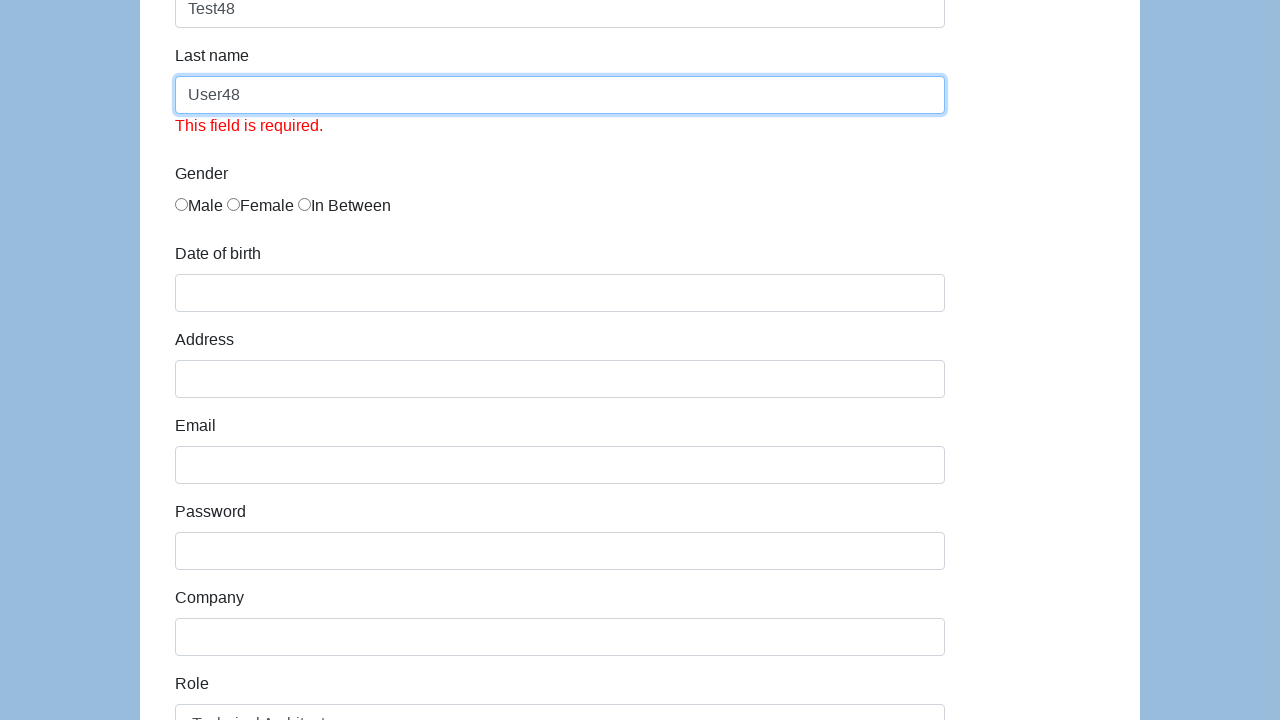

Clicked checkbox at index 0 (iteration 48) at (182, 360) on input[type='checkbox'] >> nth=0
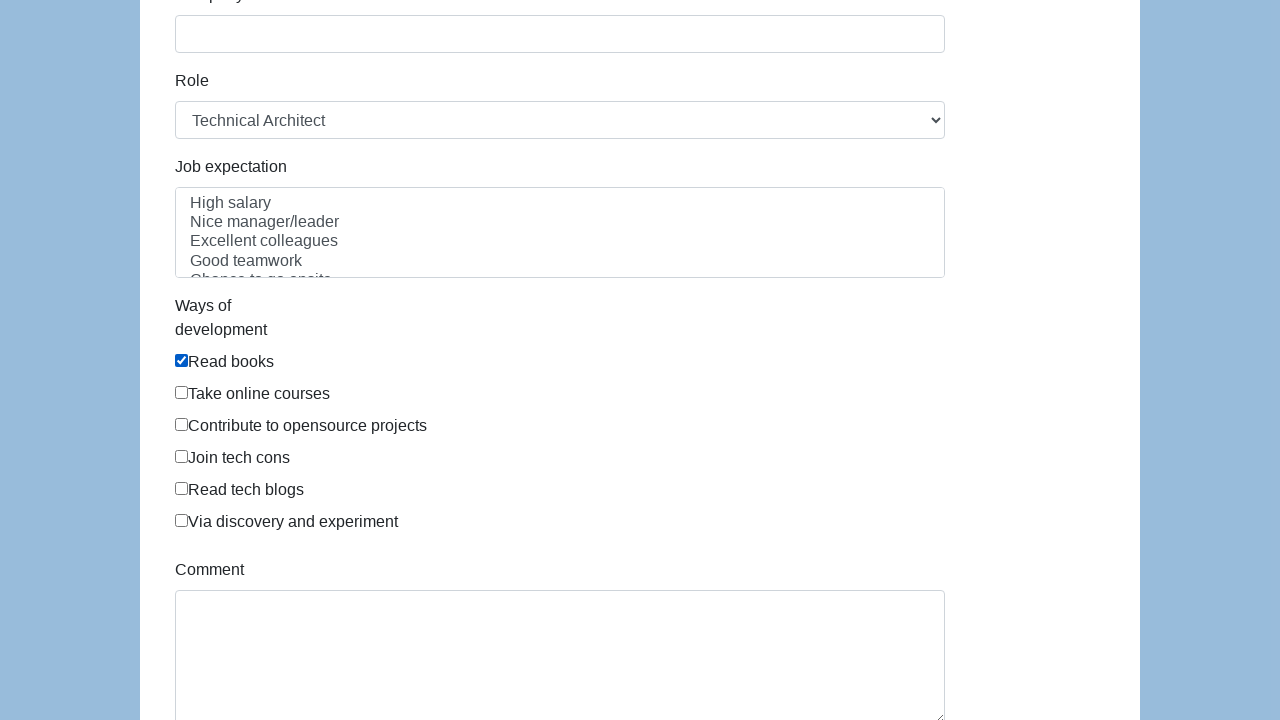

Cleared first name field (iteration 49) on #first-name
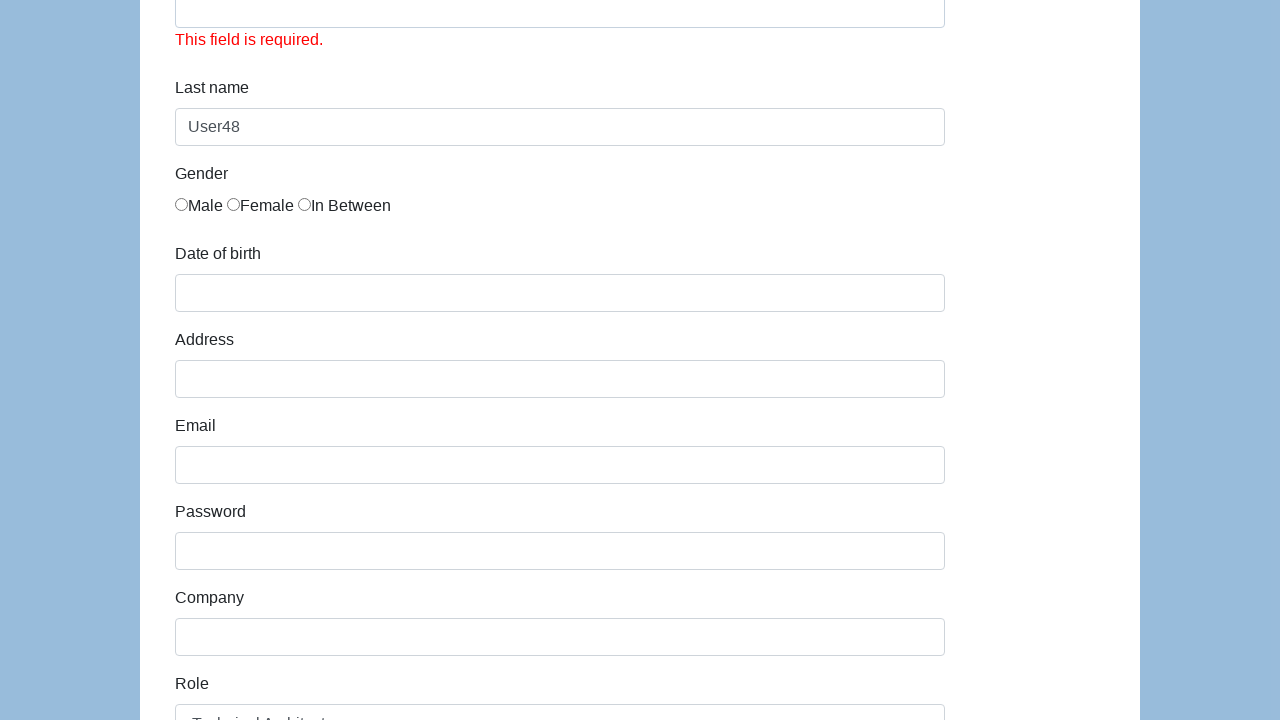

Filled first name field with 'Test49' (iteration 49) on #first-name
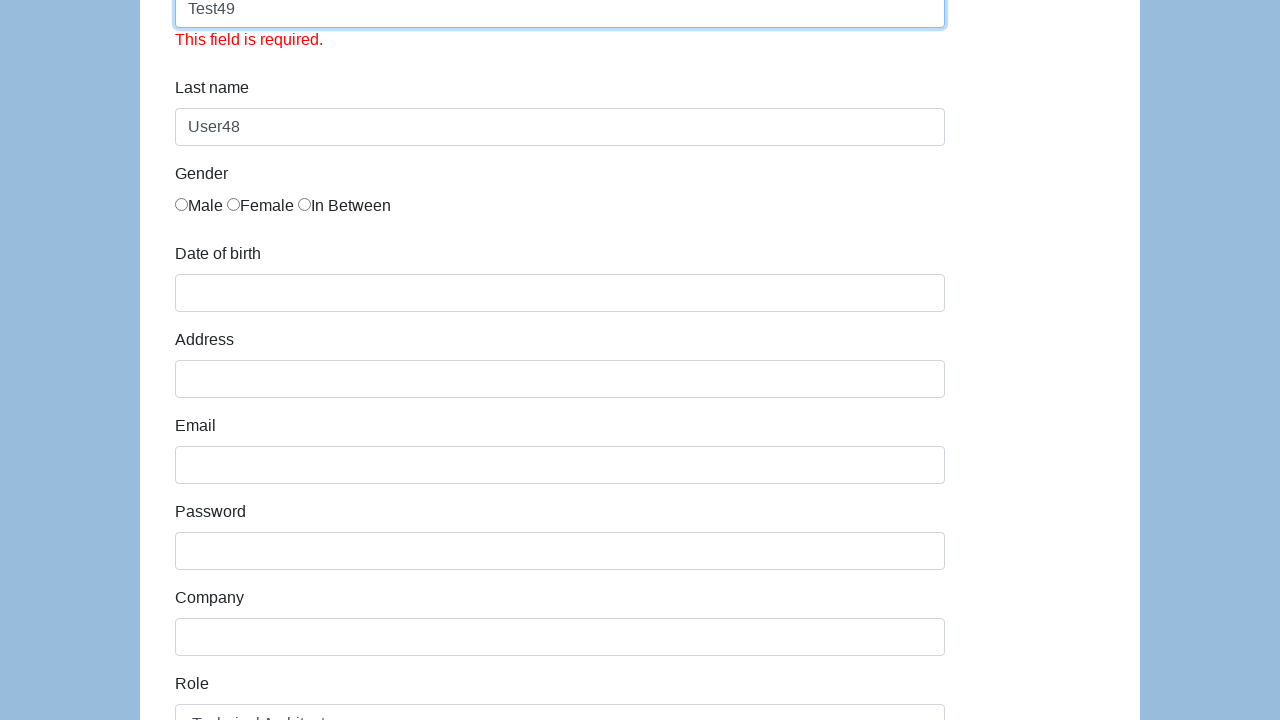

Cleared last name field (iteration 49) on #last-name
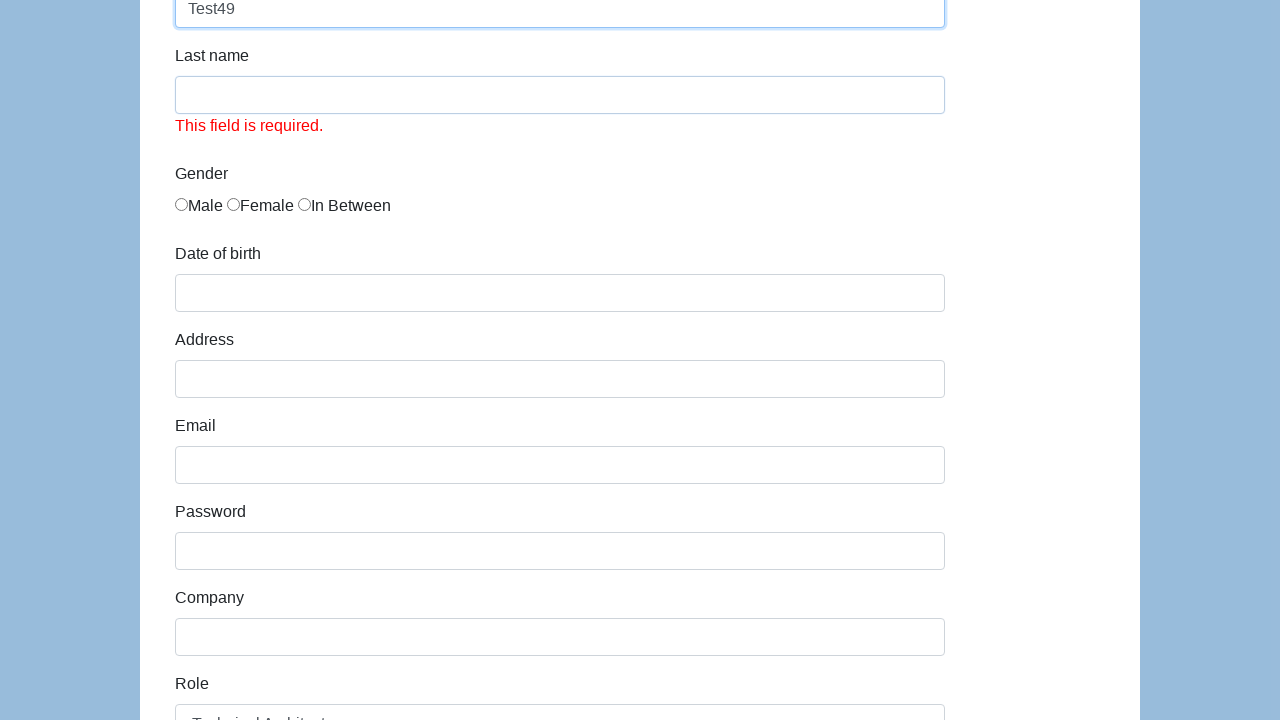

Filled last name field with 'User49' (iteration 49) on #last-name
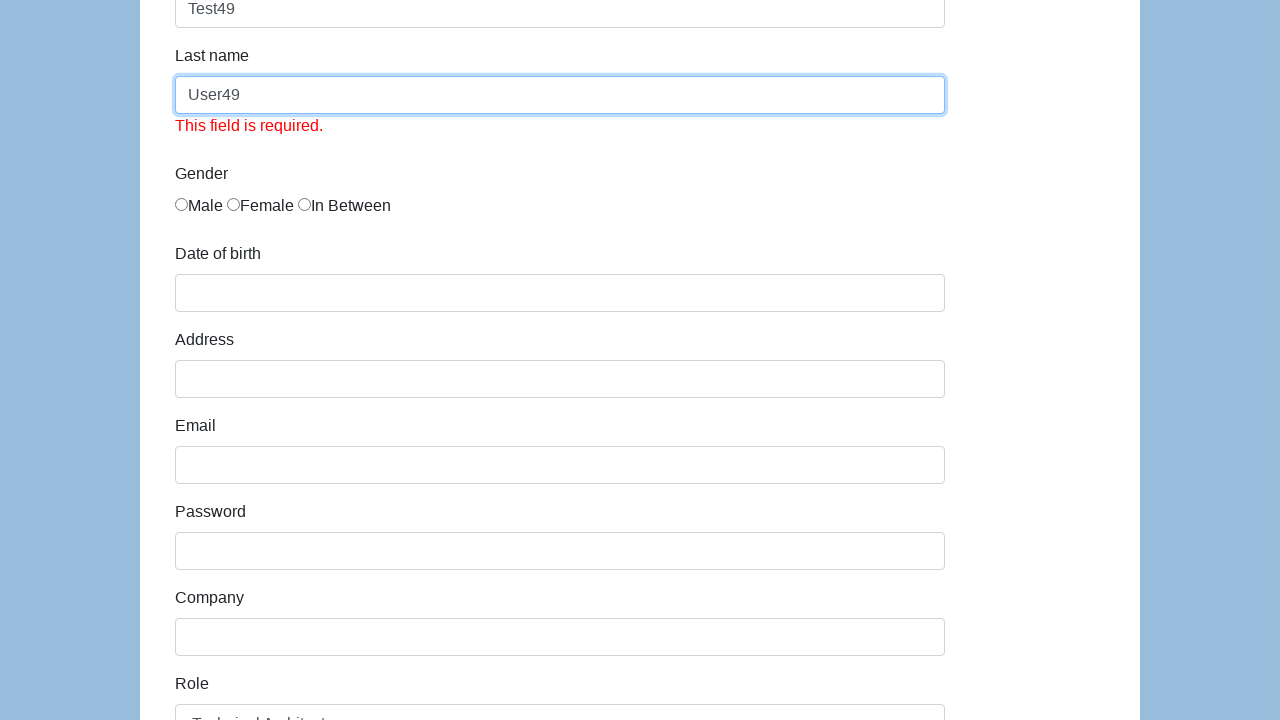

Selected role option at index 4 (iteration 49) on #role
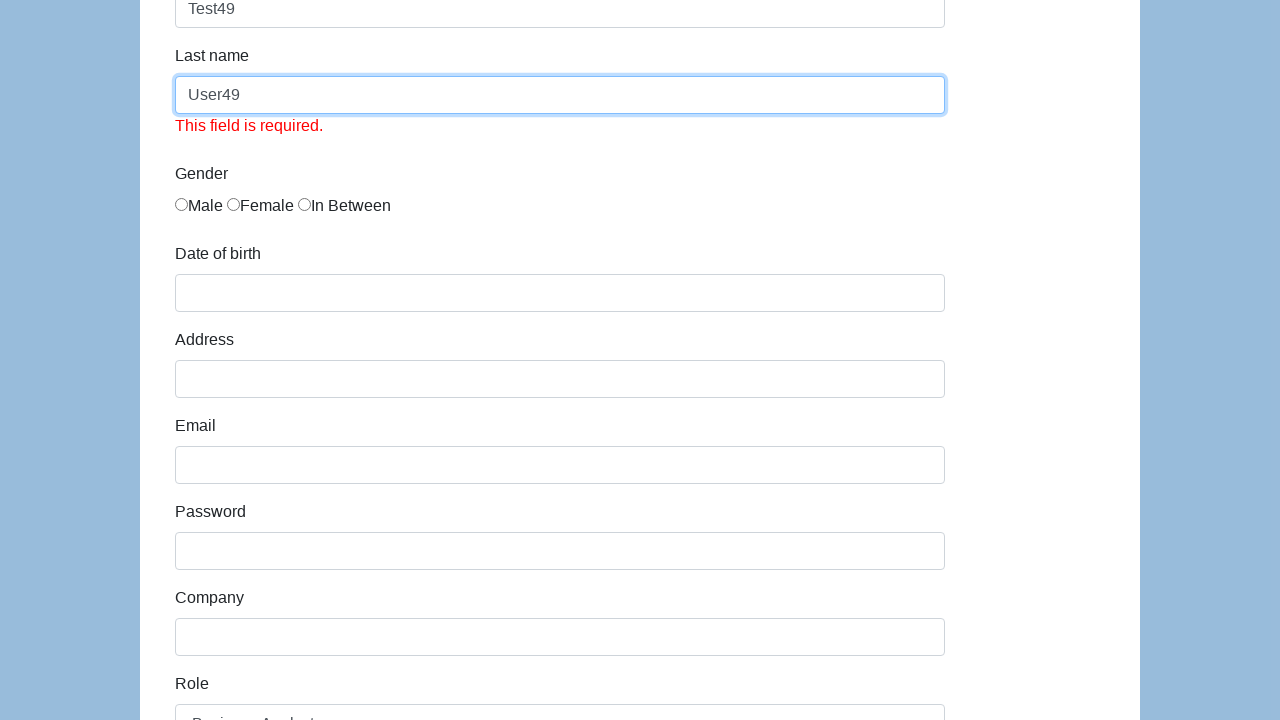

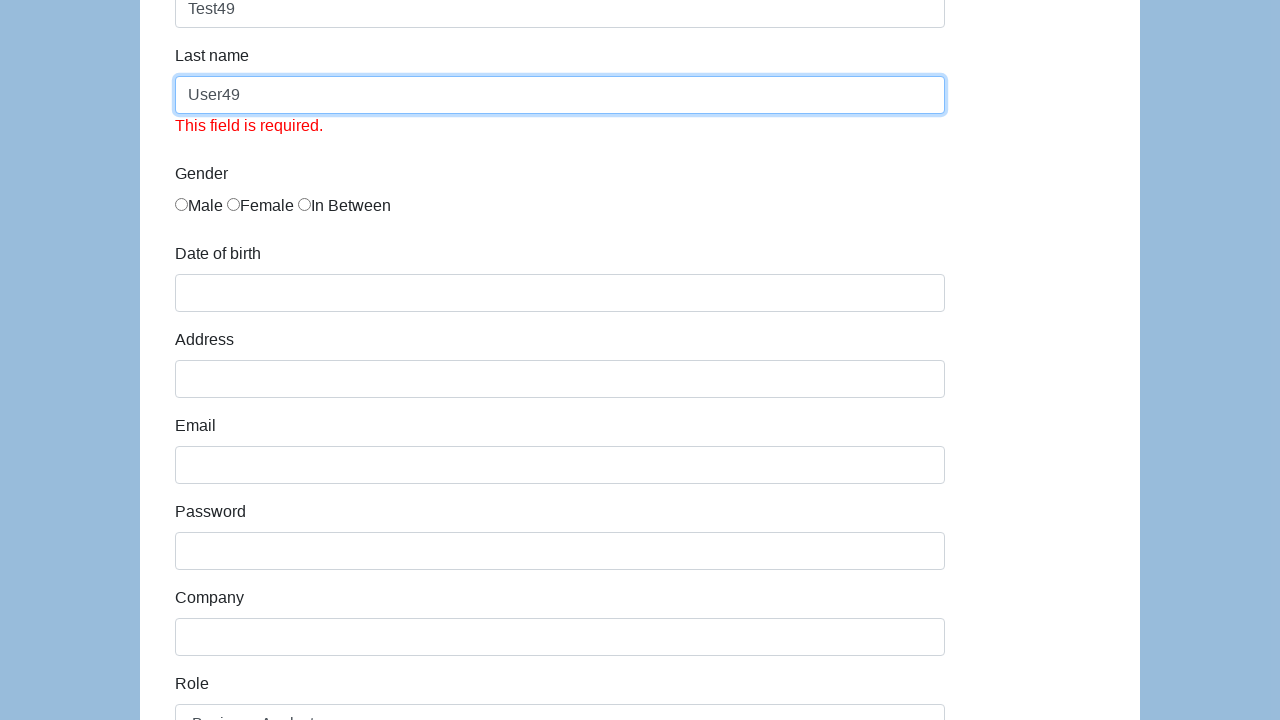